Tests date picker functionality by clicking on the date picker, navigating to a specific month/year (January 2022), and selecting a specific date (10th)

Starting URL: https://testautomationpractice.blogspot.com/

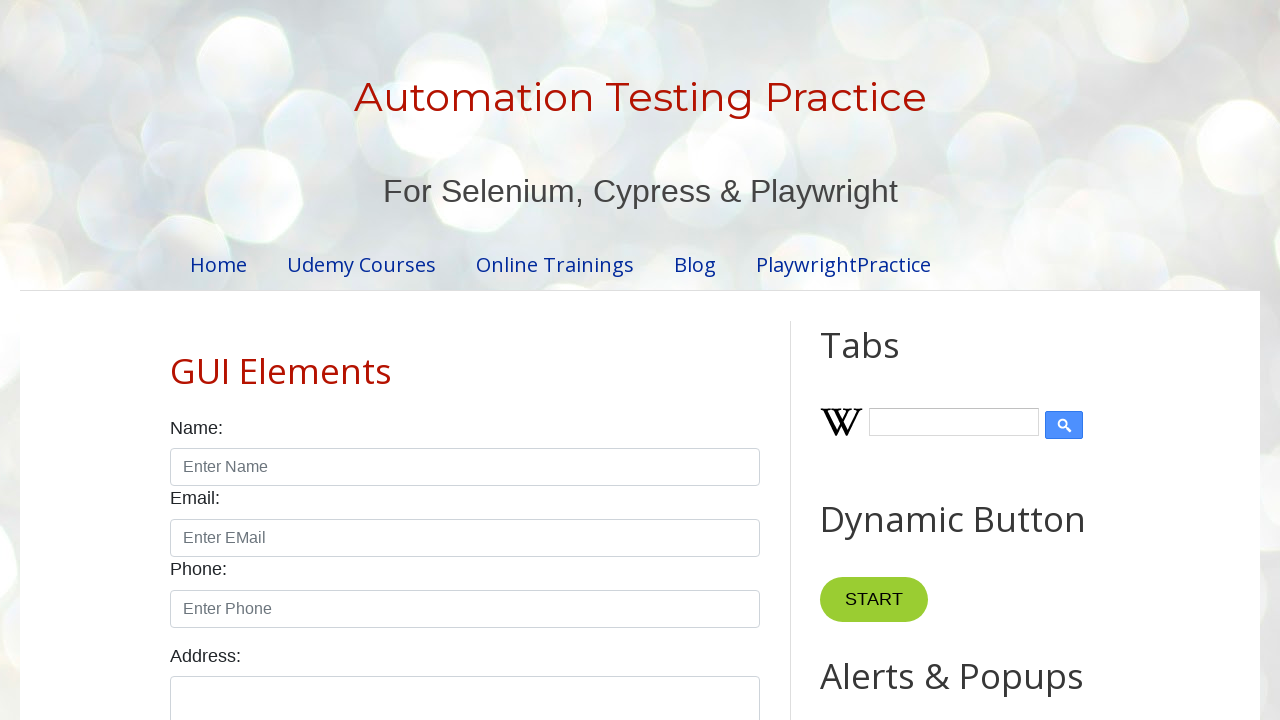

Clicked on the date picker to open it at (515, 360) on #datepicker
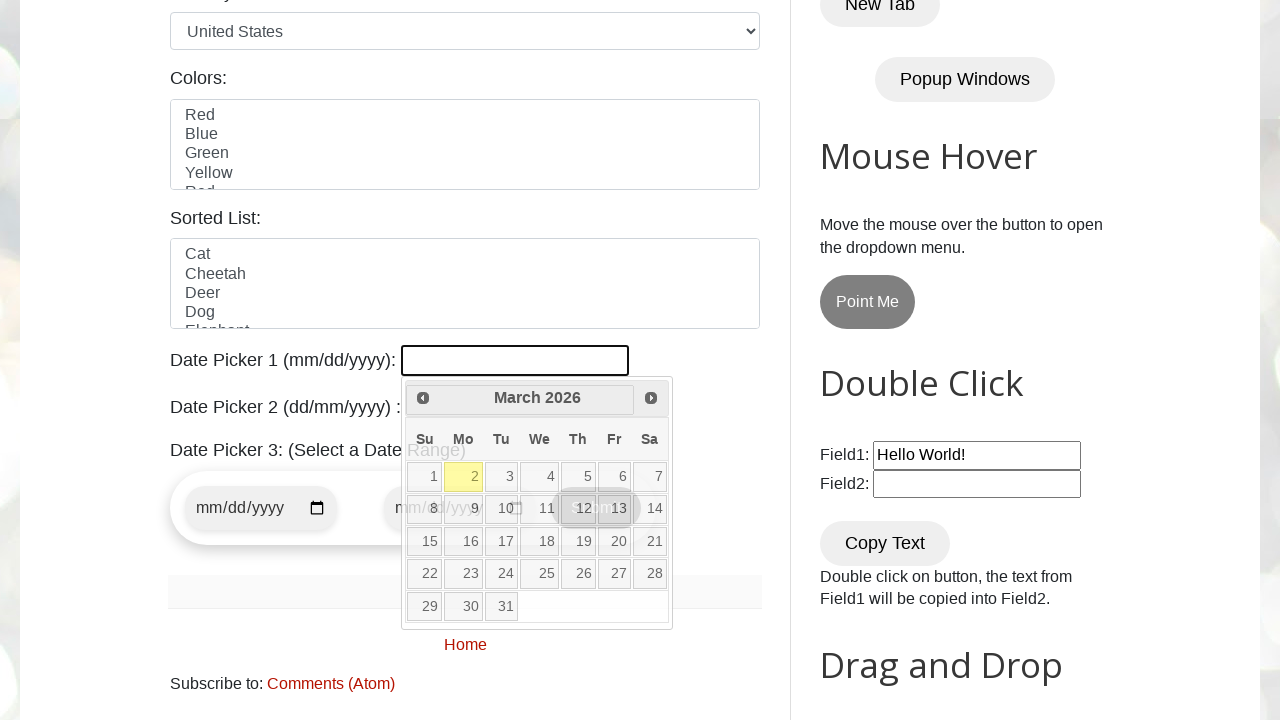

Retrieved current year from date picker
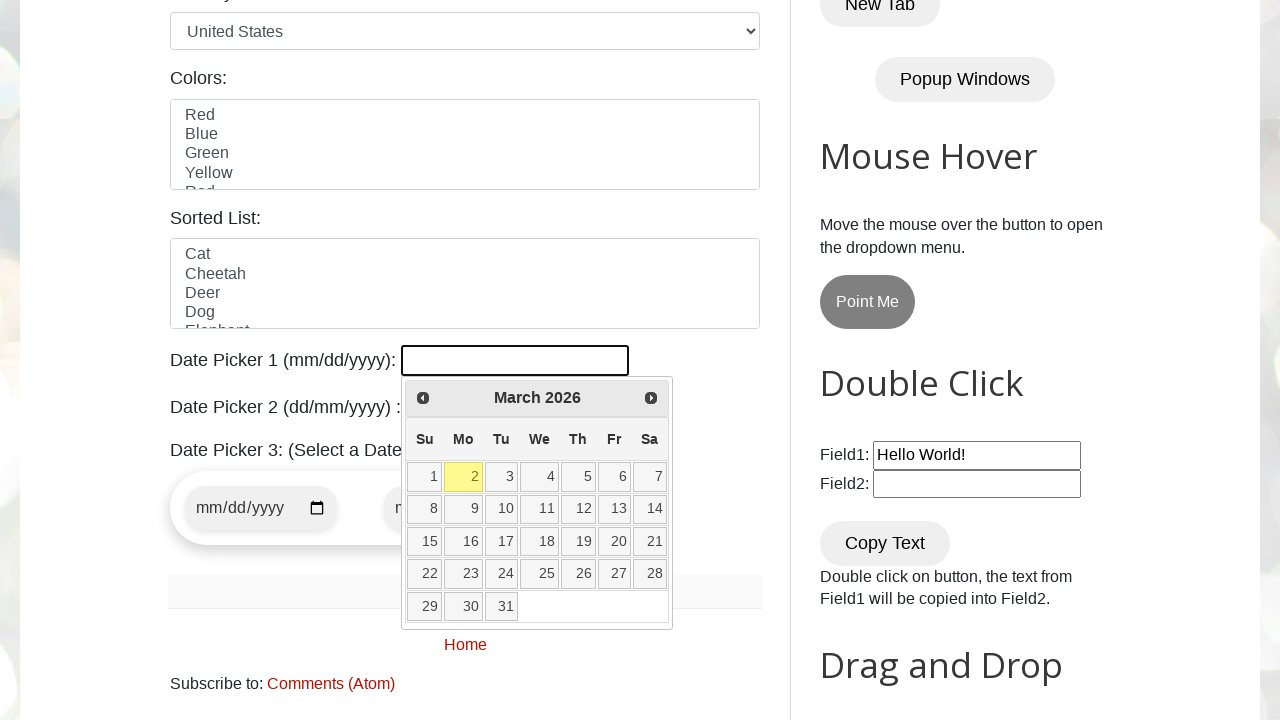

Retrieved current month from date picker
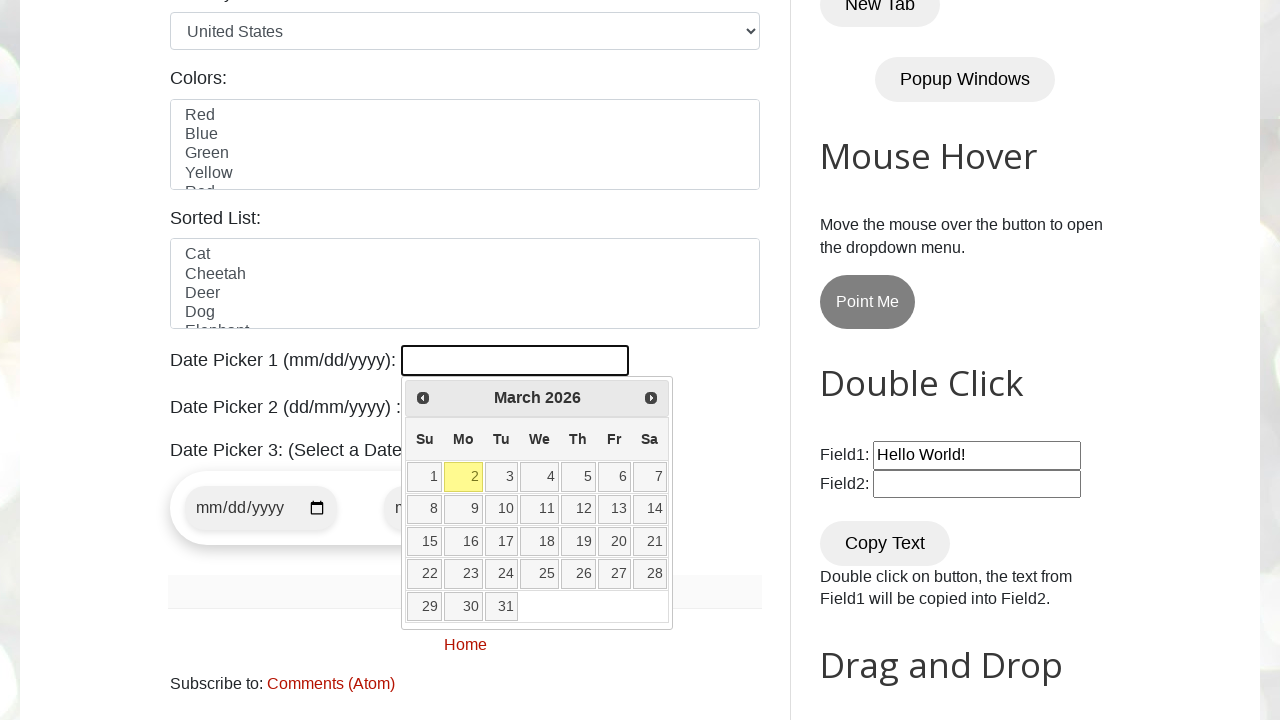

Clicked previous month button to navigate backwards at (423, 398) on xpath=//span[@class='ui-icon ui-icon-circle-triangle-w']
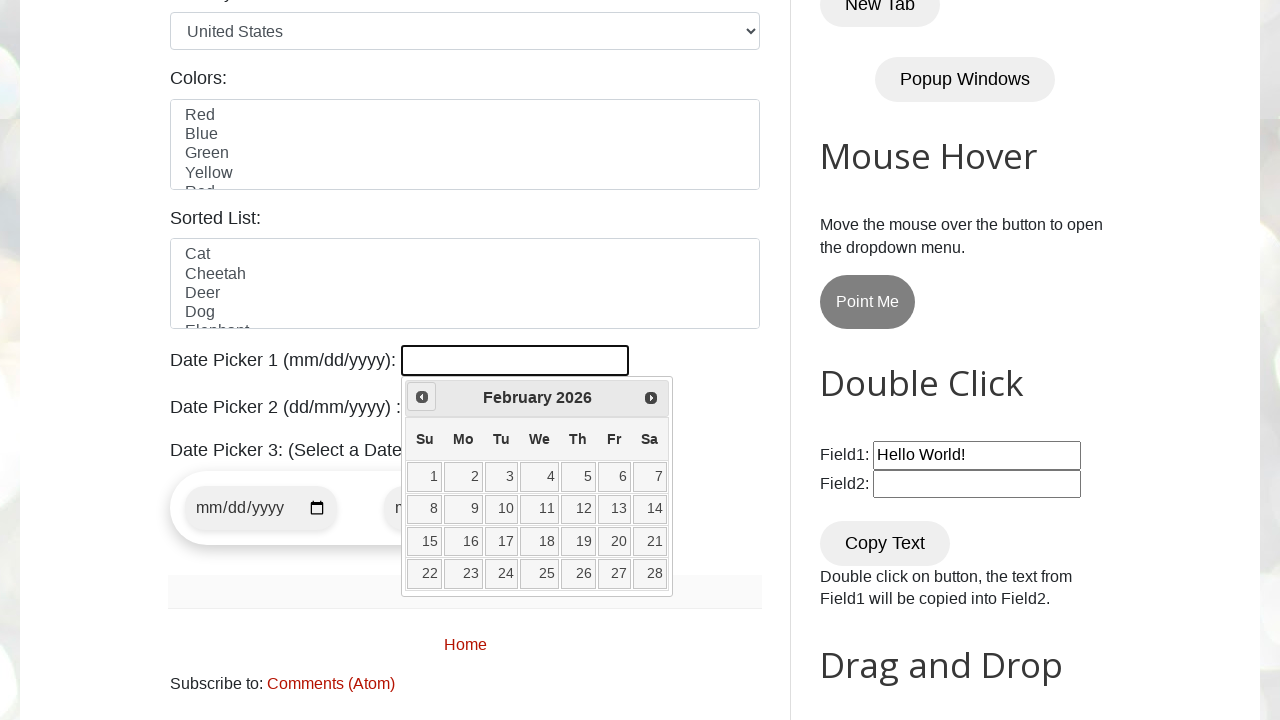

Retrieved current year from date picker
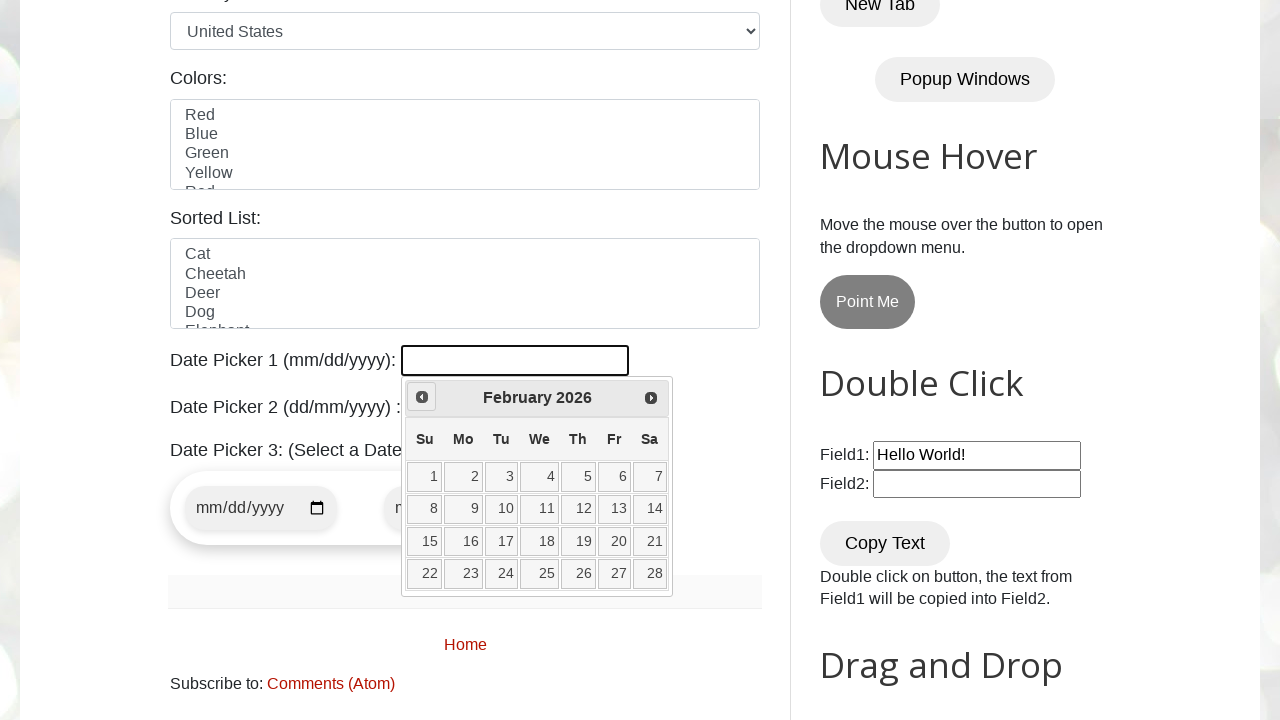

Retrieved current month from date picker
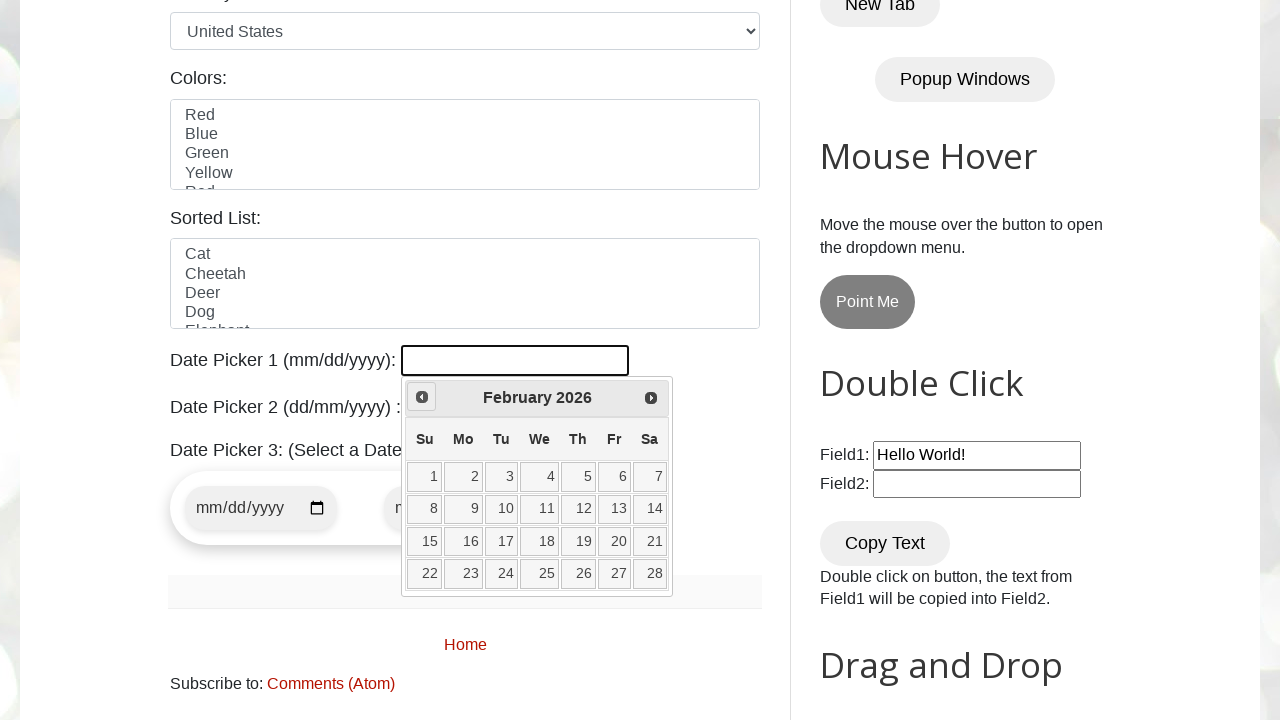

Clicked previous month button to navigate backwards at (422, 397) on xpath=//span[@class='ui-icon ui-icon-circle-triangle-w']
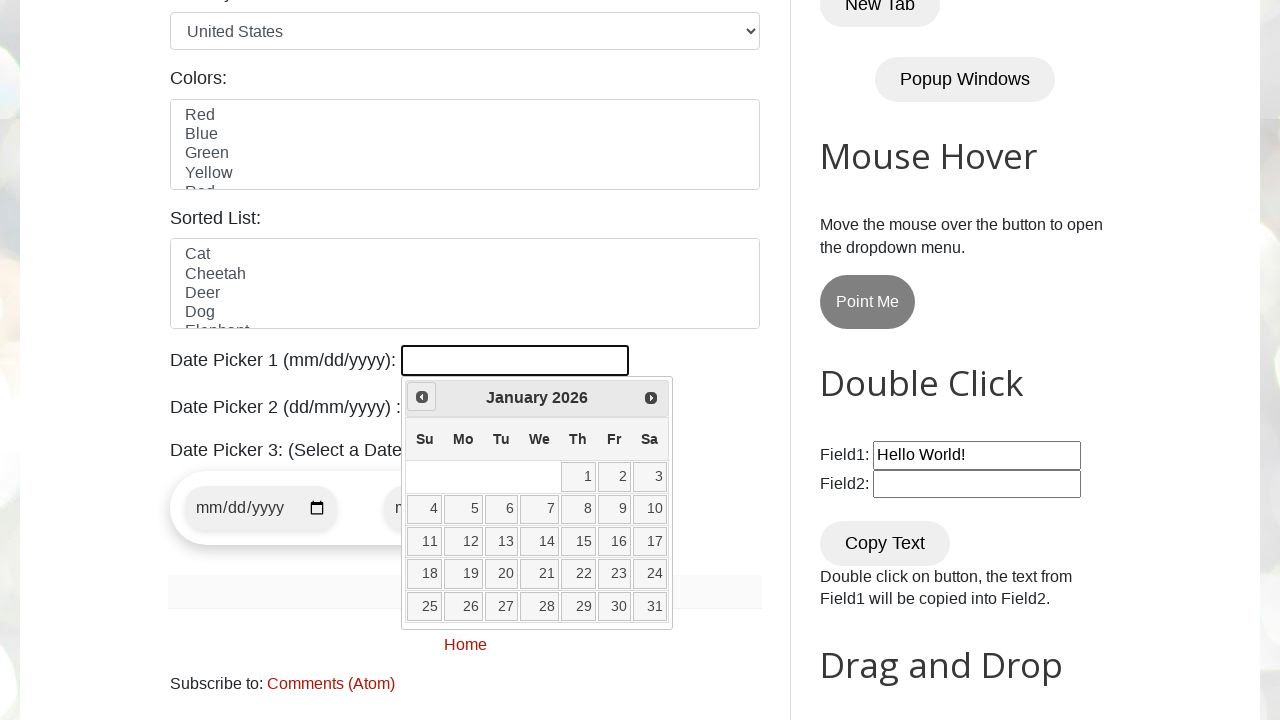

Retrieved current year from date picker
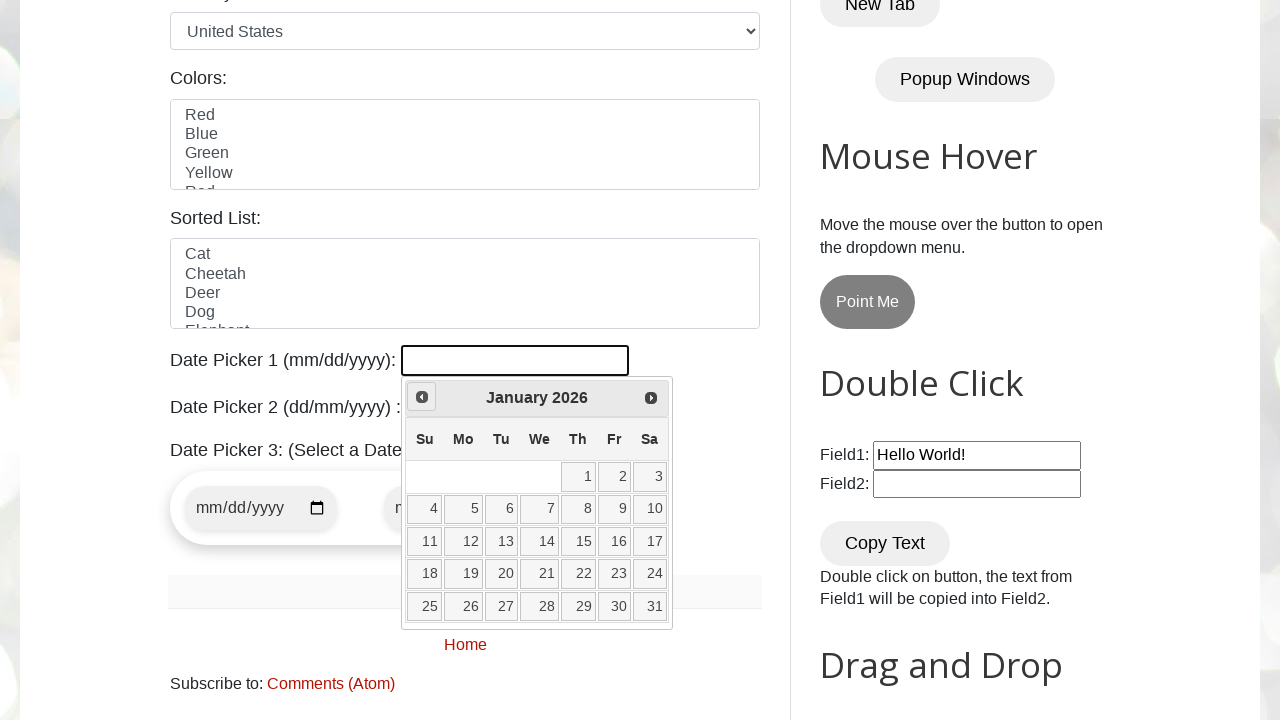

Retrieved current month from date picker
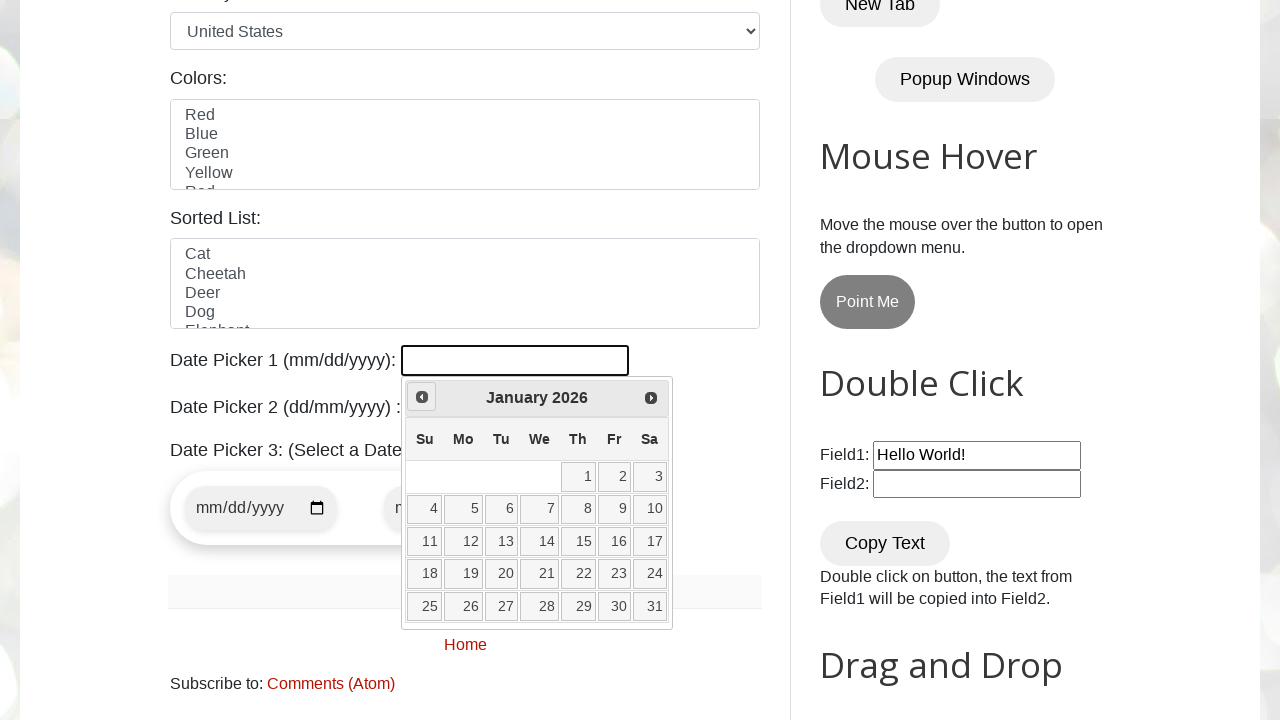

Clicked previous month button to navigate backwards at (422, 397) on xpath=//span[@class='ui-icon ui-icon-circle-triangle-w']
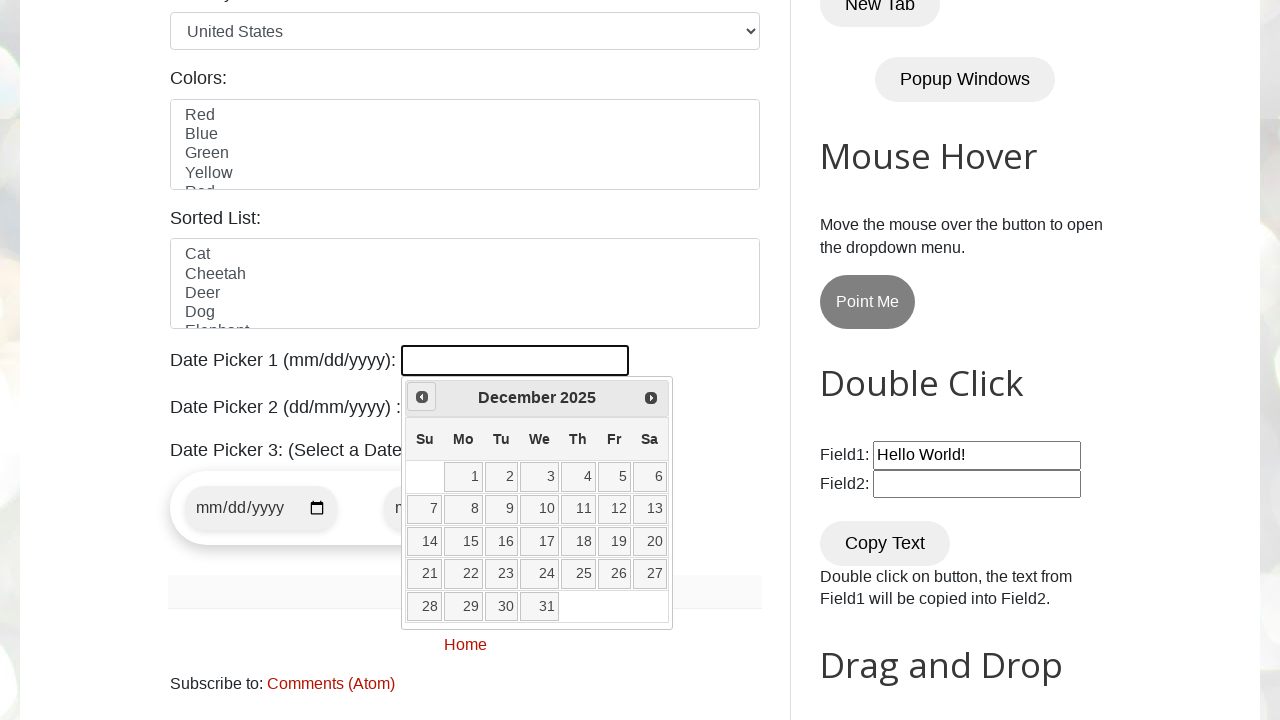

Retrieved current year from date picker
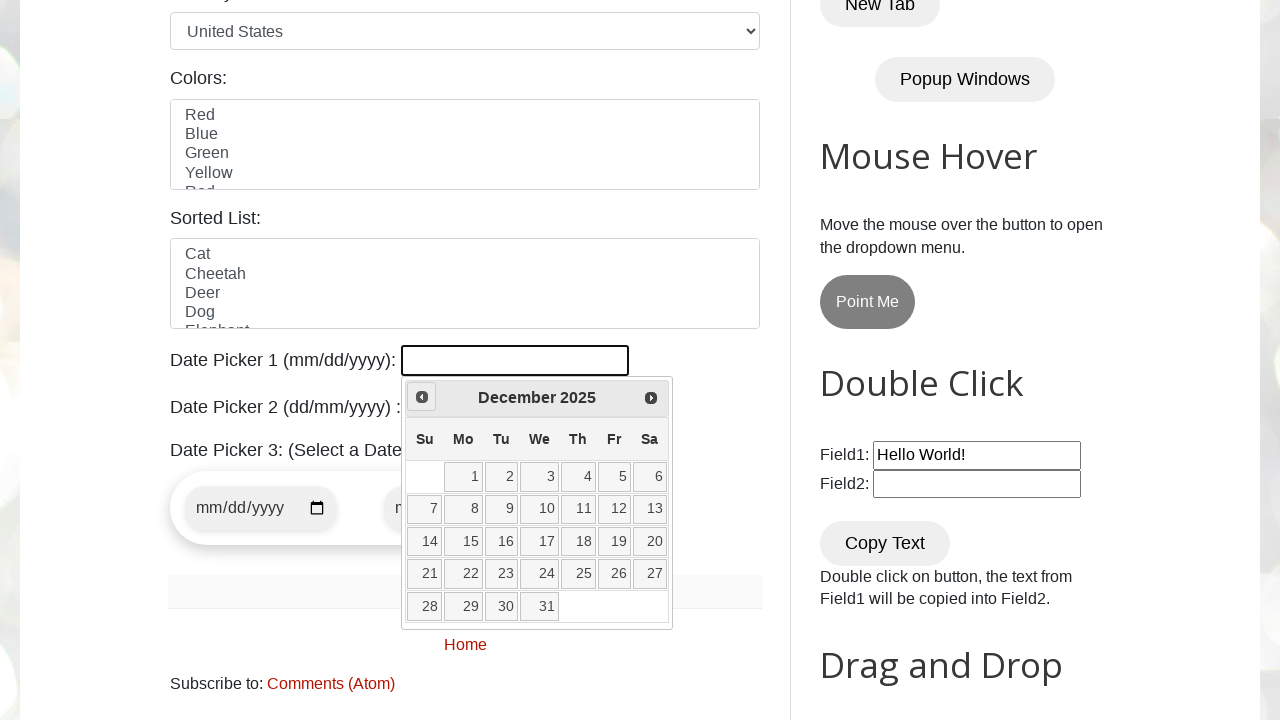

Retrieved current month from date picker
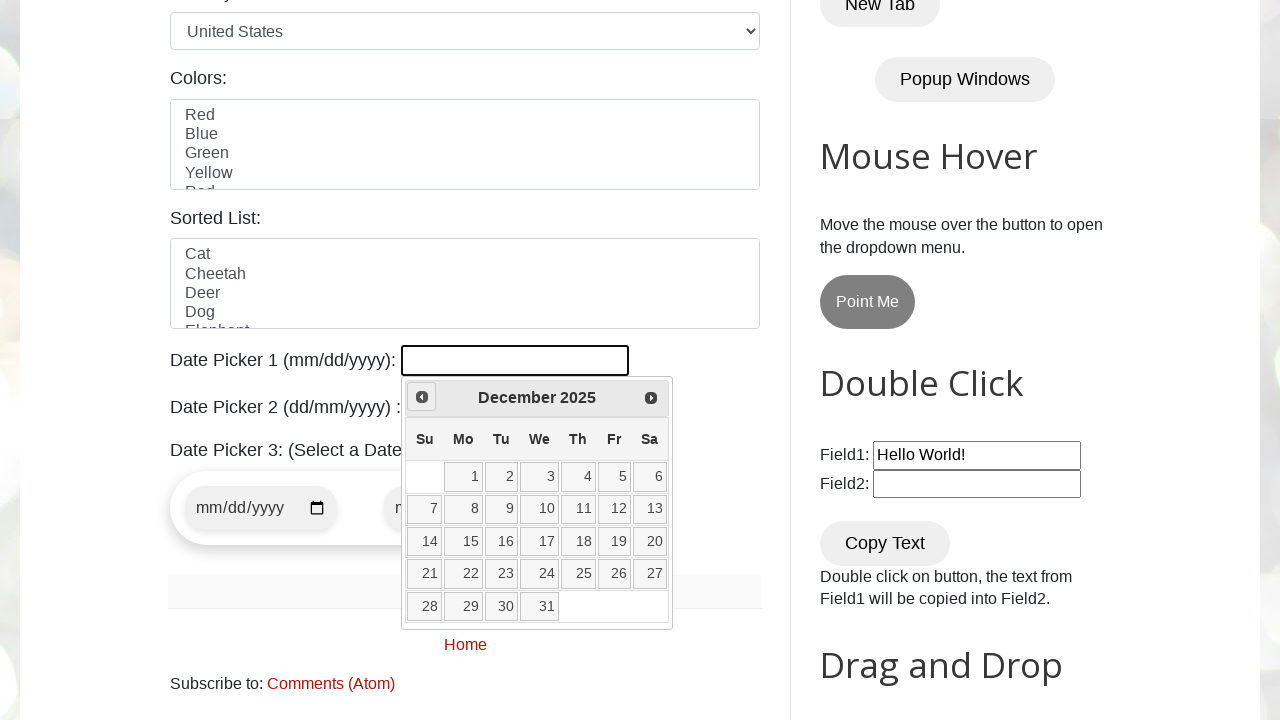

Clicked previous month button to navigate backwards at (422, 397) on xpath=//span[@class='ui-icon ui-icon-circle-triangle-w']
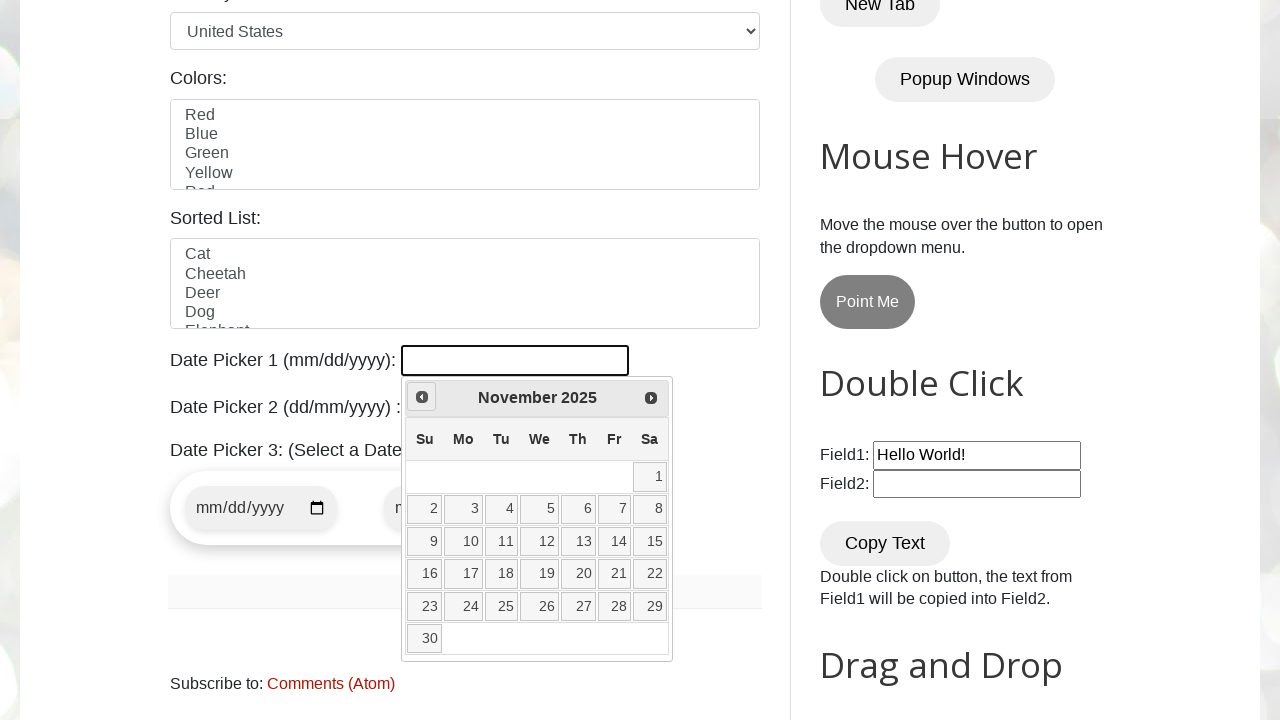

Retrieved current year from date picker
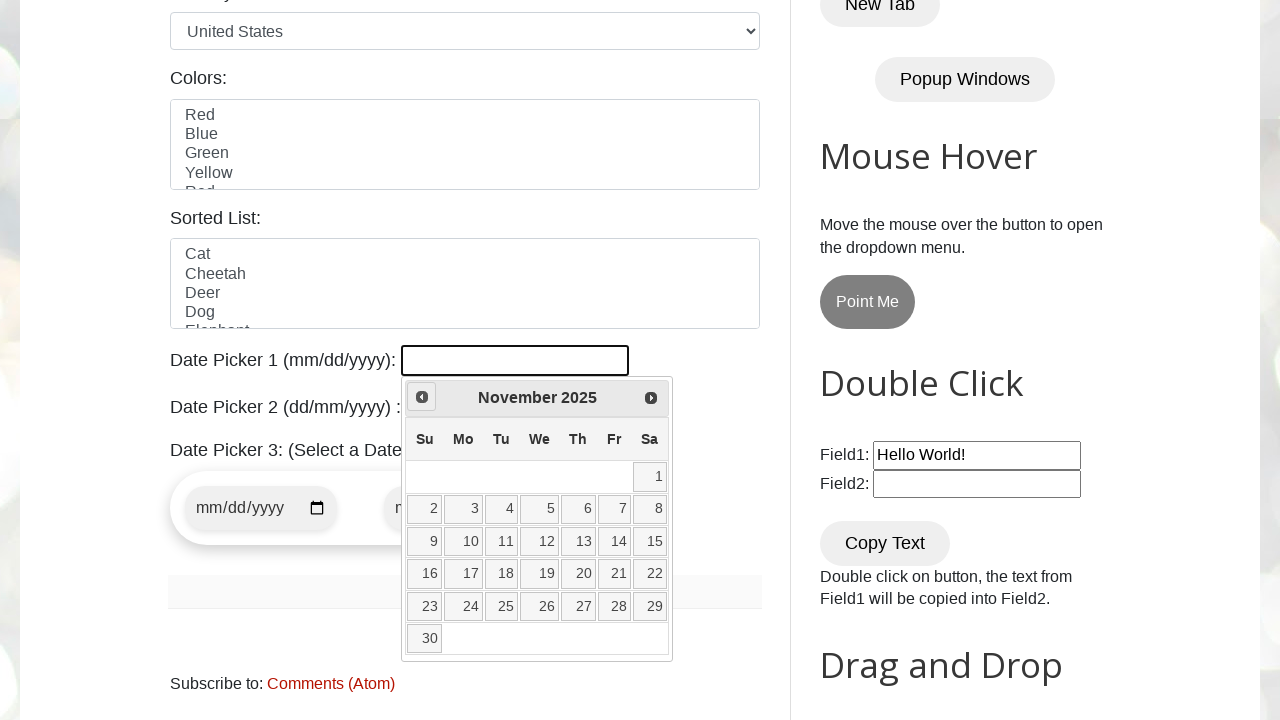

Retrieved current month from date picker
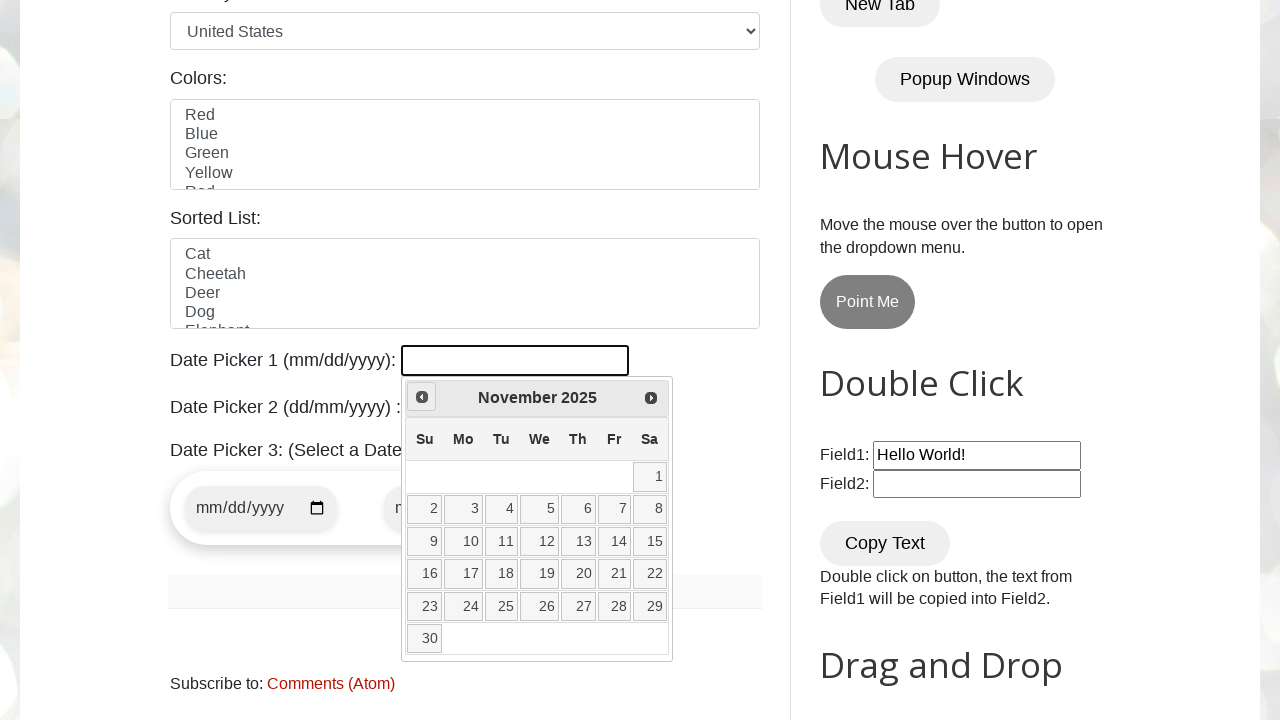

Clicked previous month button to navigate backwards at (422, 397) on xpath=//span[@class='ui-icon ui-icon-circle-triangle-w']
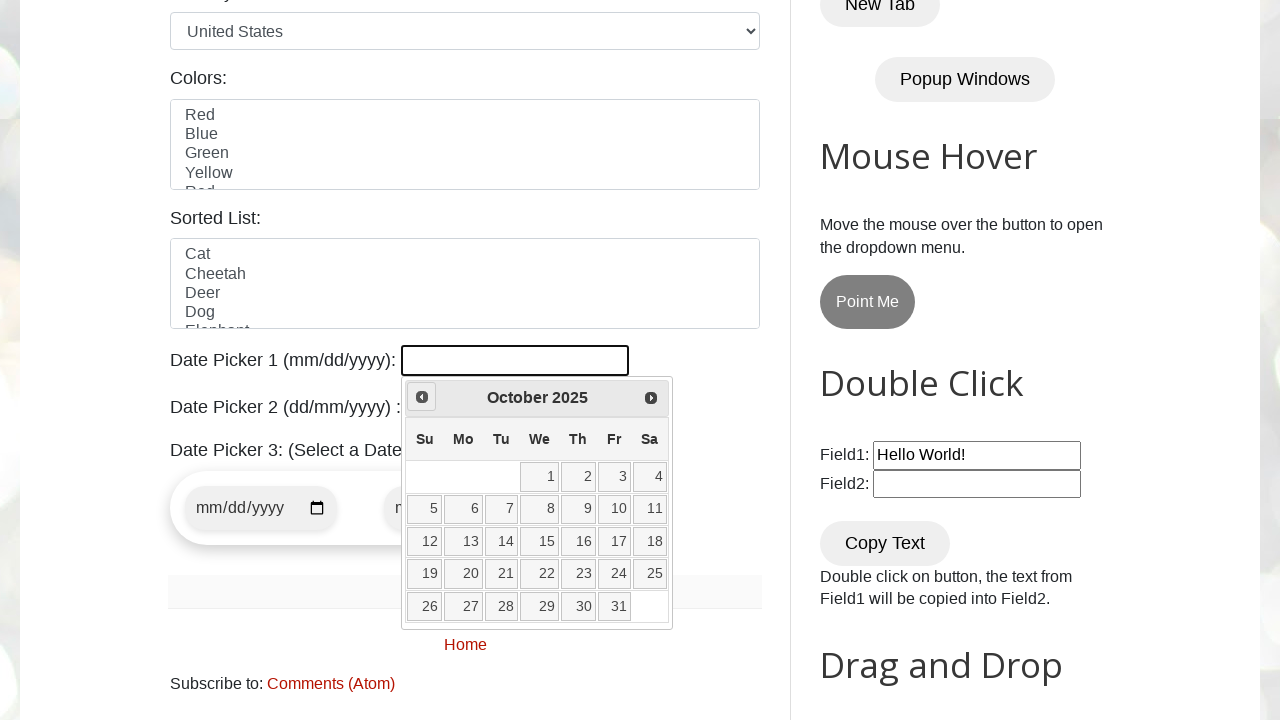

Retrieved current year from date picker
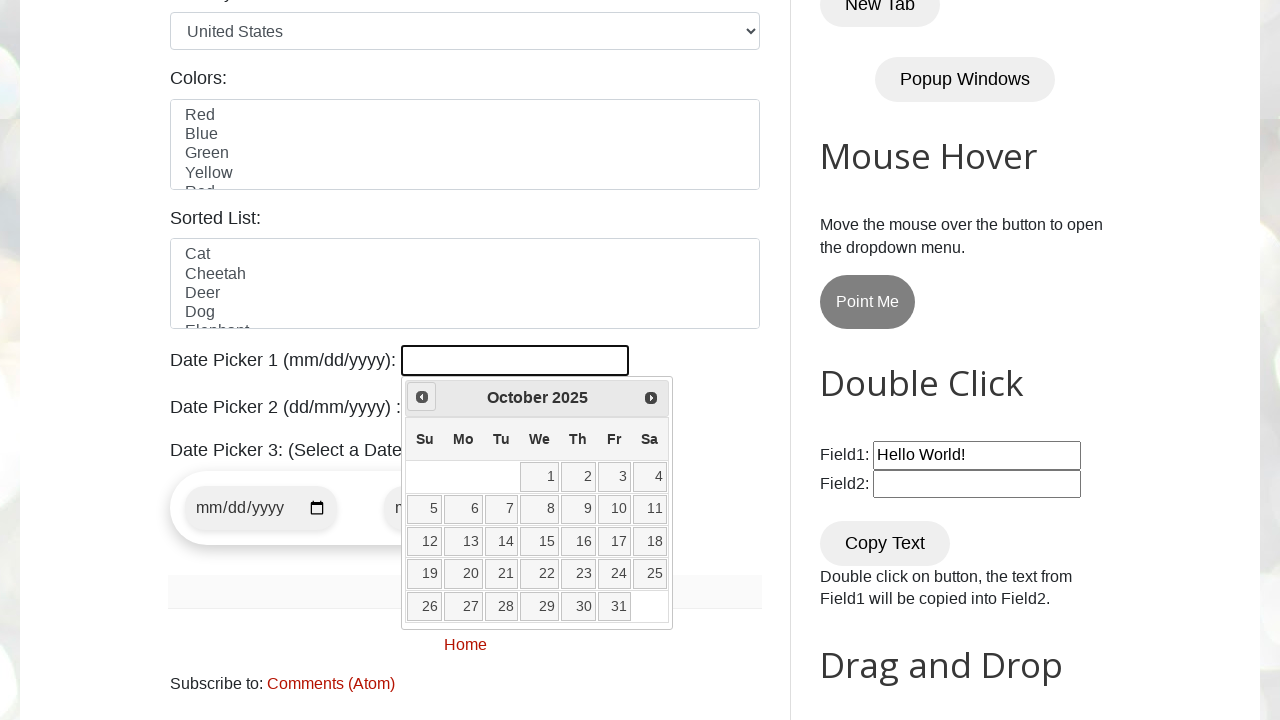

Retrieved current month from date picker
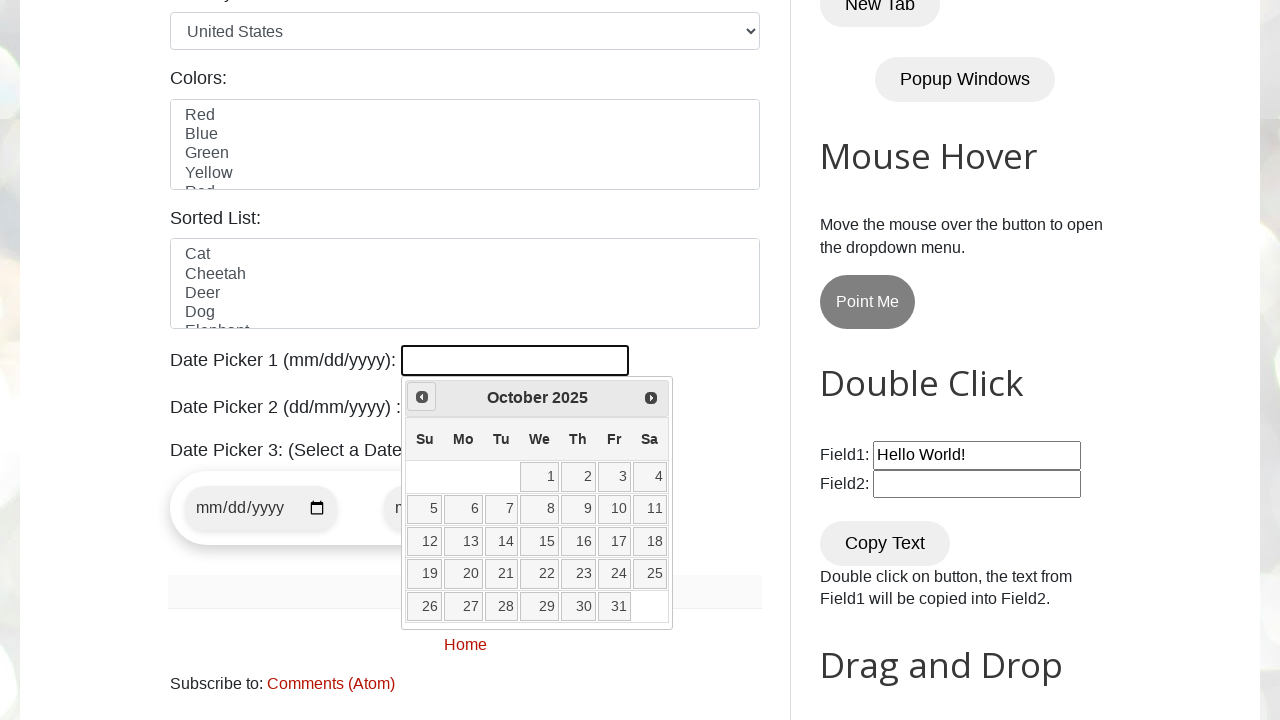

Clicked previous month button to navigate backwards at (422, 397) on xpath=//span[@class='ui-icon ui-icon-circle-triangle-w']
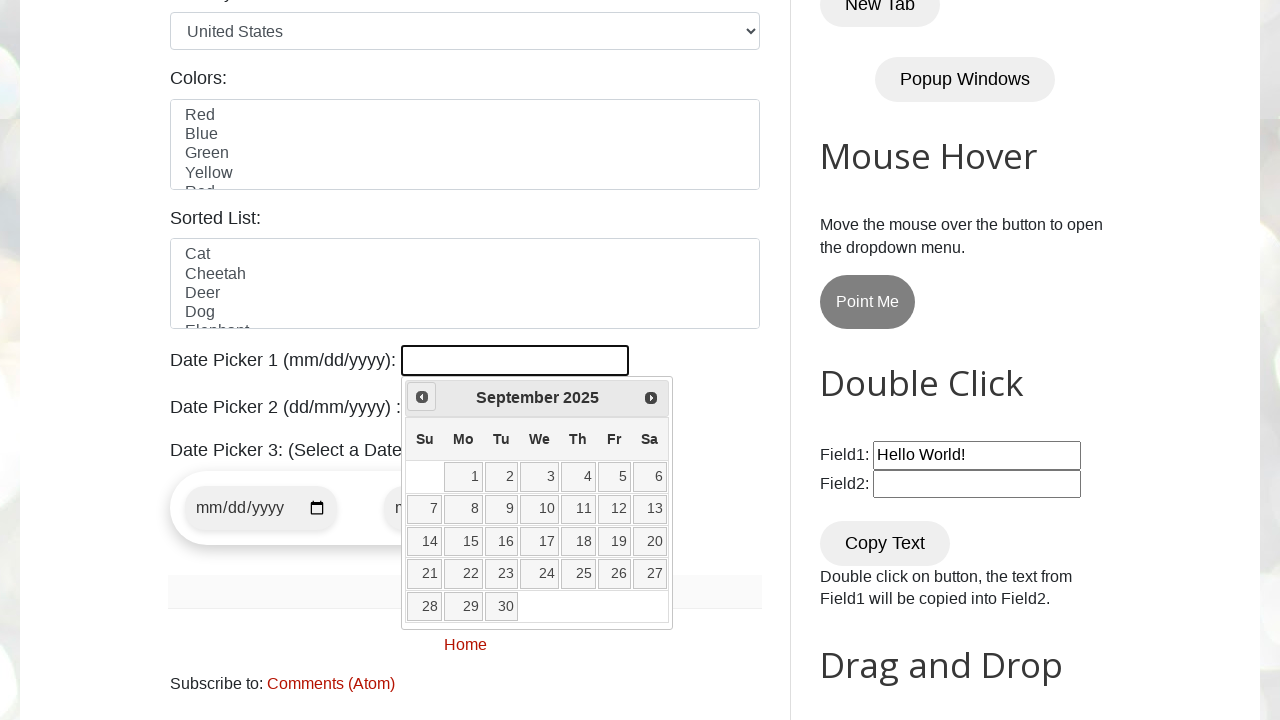

Retrieved current year from date picker
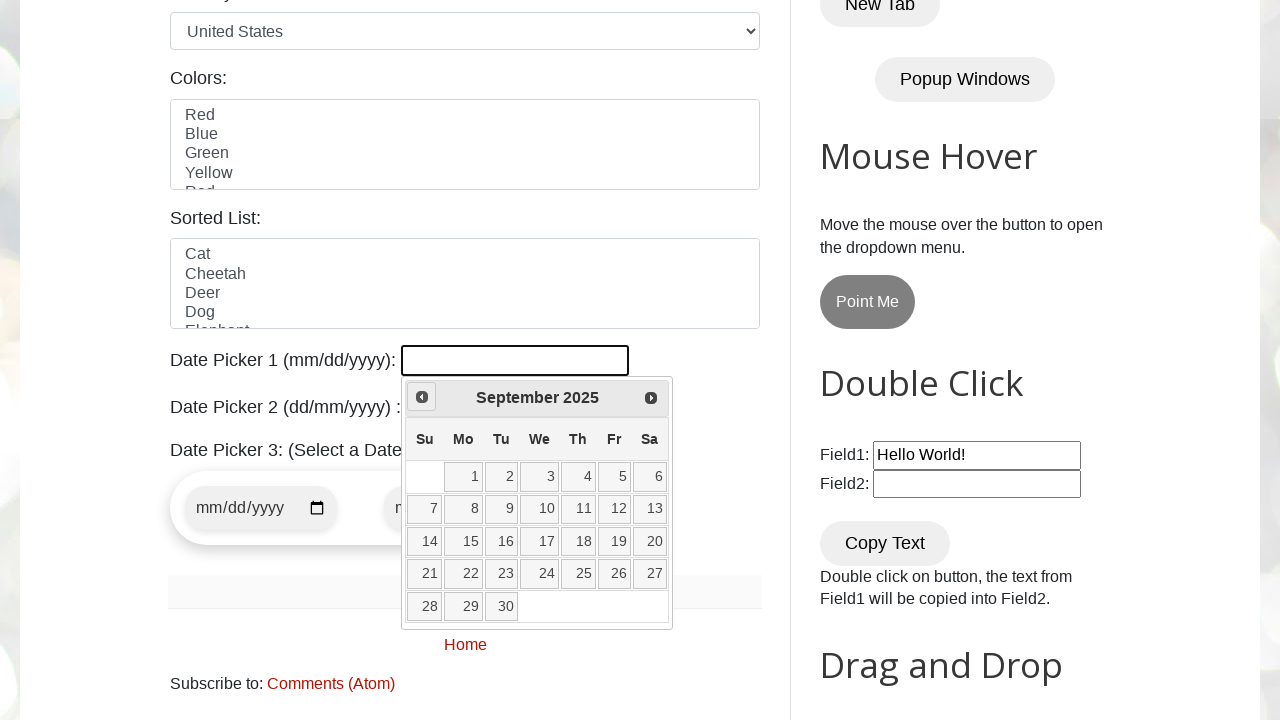

Retrieved current month from date picker
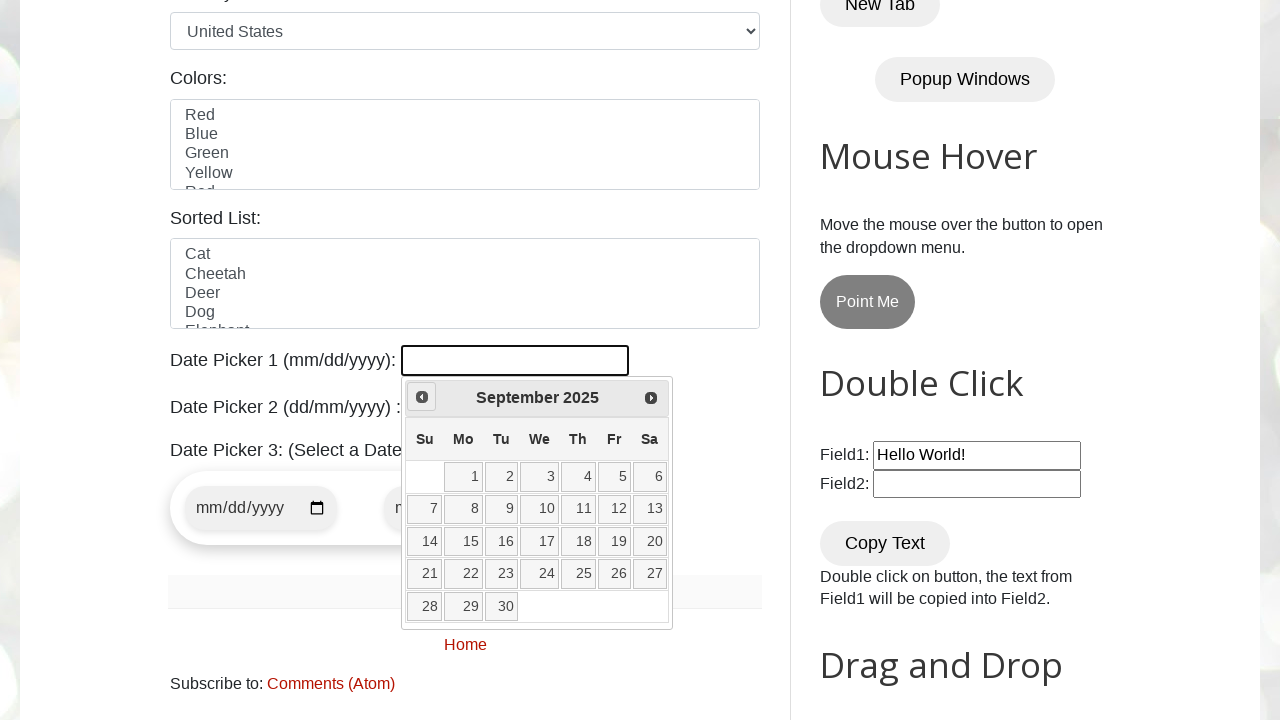

Clicked previous month button to navigate backwards at (422, 397) on xpath=//span[@class='ui-icon ui-icon-circle-triangle-w']
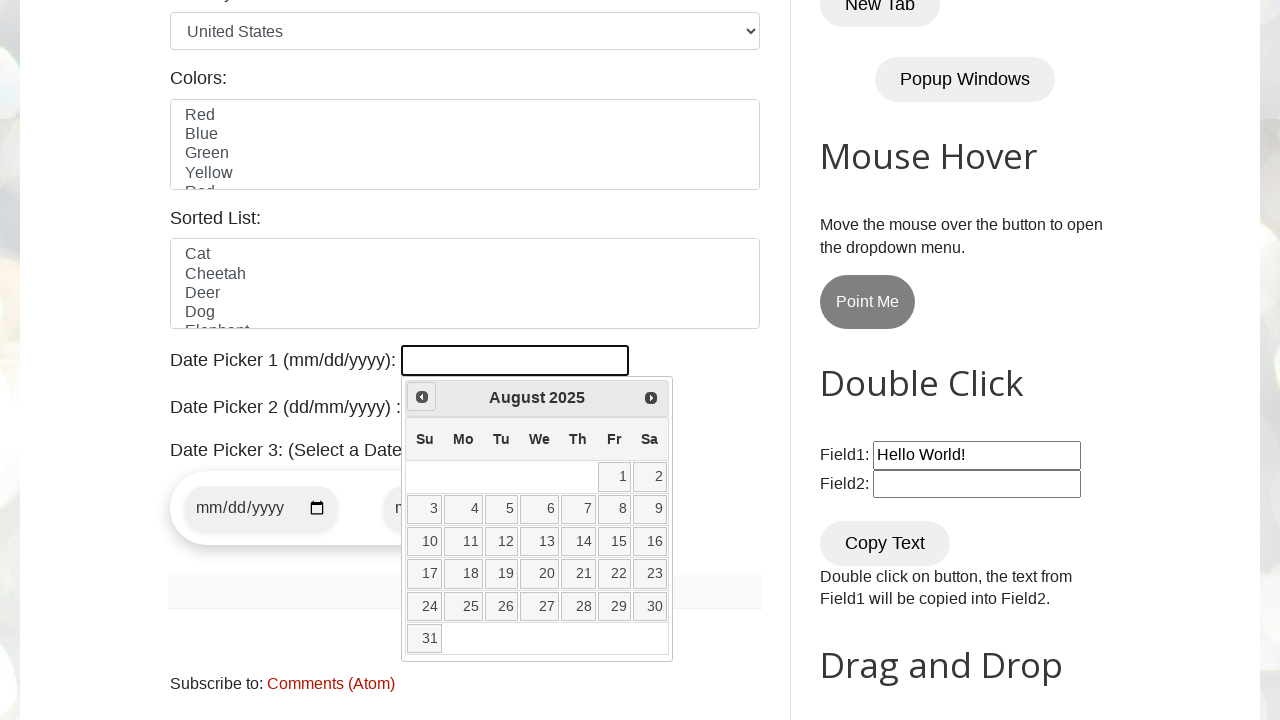

Retrieved current year from date picker
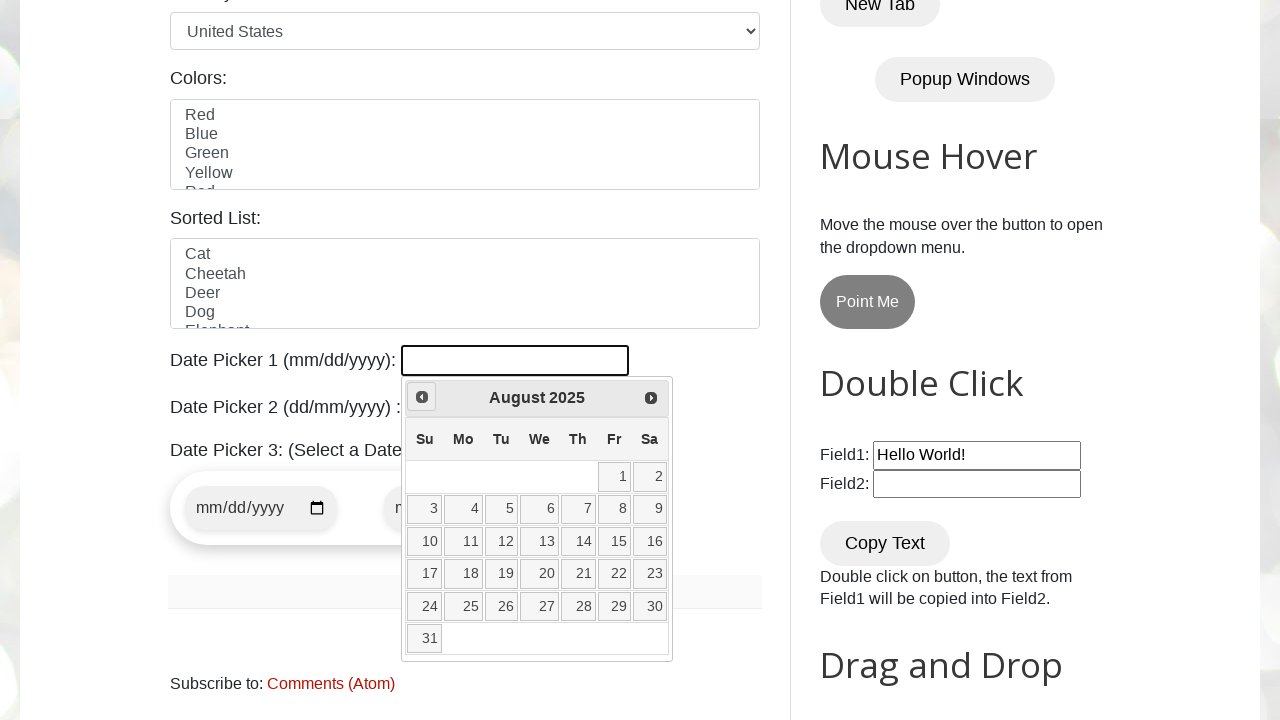

Retrieved current month from date picker
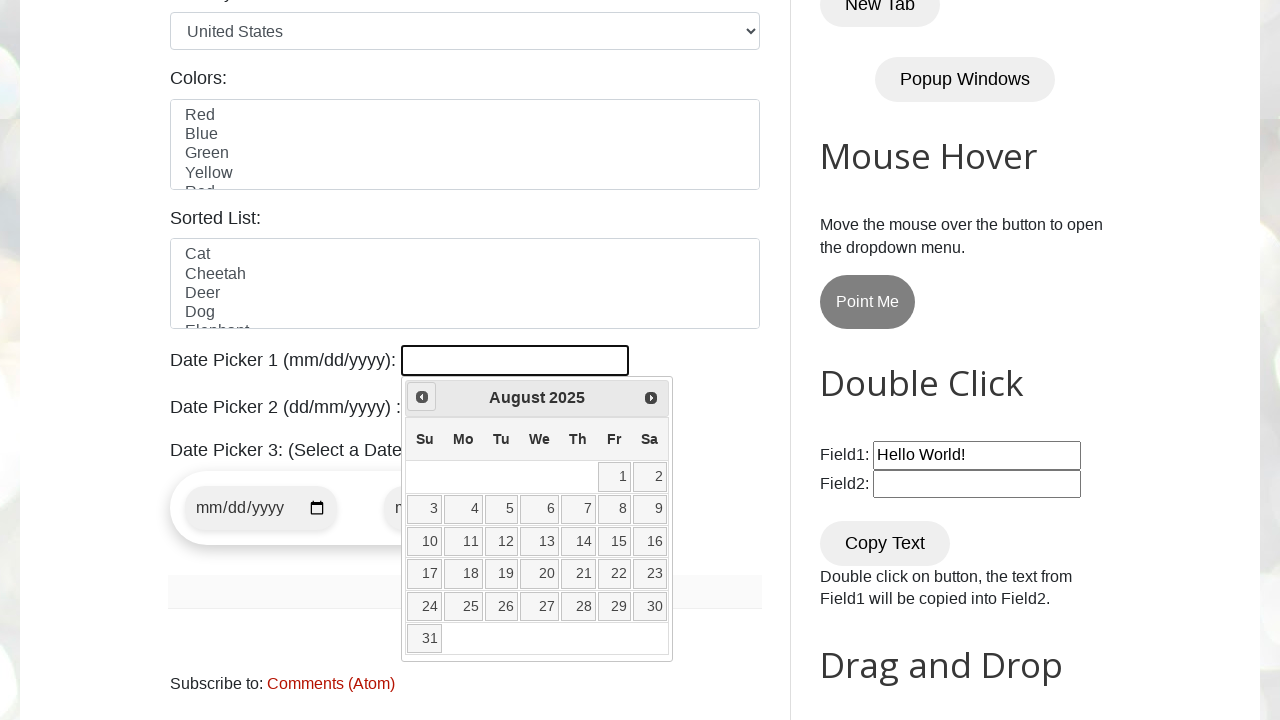

Clicked previous month button to navigate backwards at (422, 397) on xpath=//span[@class='ui-icon ui-icon-circle-triangle-w']
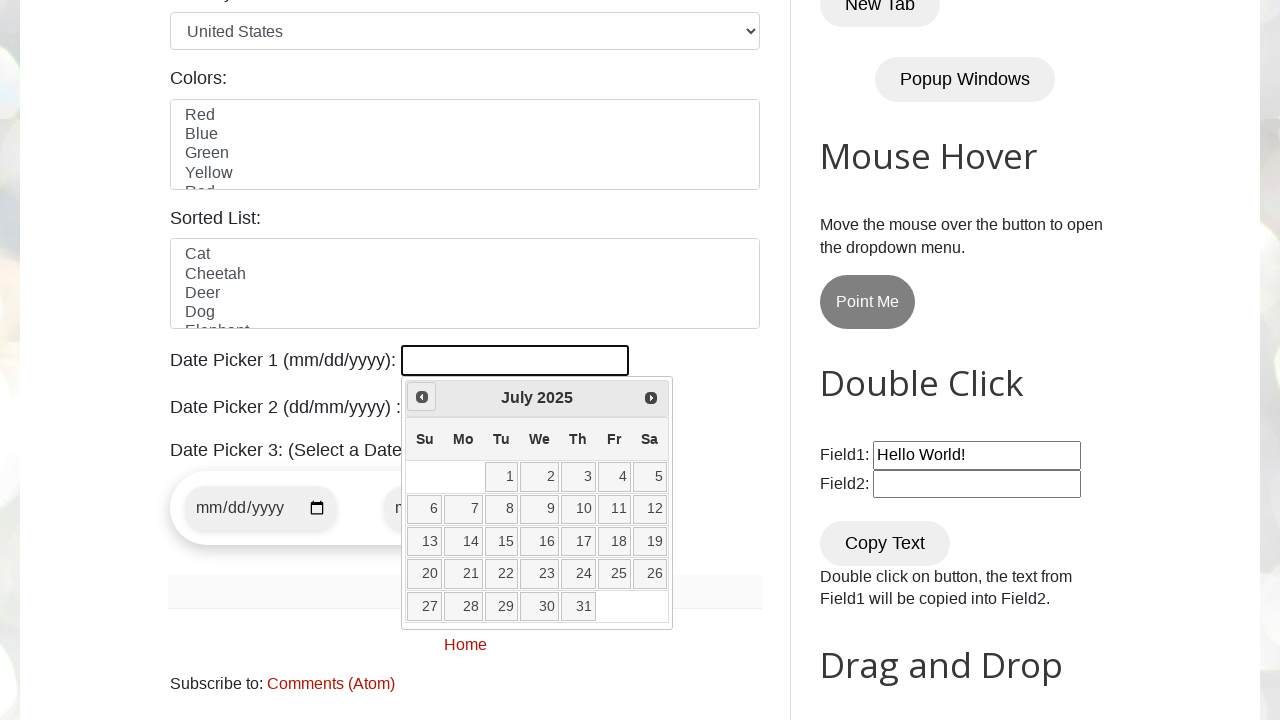

Retrieved current year from date picker
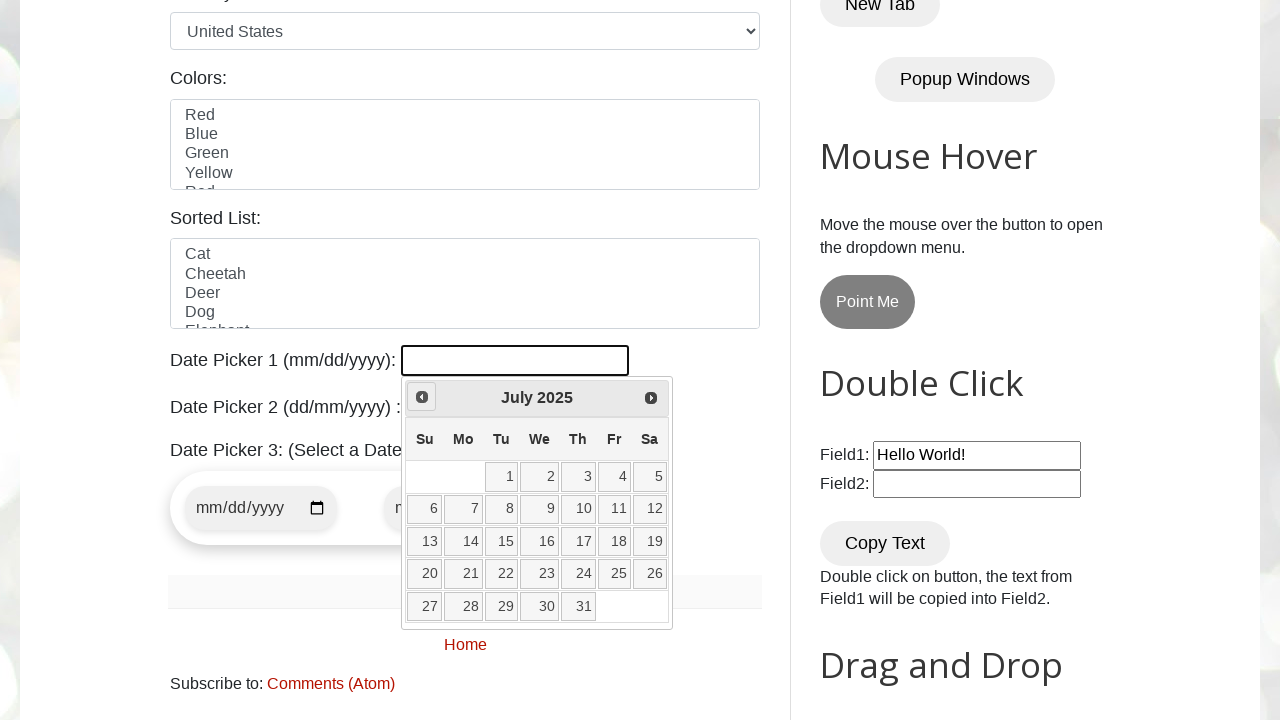

Retrieved current month from date picker
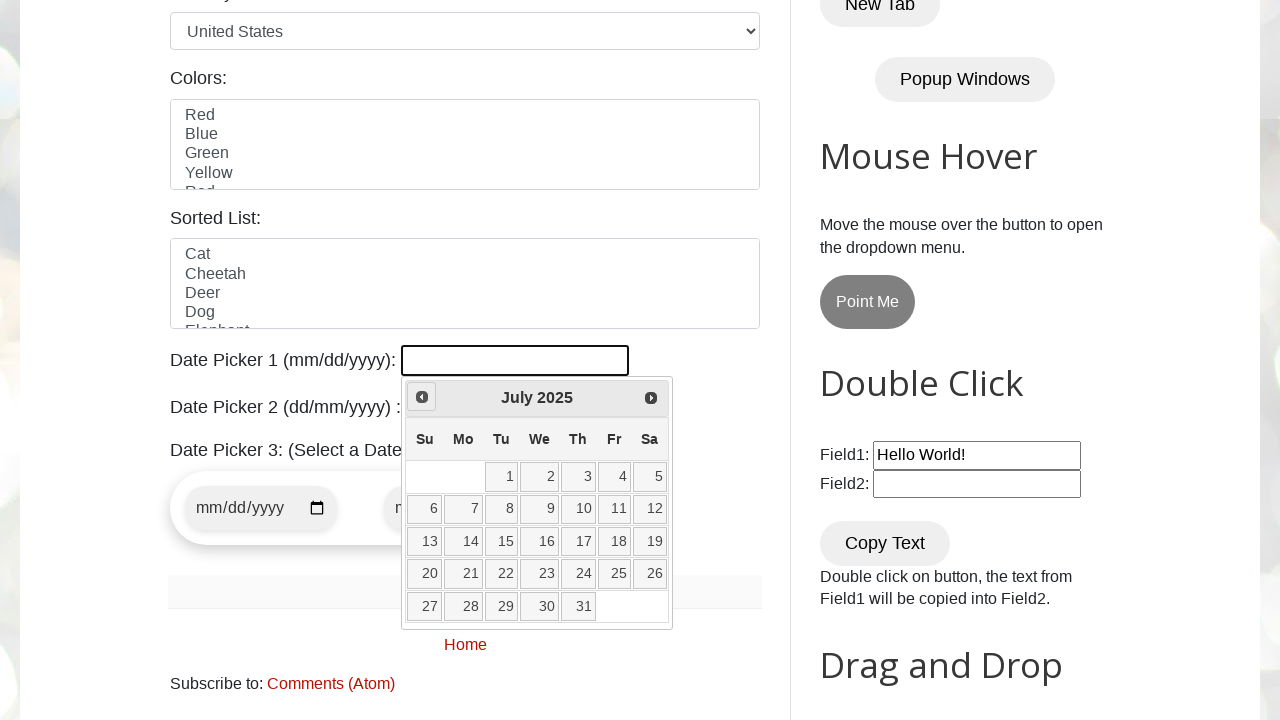

Clicked previous month button to navigate backwards at (422, 397) on xpath=//span[@class='ui-icon ui-icon-circle-triangle-w']
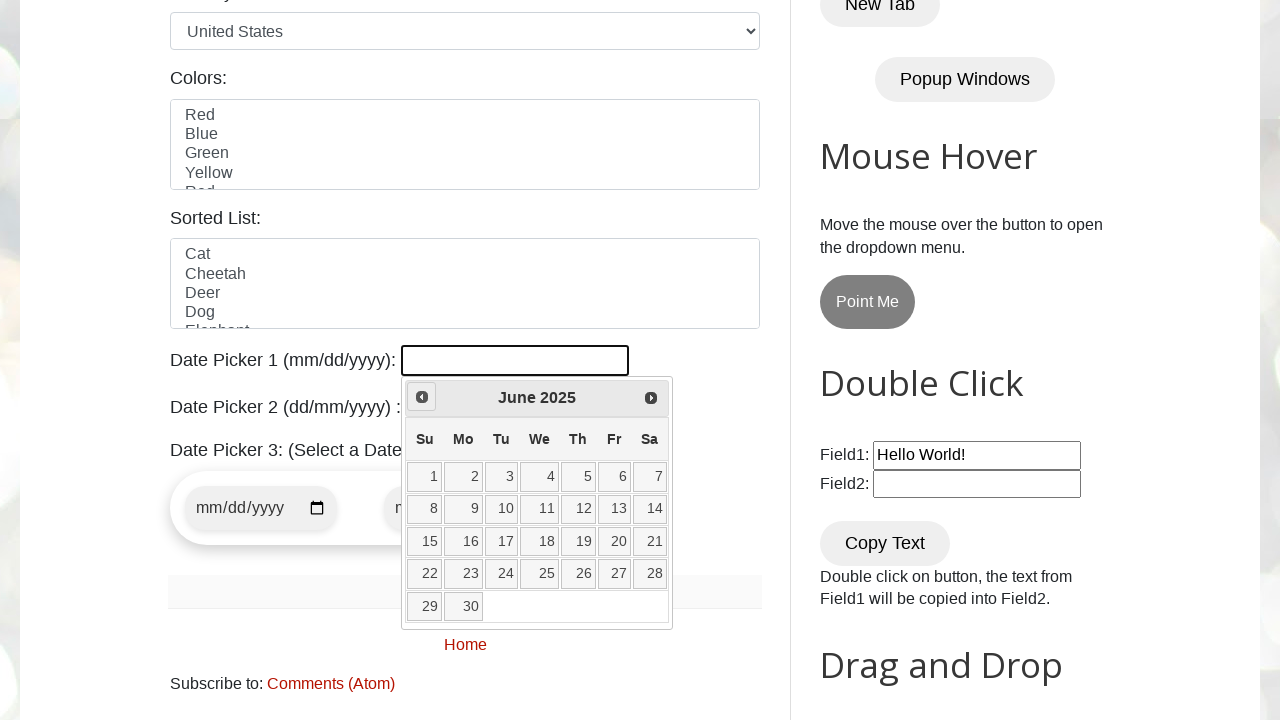

Retrieved current year from date picker
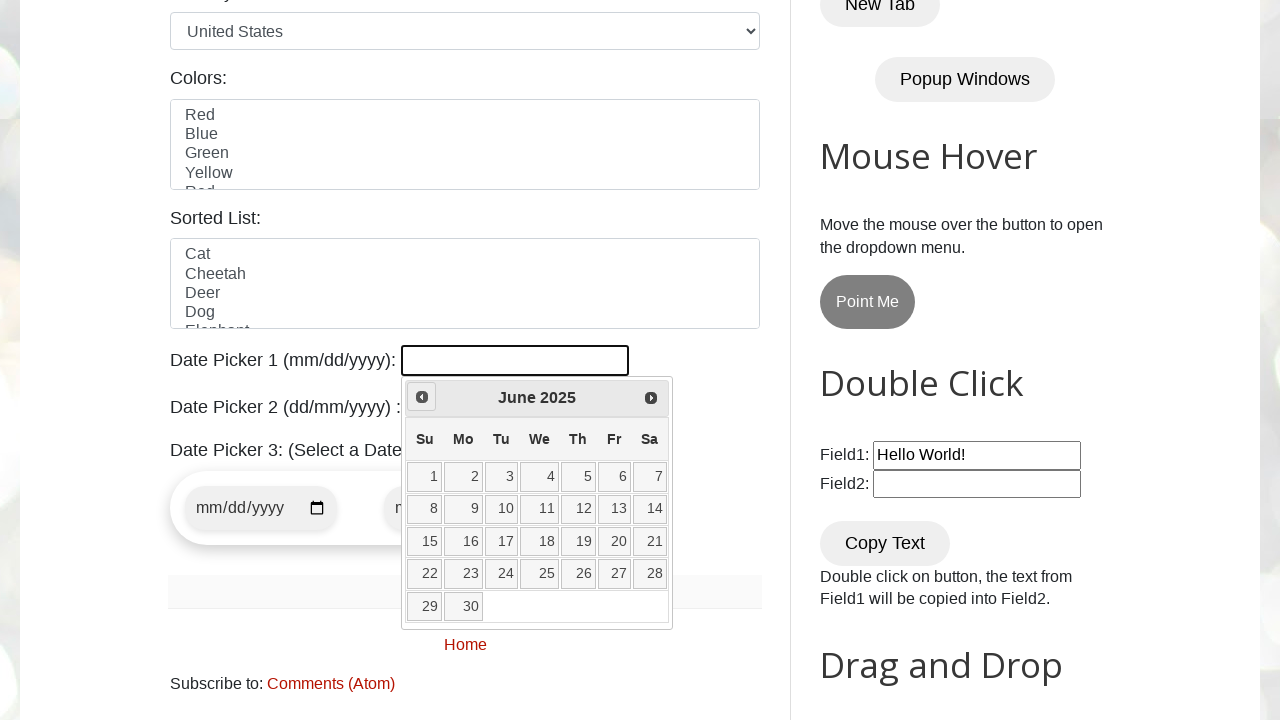

Retrieved current month from date picker
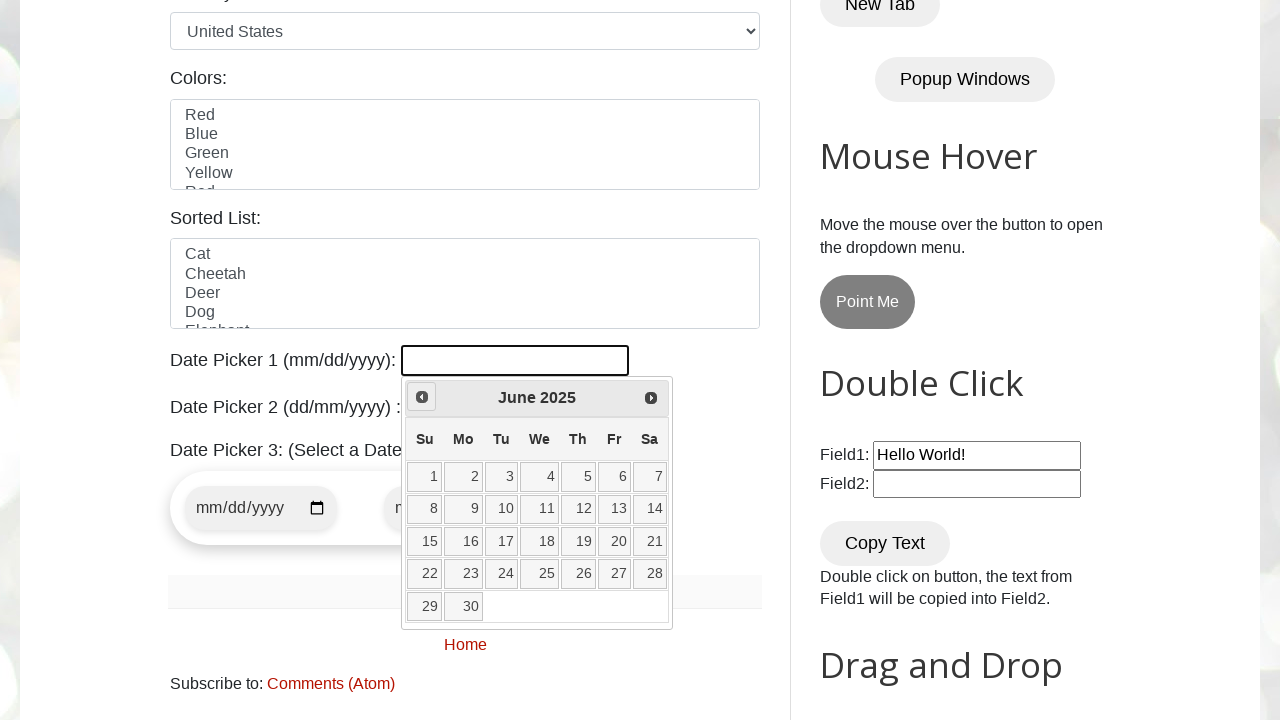

Clicked previous month button to navigate backwards at (422, 397) on xpath=//span[@class='ui-icon ui-icon-circle-triangle-w']
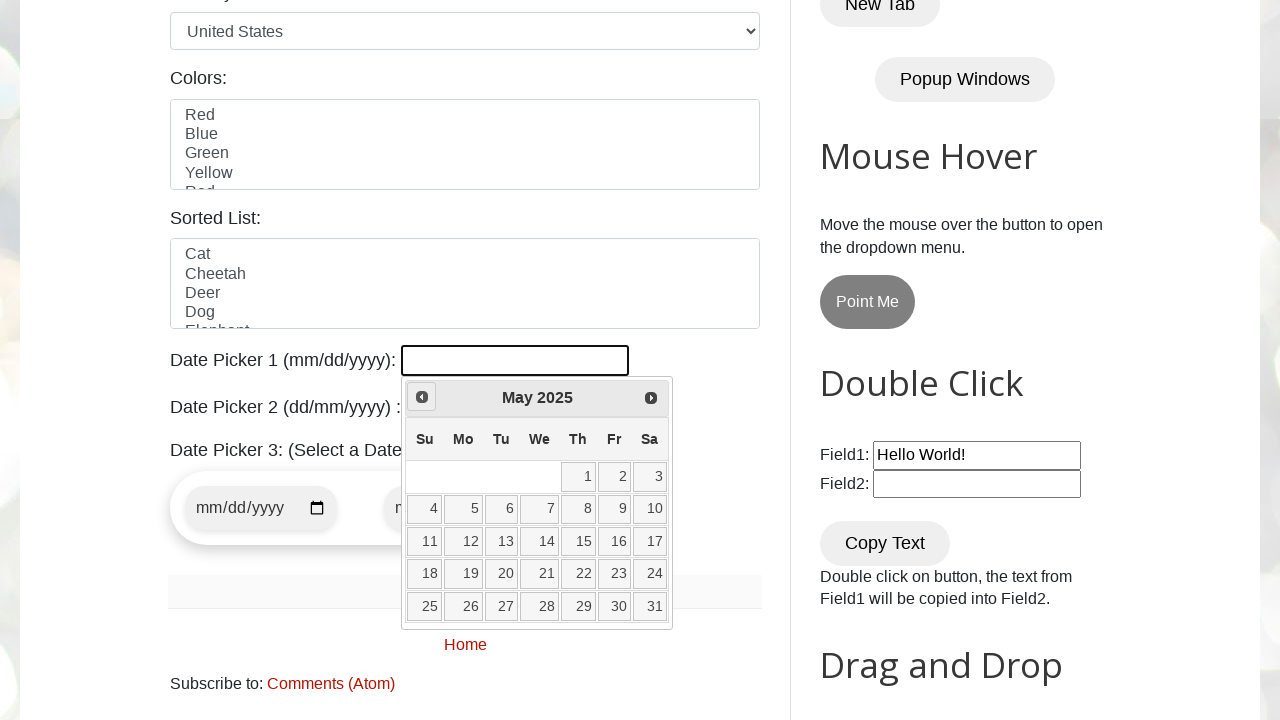

Retrieved current year from date picker
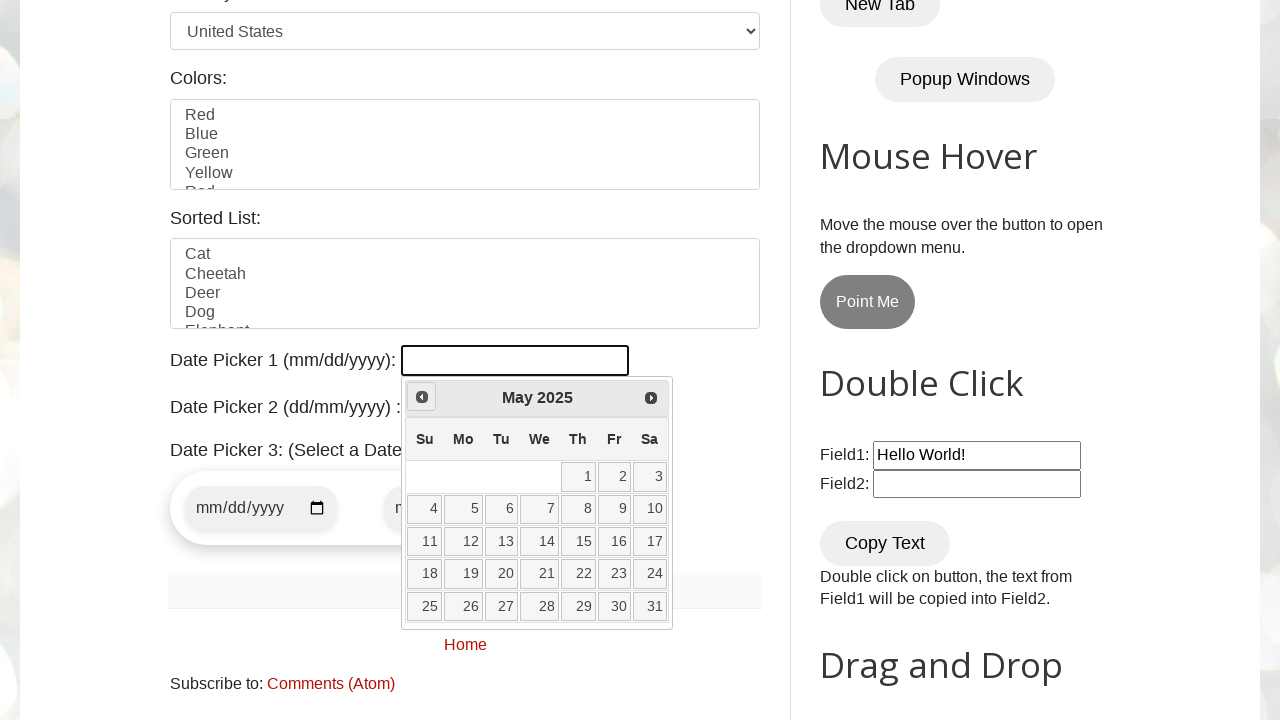

Retrieved current month from date picker
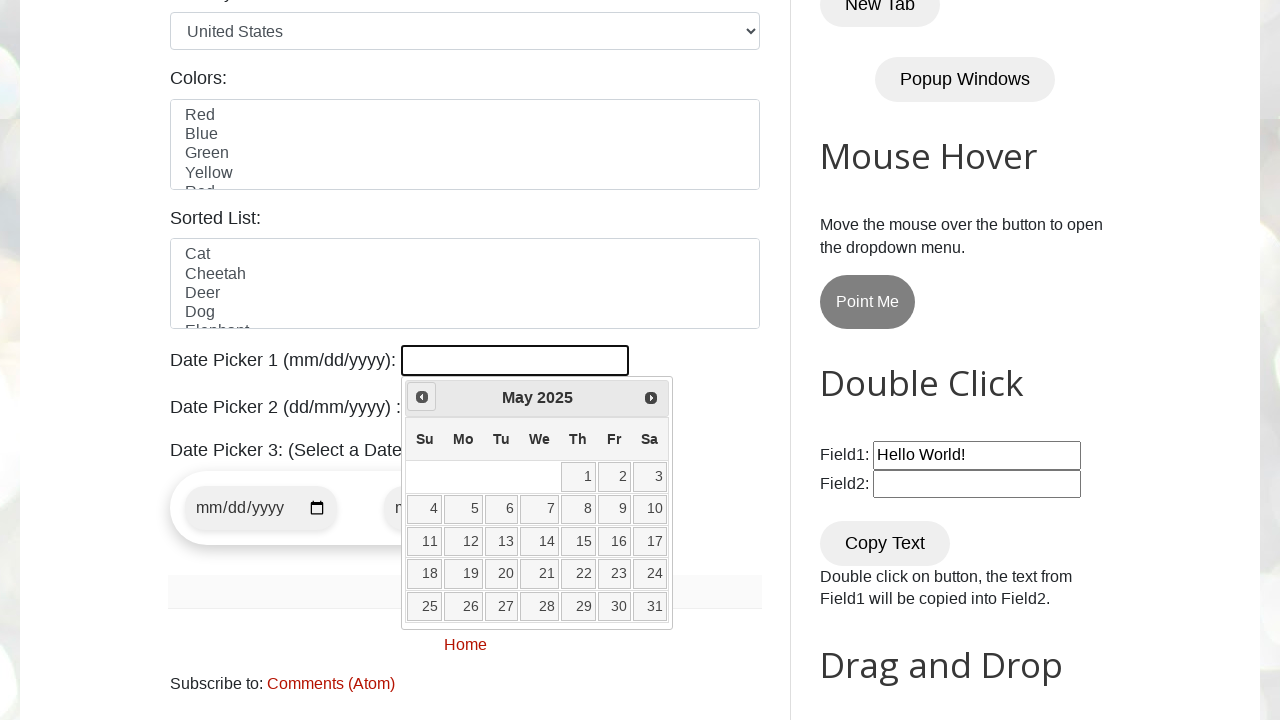

Clicked previous month button to navigate backwards at (422, 397) on xpath=//span[@class='ui-icon ui-icon-circle-triangle-w']
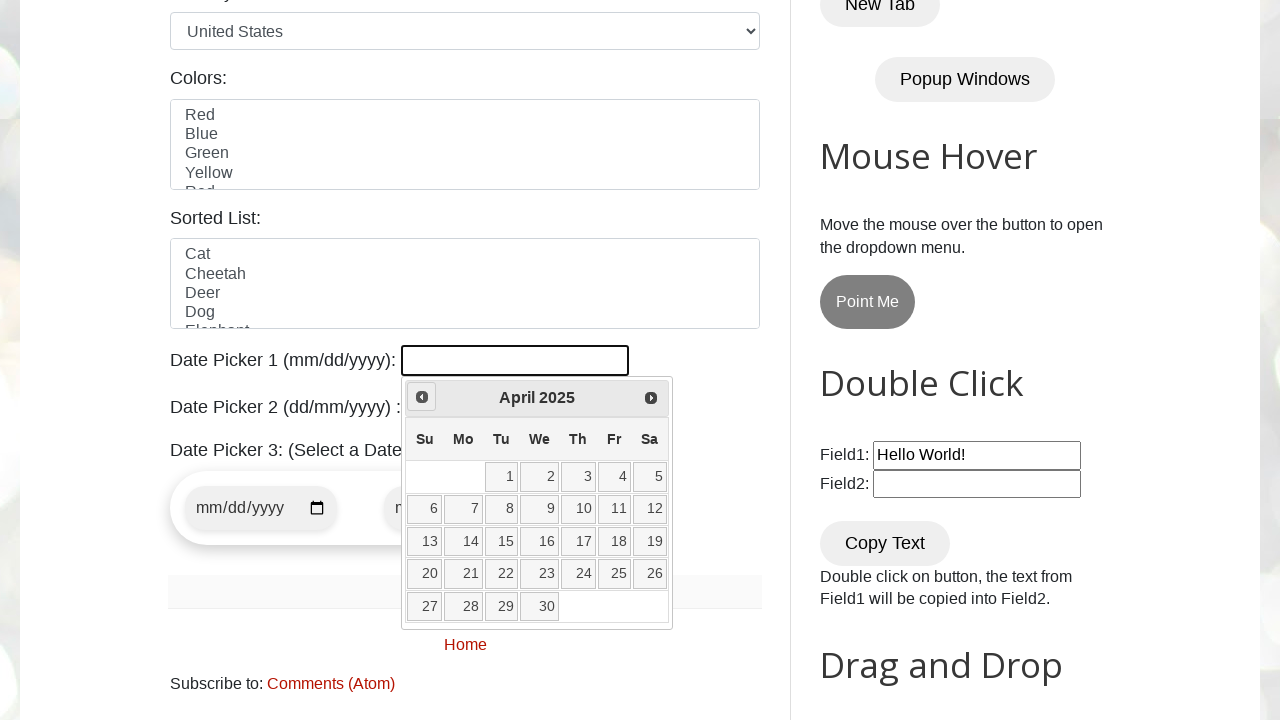

Retrieved current year from date picker
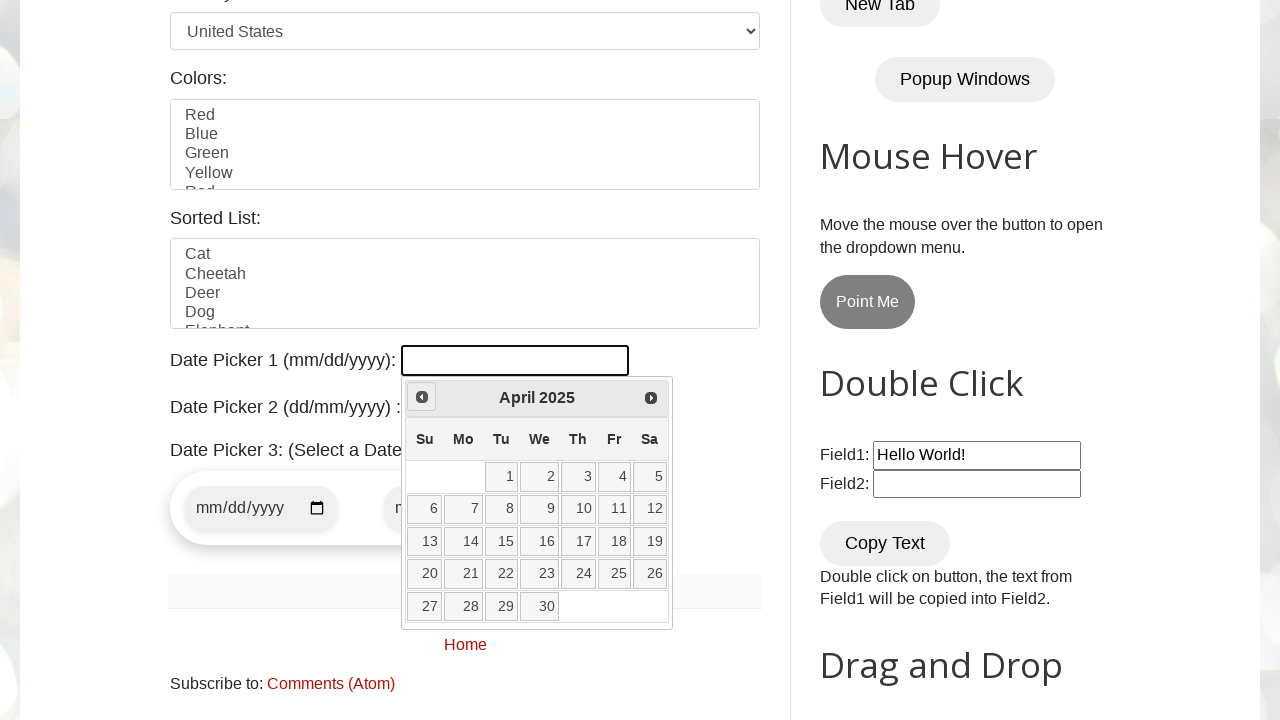

Retrieved current month from date picker
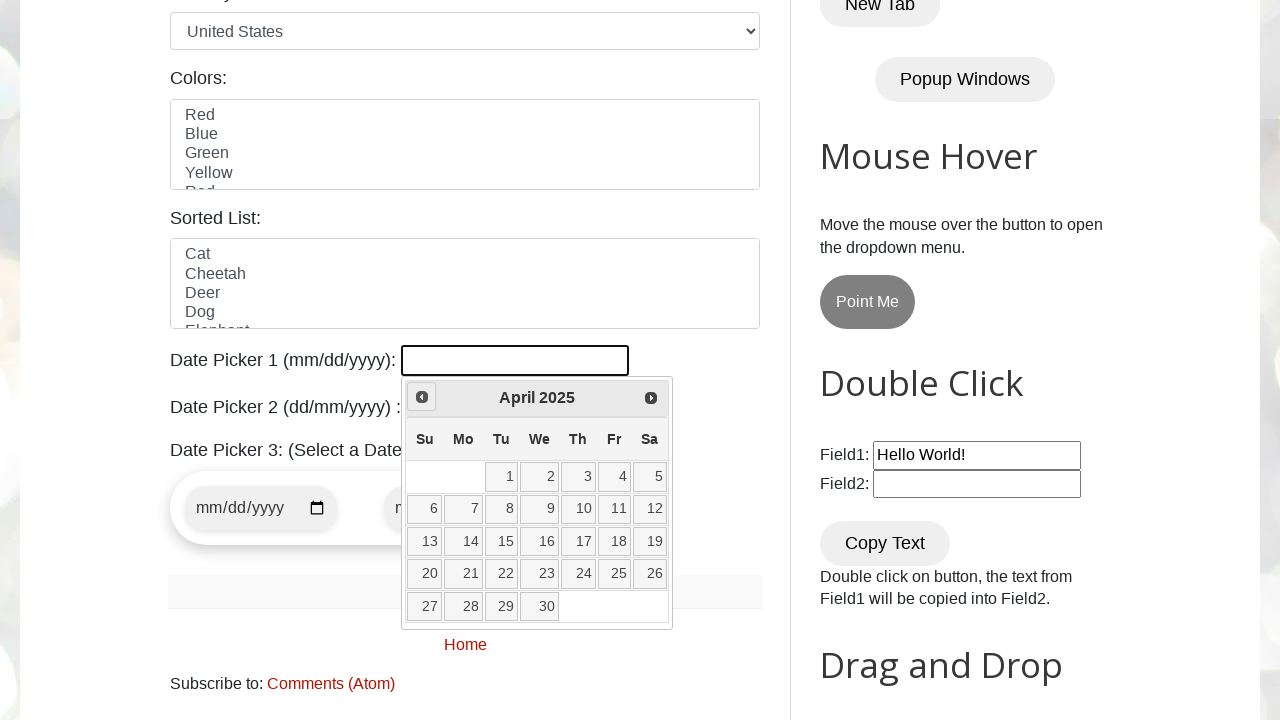

Clicked previous month button to navigate backwards at (422, 397) on xpath=//span[@class='ui-icon ui-icon-circle-triangle-w']
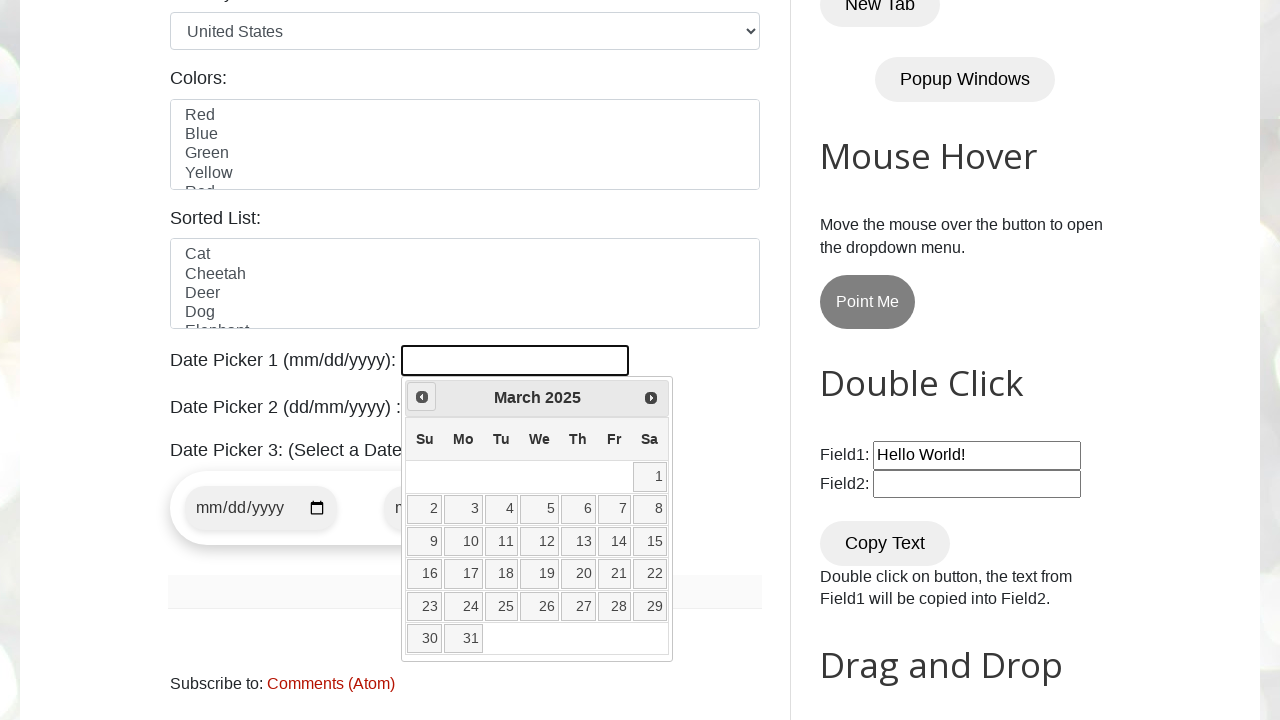

Retrieved current year from date picker
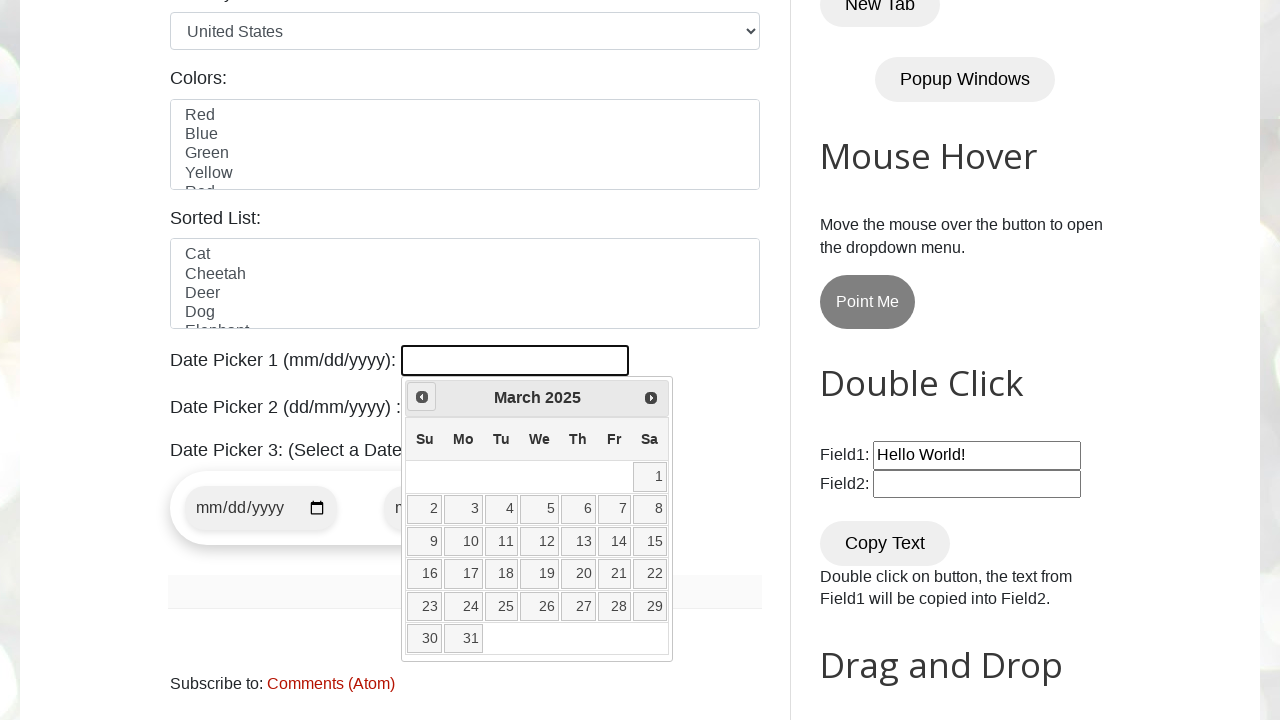

Retrieved current month from date picker
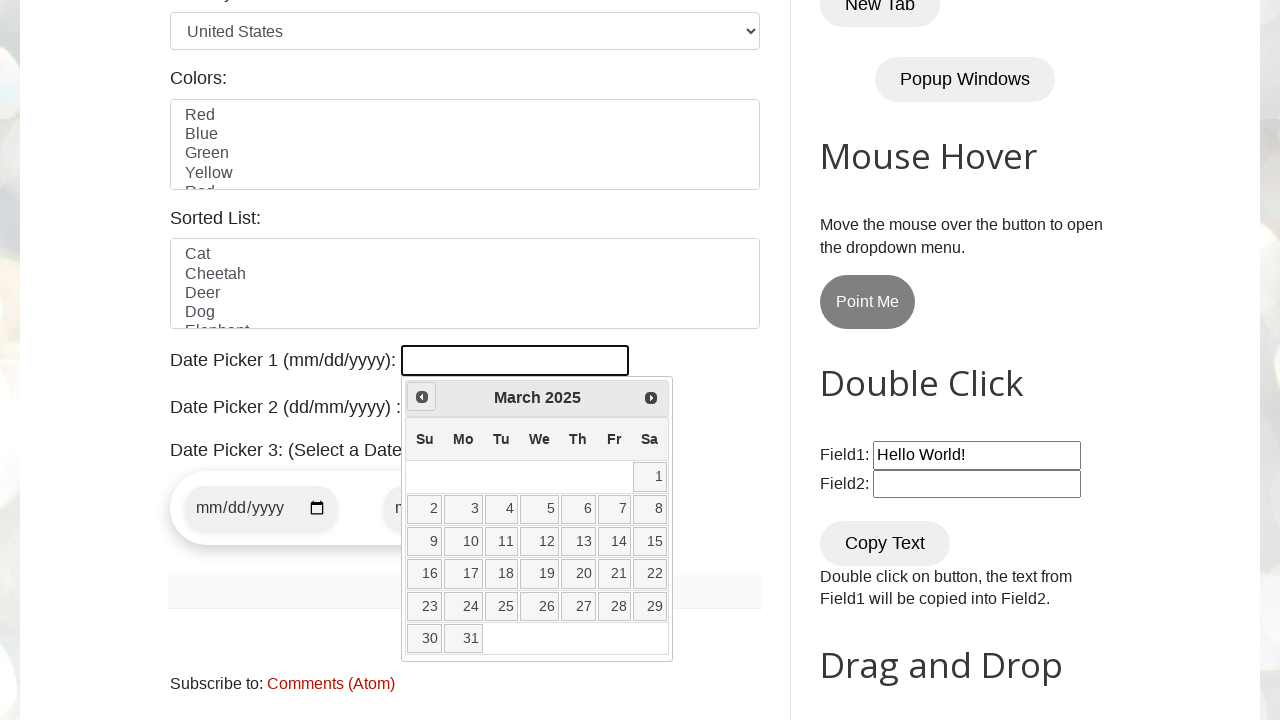

Clicked previous month button to navigate backwards at (422, 397) on xpath=//span[@class='ui-icon ui-icon-circle-triangle-w']
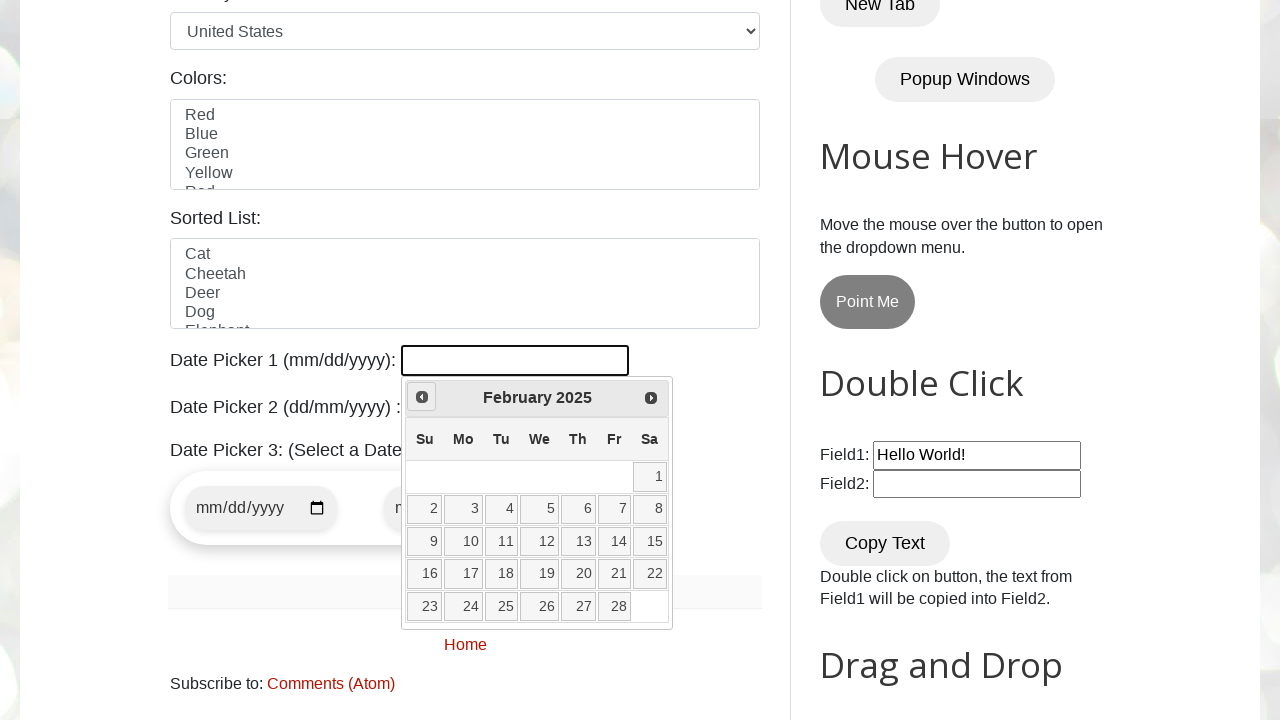

Retrieved current year from date picker
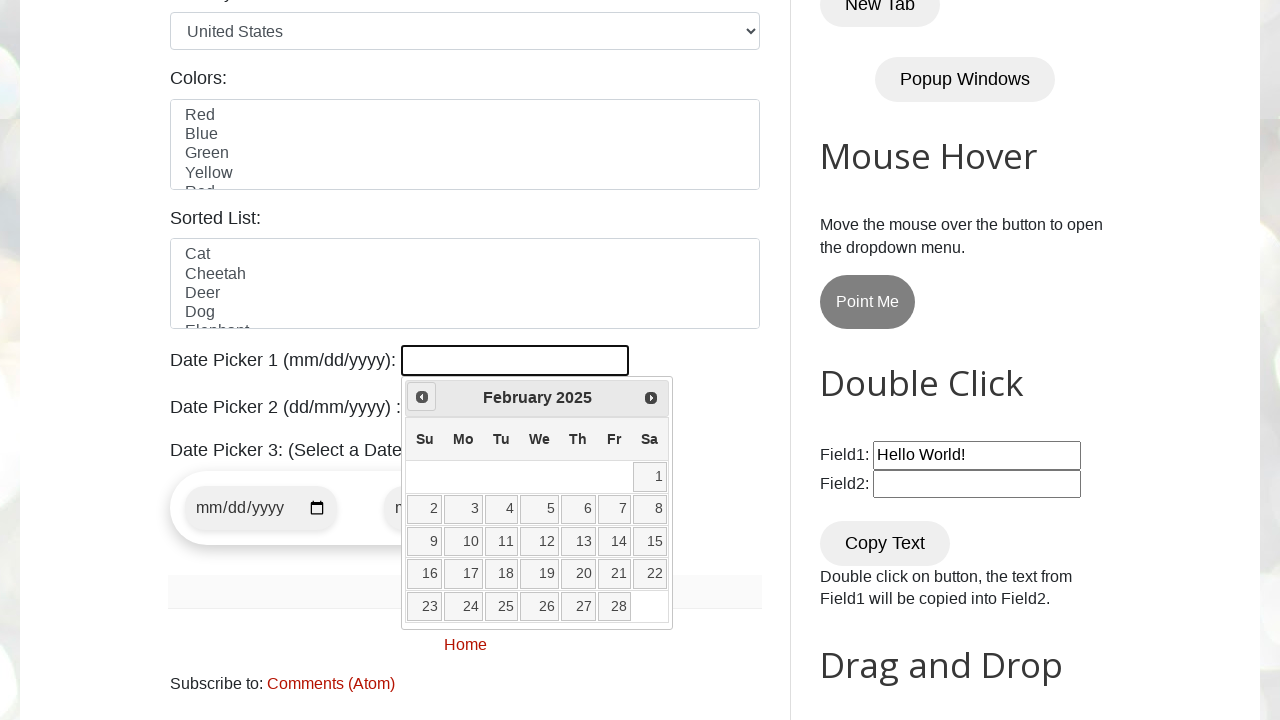

Retrieved current month from date picker
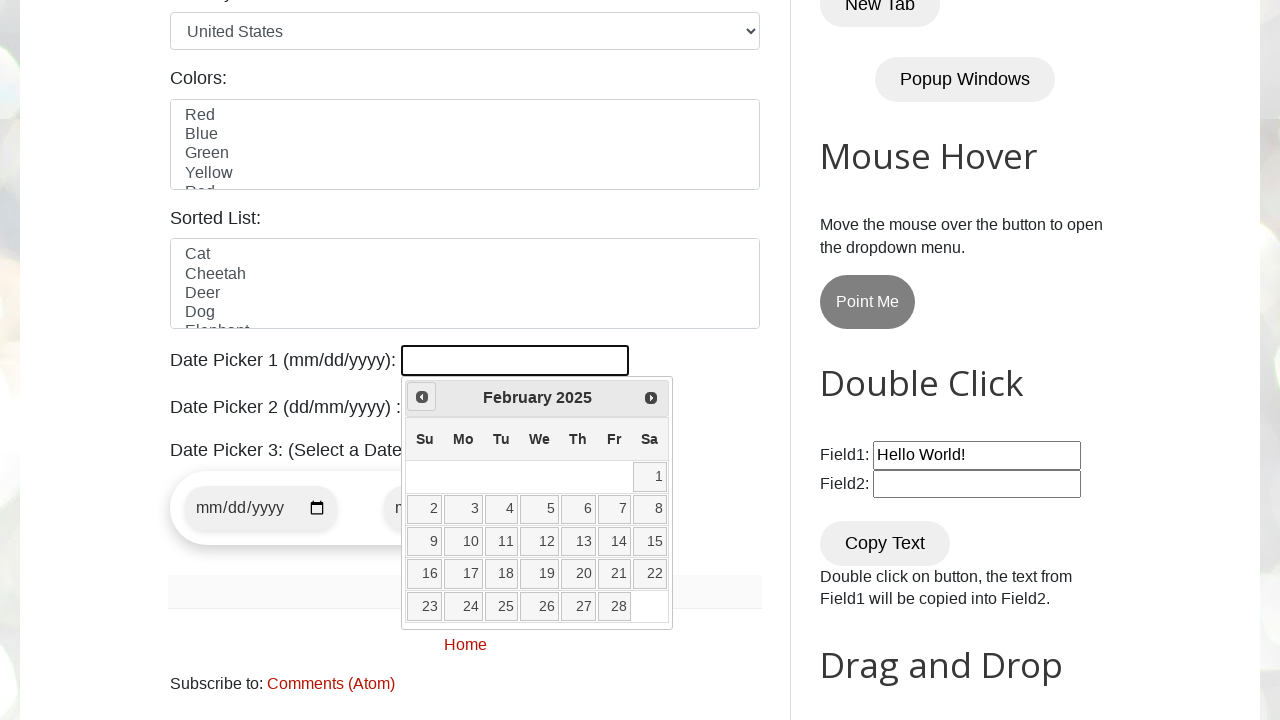

Clicked previous month button to navigate backwards at (422, 397) on xpath=//span[@class='ui-icon ui-icon-circle-triangle-w']
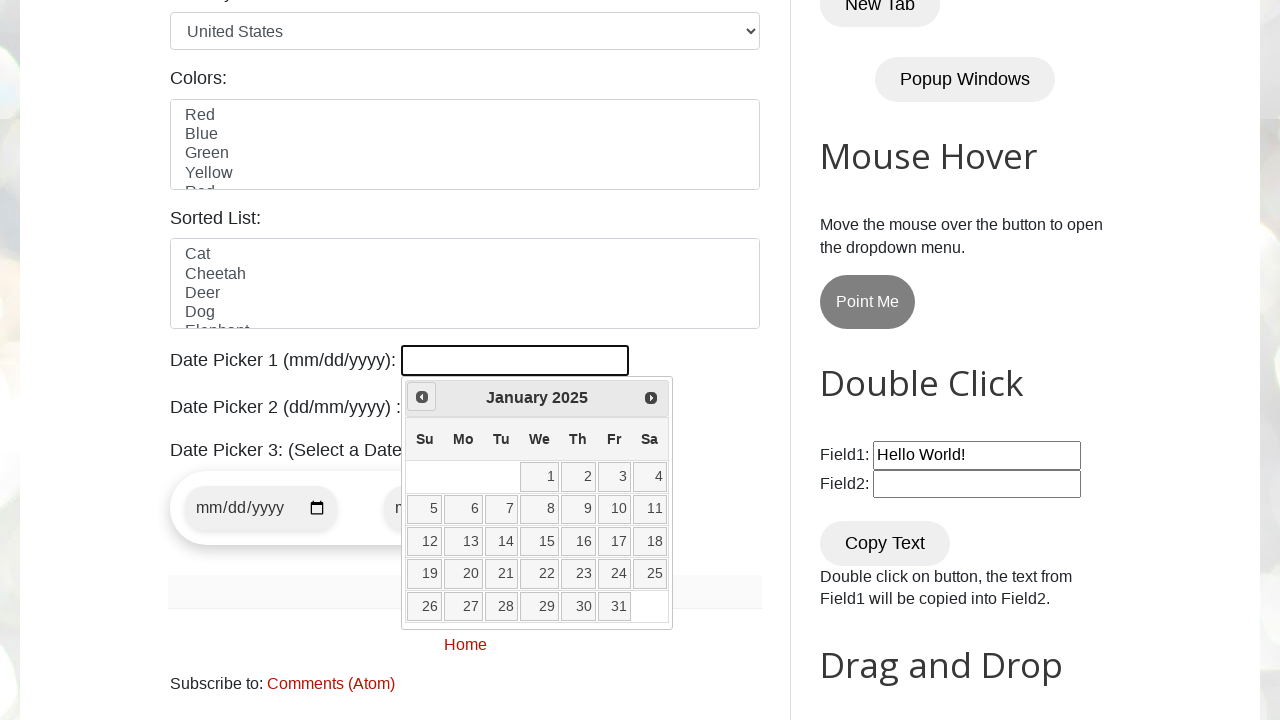

Retrieved current year from date picker
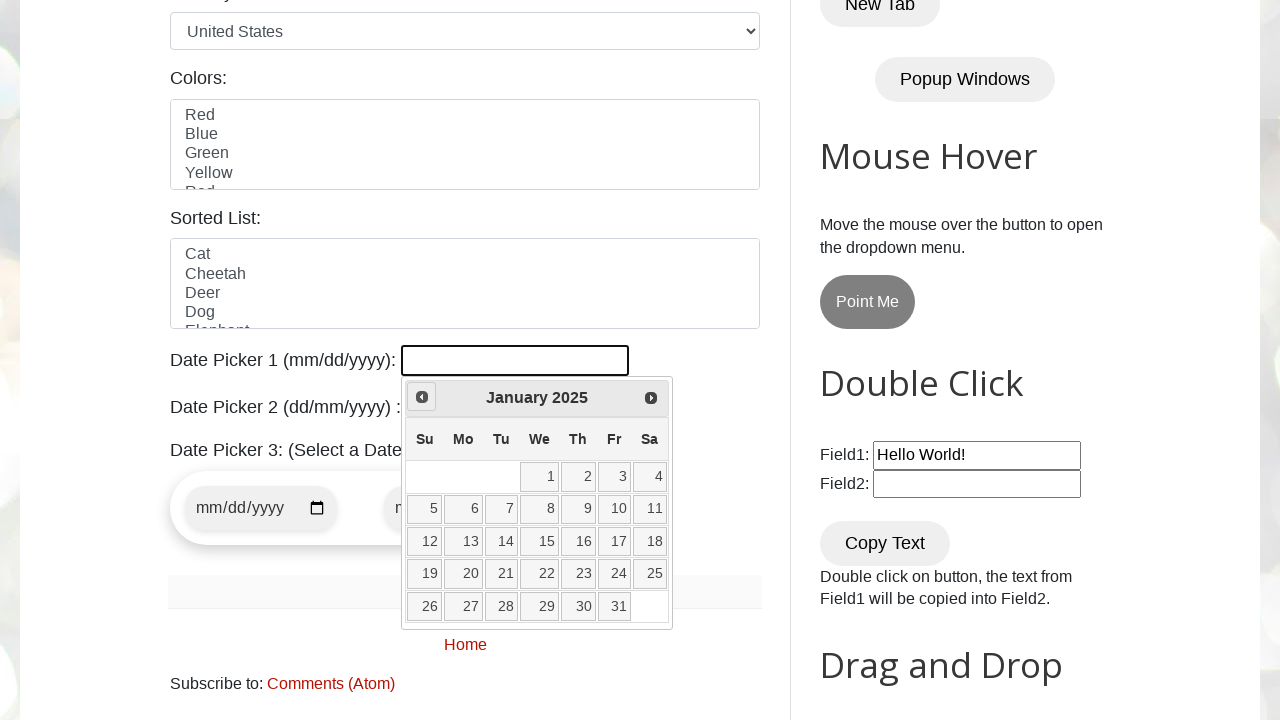

Retrieved current month from date picker
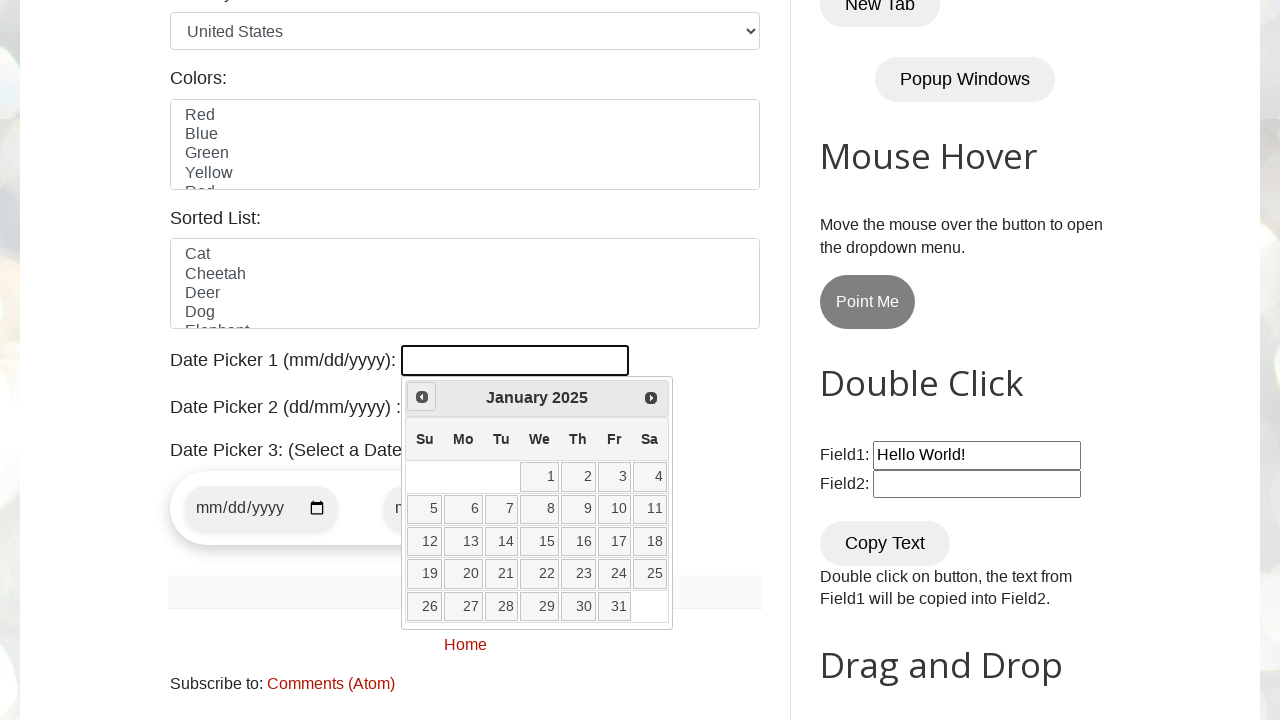

Clicked previous month button to navigate backwards at (422, 397) on xpath=//span[@class='ui-icon ui-icon-circle-triangle-w']
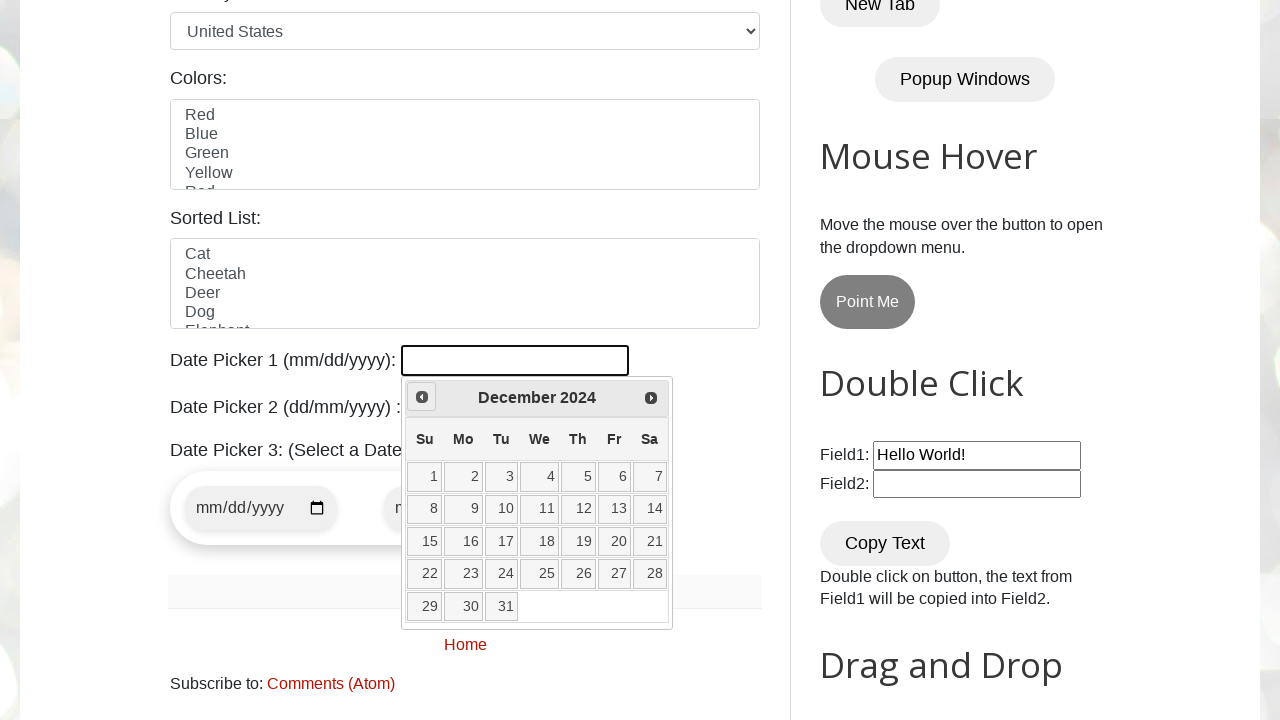

Retrieved current year from date picker
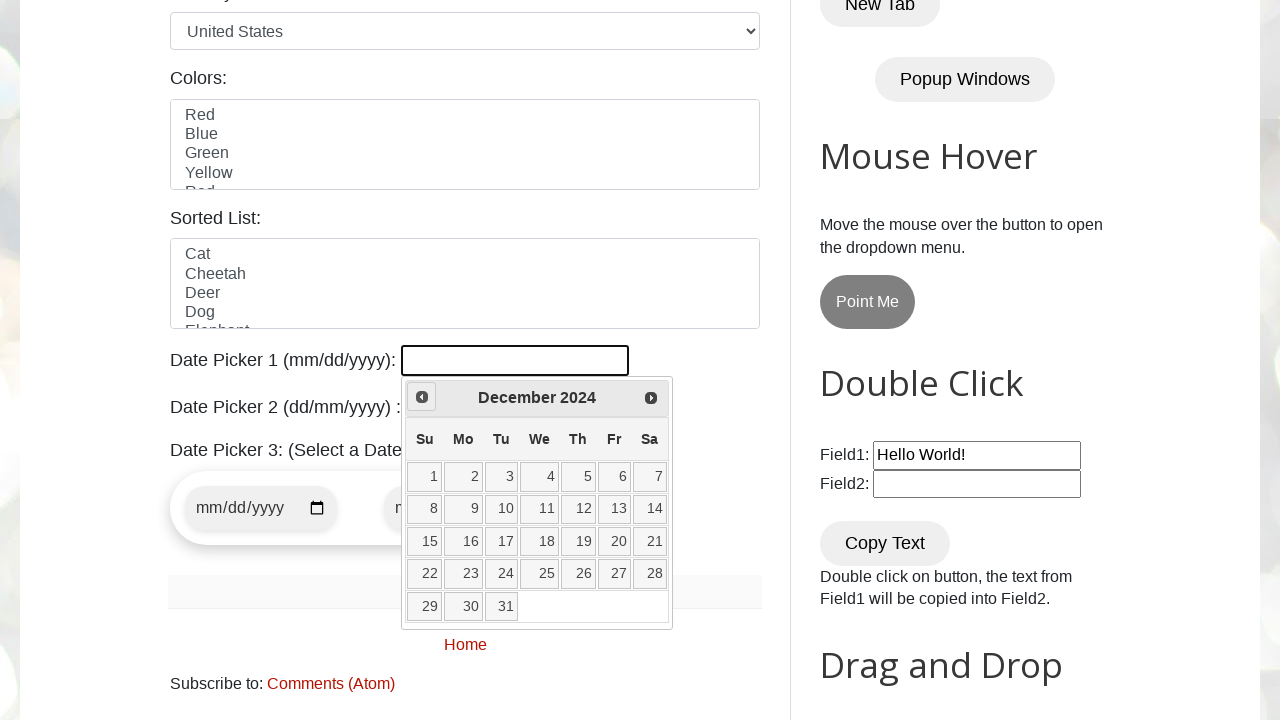

Retrieved current month from date picker
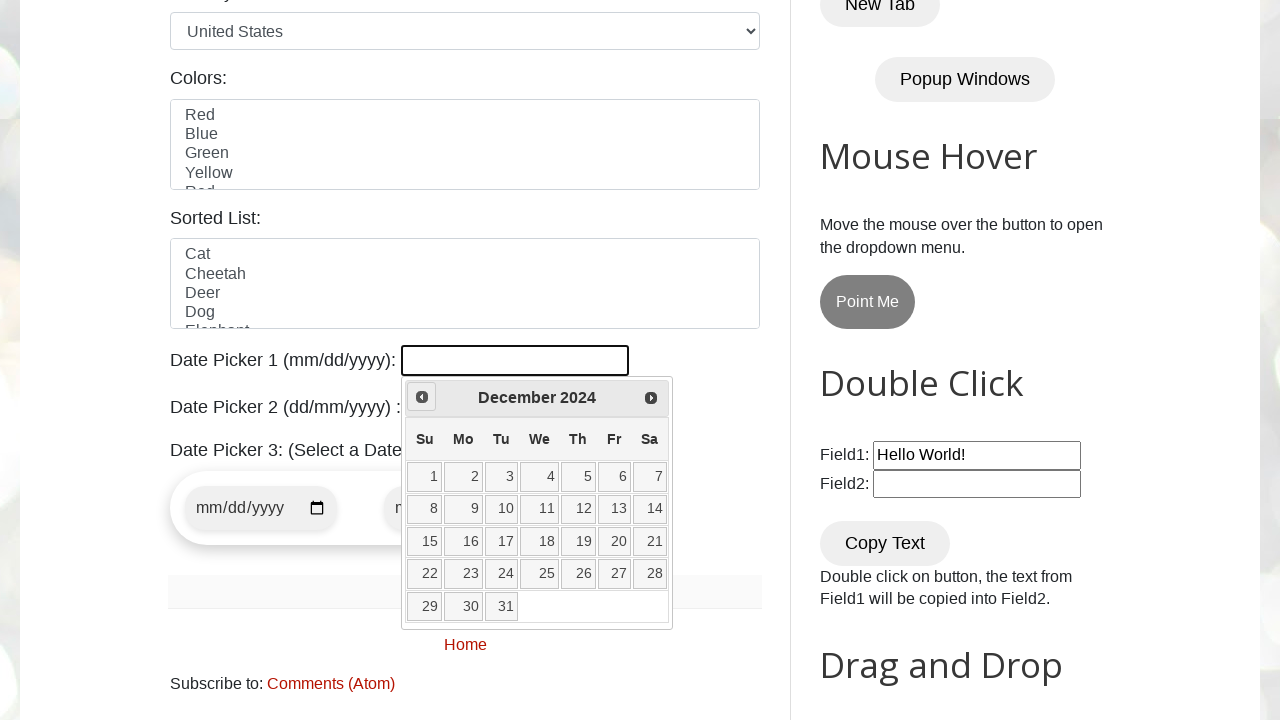

Clicked previous month button to navigate backwards at (422, 397) on xpath=//span[@class='ui-icon ui-icon-circle-triangle-w']
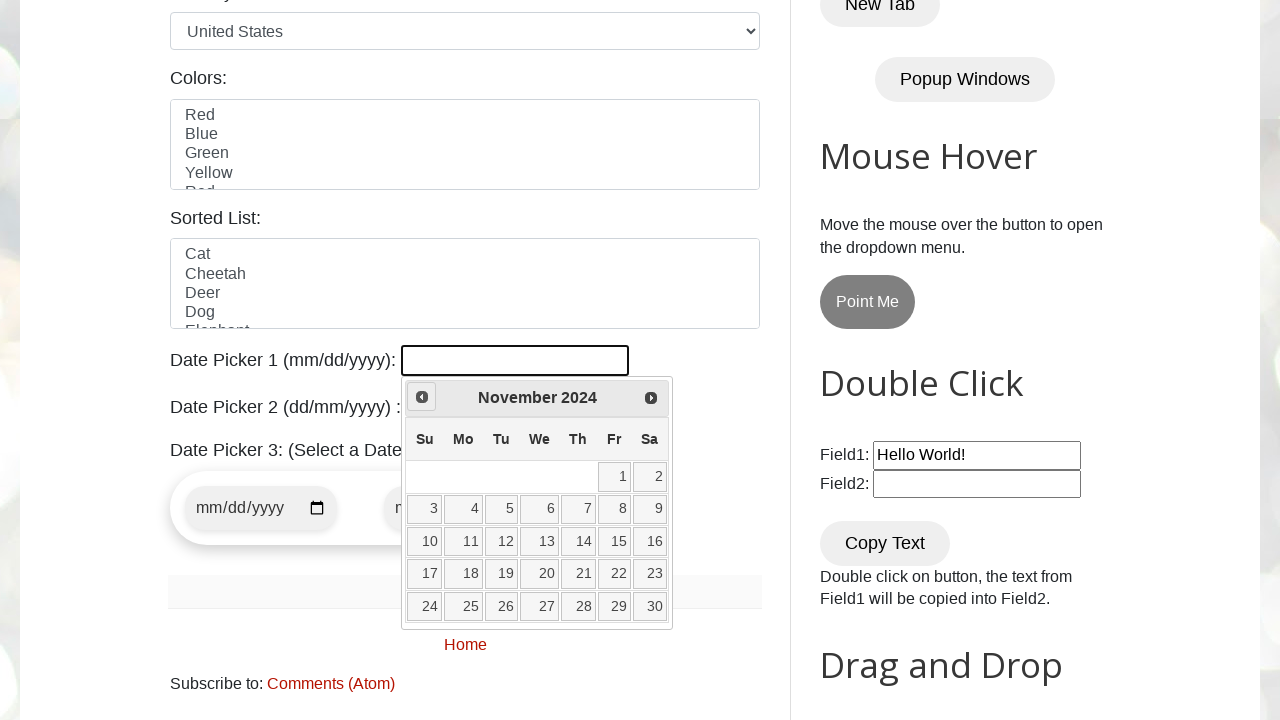

Retrieved current year from date picker
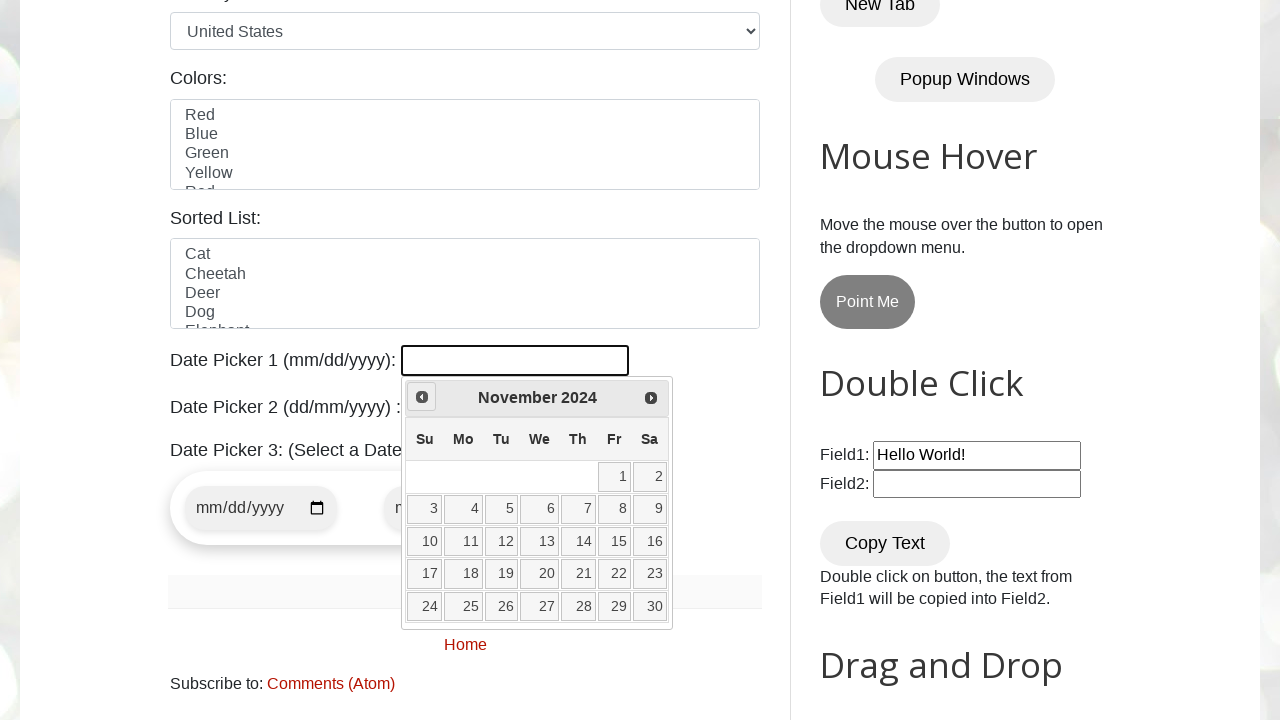

Retrieved current month from date picker
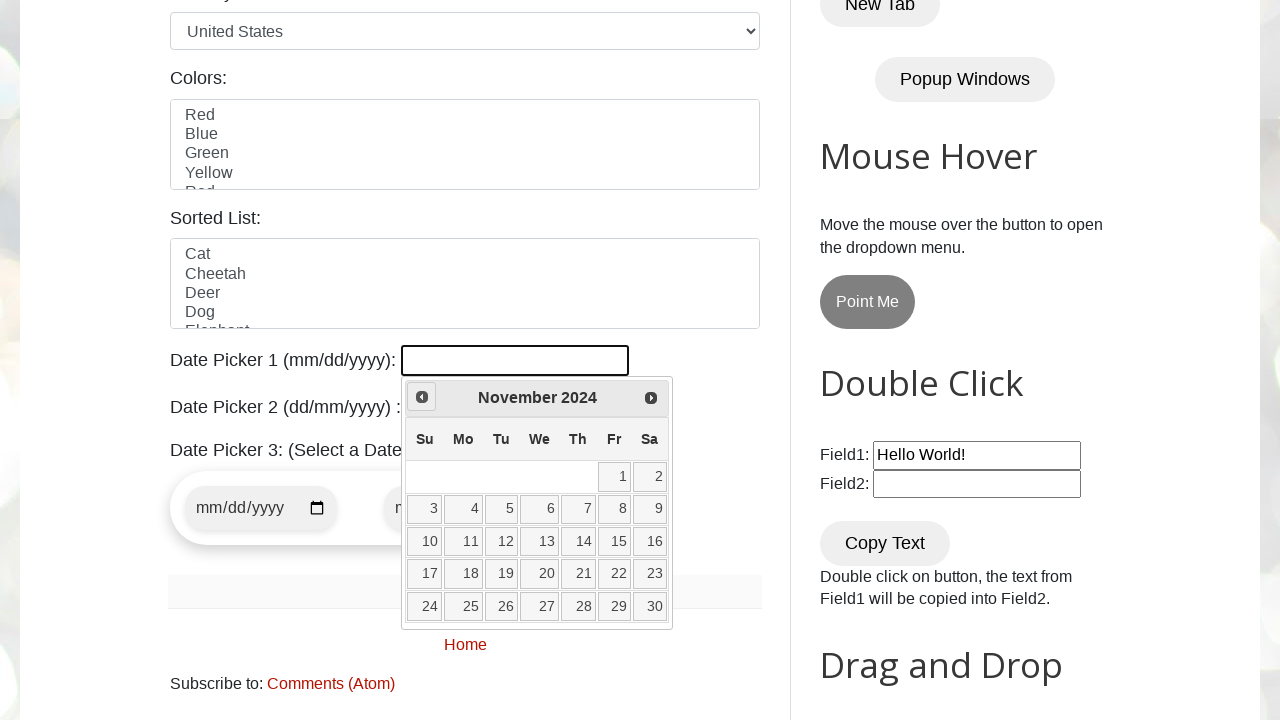

Clicked previous month button to navigate backwards at (422, 397) on xpath=//span[@class='ui-icon ui-icon-circle-triangle-w']
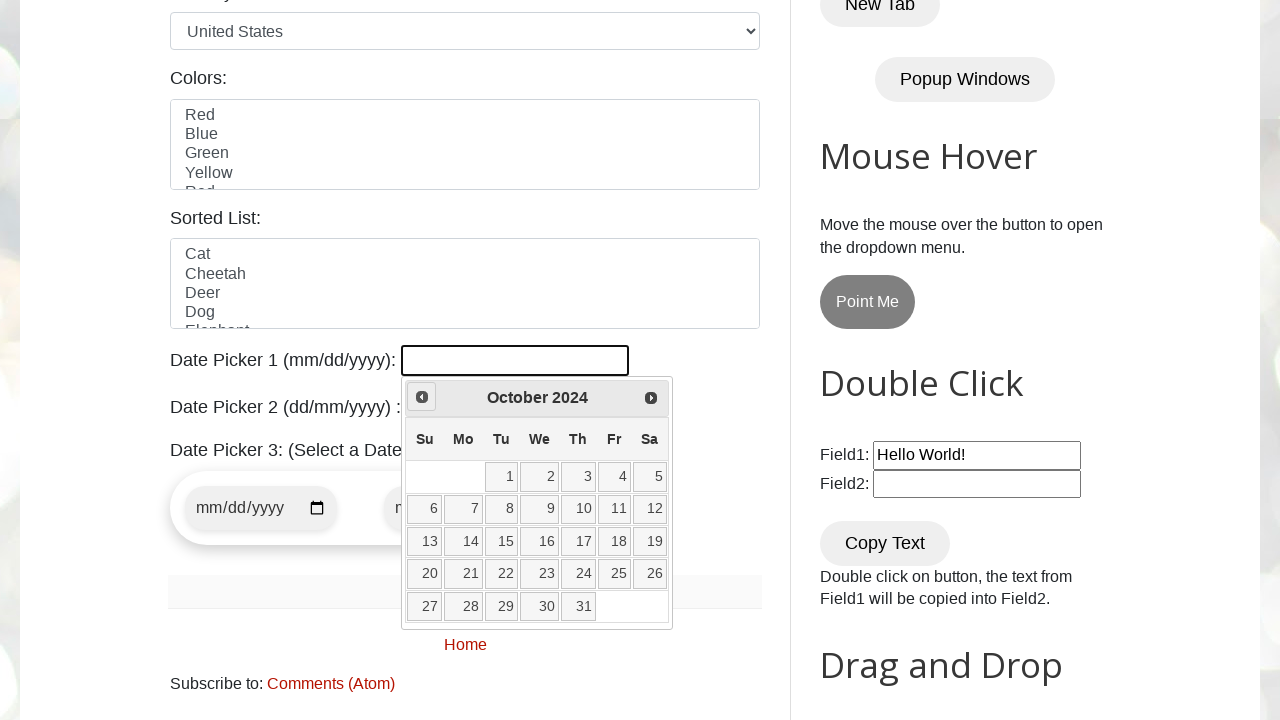

Retrieved current year from date picker
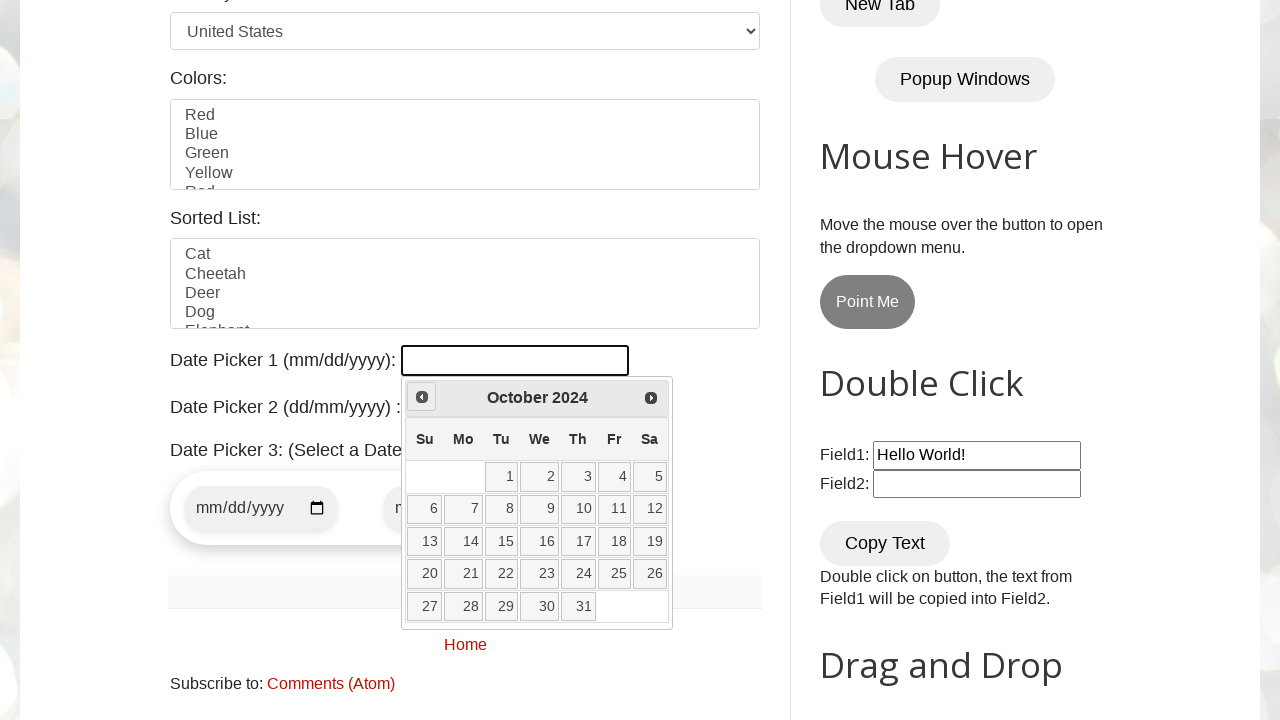

Retrieved current month from date picker
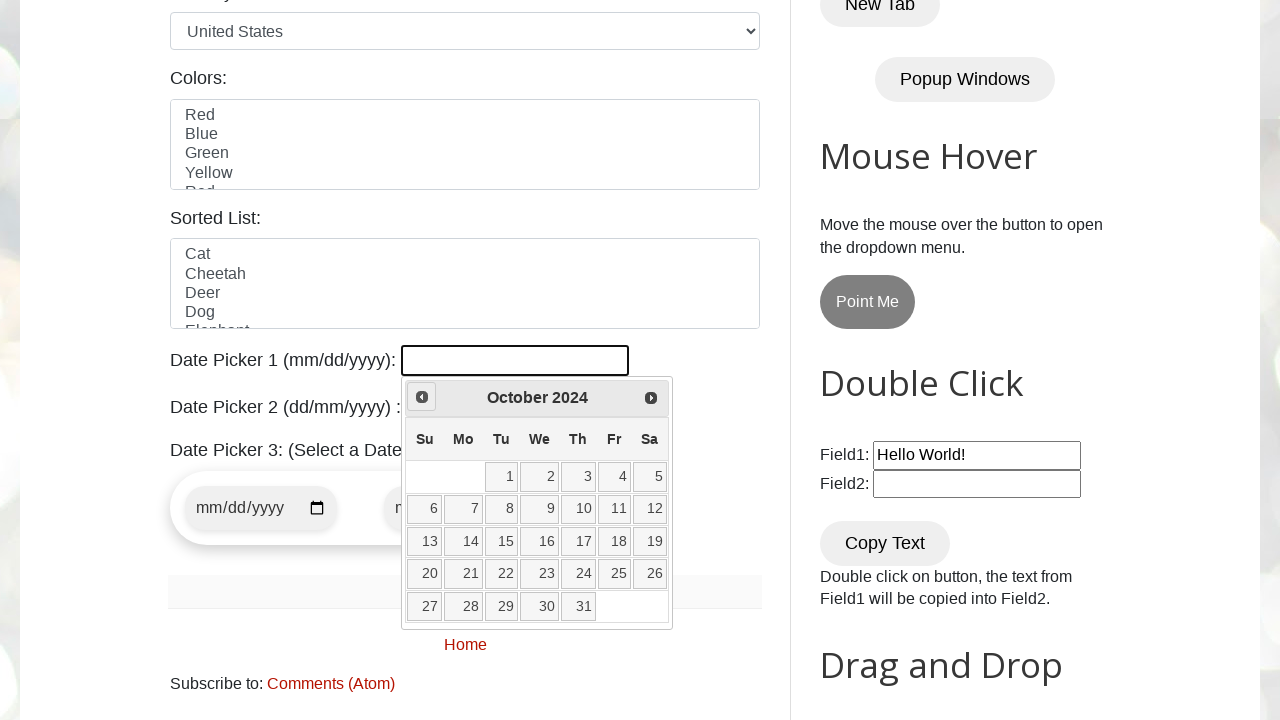

Clicked previous month button to navigate backwards at (422, 397) on xpath=//span[@class='ui-icon ui-icon-circle-triangle-w']
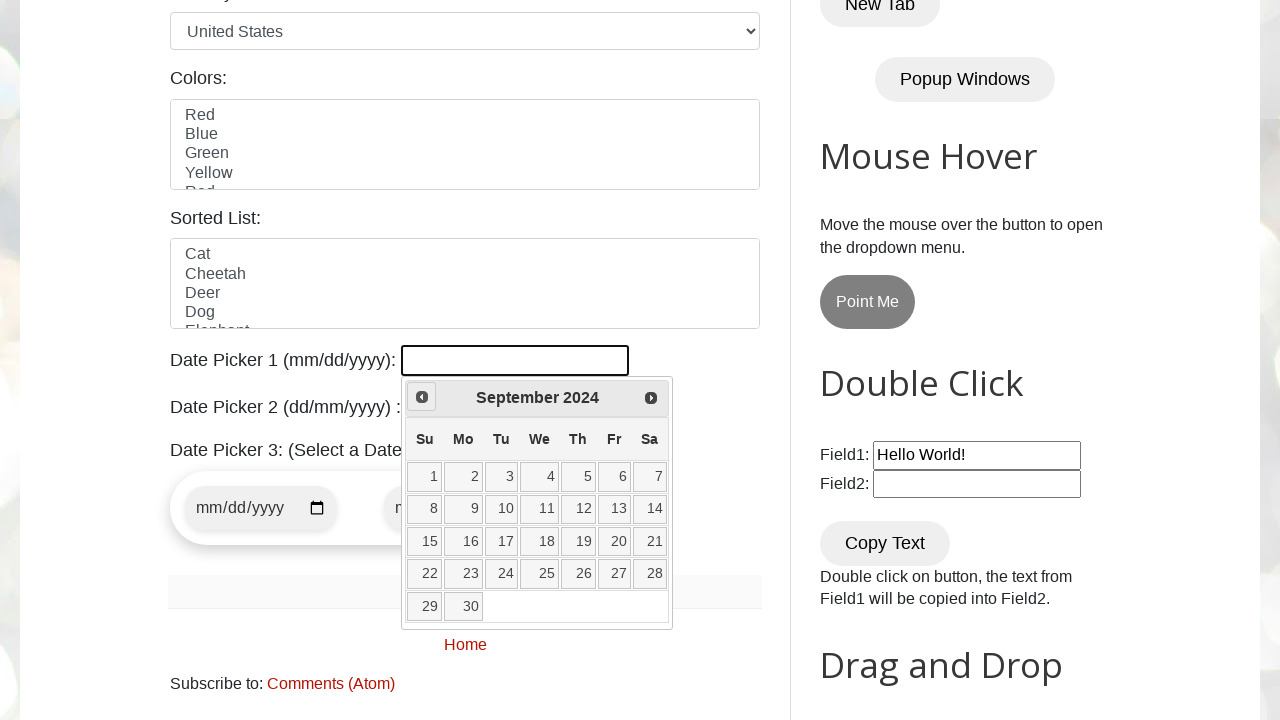

Retrieved current year from date picker
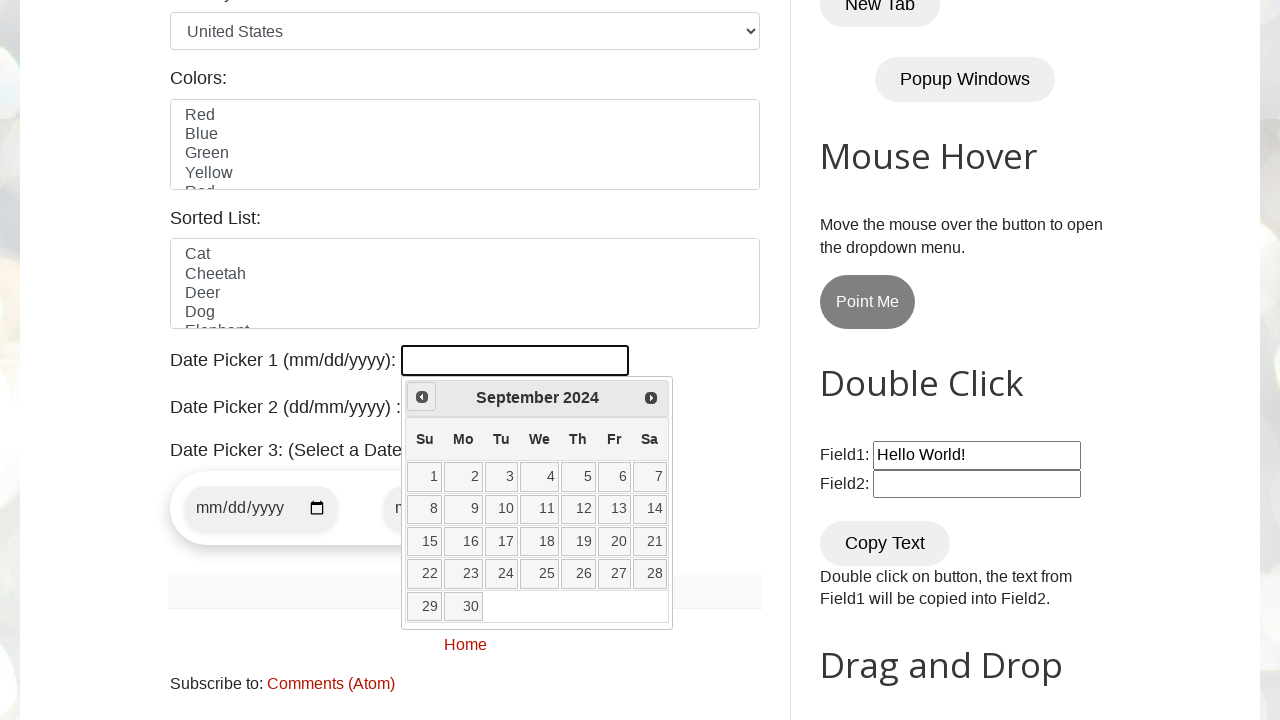

Retrieved current month from date picker
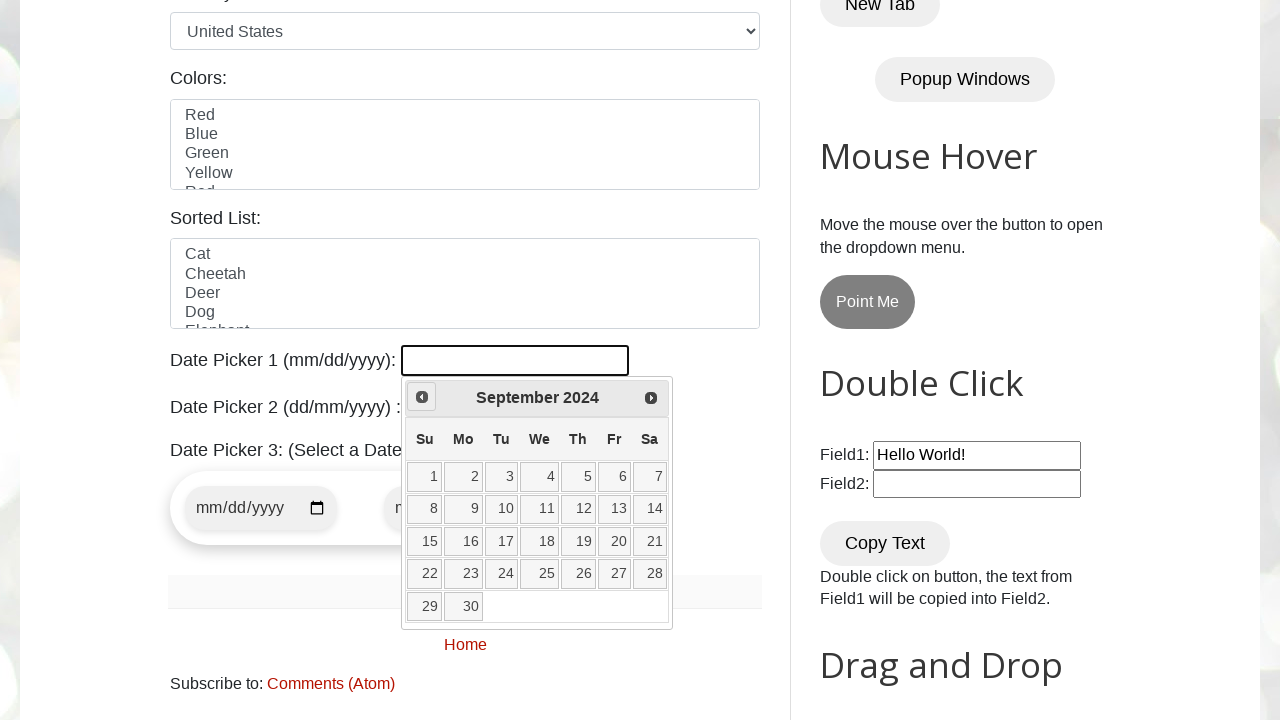

Clicked previous month button to navigate backwards at (422, 397) on xpath=//span[@class='ui-icon ui-icon-circle-triangle-w']
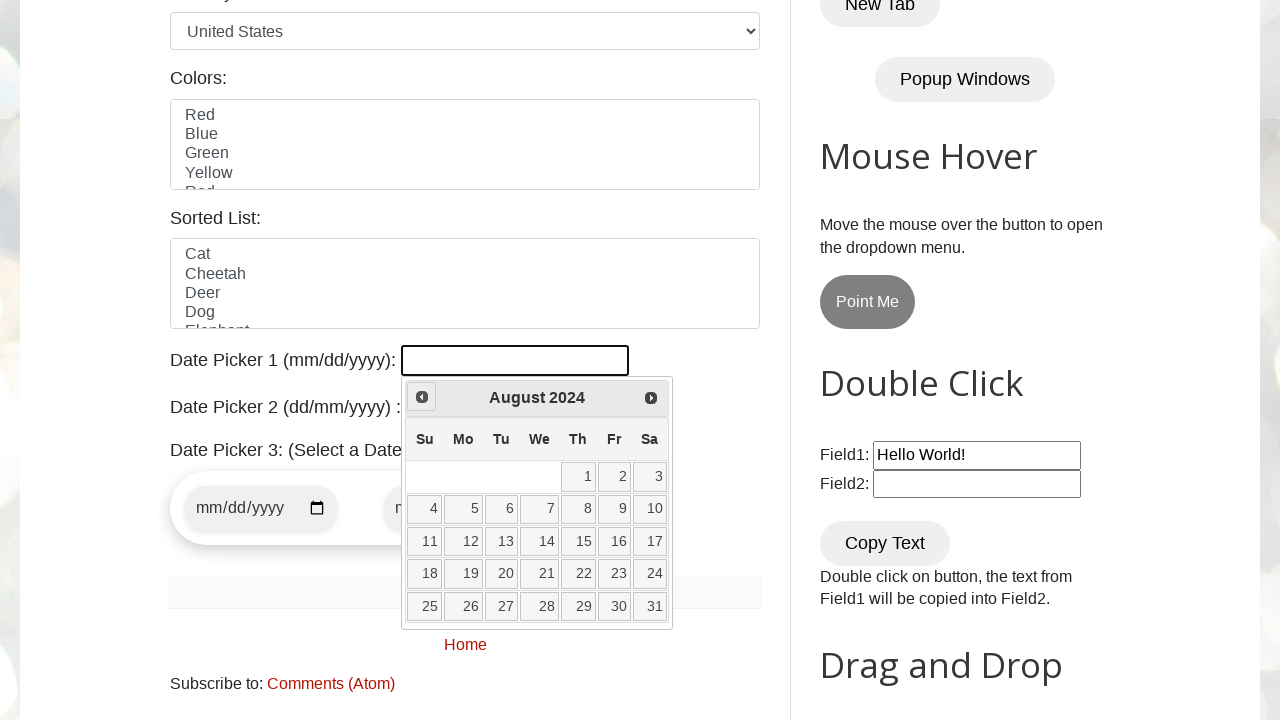

Retrieved current year from date picker
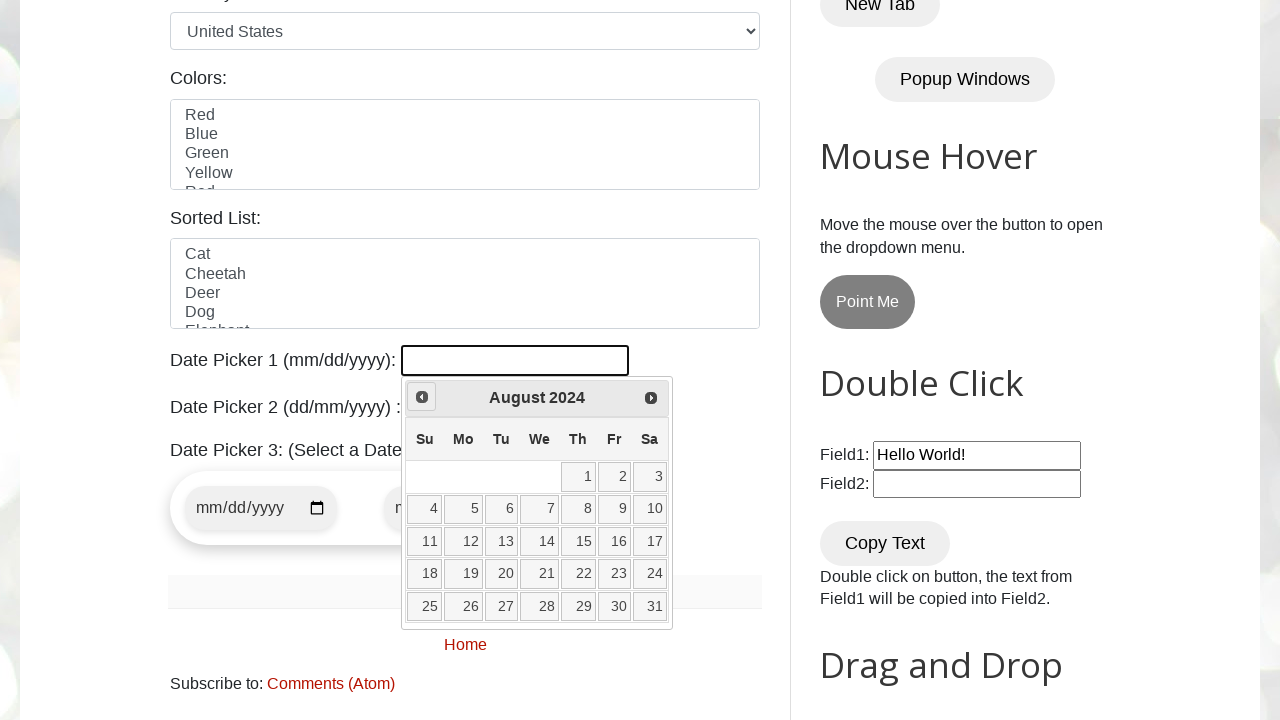

Retrieved current month from date picker
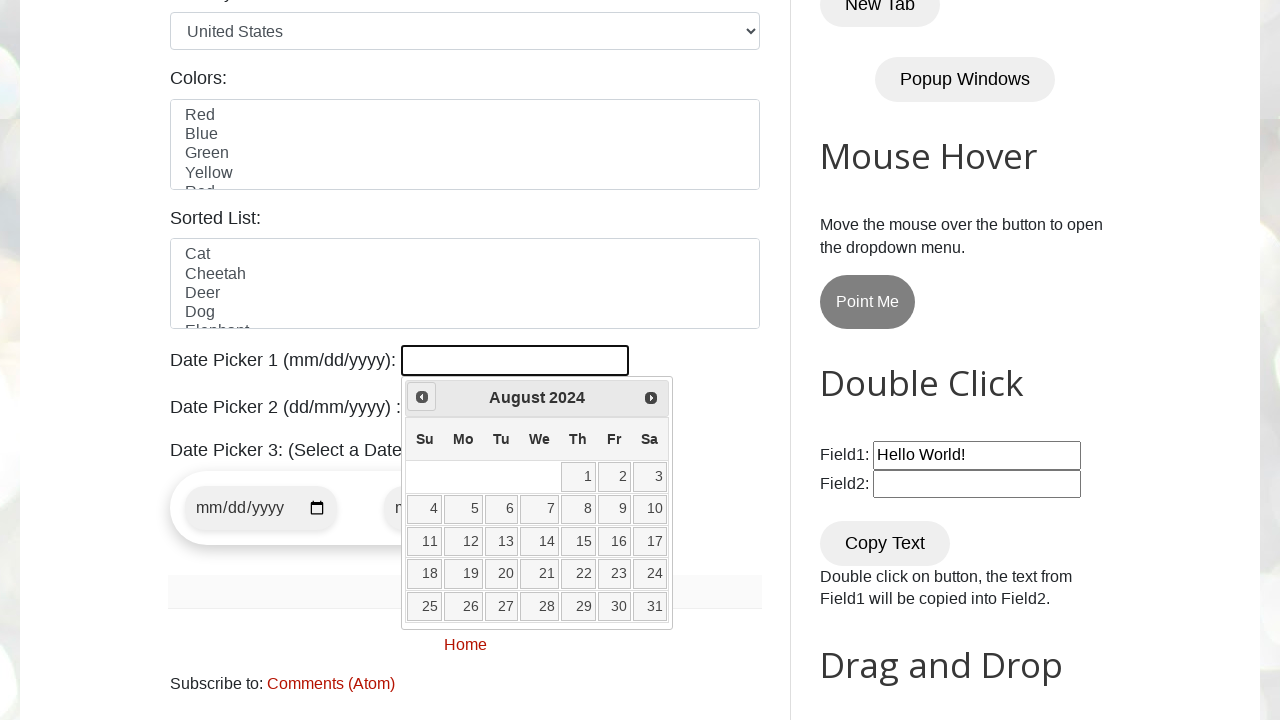

Clicked previous month button to navigate backwards at (422, 397) on xpath=//span[@class='ui-icon ui-icon-circle-triangle-w']
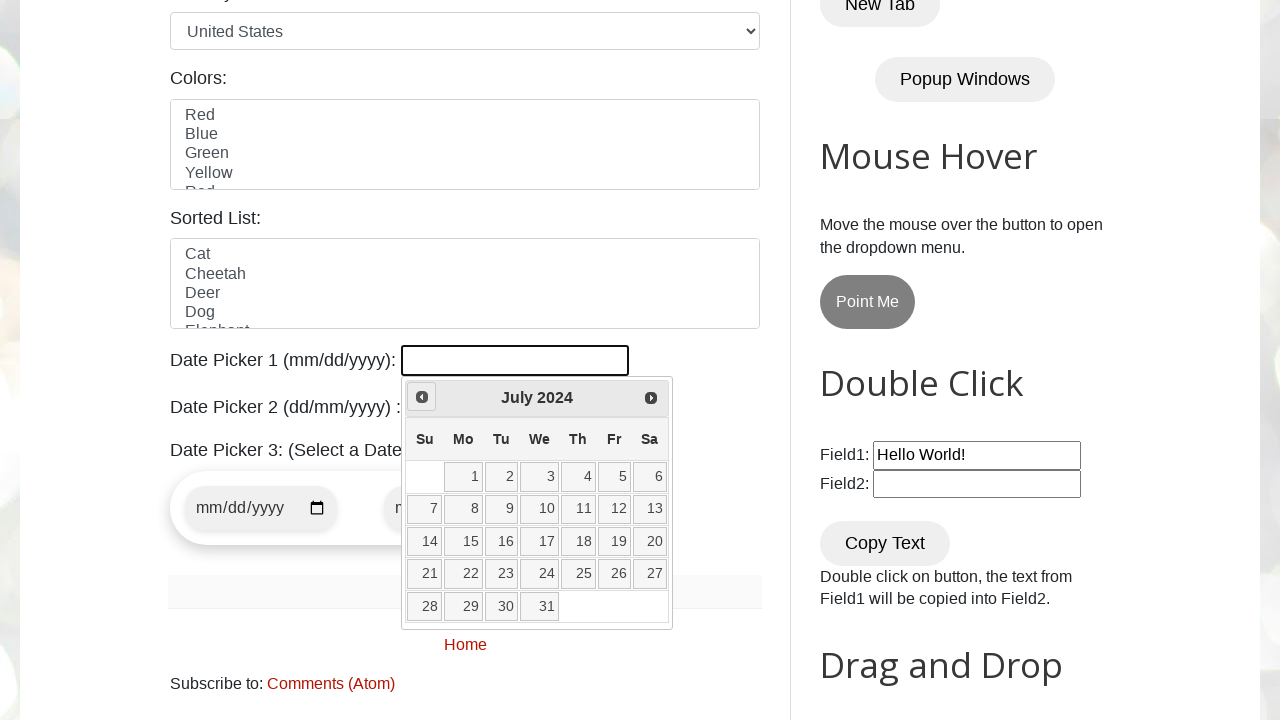

Retrieved current year from date picker
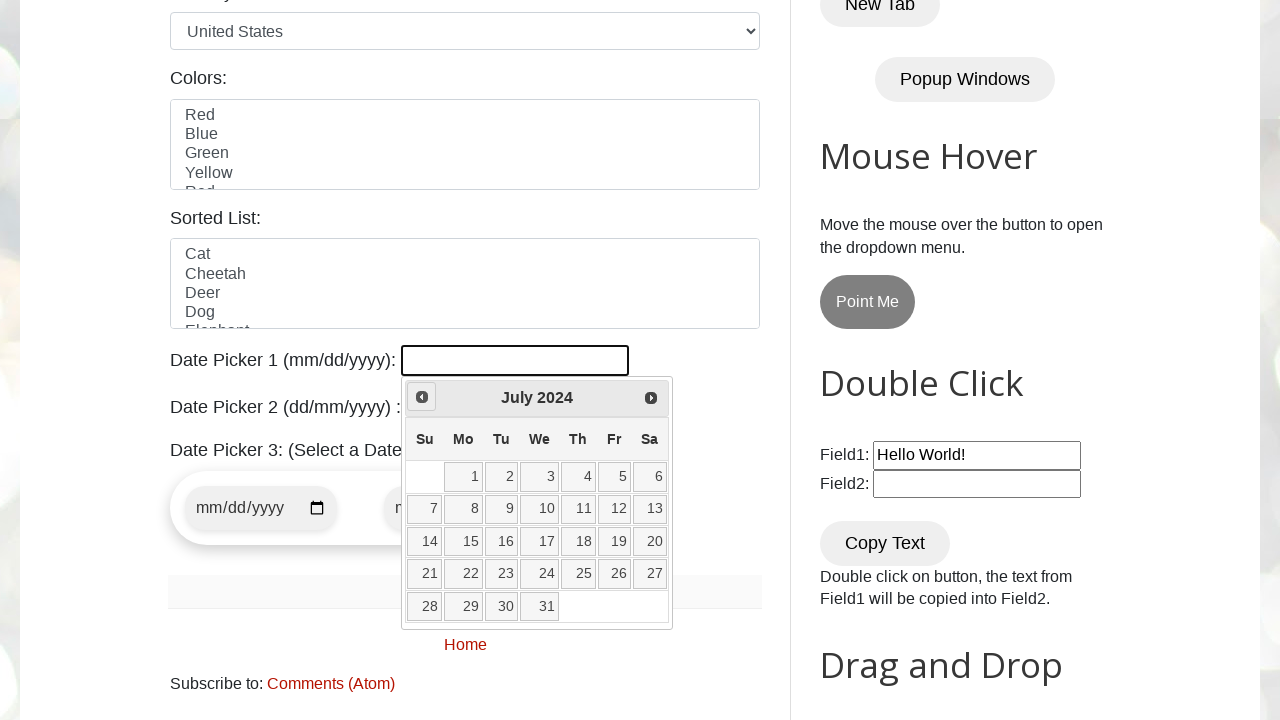

Retrieved current month from date picker
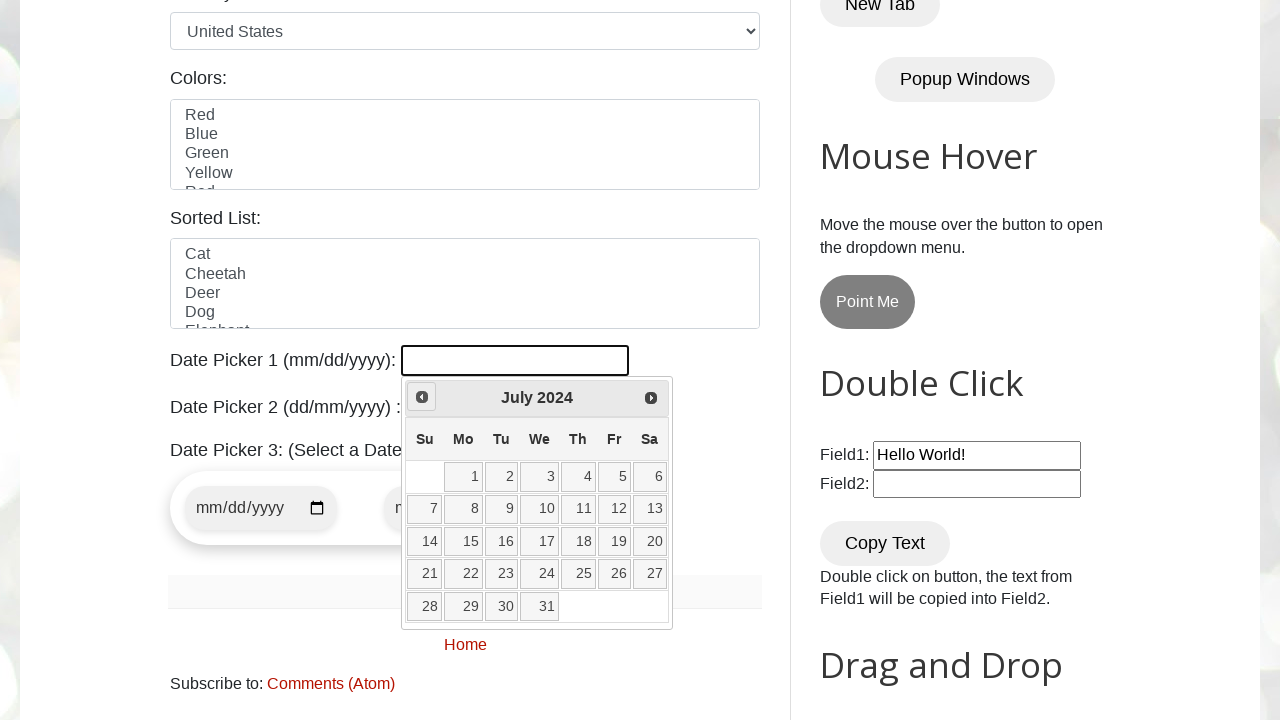

Clicked previous month button to navigate backwards at (422, 397) on xpath=//span[@class='ui-icon ui-icon-circle-triangle-w']
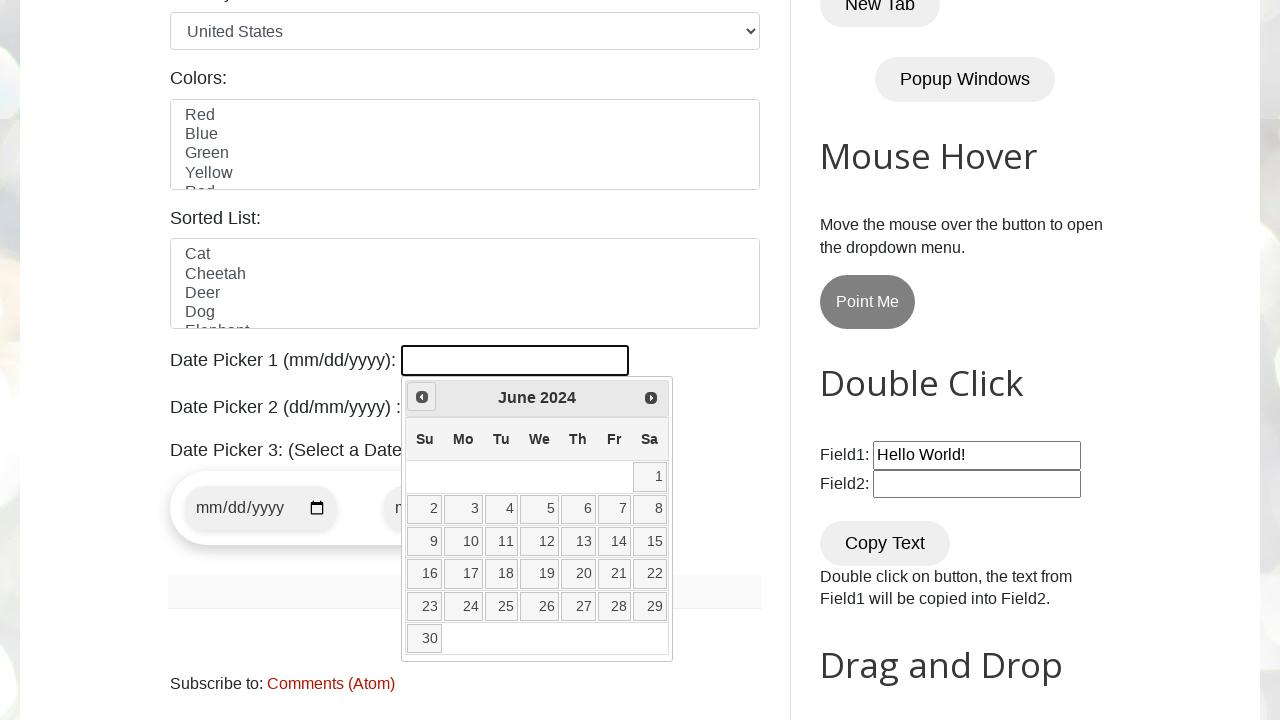

Retrieved current year from date picker
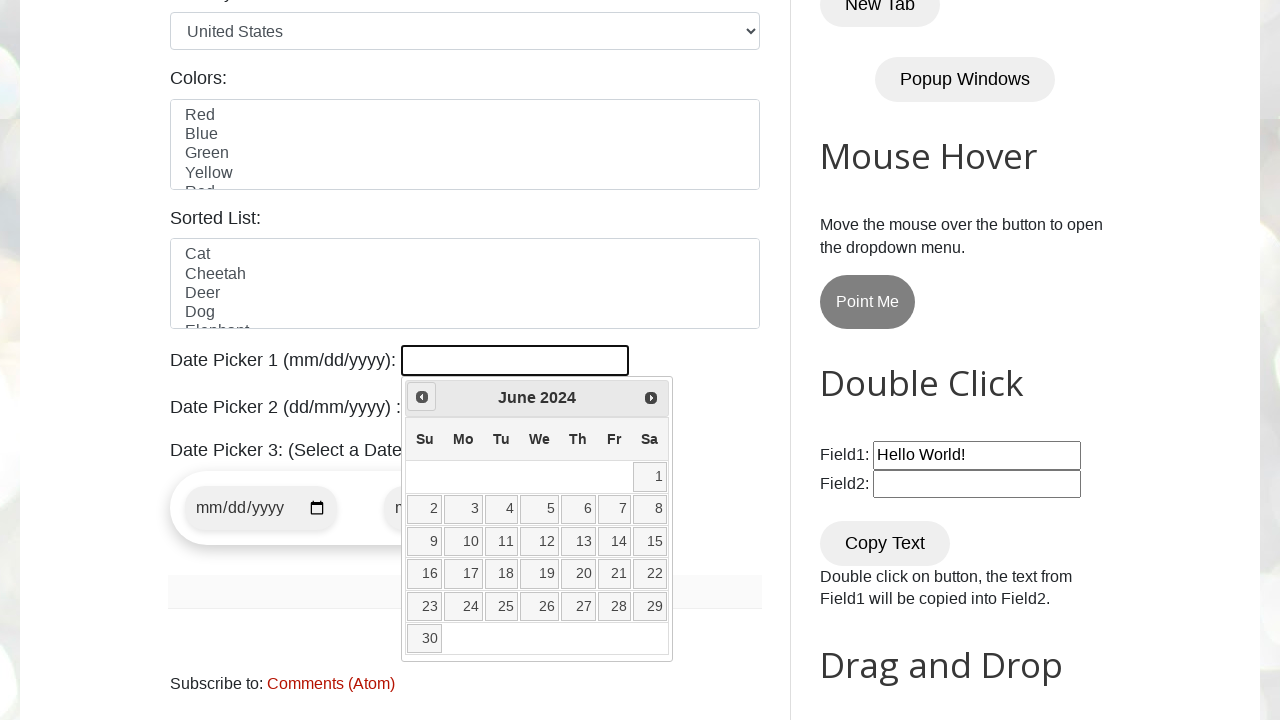

Retrieved current month from date picker
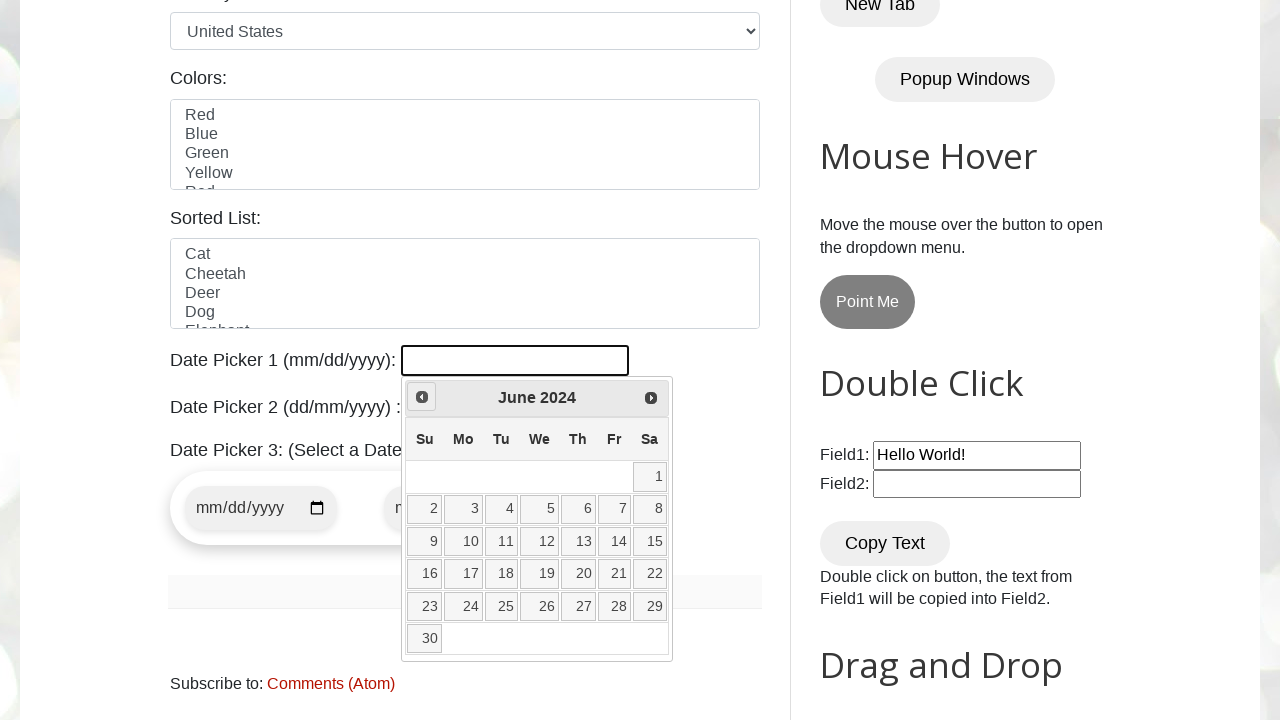

Clicked previous month button to navigate backwards at (422, 397) on xpath=//span[@class='ui-icon ui-icon-circle-triangle-w']
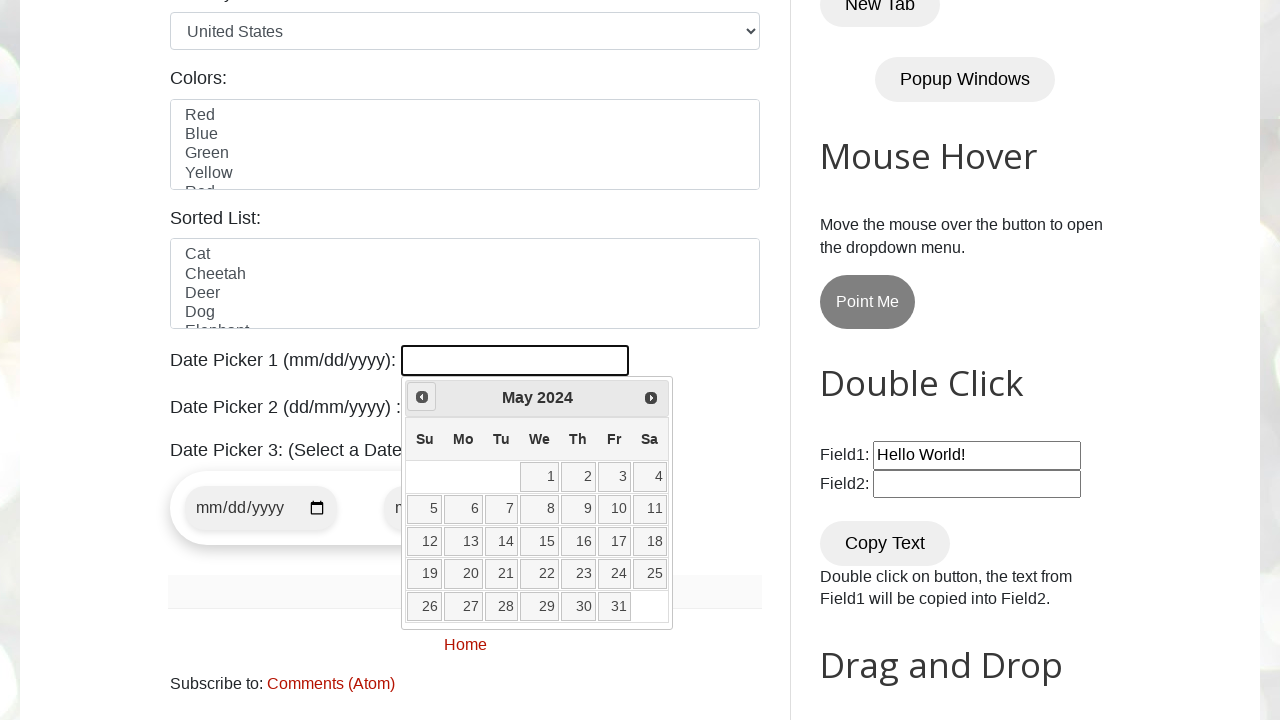

Retrieved current year from date picker
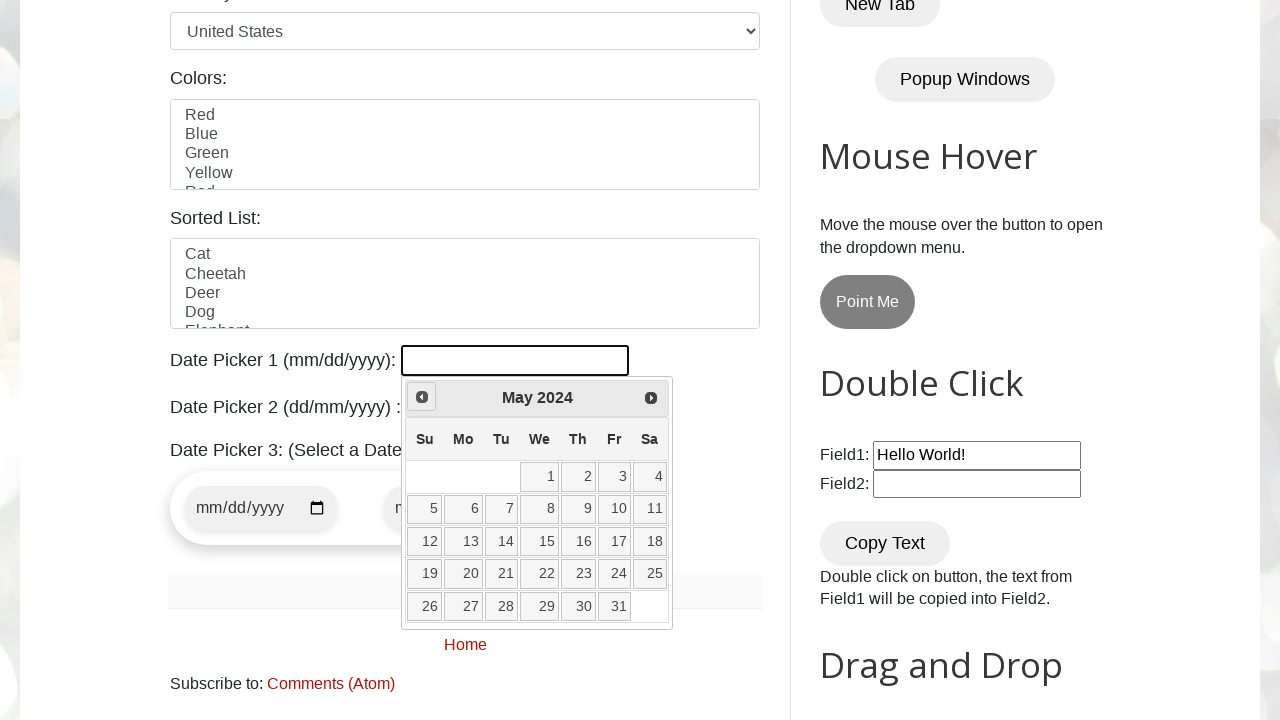

Retrieved current month from date picker
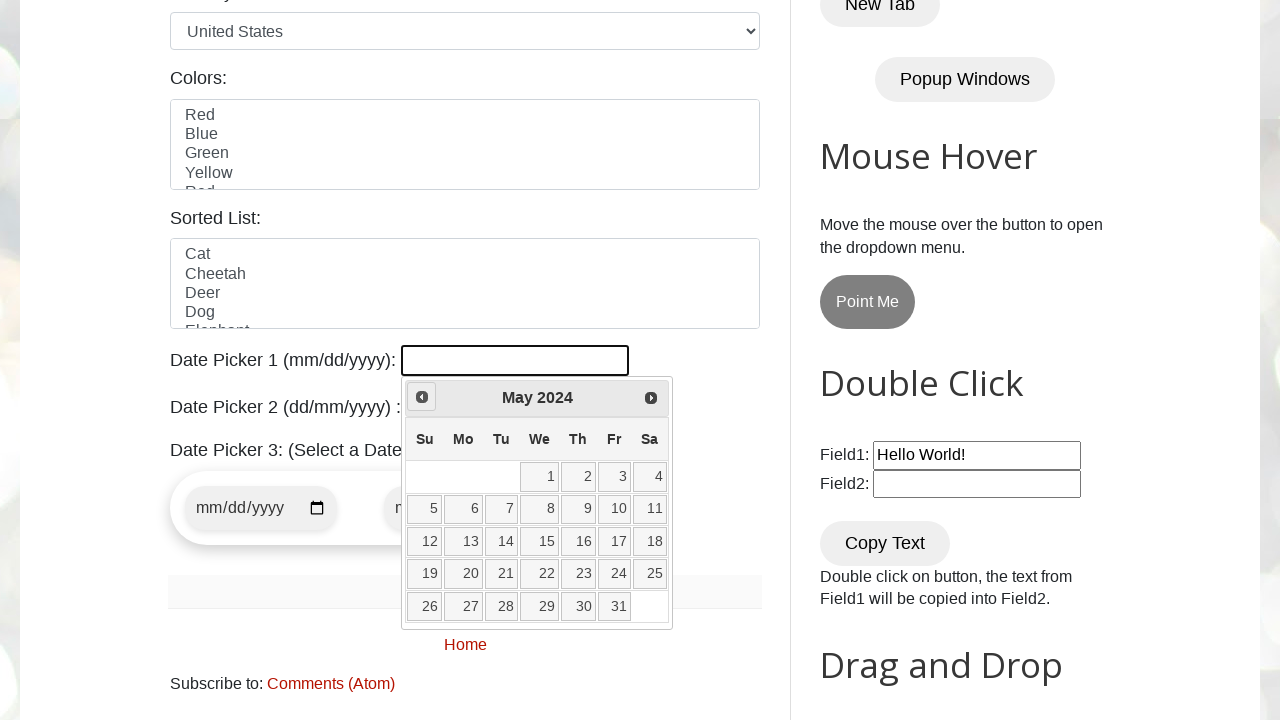

Clicked previous month button to navigate backwards at (422, 397) on xpath=//span[@class='ui-icon ui-icon-circle-triangle-w']
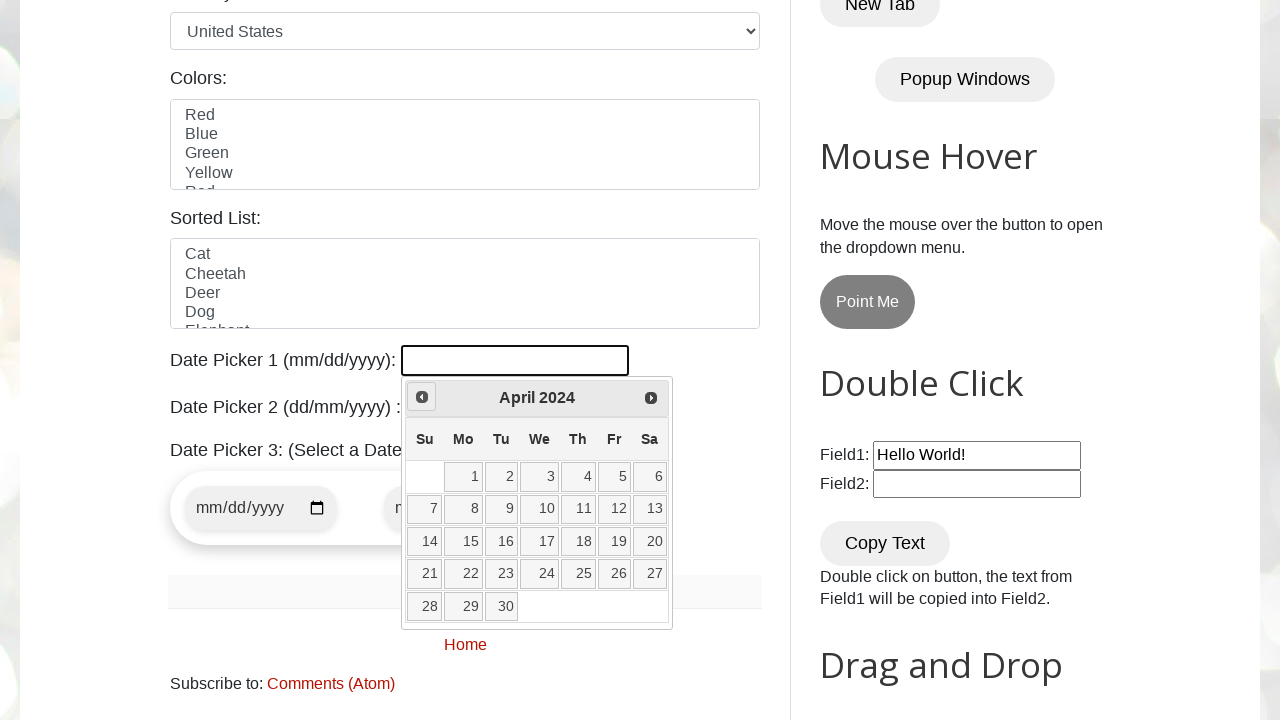

Retrieved current year from date picker
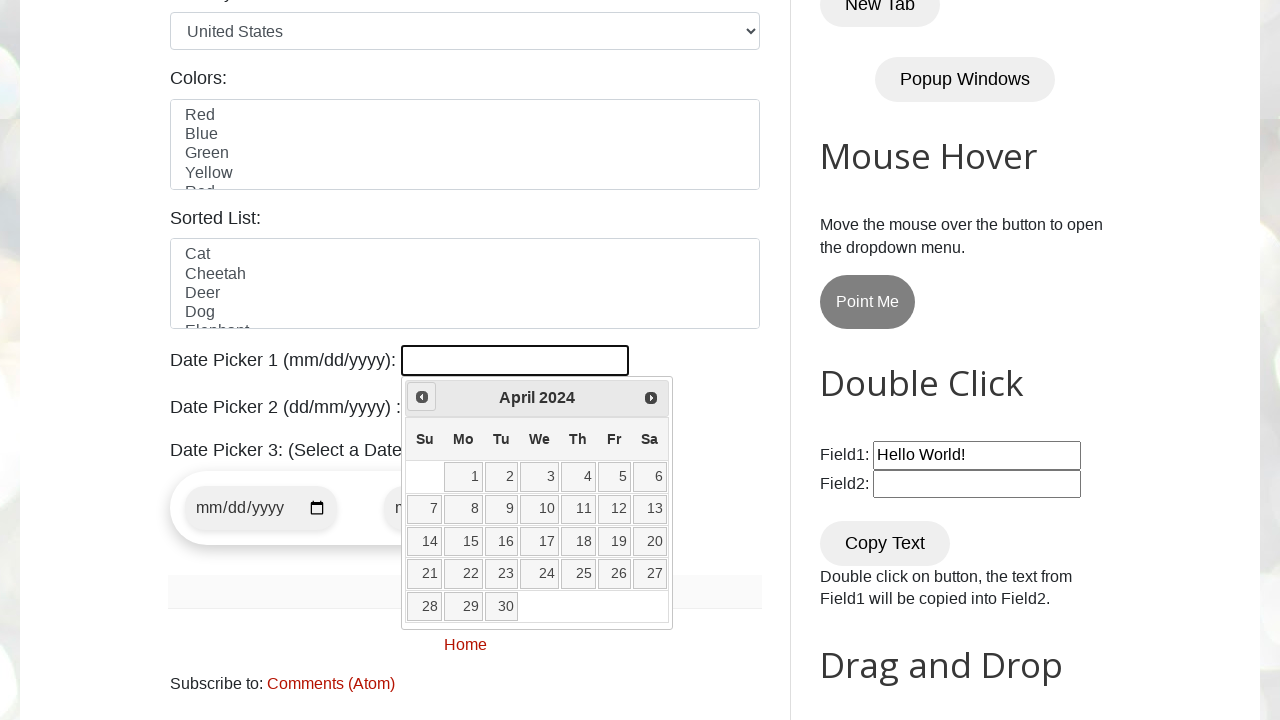

Retrieved current month from date picker
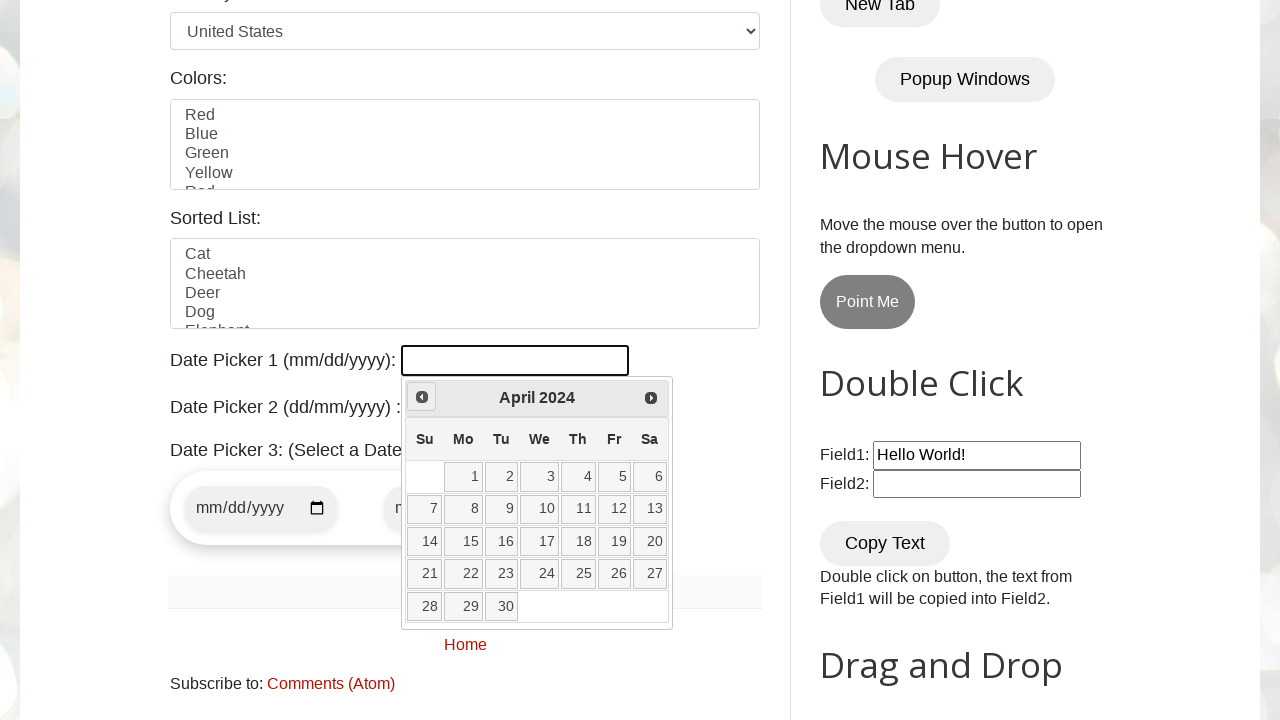

Clicked previous month button to navigate backwards at (422, 397) on xpath=//span[@class='ui-icon ui-icon-circle-triangle-w']
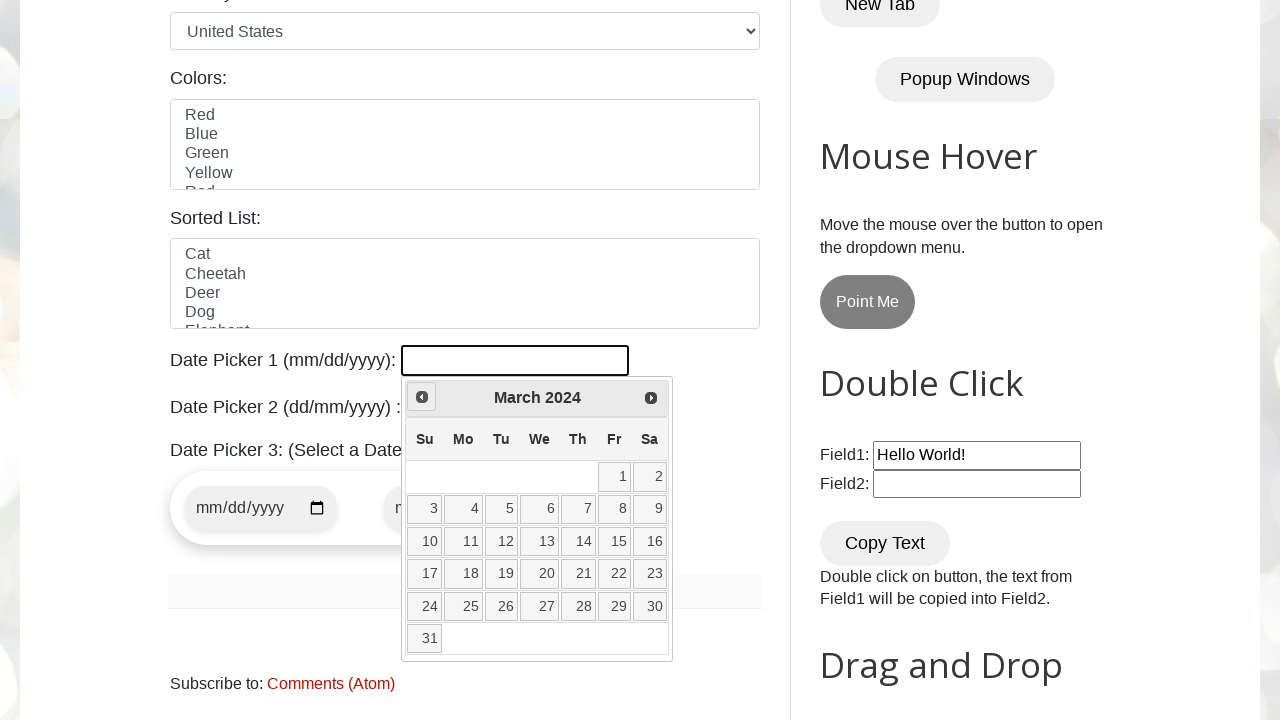

Retrieved current year from date picker
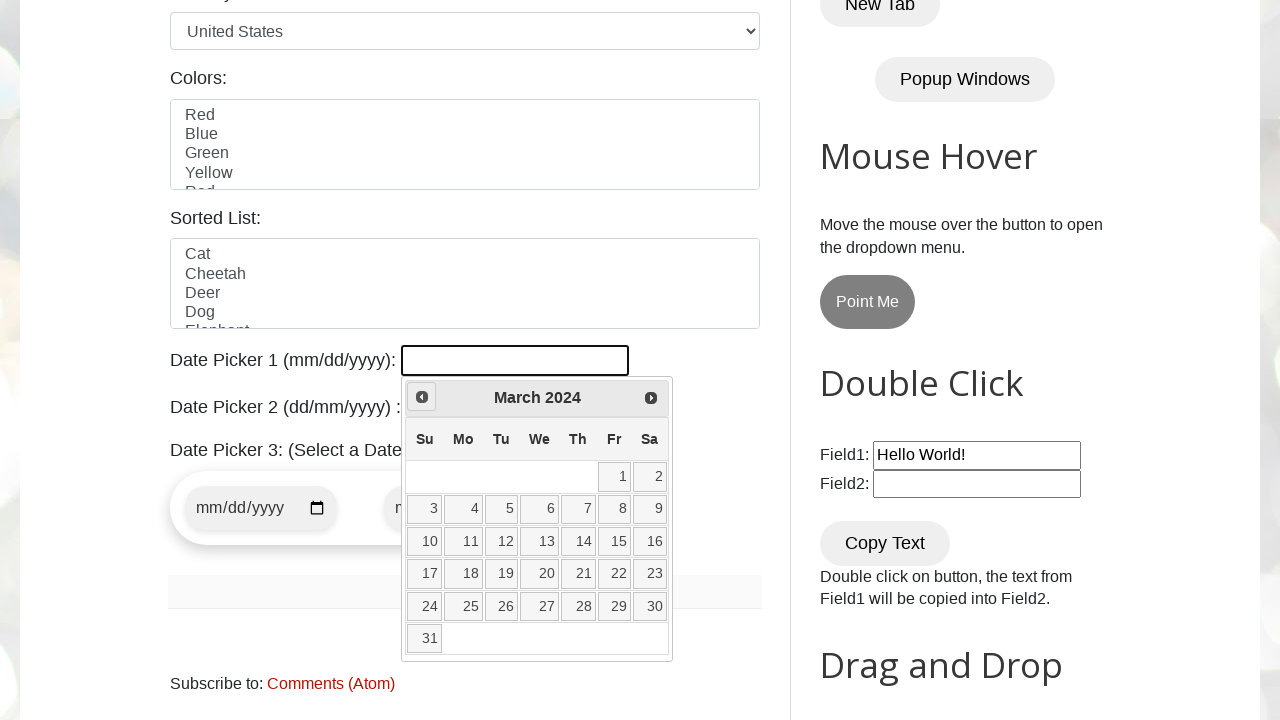

Retrieved current month from date picker
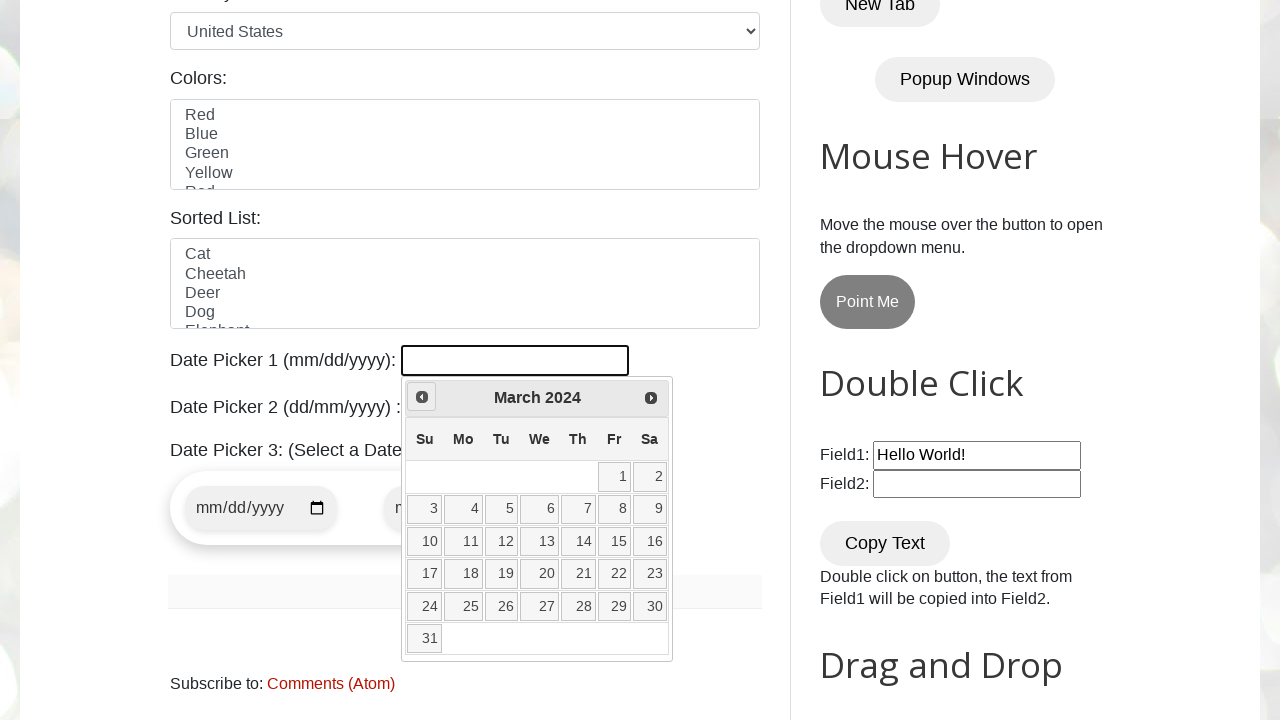

Clicked previous month button to navigate backwards at (422, 397) on xpath=//span[@class='ui-icon ui-icon-circle-triangle-w']
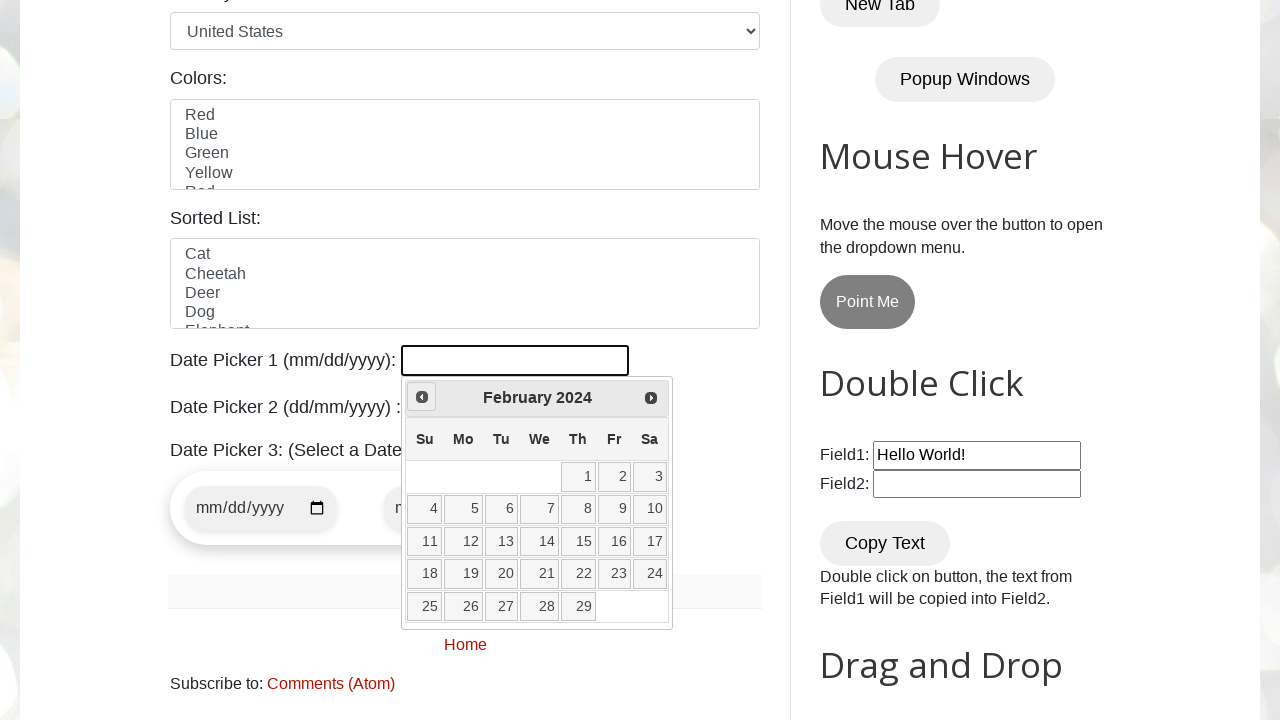

Retrieved current year from date picker
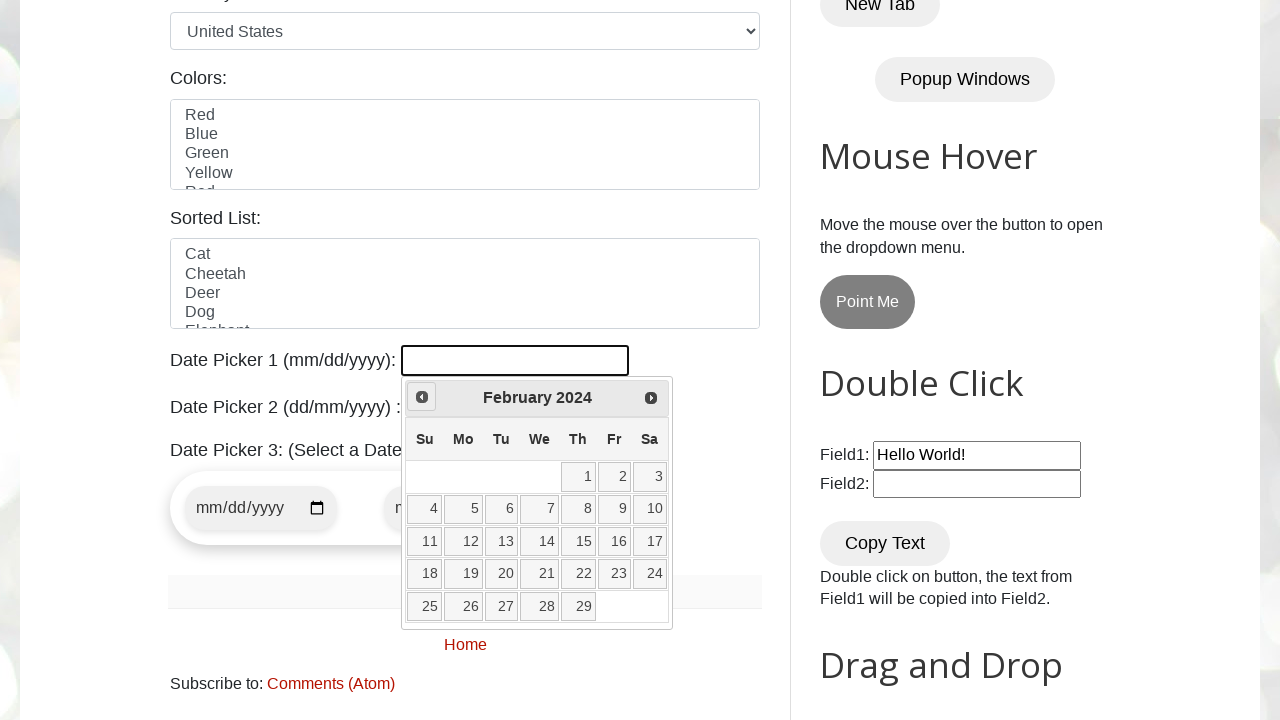

Retrieved current month from date picker
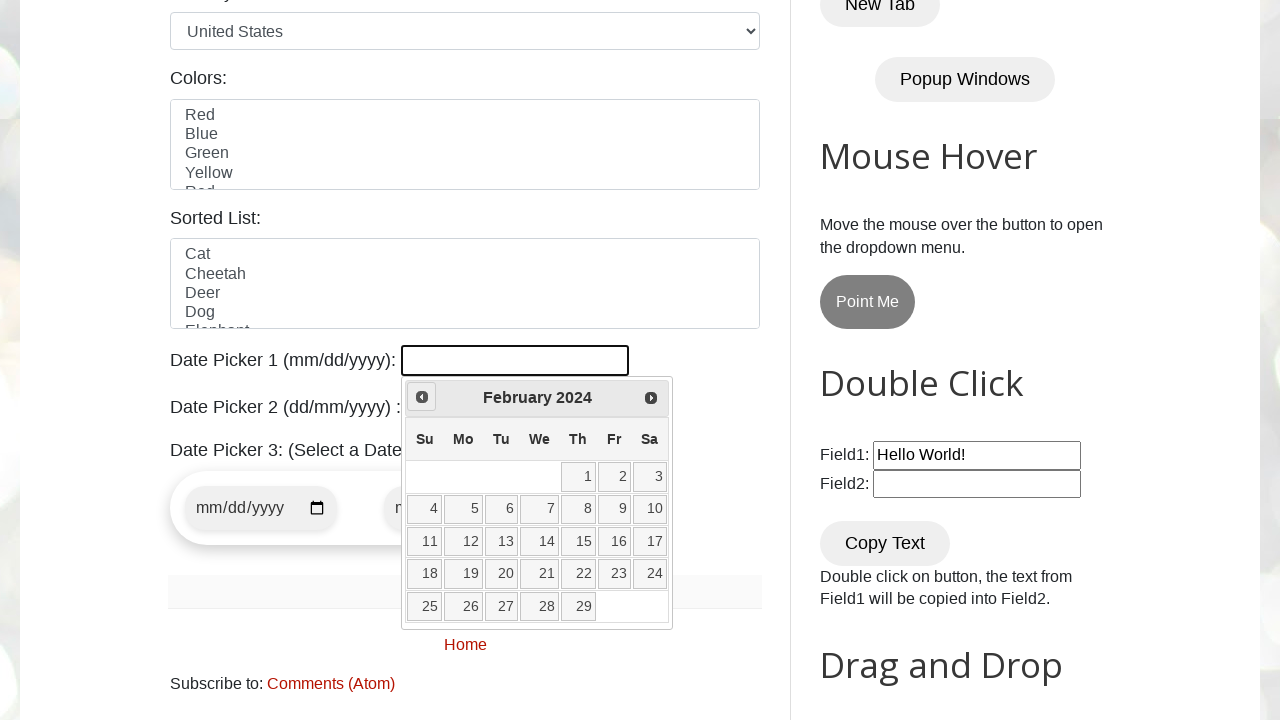

Clicked previous month button to navigate backwards at (422, 397) on xpath=//span[@class='ui-icon ui-icon-circle-triangle-w']
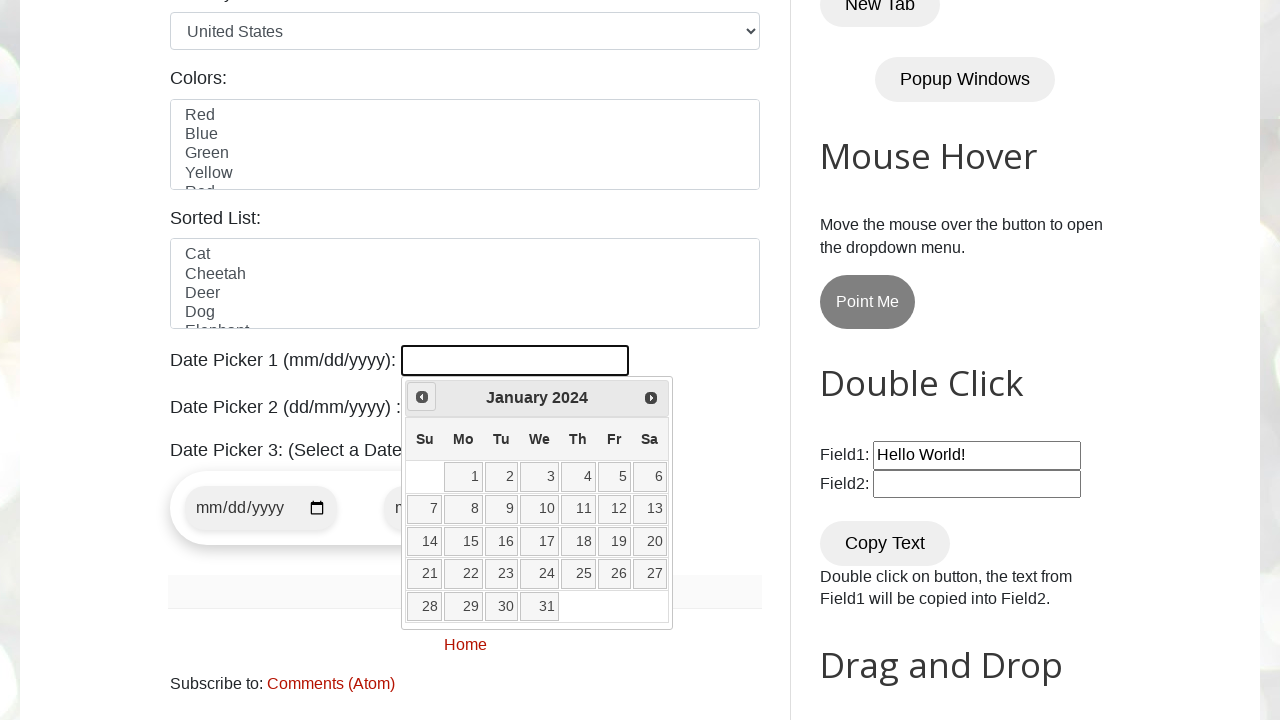

Retrieved current year from date picker
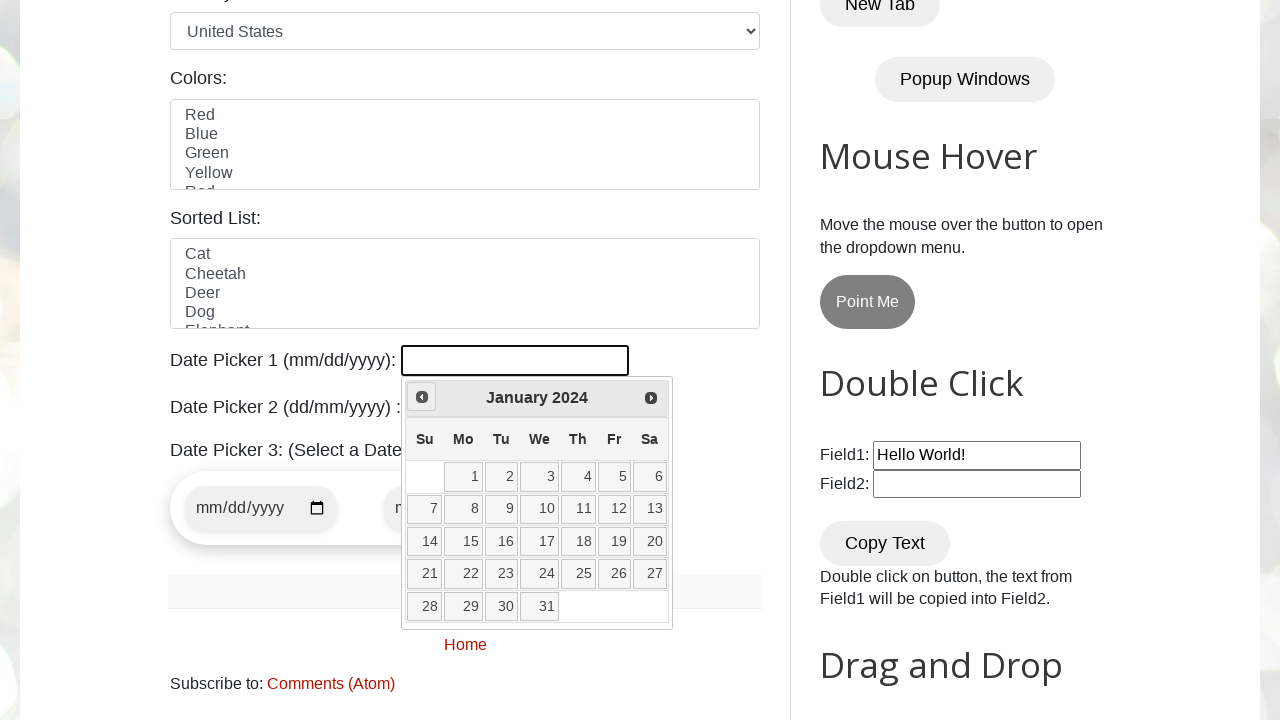

Retrieved current month from date picker
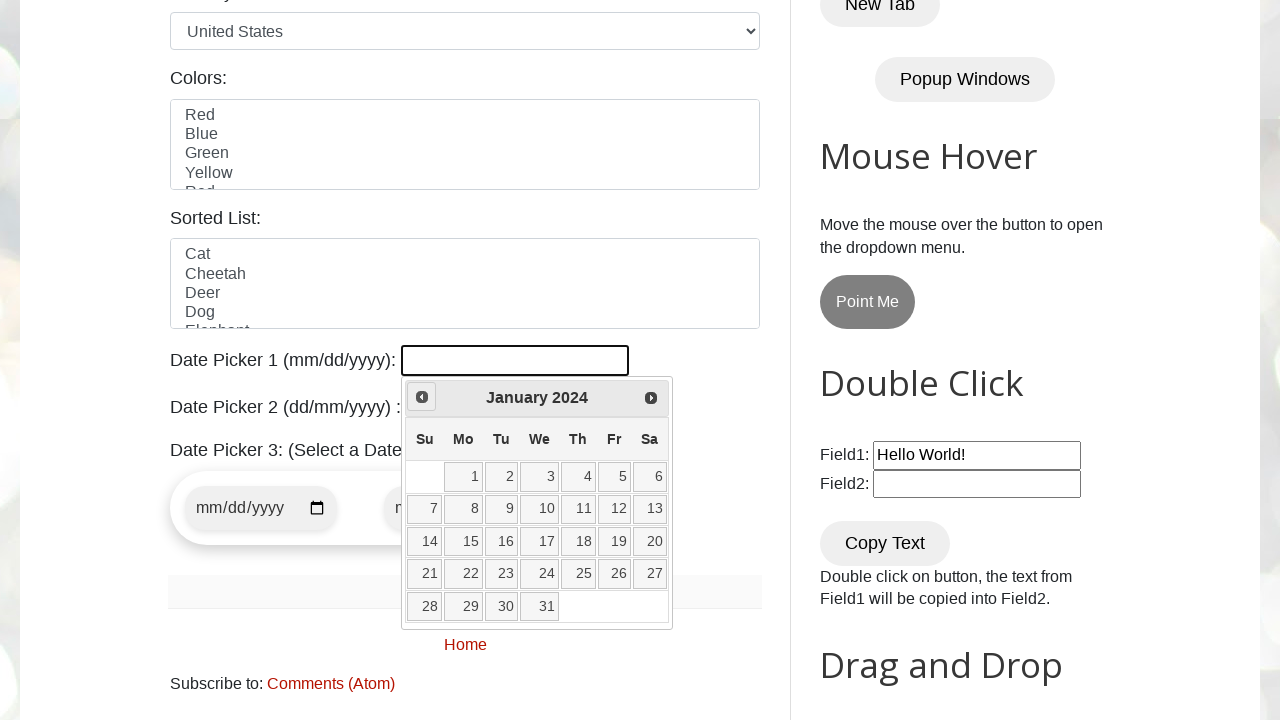

Clicked previous month button to navigate backwards at (422, 397) on xpath=//span[@class='ui-icon ui-icon-circle-triangle-w']
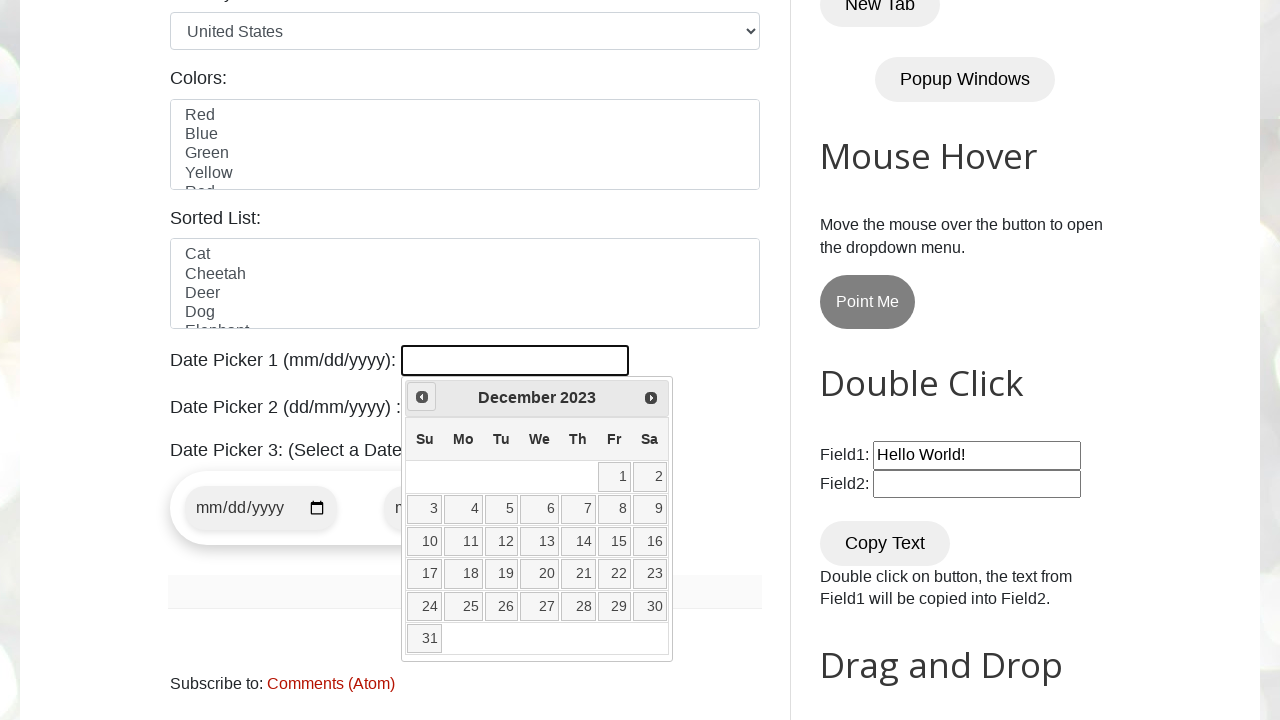

Retrieved current year from date picker
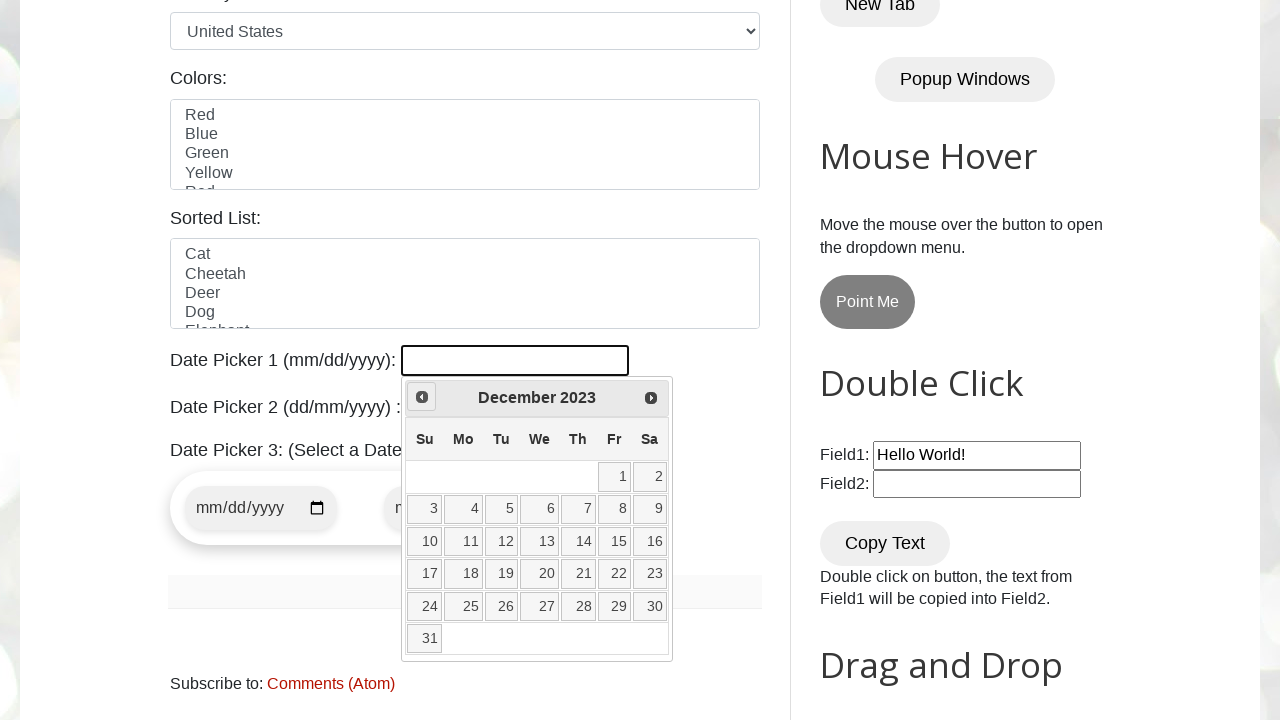

Retrieved current month from date picker
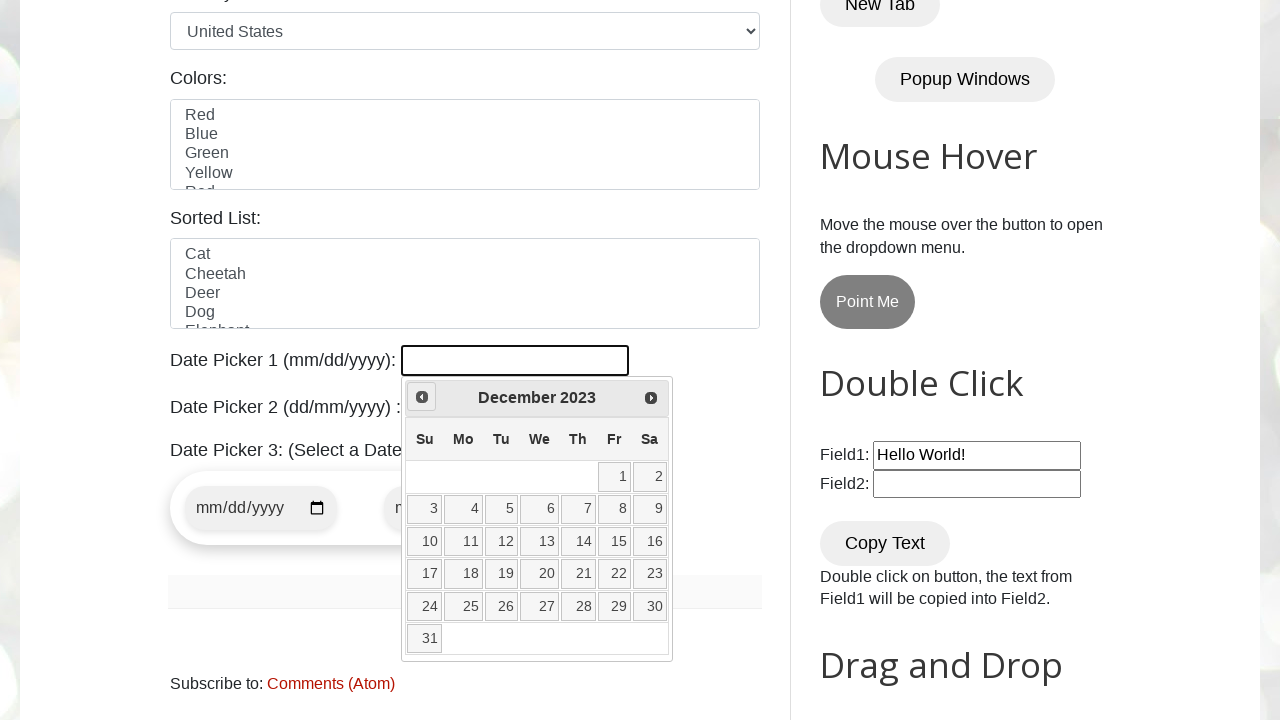

Clicked previous month button to navigate backwards at (422, 397) on xpath=//span[@class='ui-icon ui-icon-circle-triangle-w']
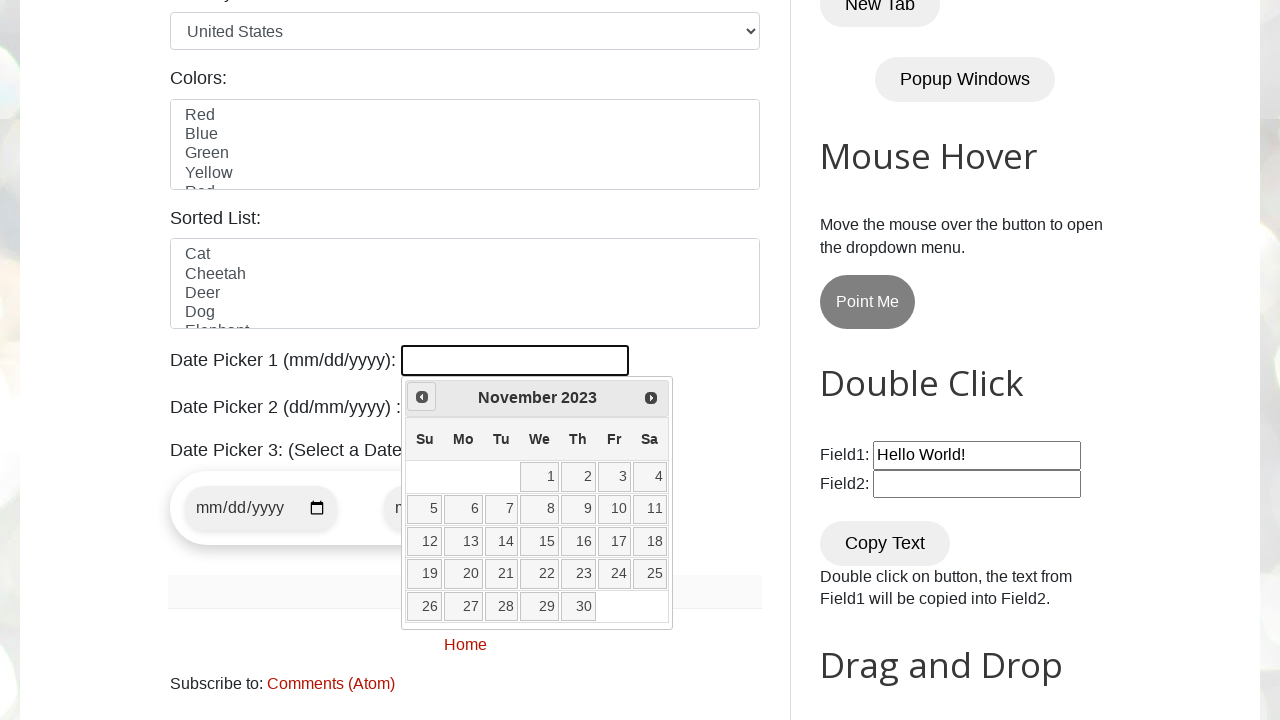

Retrieved current year from date picker
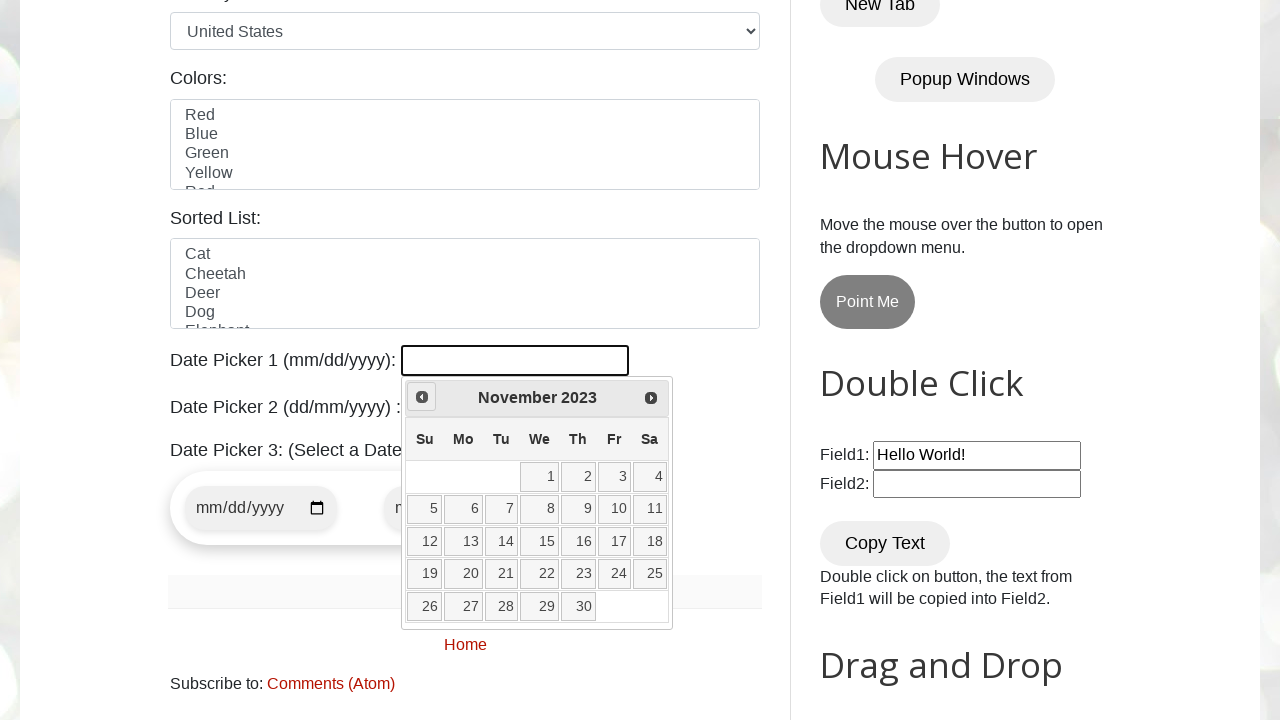

Retrieved current month from date picker
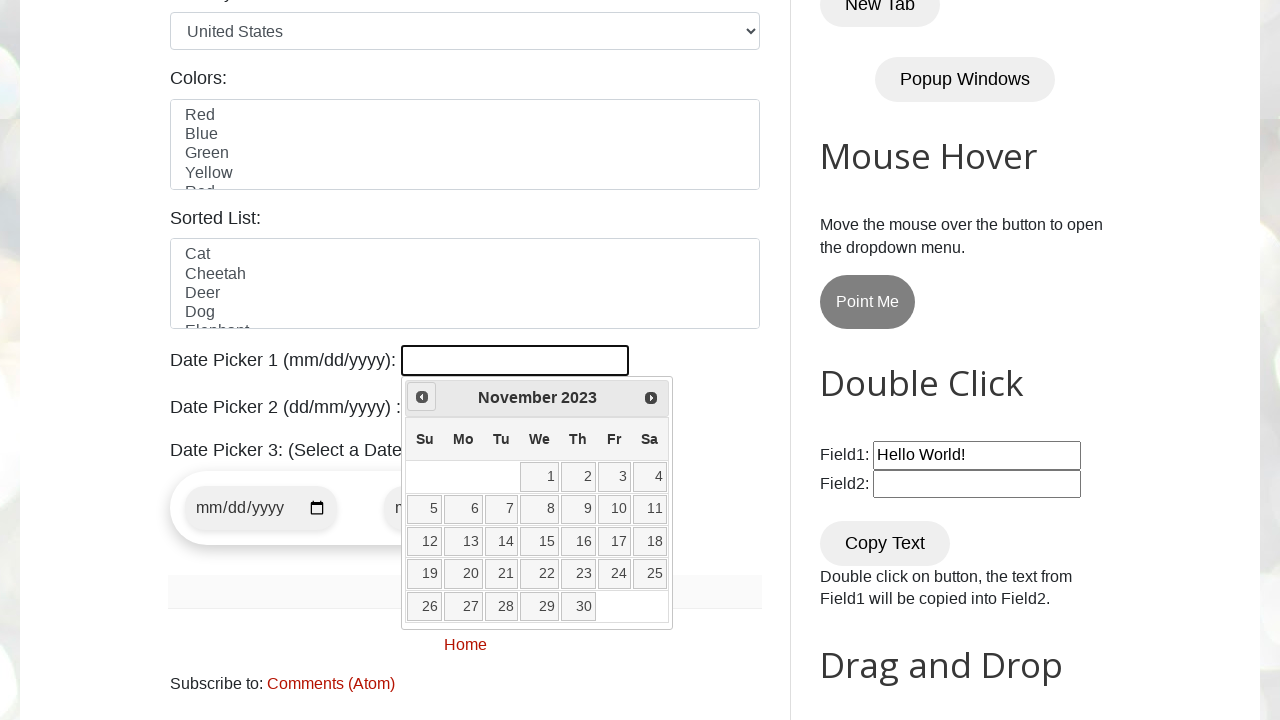

Clicked previous month button to navigate backwards at (422, 397) on xpath=//span[@class='ui-icon ui-icon-circle-triangle-w']
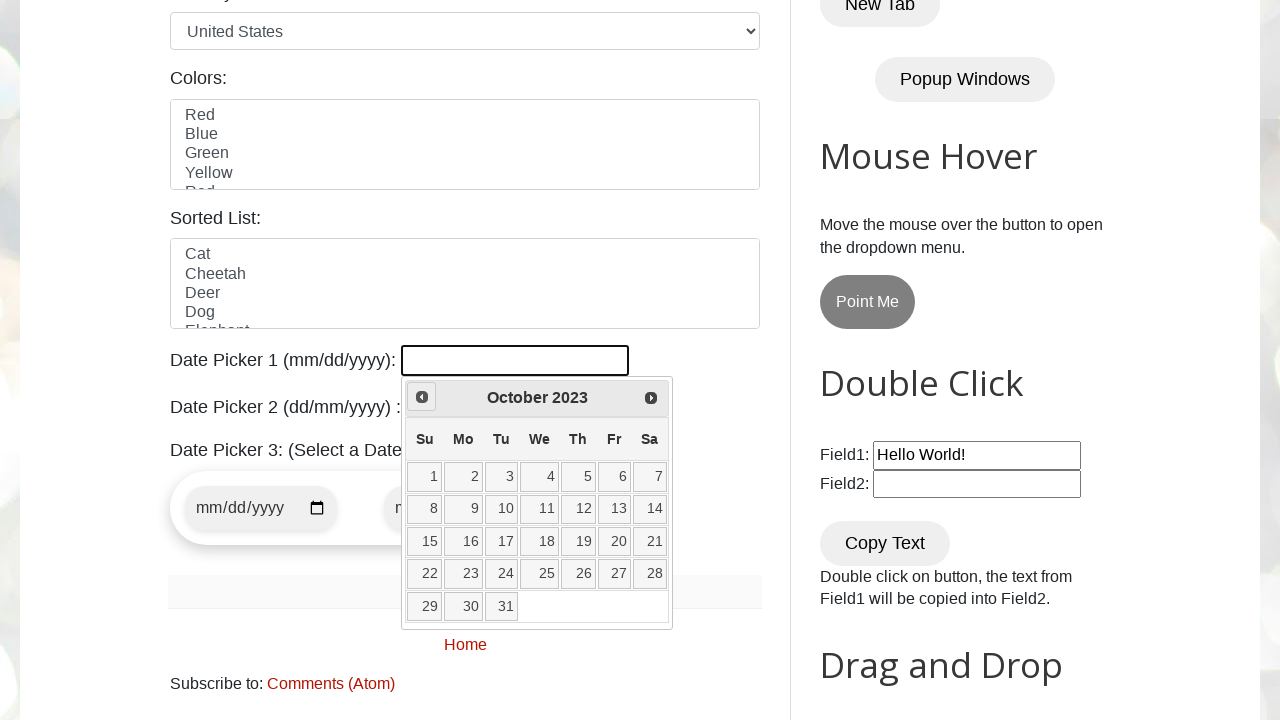

Retrieved current year from date picker
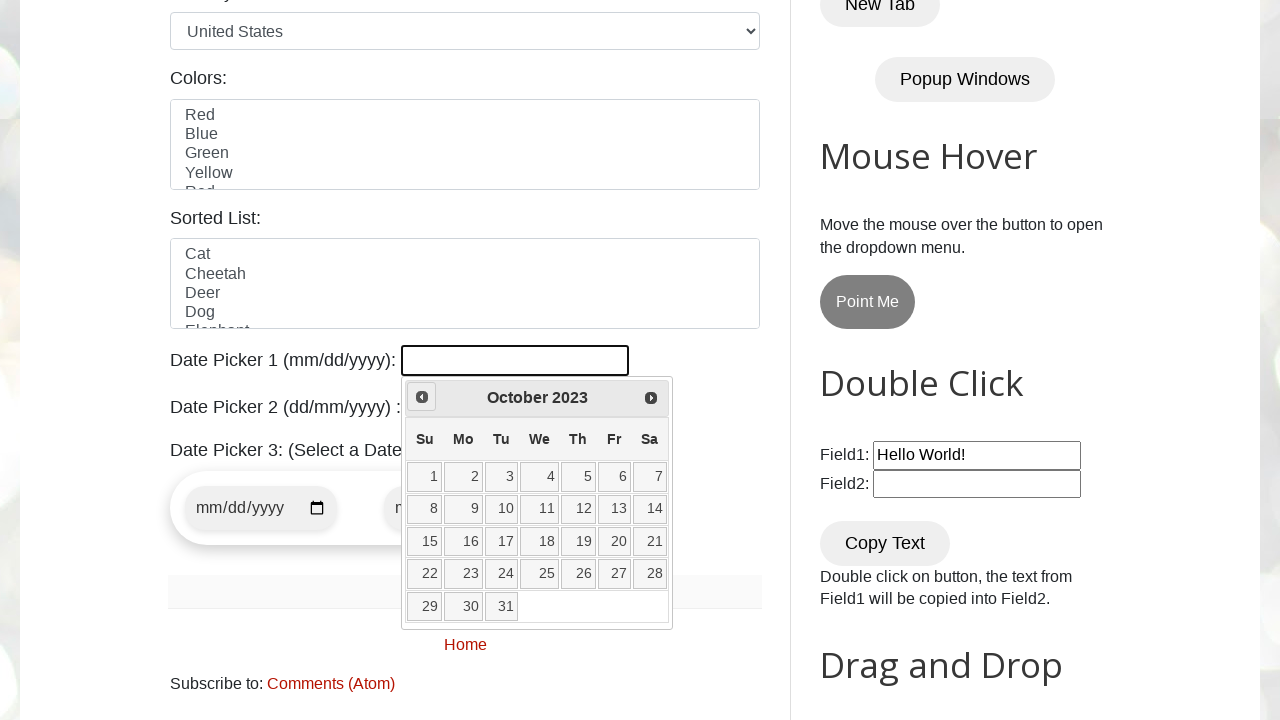

Retrieved current month from date picker
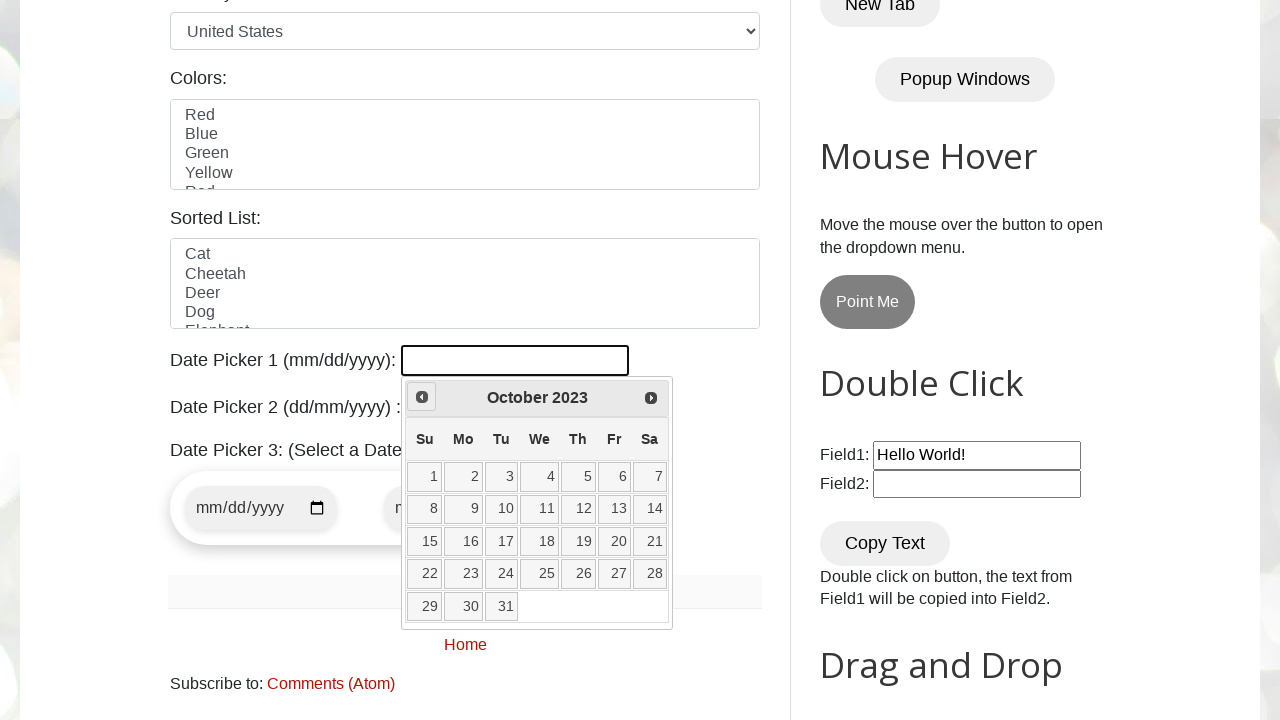

Clicked previous month button to navigate backwards at (422, 397) on xpath=//span[@class='ui-icon ui-icon-circle-triangle-w']
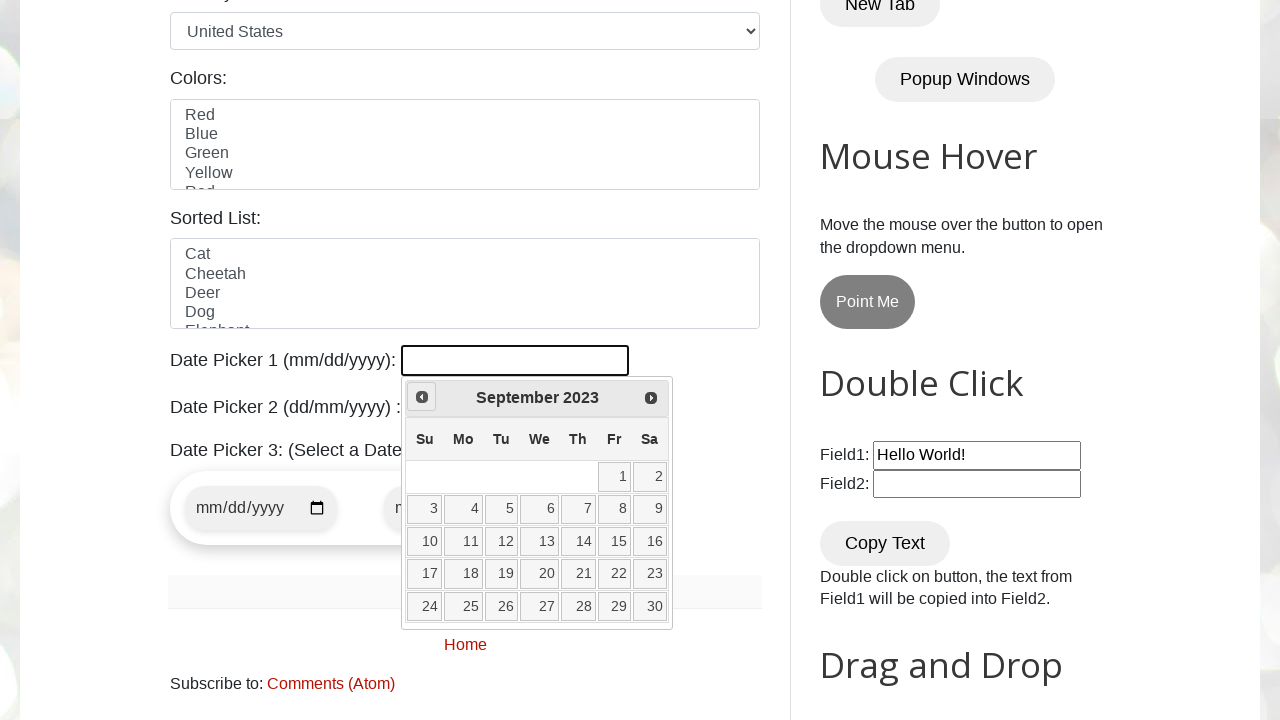

Retrieved current year from date picker
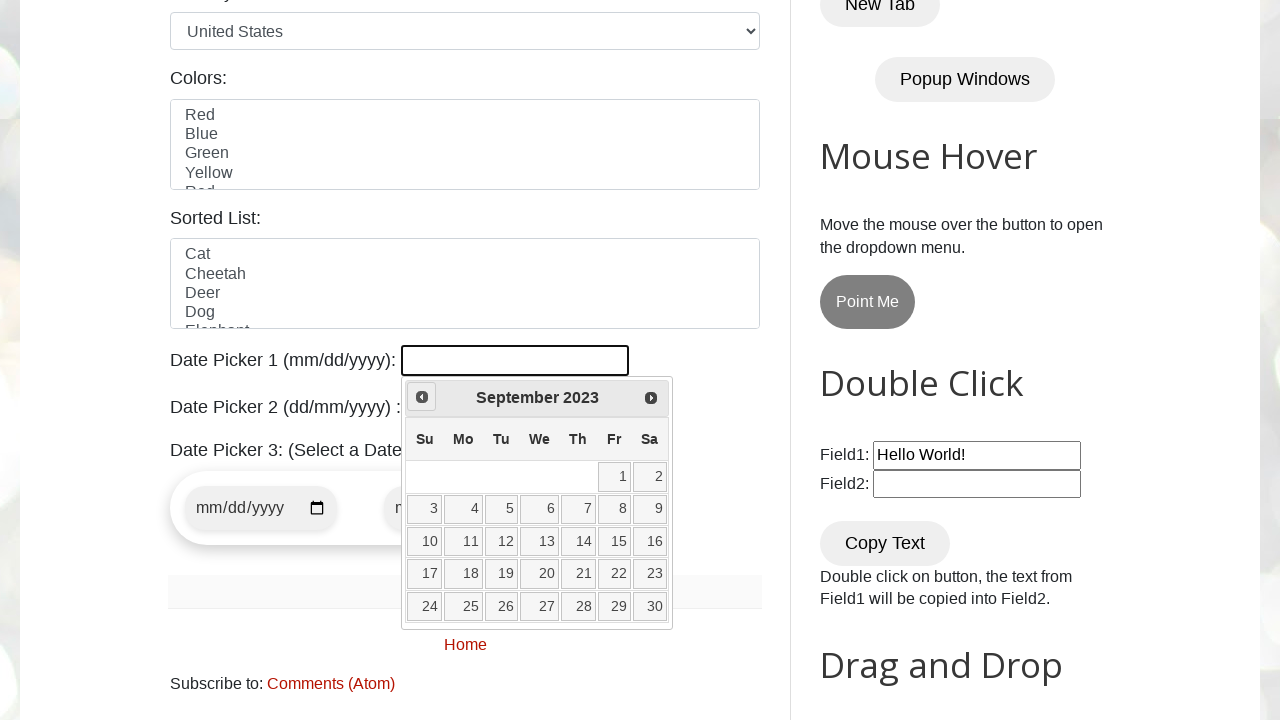

Retrieved current month from date picker
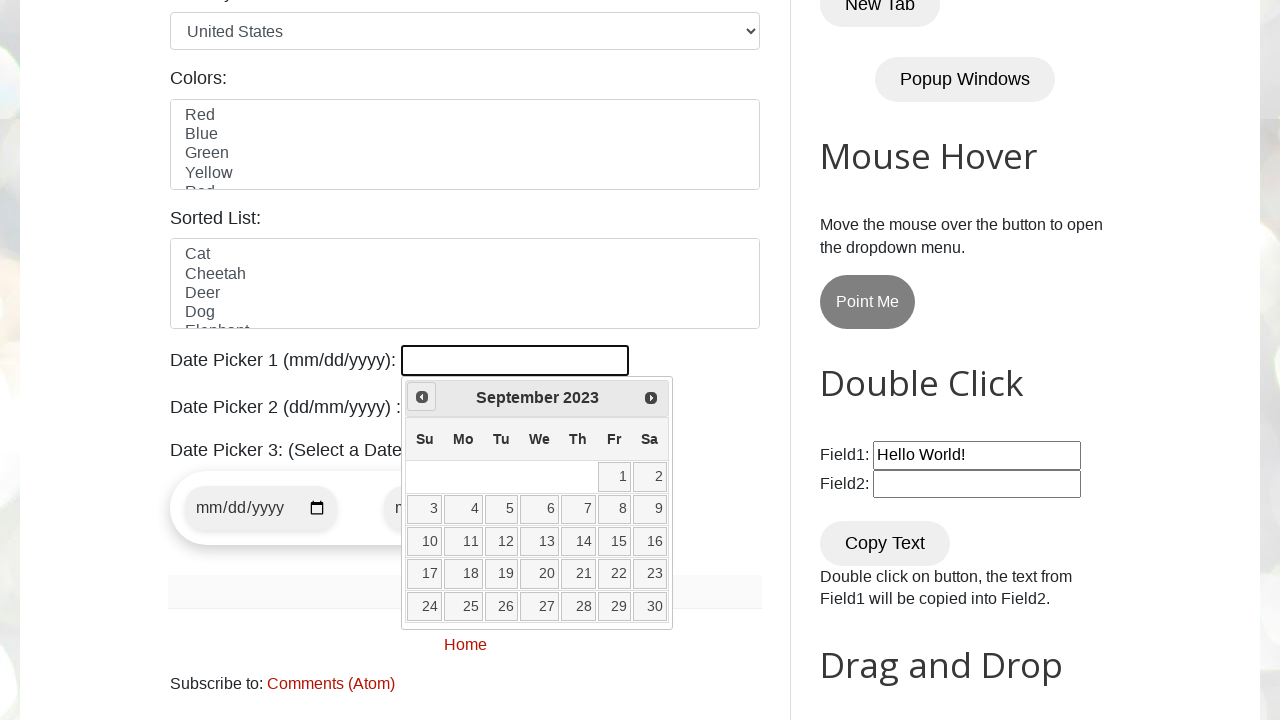

Clicked previous month button to navigate backwards at (422, 397) on xpath=//span[@class='ui-icon ui-icon-circle-triangle-w']
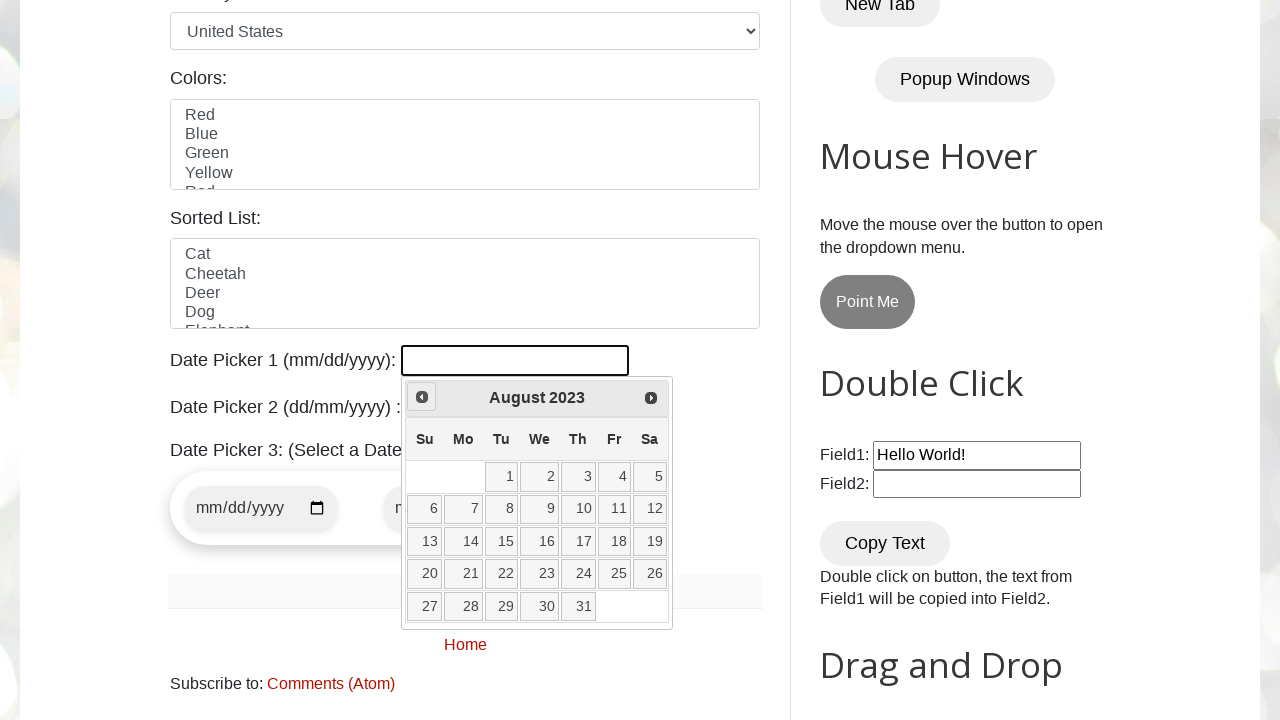

Retrieved current year from date picker
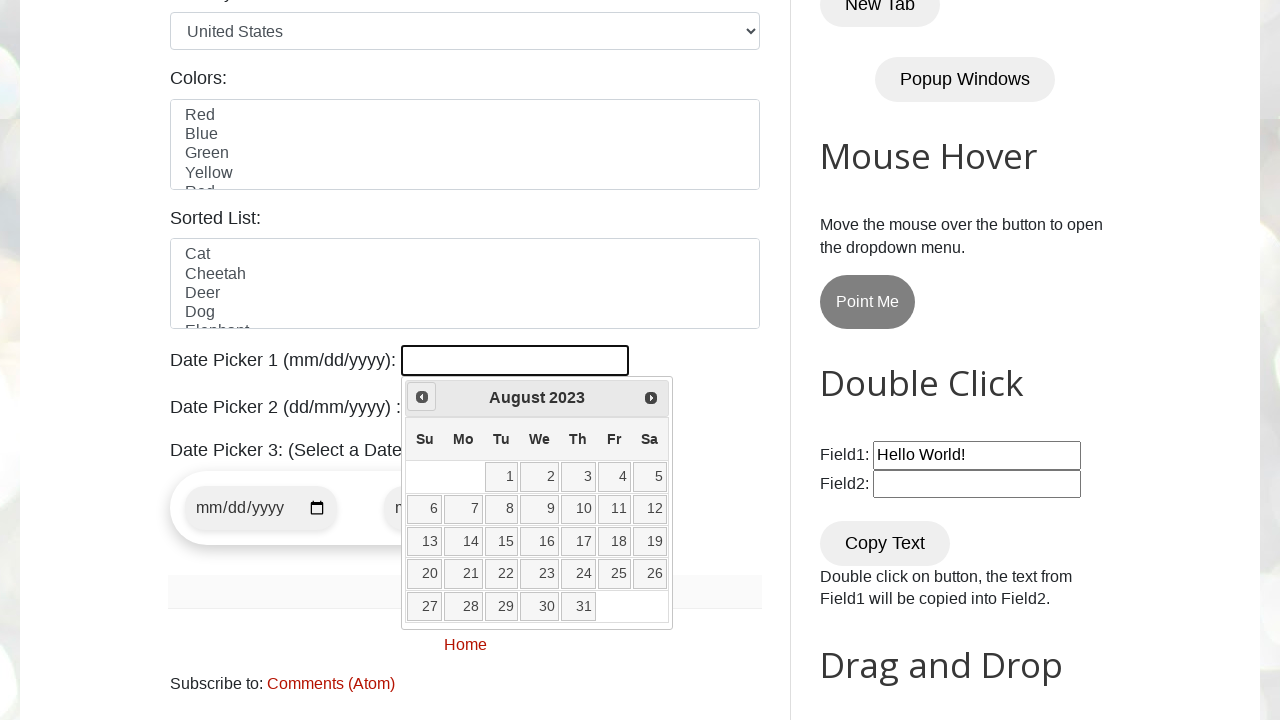

Retrieved current month from date picker
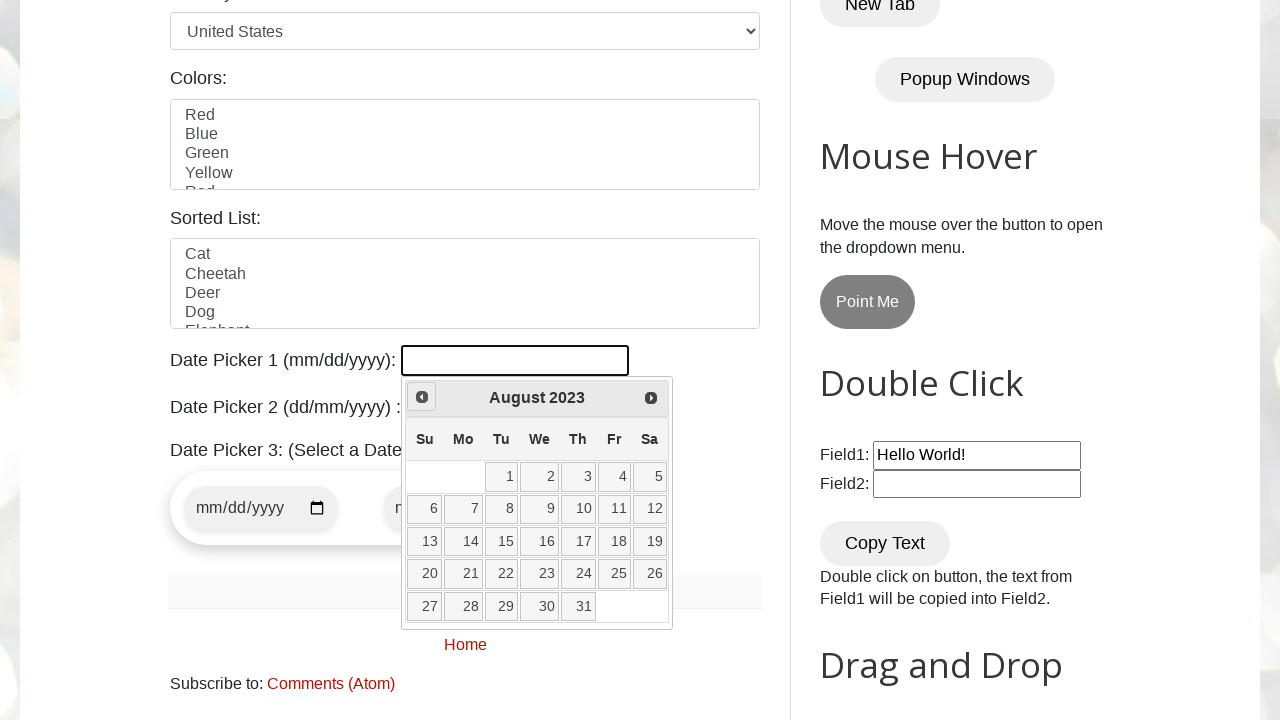

Clicked previous month button to navigate backwards at (422, 397) on xpath=//span[@class='ui-icon ui-icon-circle-triangle-w']
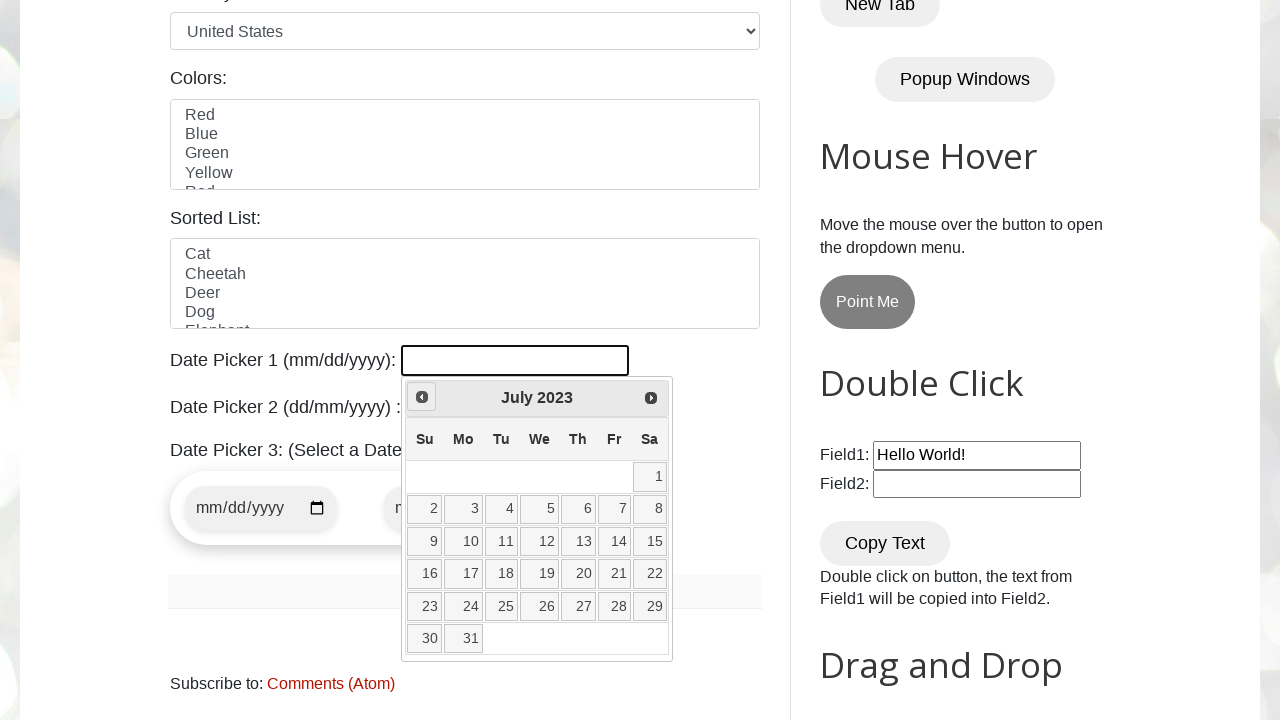

Retrieved current year from date picker
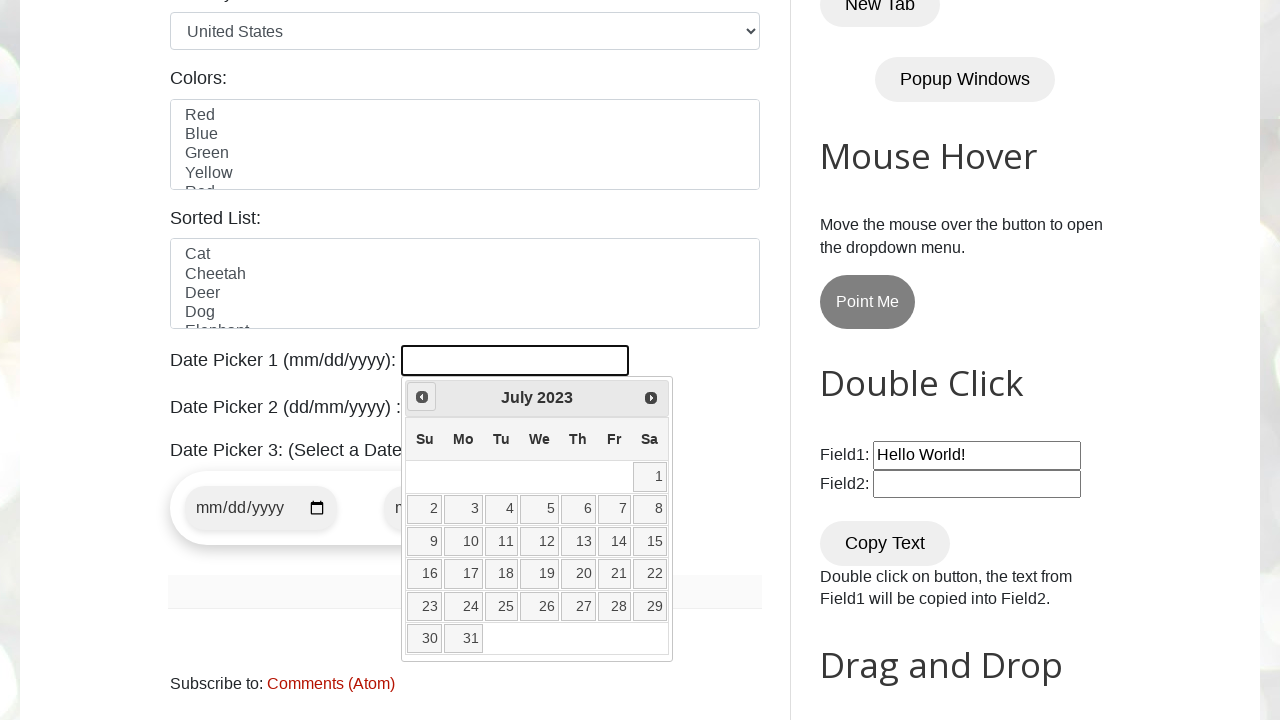

Retrieved current month from date picker
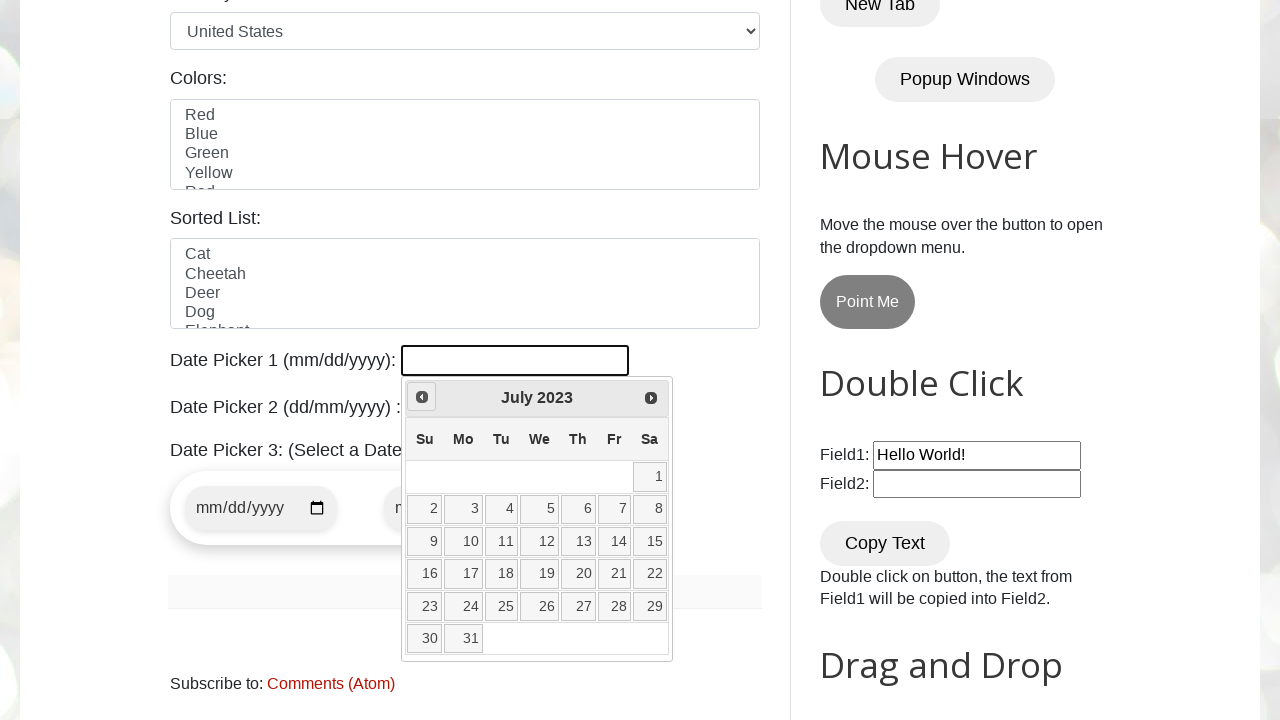

Clicked previous month button to navigate backwards at (422, 397) on xpath=//span[@class='ui-icon ui-icon-circle-triangle-w']
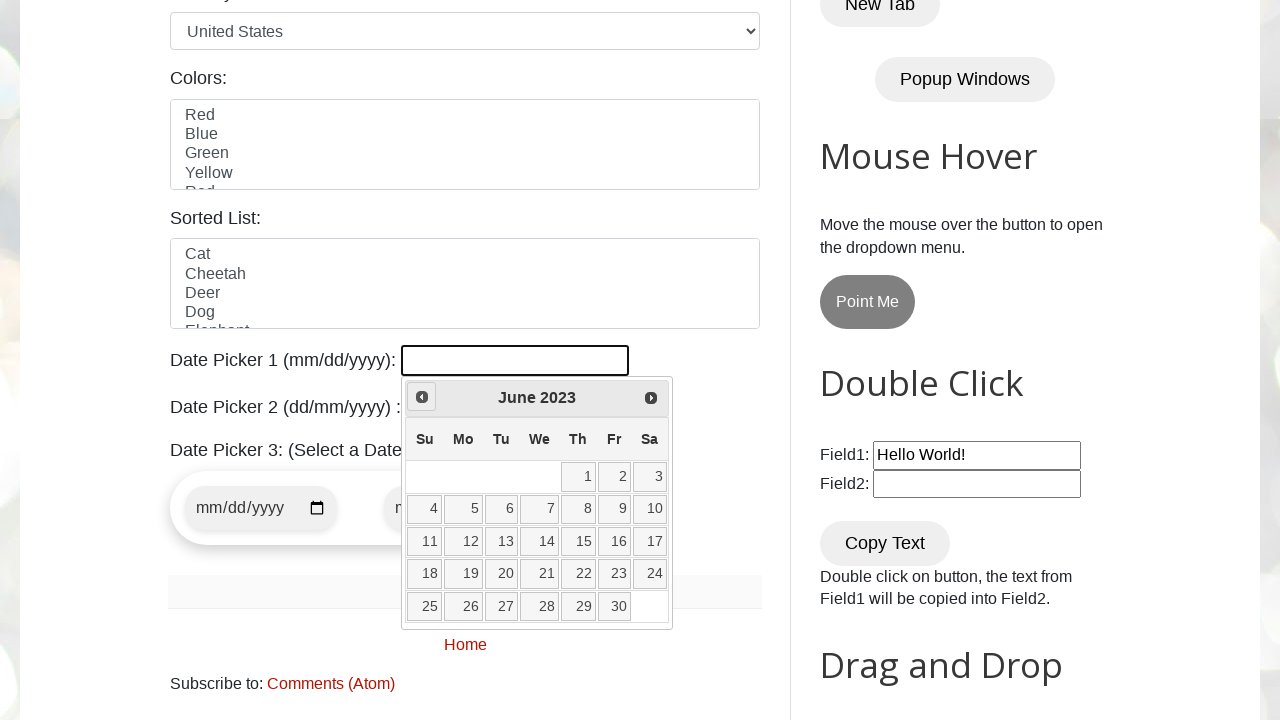

Retrieved current year from date picker
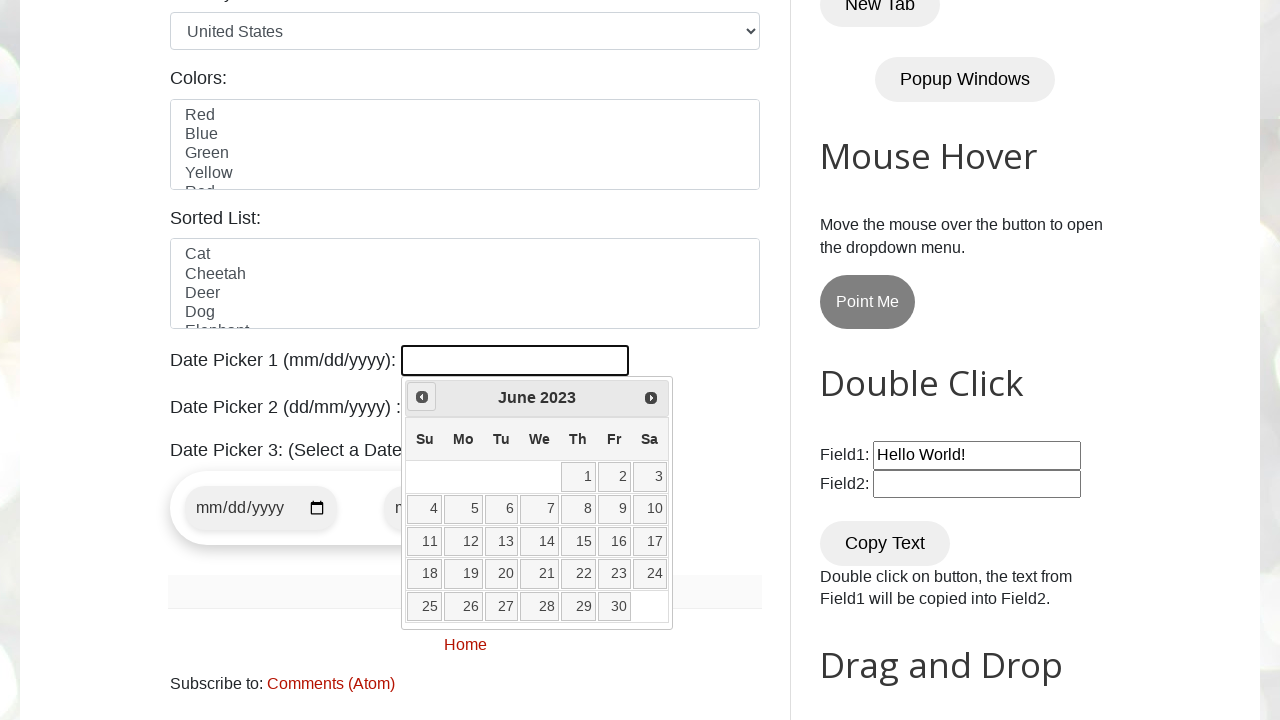

Retrieved current month from date picker
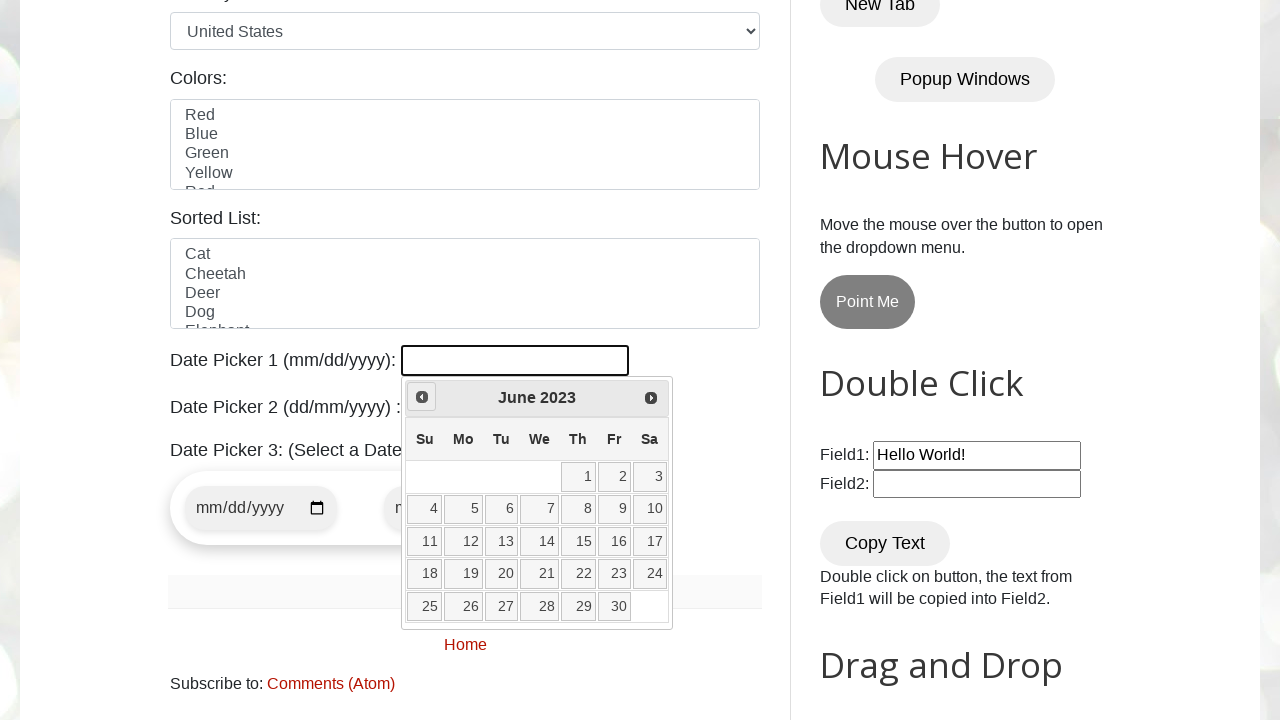

Clicked previous month button to navigate backwards at (422, 397) on xpath=//span[@class='ui-icon ui-icon-circle-triangle-w']
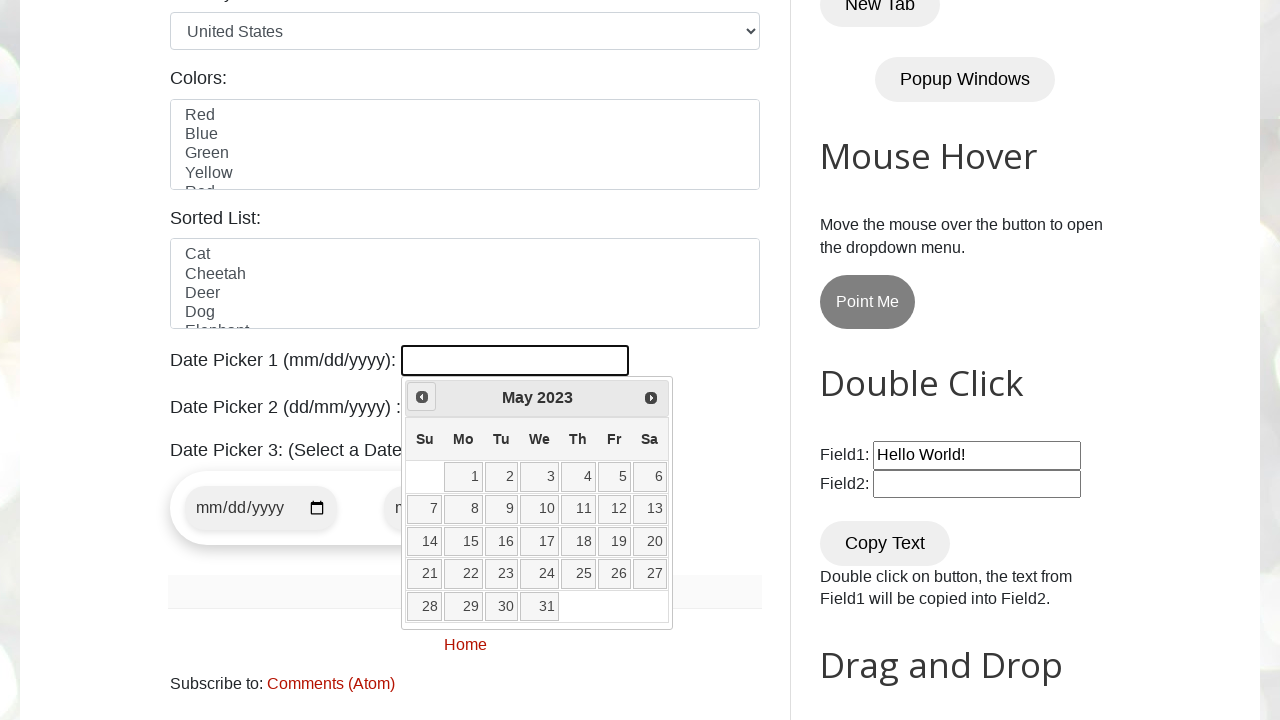

Retrieved current year from date picker
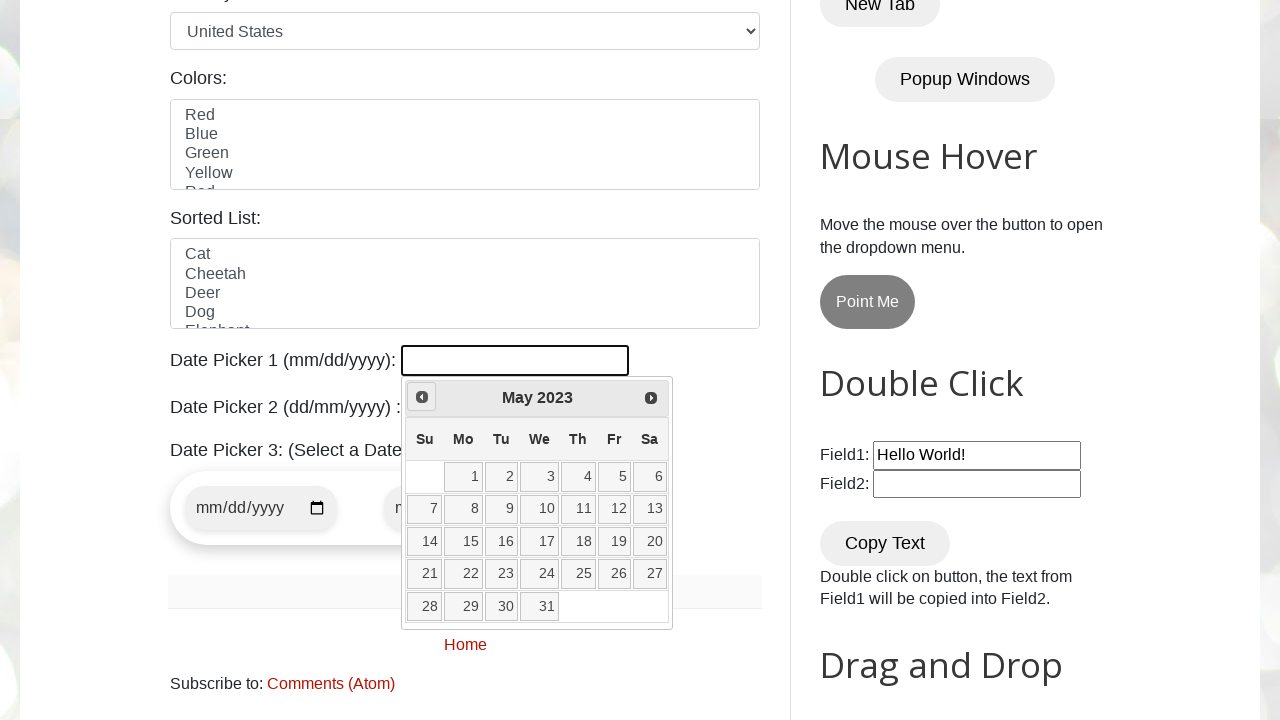

Retrieved current month from date picker
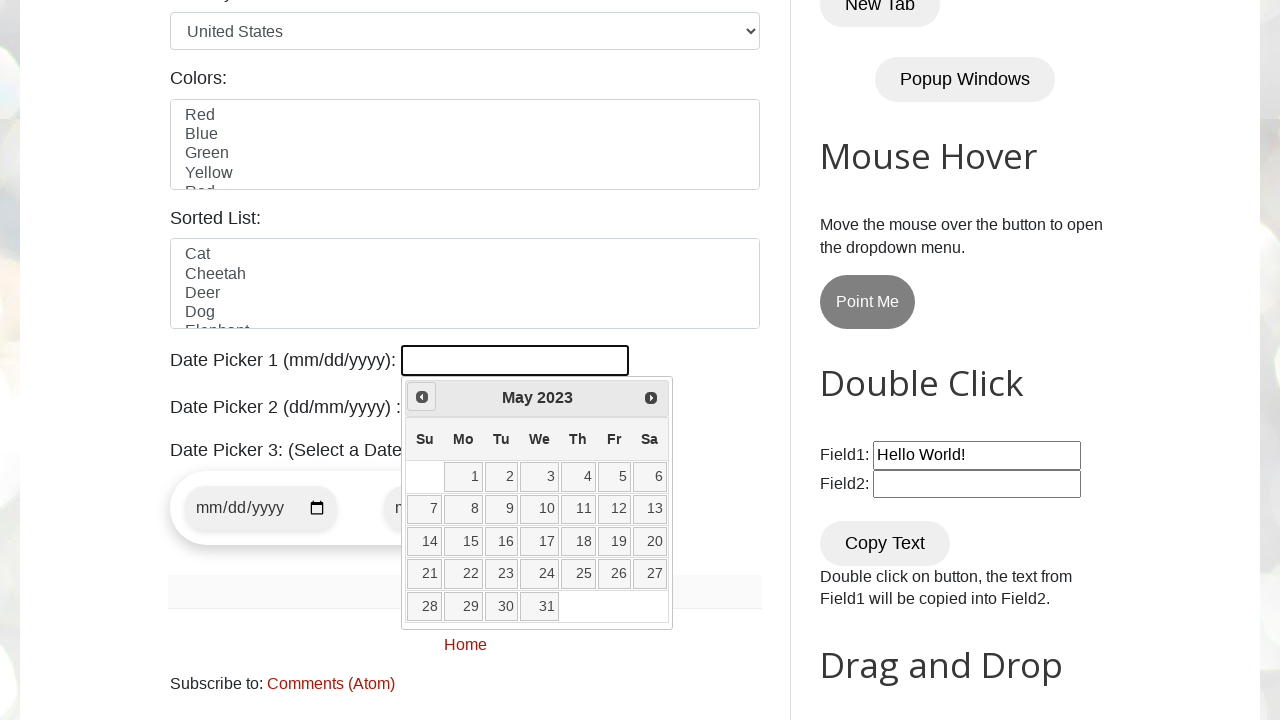

Clicked previous month button to navigate backwards at (422, 397) on xpath=//span[@class='ui-icon ui-icon-circle-triangle-w']
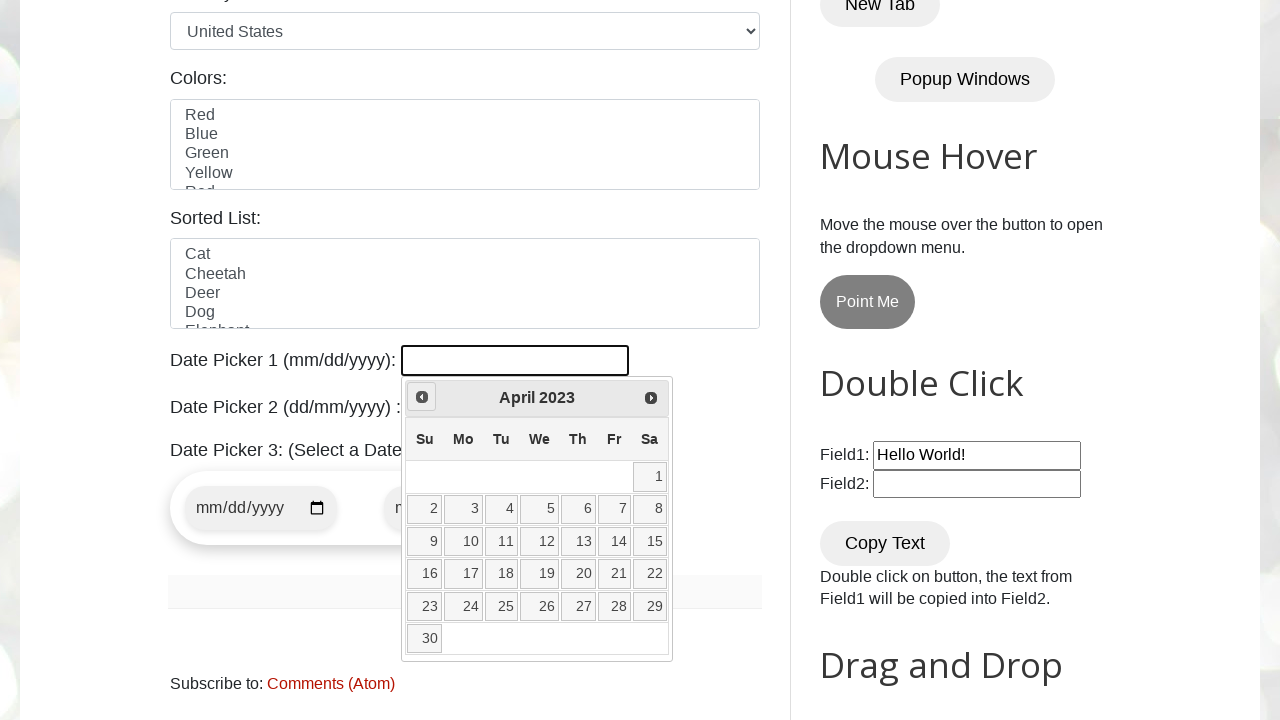

Retrieved current year from date picker
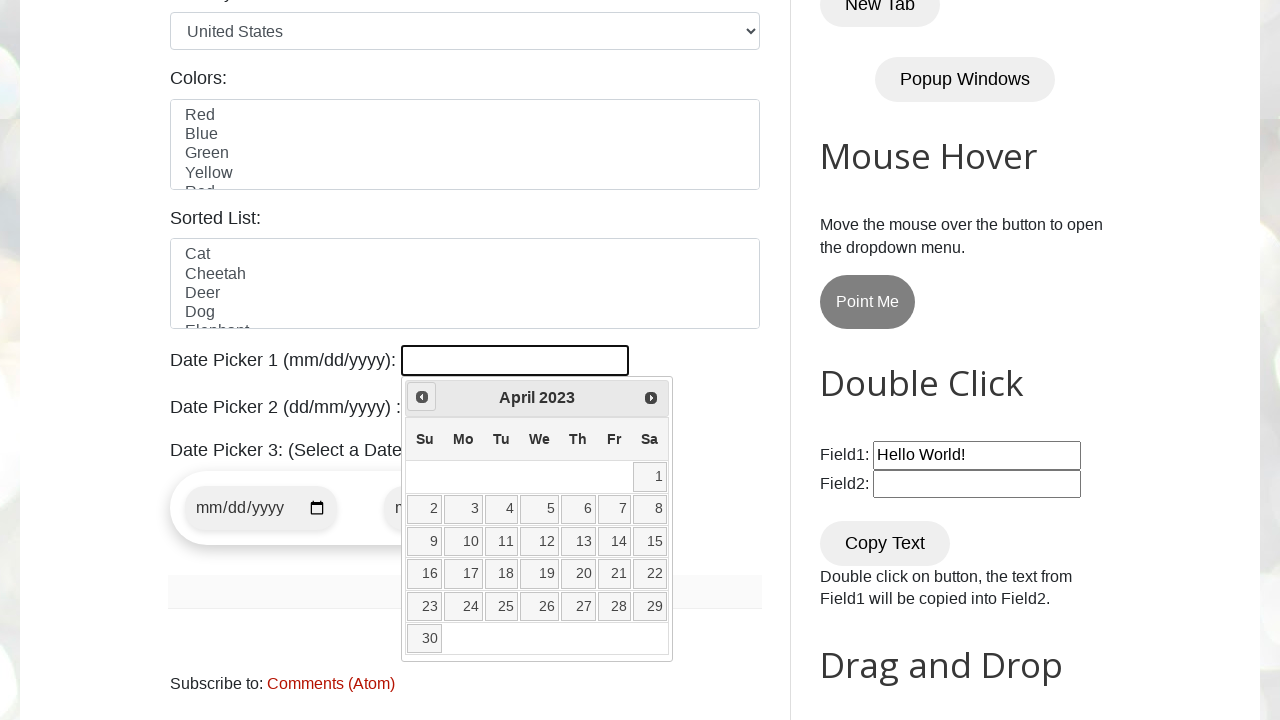

Retrieved current month from date picker
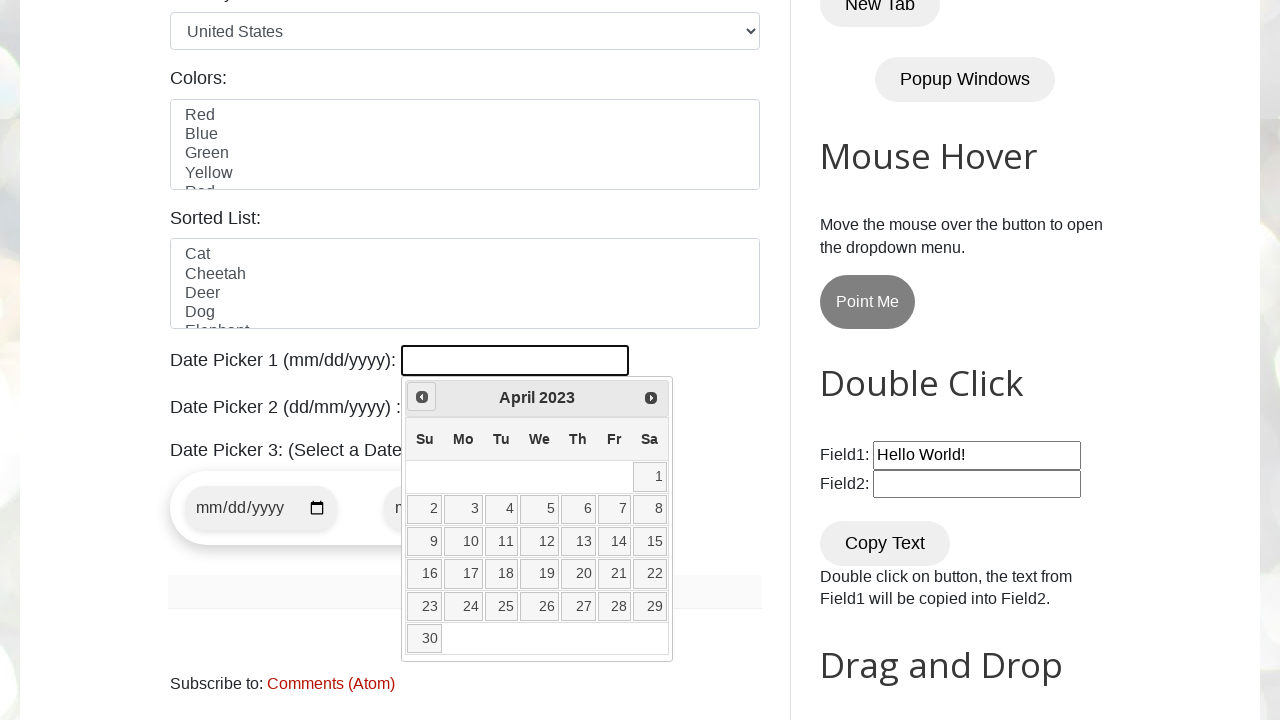

Clicked previous month button to navigate backwards at (422, 397) on xpath=//span[@class='ui-icon ui-icon-circle-triangle-w']
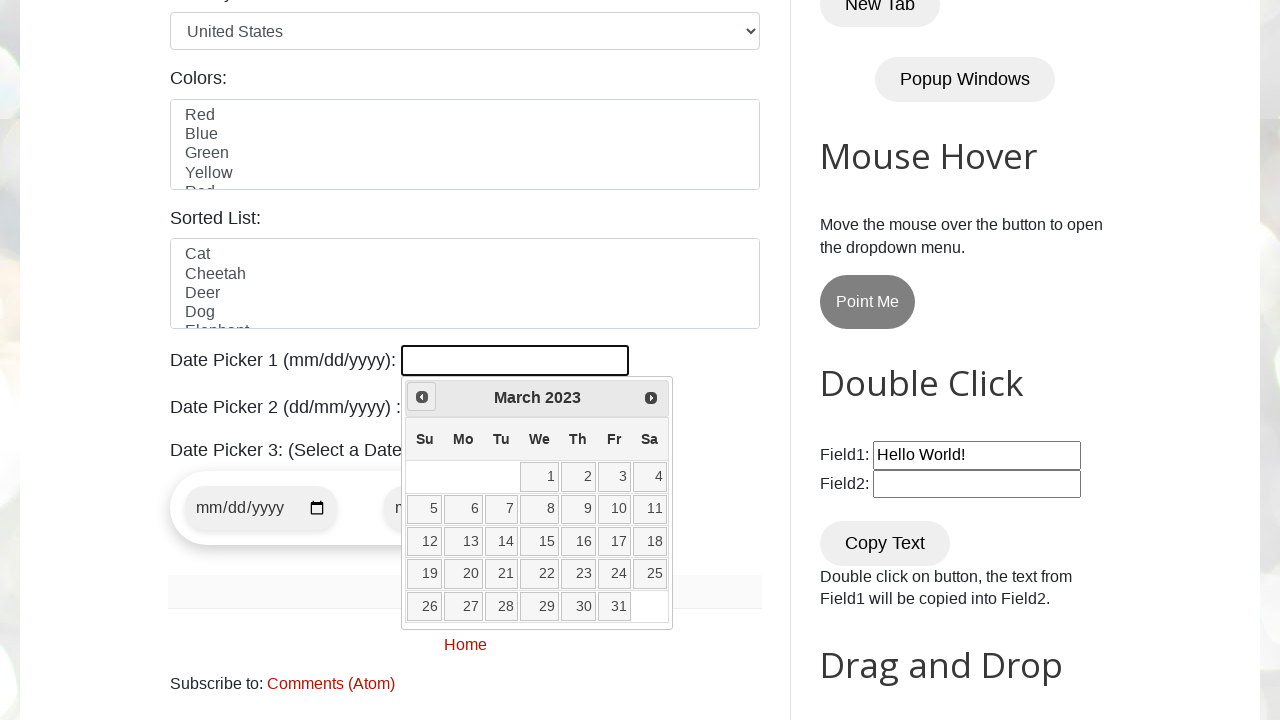

Retrieved current year from date picker
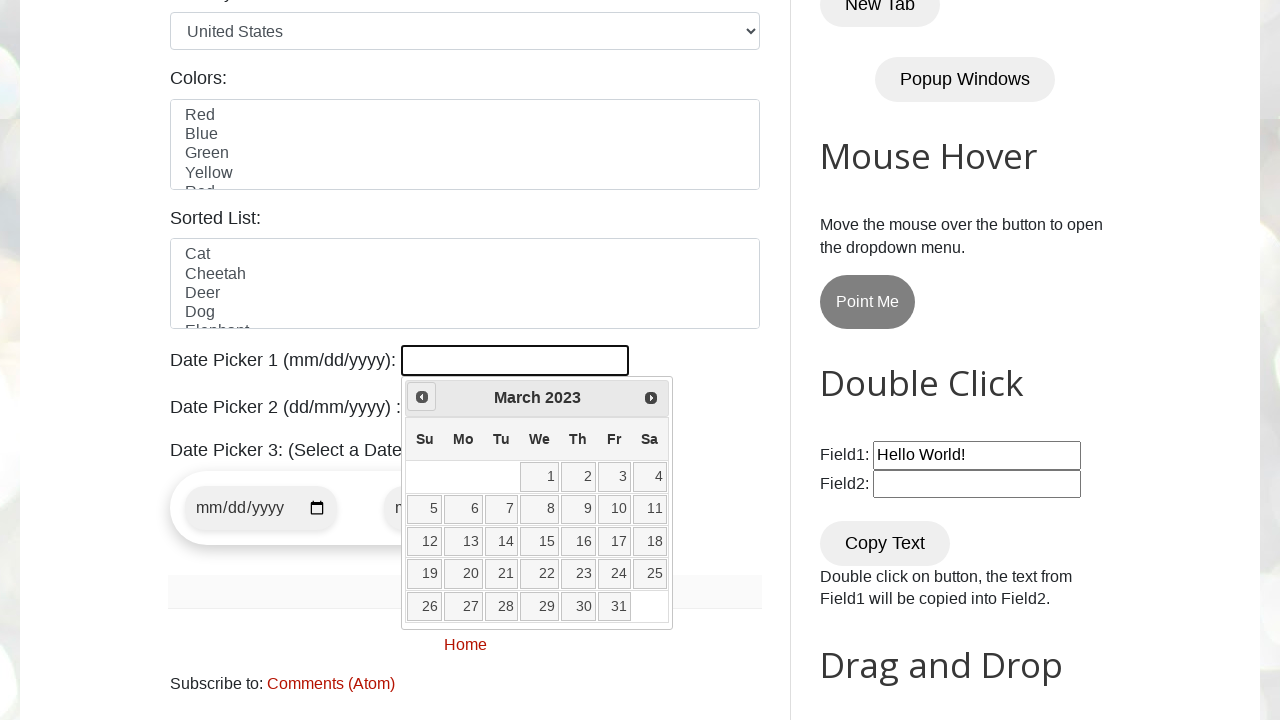

Retrieved current month from date picker
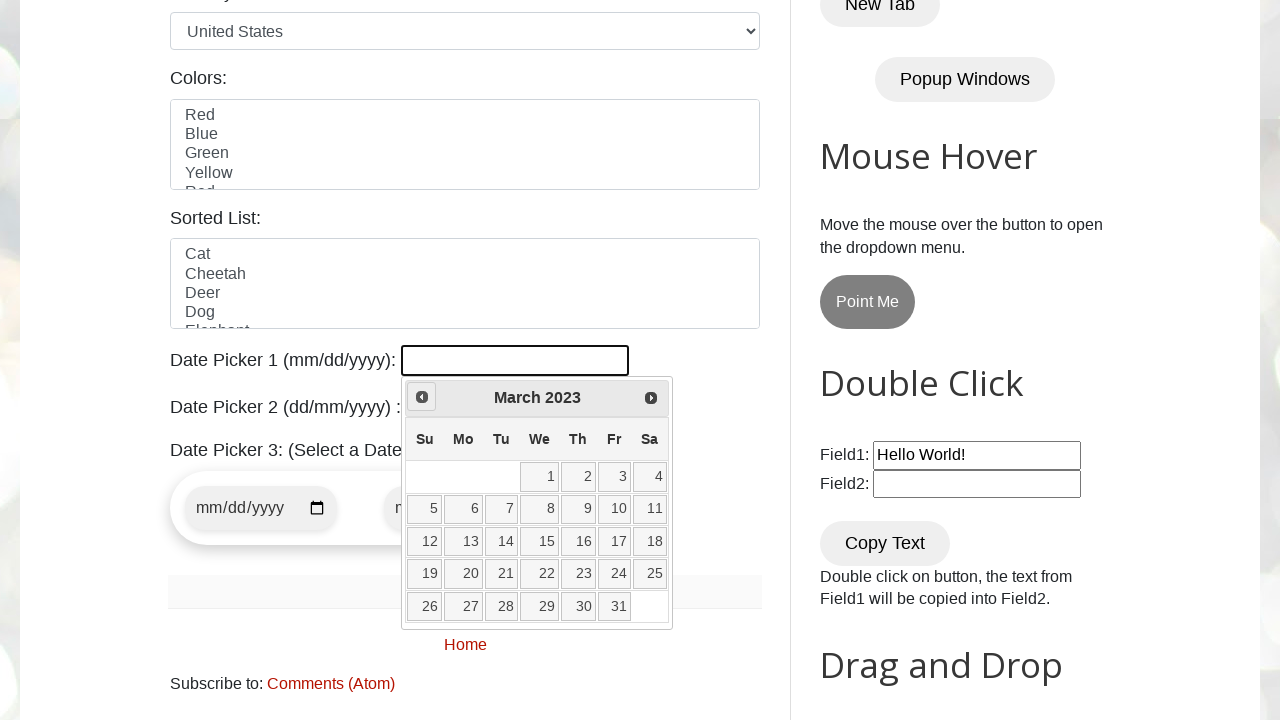

Clicked previous month button to navigate backwards at (422, 397) on xpath=//span[@class='ui-icon ui-icon-circle-triangle-w']
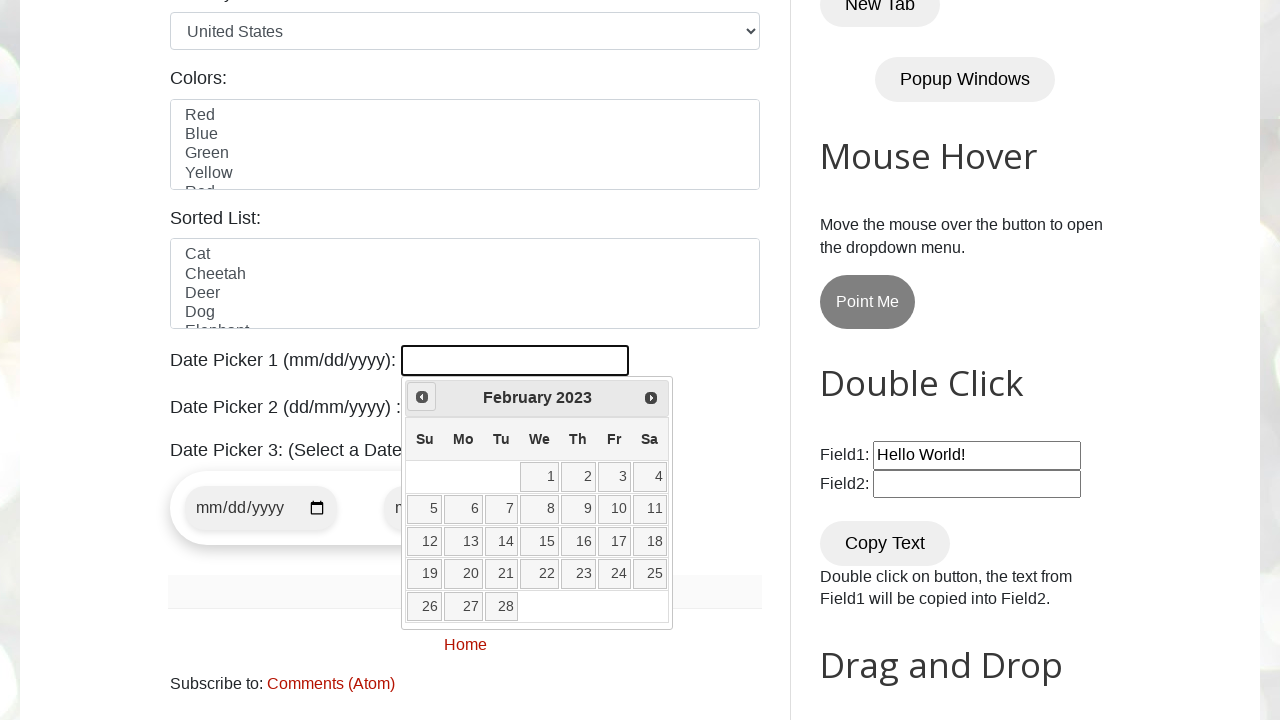

Retrieved current year from date picker
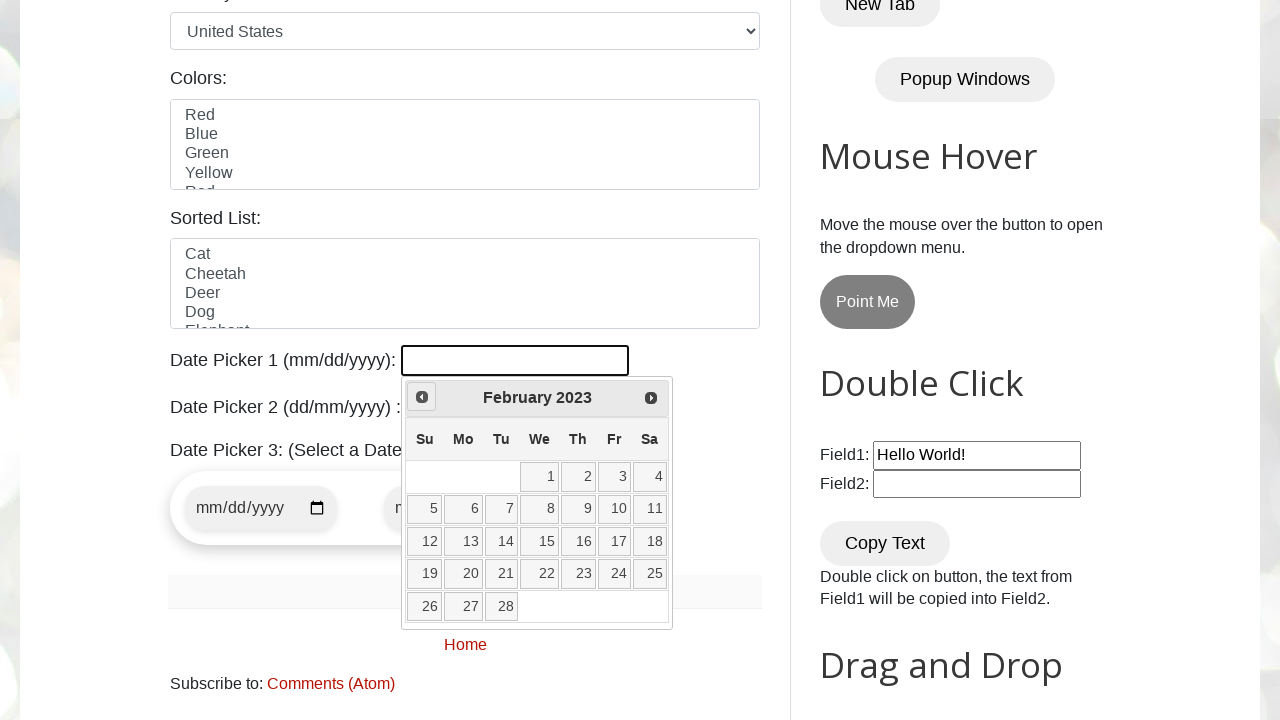

Retrieved current month from date picker
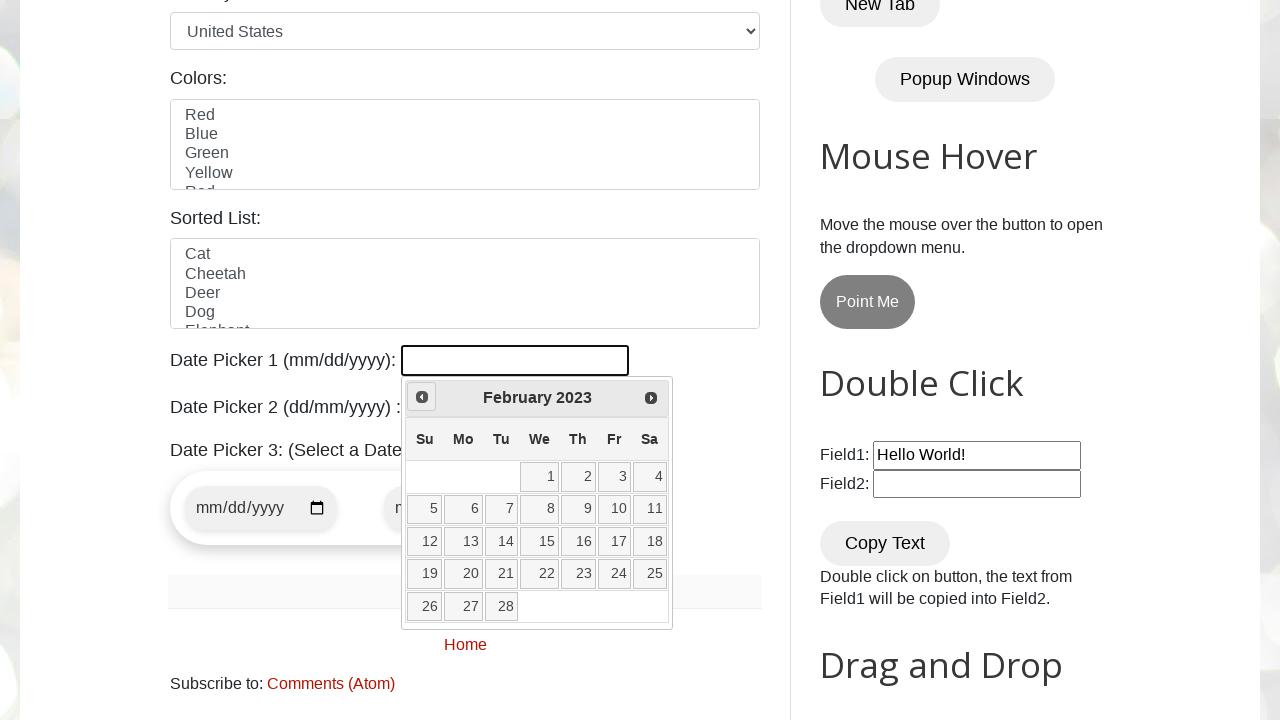

Clicked previous month button to navigate backwards at (422, 397) on xpath=//span[@class='ui-icon ui-icon-circle-triangle-w']
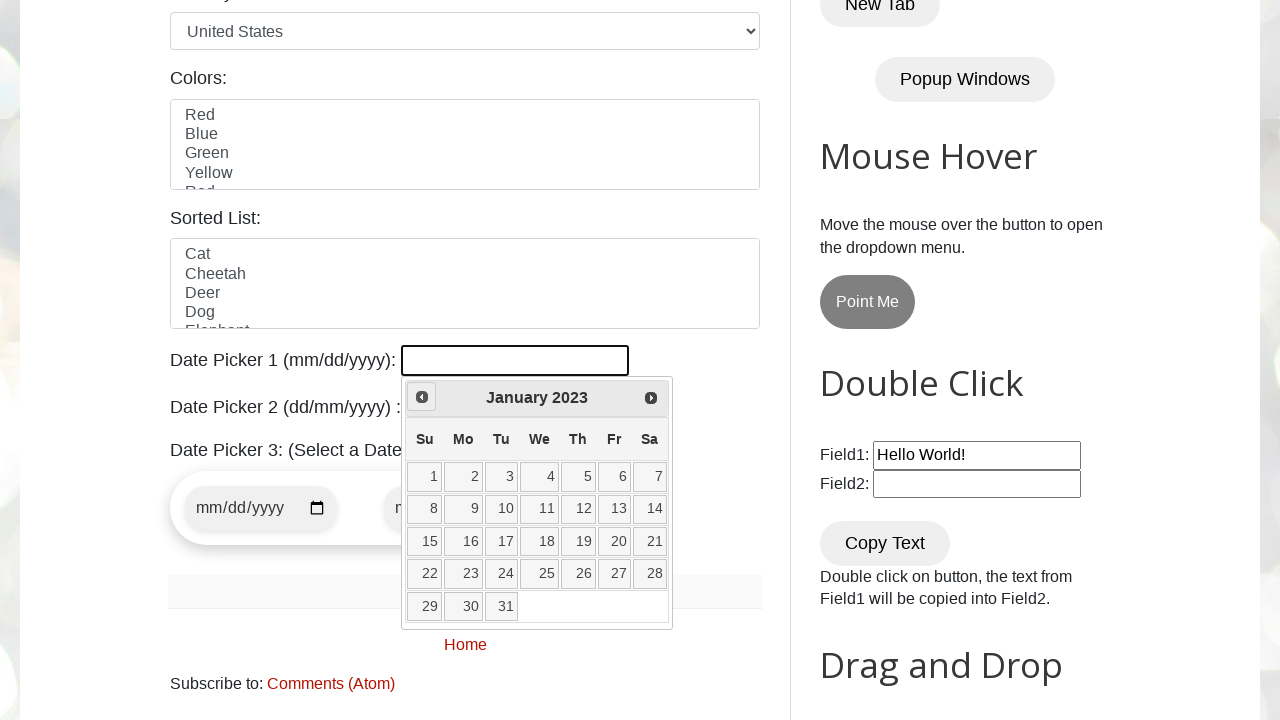

Retrieved current year from date picker
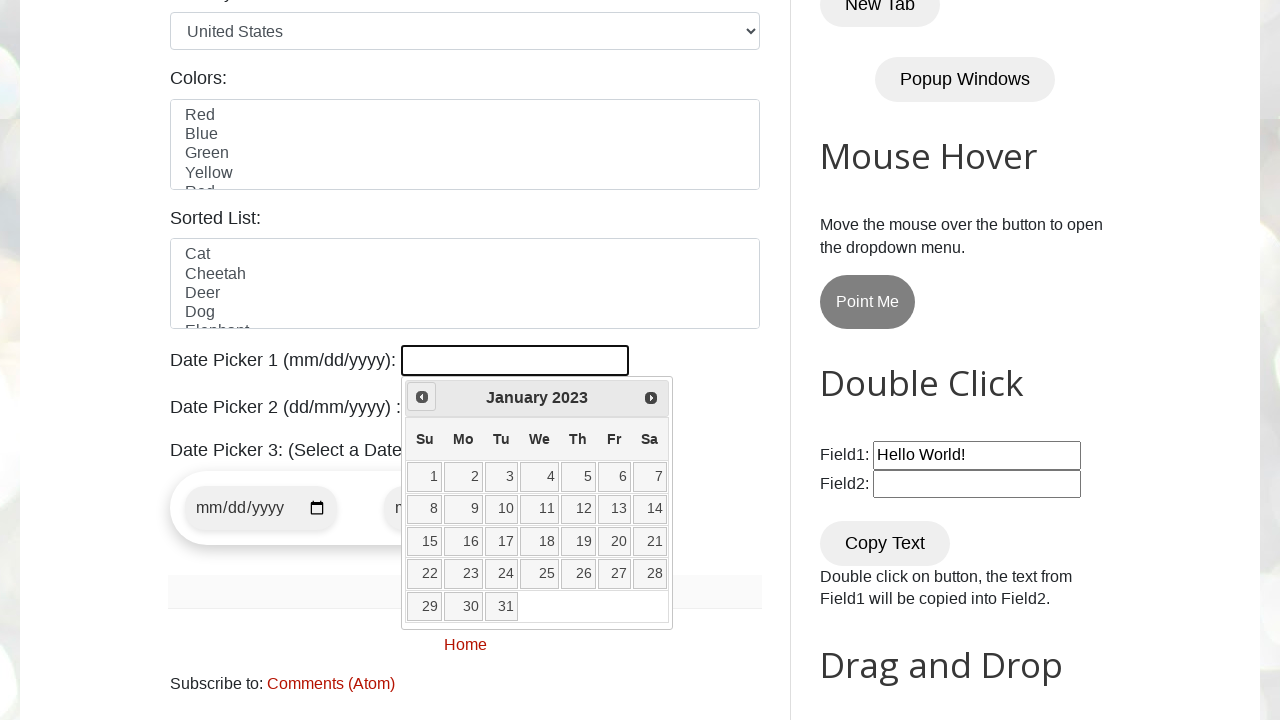

Retrieved current month from date picker
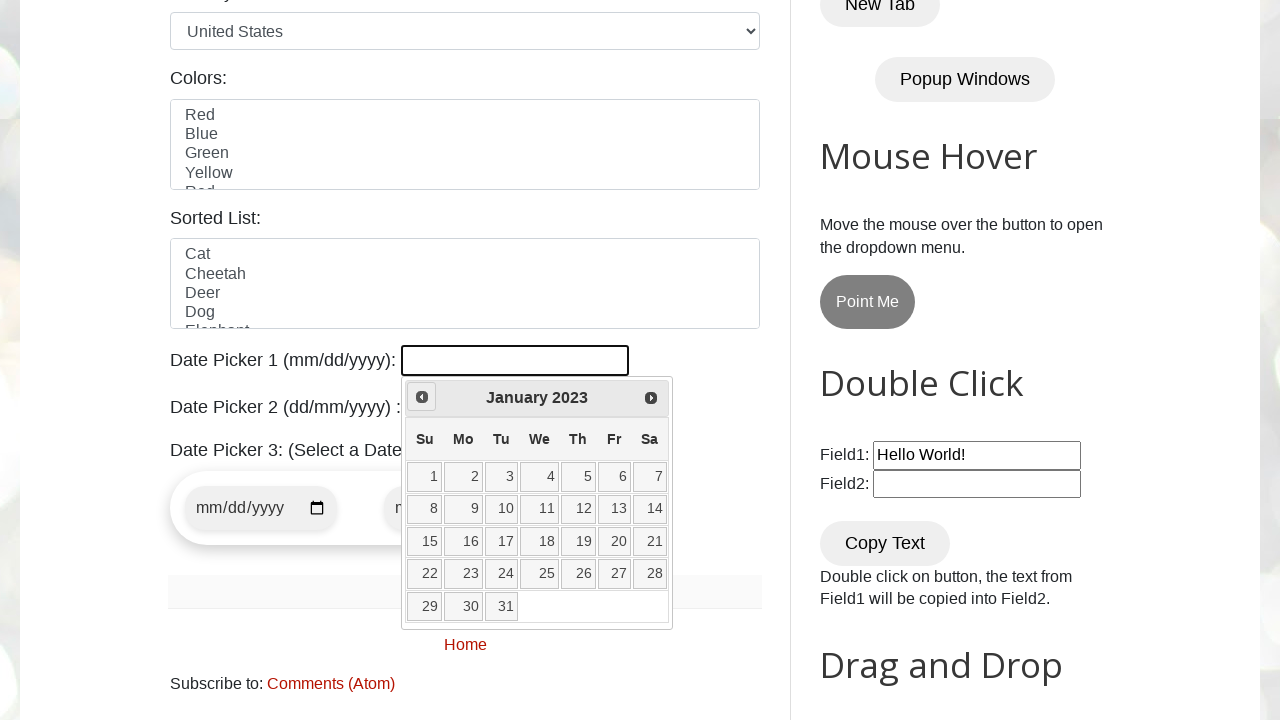

Clicked previous month button to navigate backwards at (422, 397) on xpath=//span[@class='ui-icon ui-icon-circle-triangle-w']
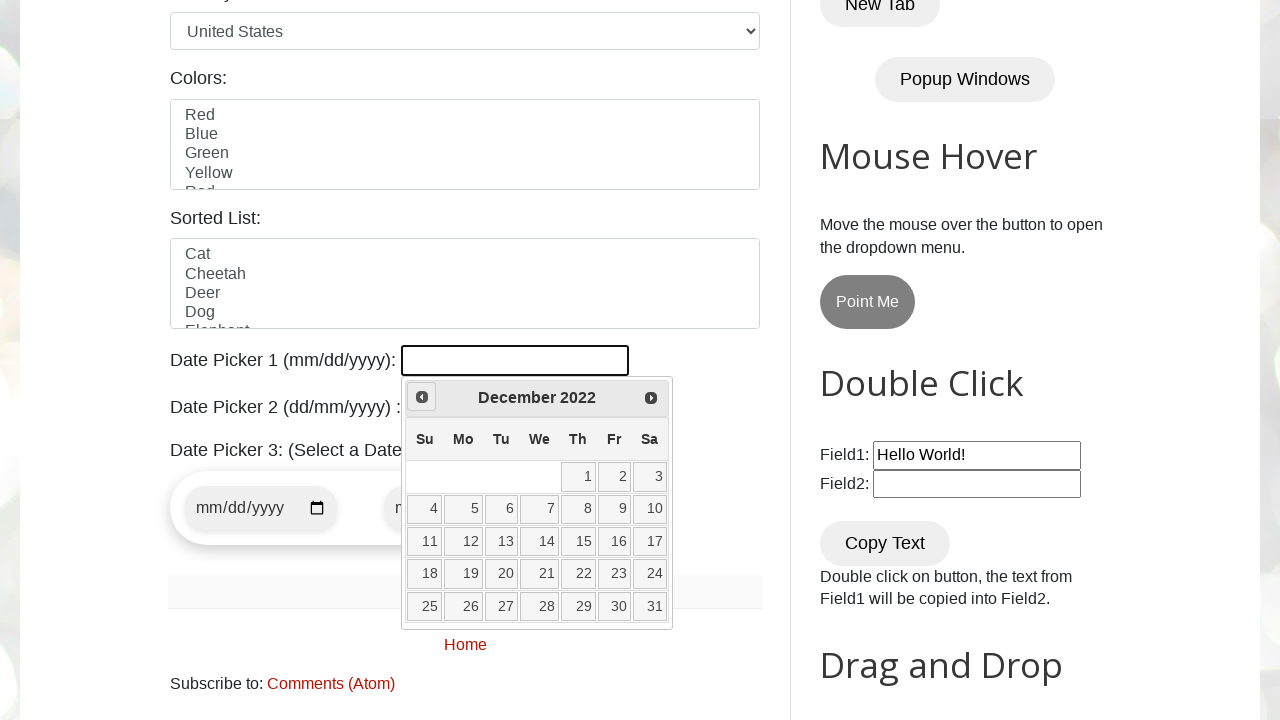

Retrieved current year from date picker
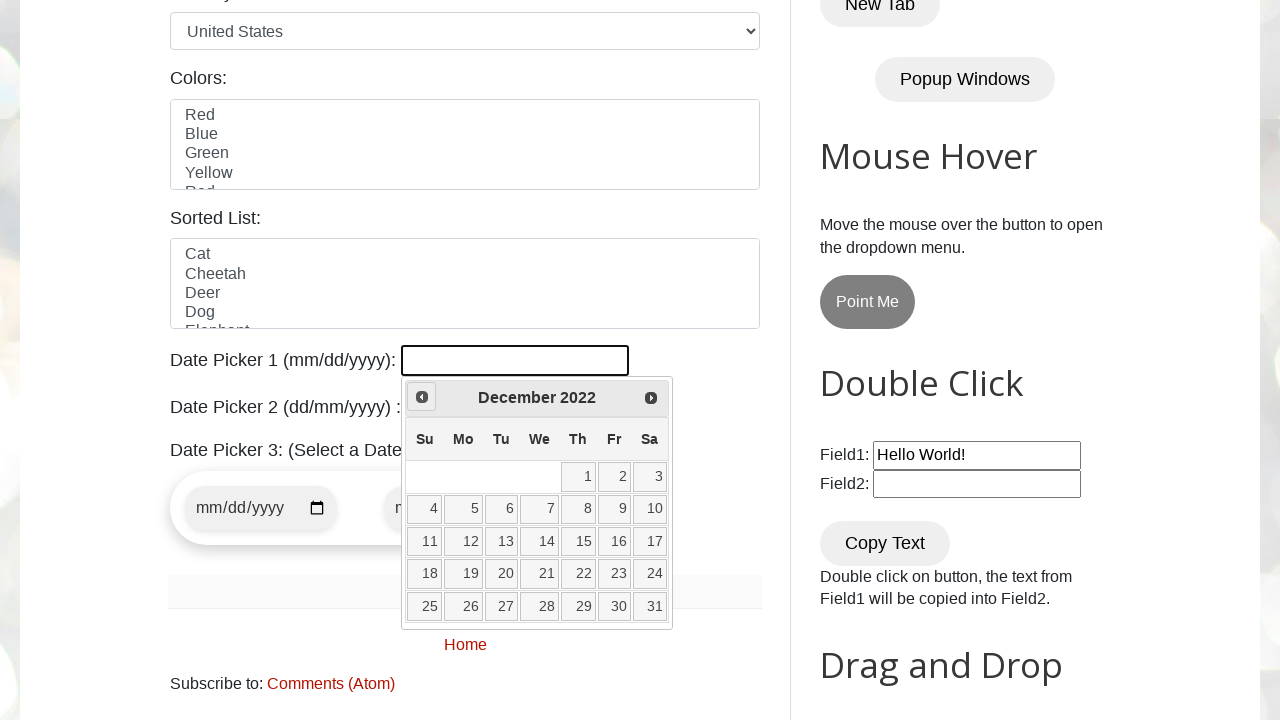

Retrieved current month from date picker
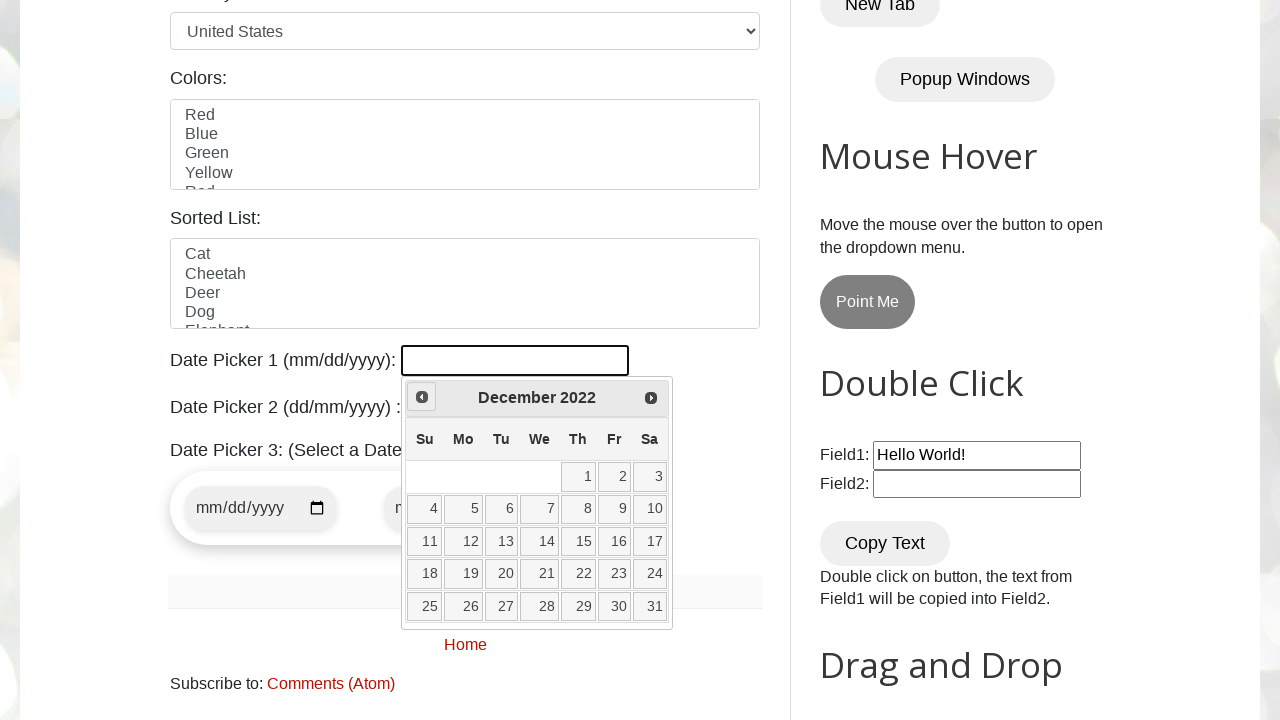

Clicked previous month button to navigate backwards at (422, 397) on xpath=//span[@class='ui-icon ui-icon-circle-triangle-w']
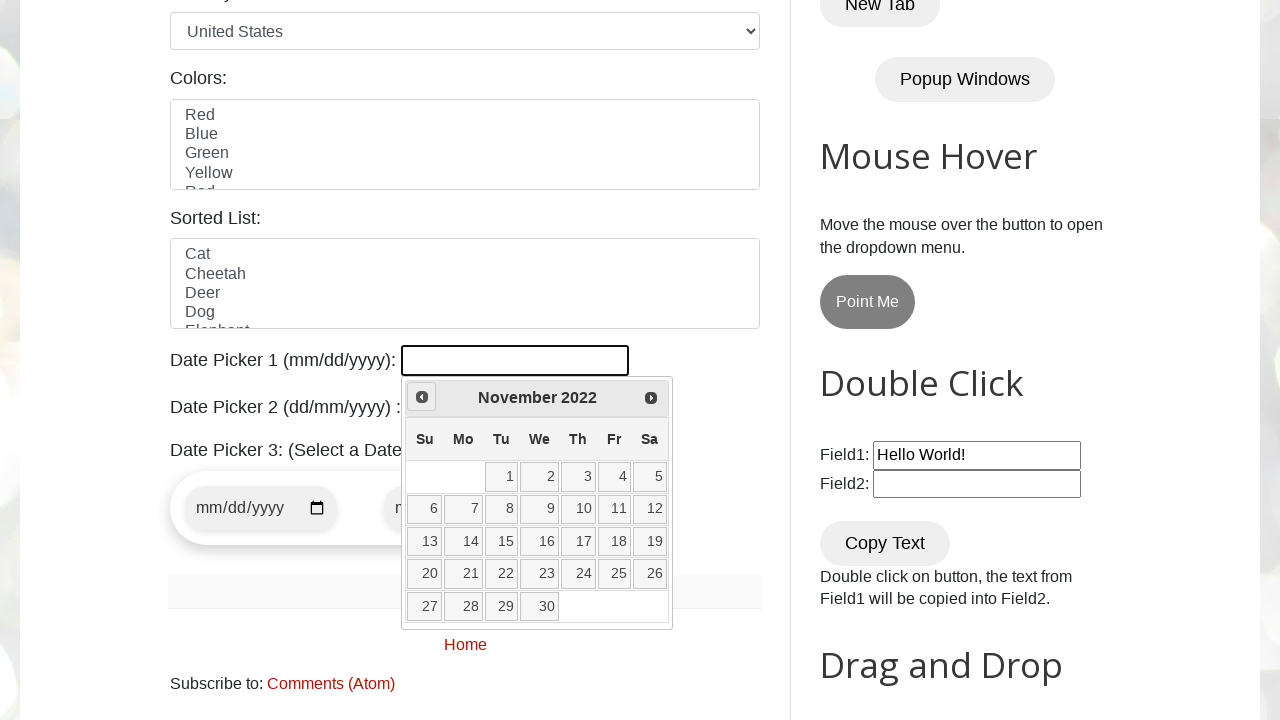

Retrieved current year from date picker
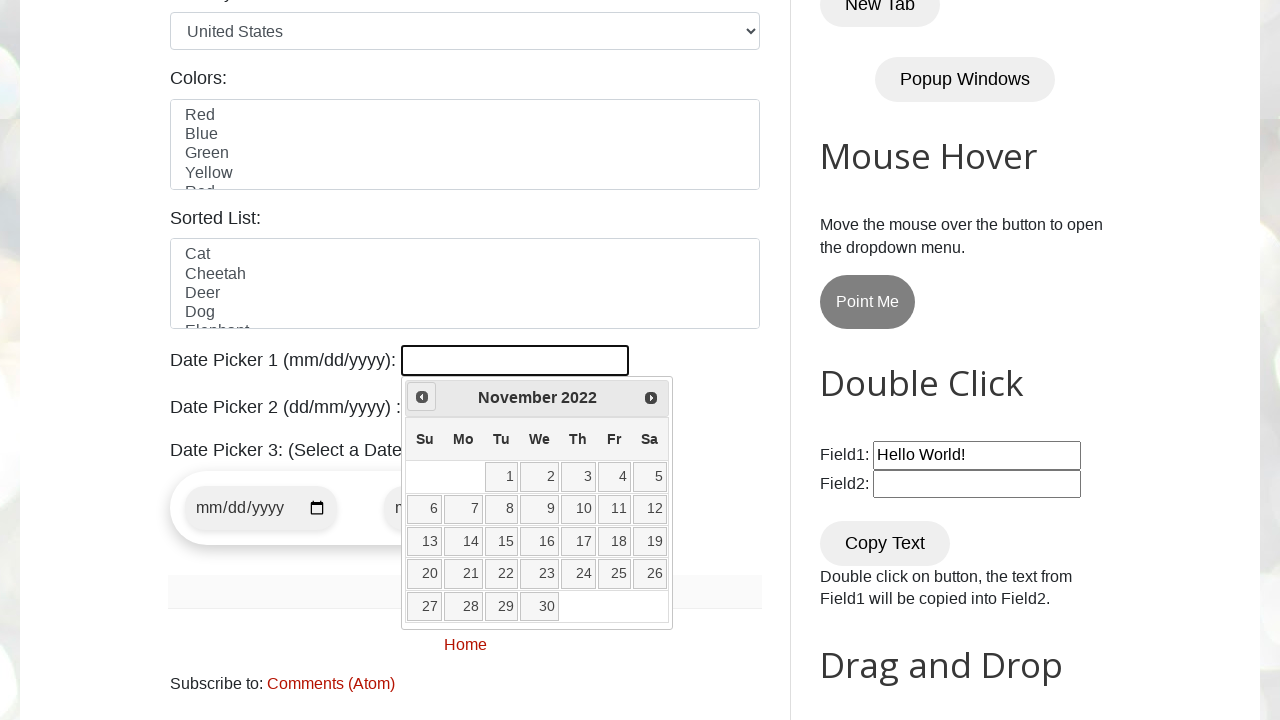

Retrieved current month from date picker
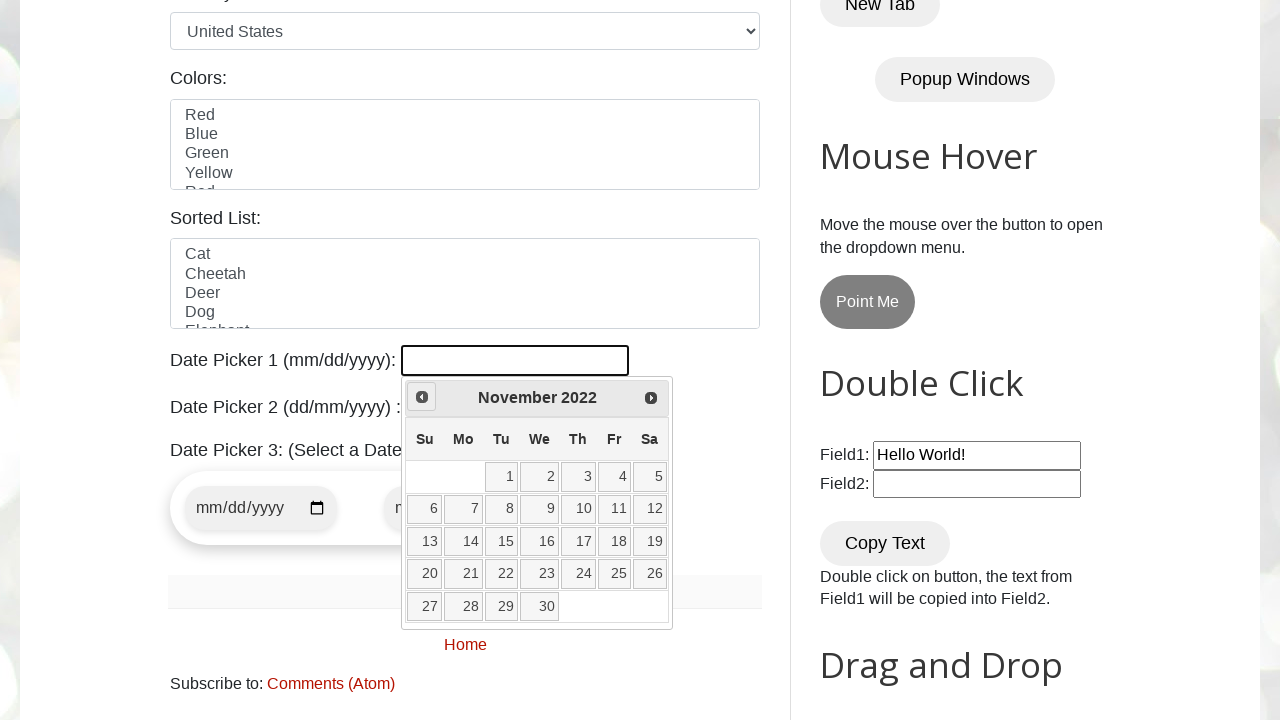

Clicked previous month button to navigate backwards at (422, 397) on xpath=//span[@class='ui-icon ui-icon-circle-triangle-w']
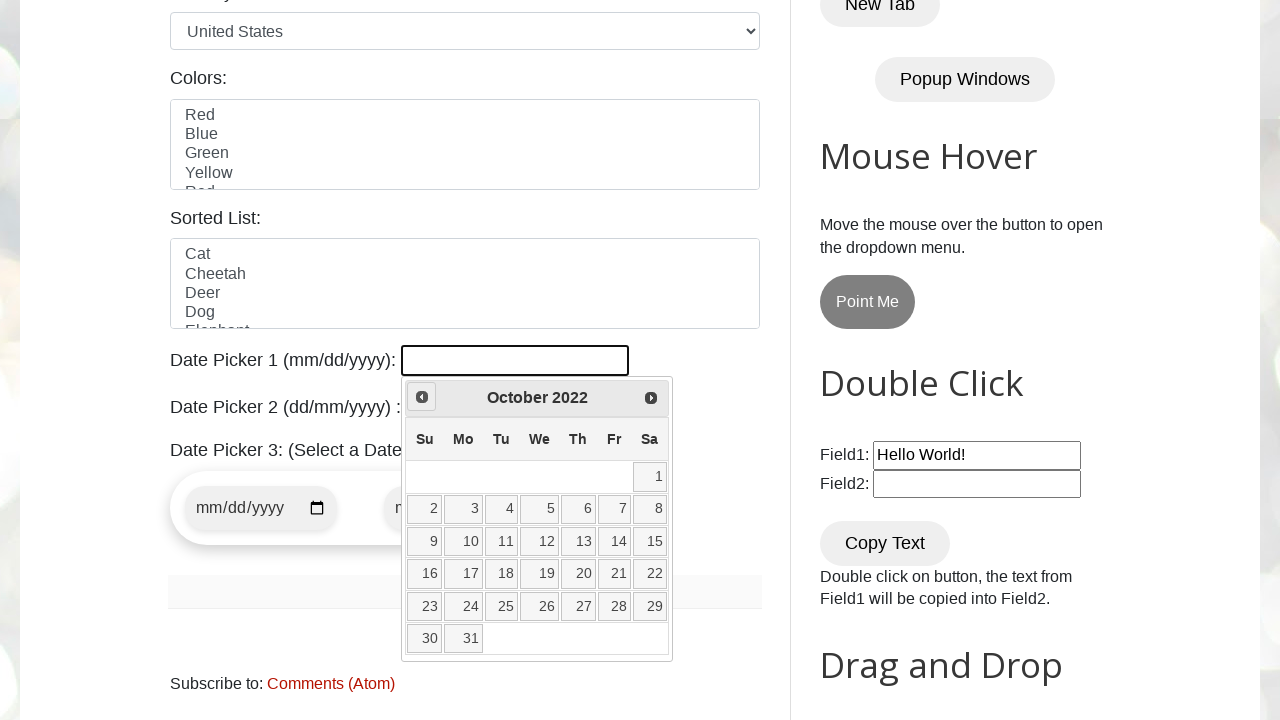

Retrieved current year from date picker
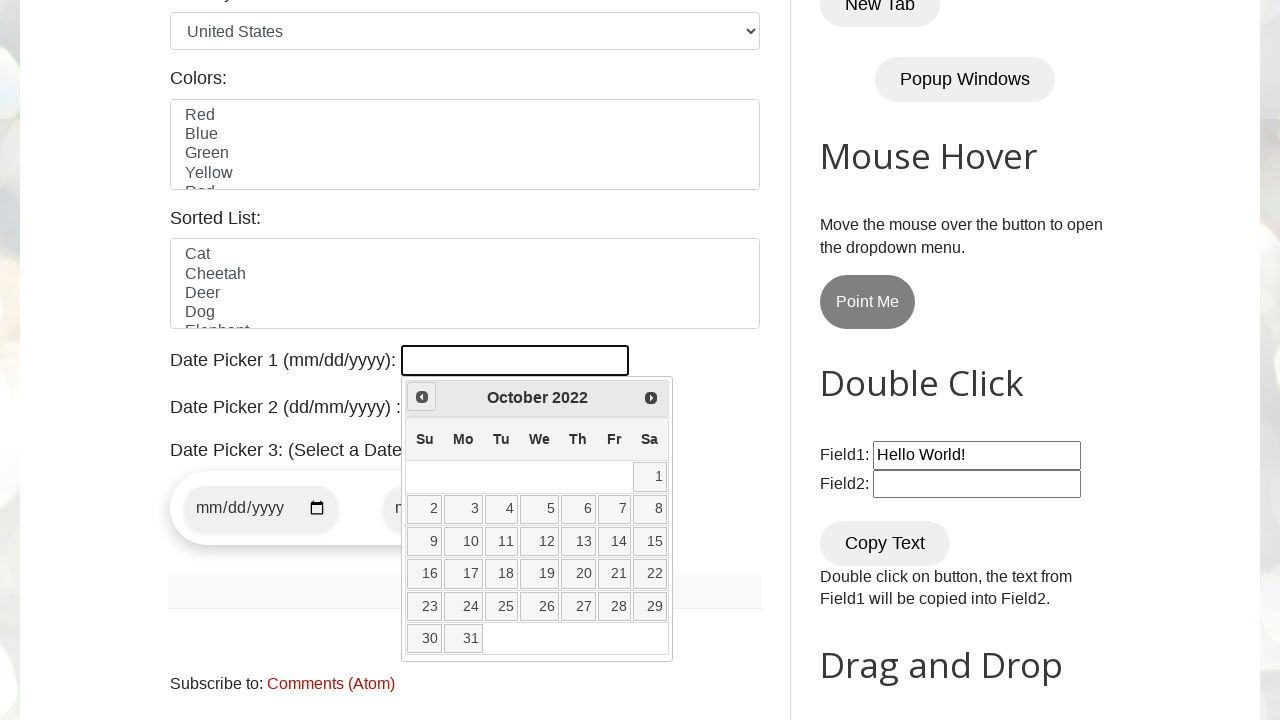

Retrieved current month from date picker
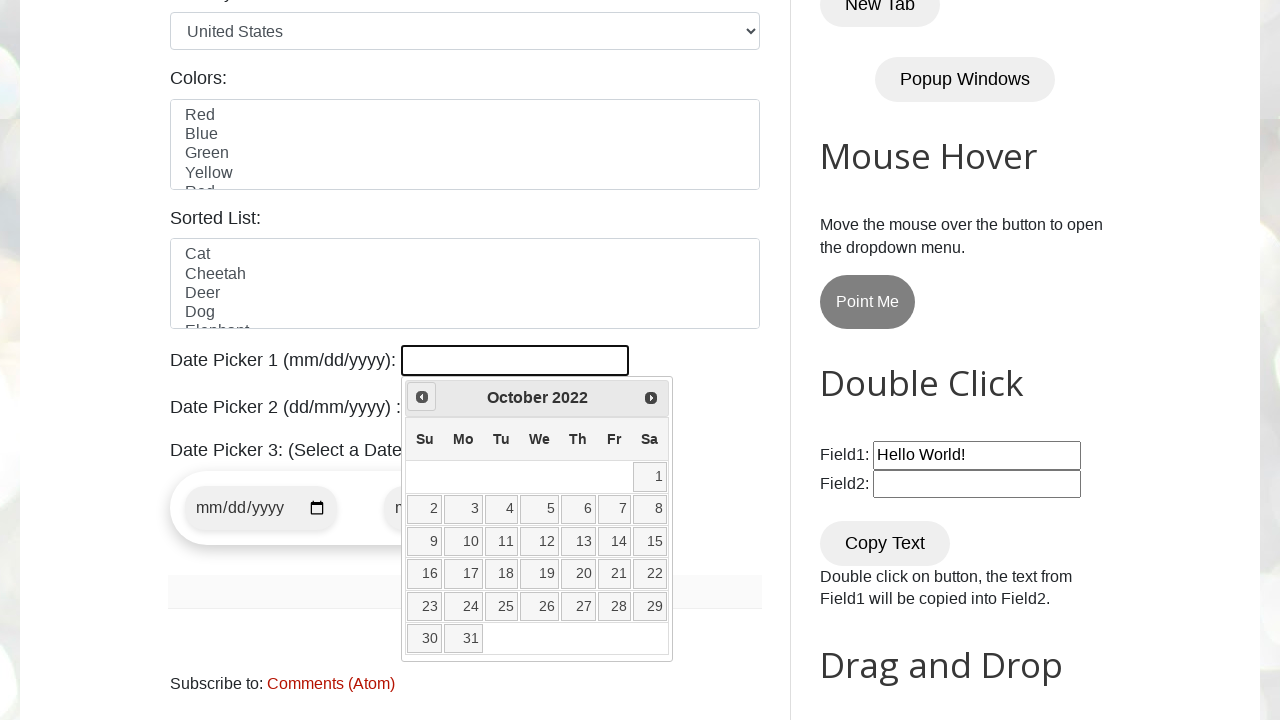

Clicked previous month button to navigate backwards at (422, 397) on xpath=//span[@class='ui-icon ui-icon-circle-triangle-w']
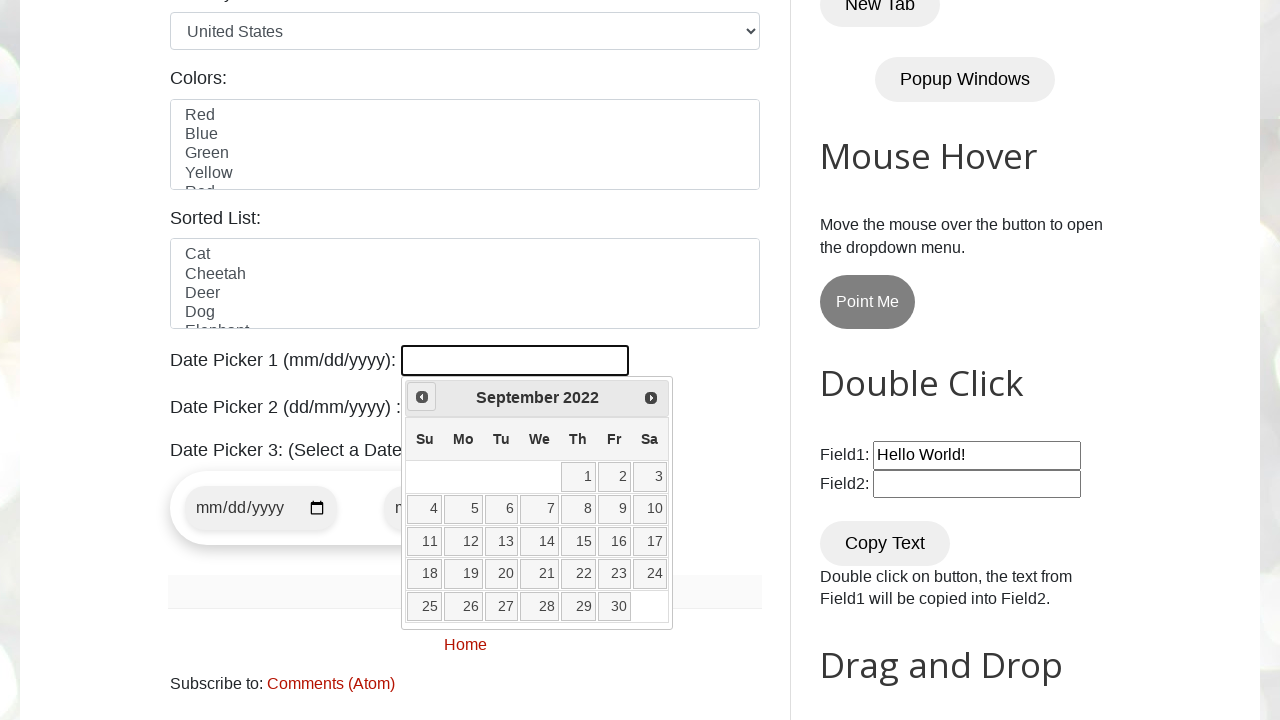

Retrieved current year from date picker
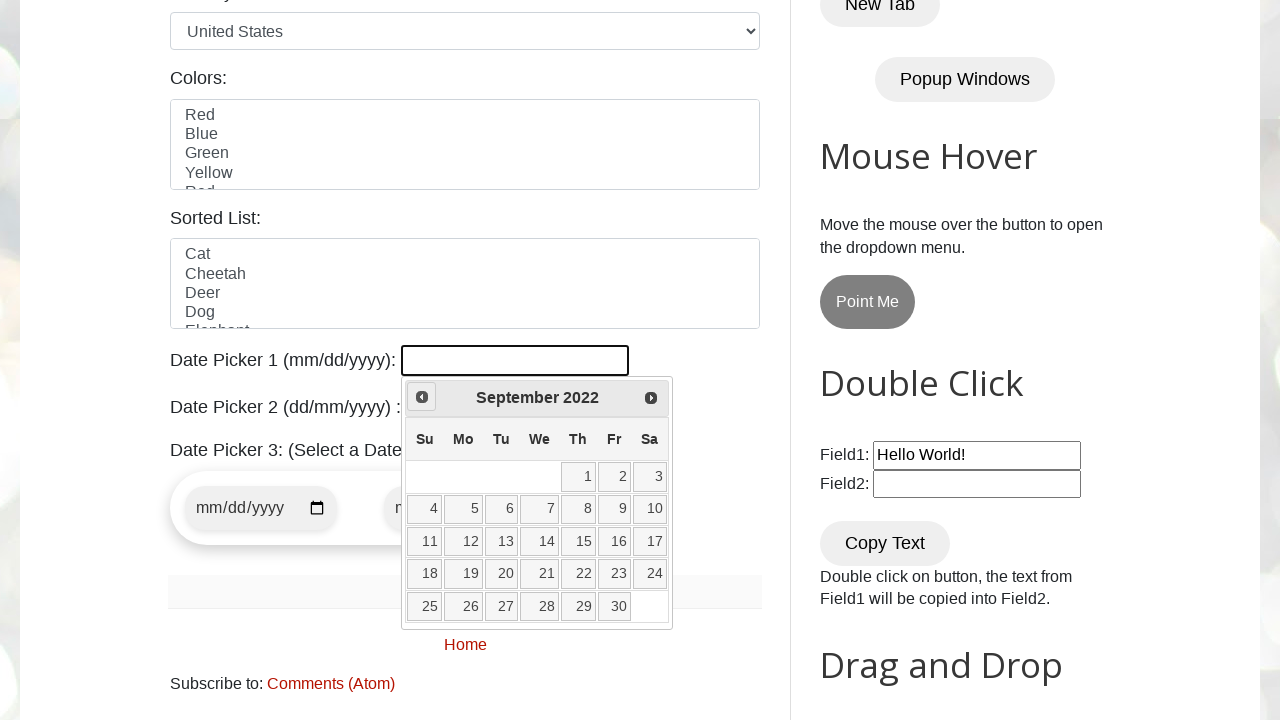

Retrieved current month from date picker
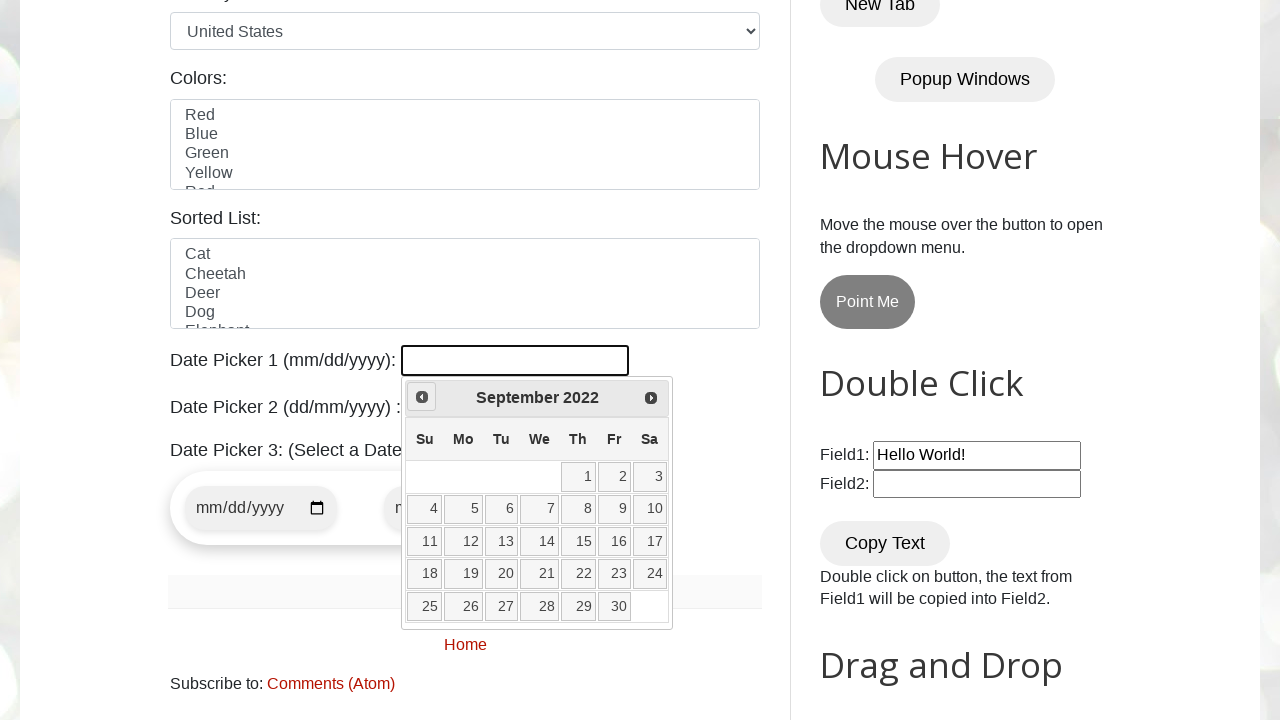

Clicked previous month button to navigate backwards at (422, 397) on xpath=//span[@class='ui-icon ui-icon-circle-triangle-w']
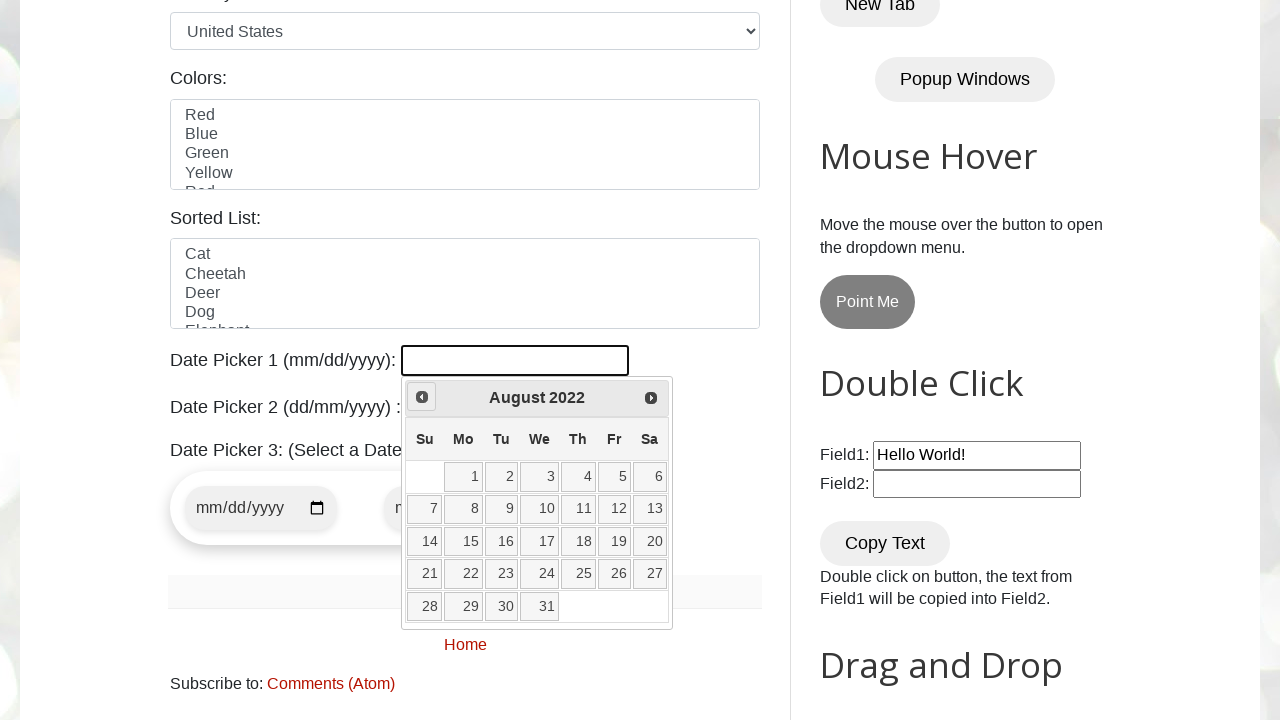

Retrieved current year from date picker
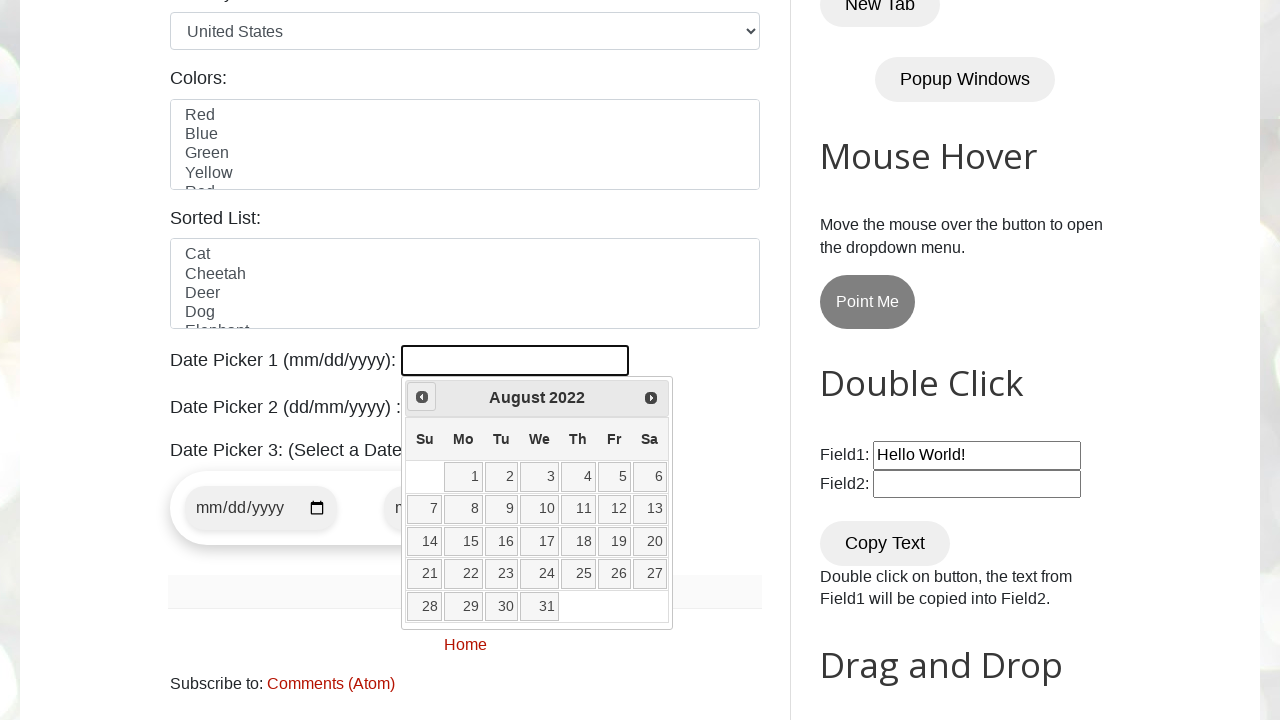

Retrieved current month from date picker
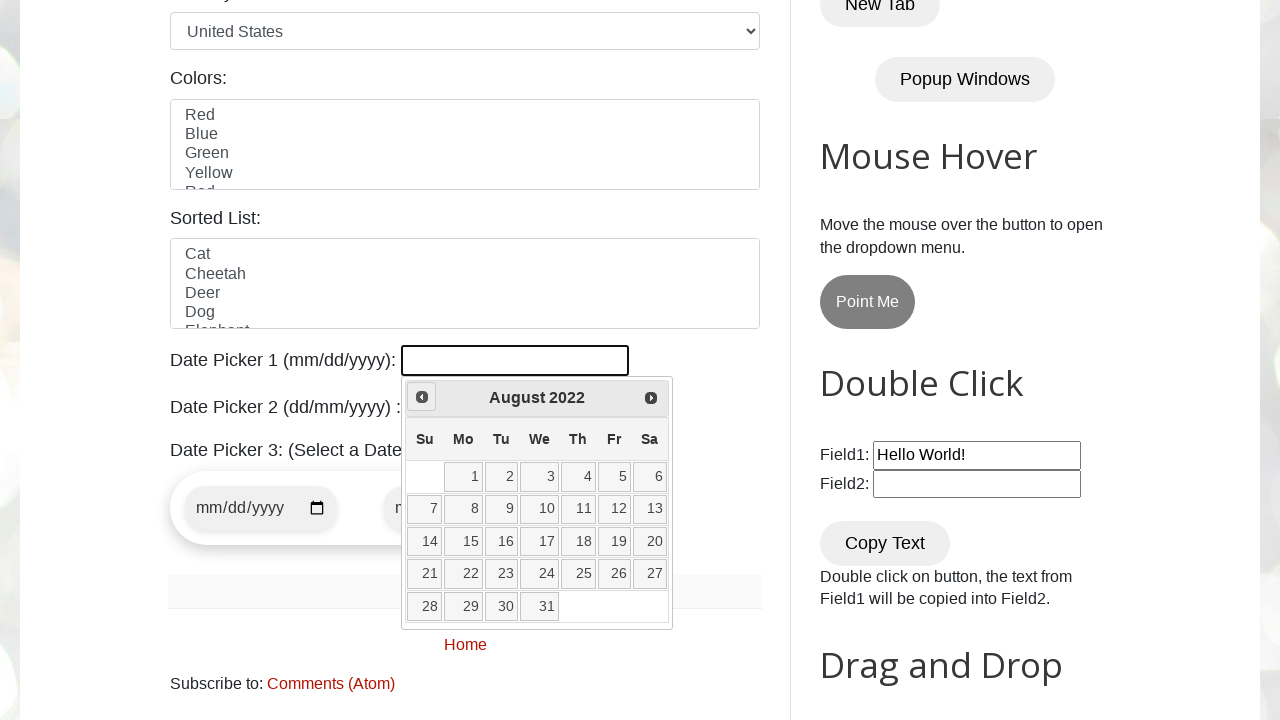

Clicked previous month button to navigate backwards at (422, 397) on xpath=//span[@class='ui-icon ui-icon-circle-triangle-w']
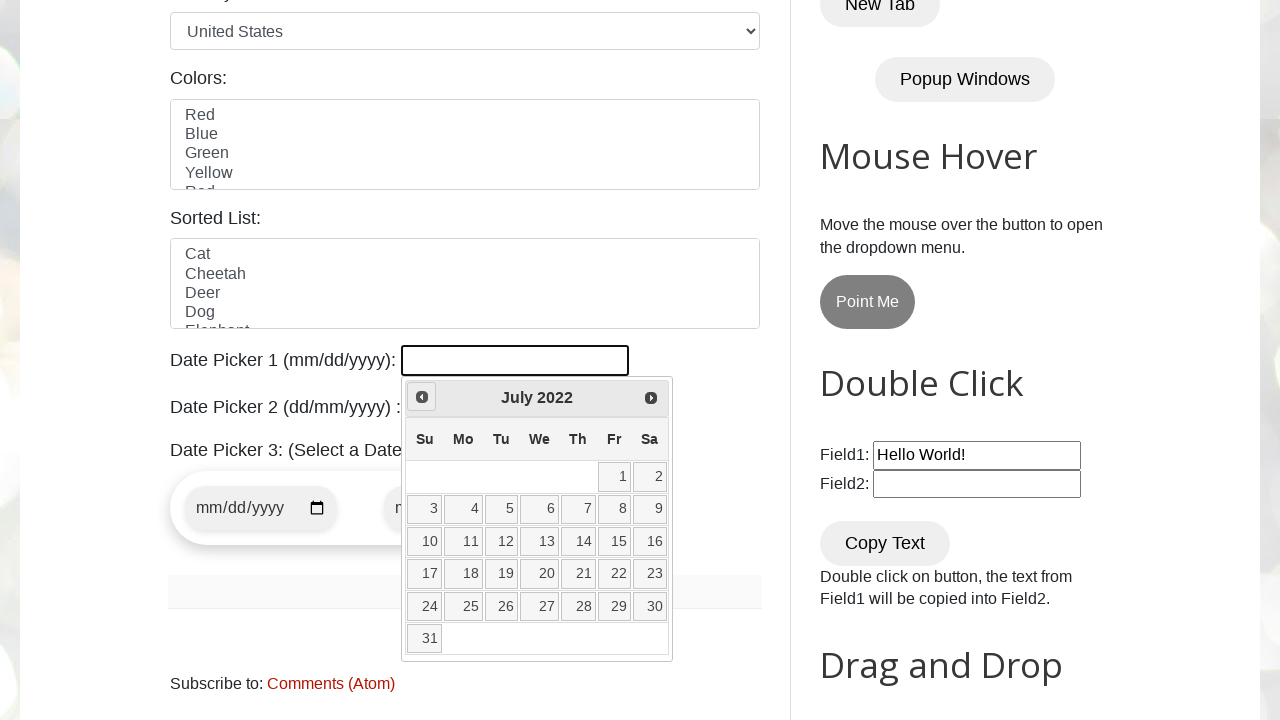

Retrieved current year from date picker
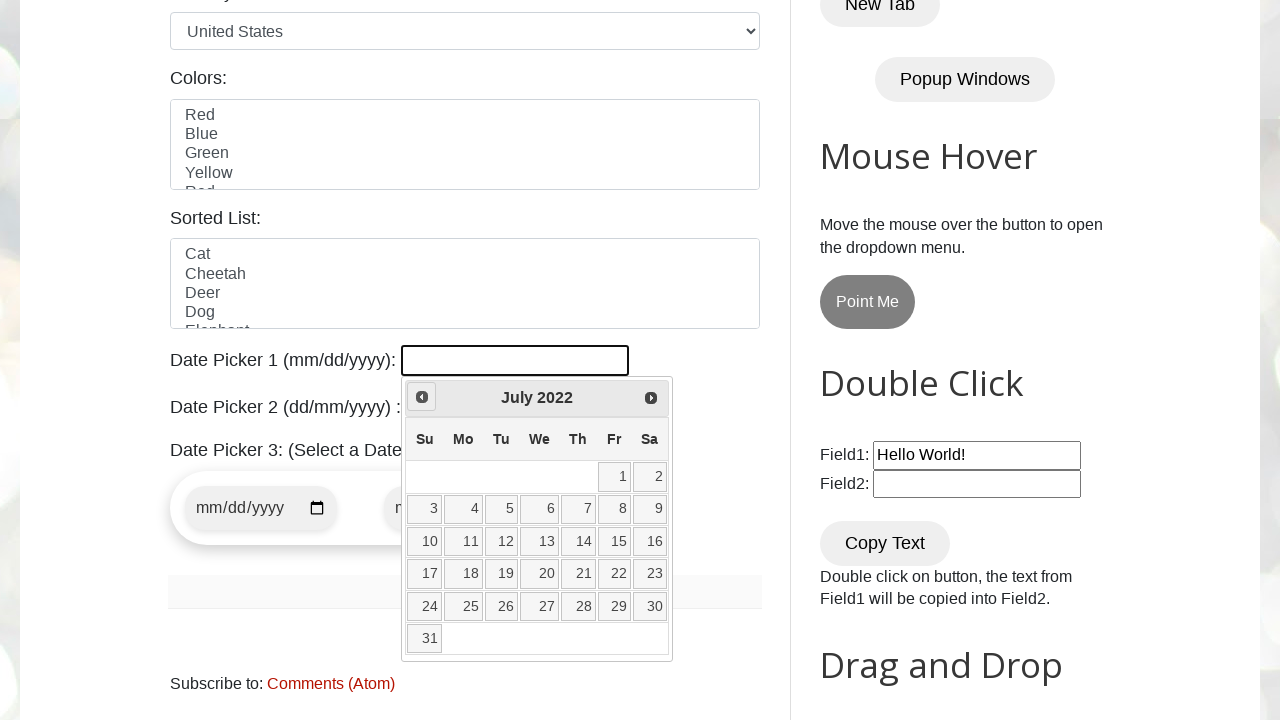

Retrieved current month from date picker
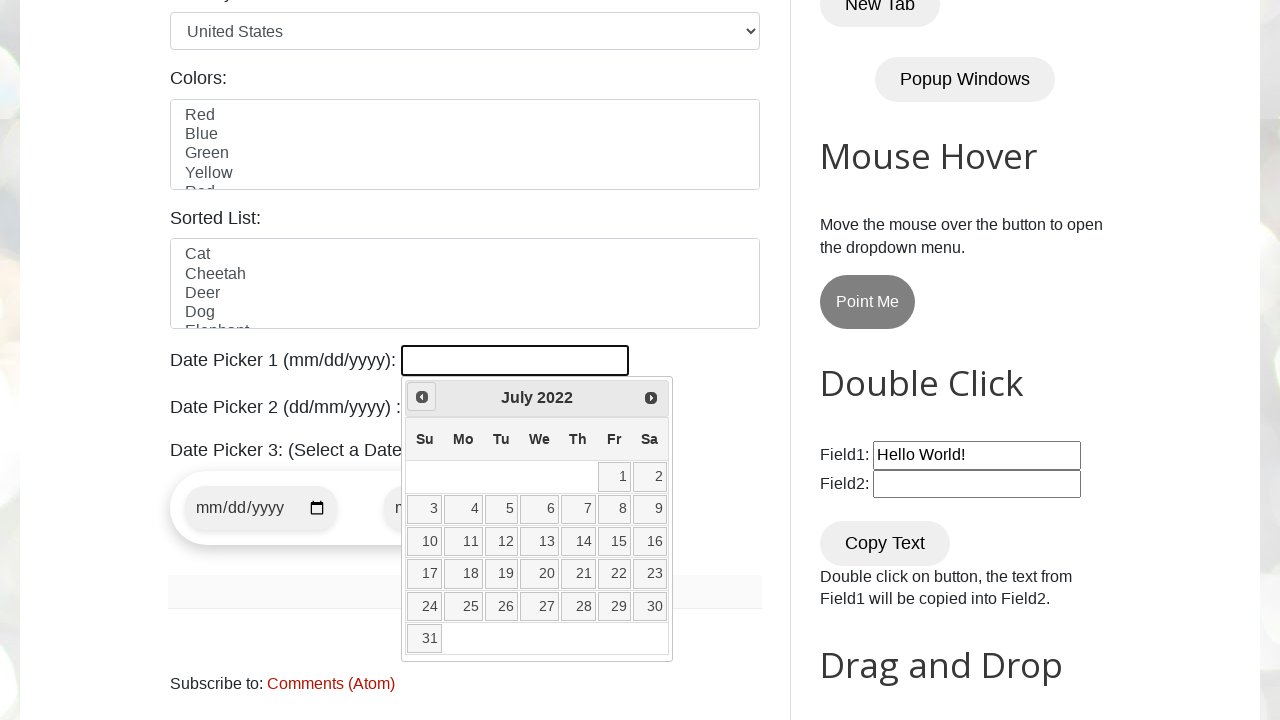

Clicked previous month button to navigate backwards at (422, 397) on xpath=//span[@class='ui-icon ui-icon-circle-triangle-w']
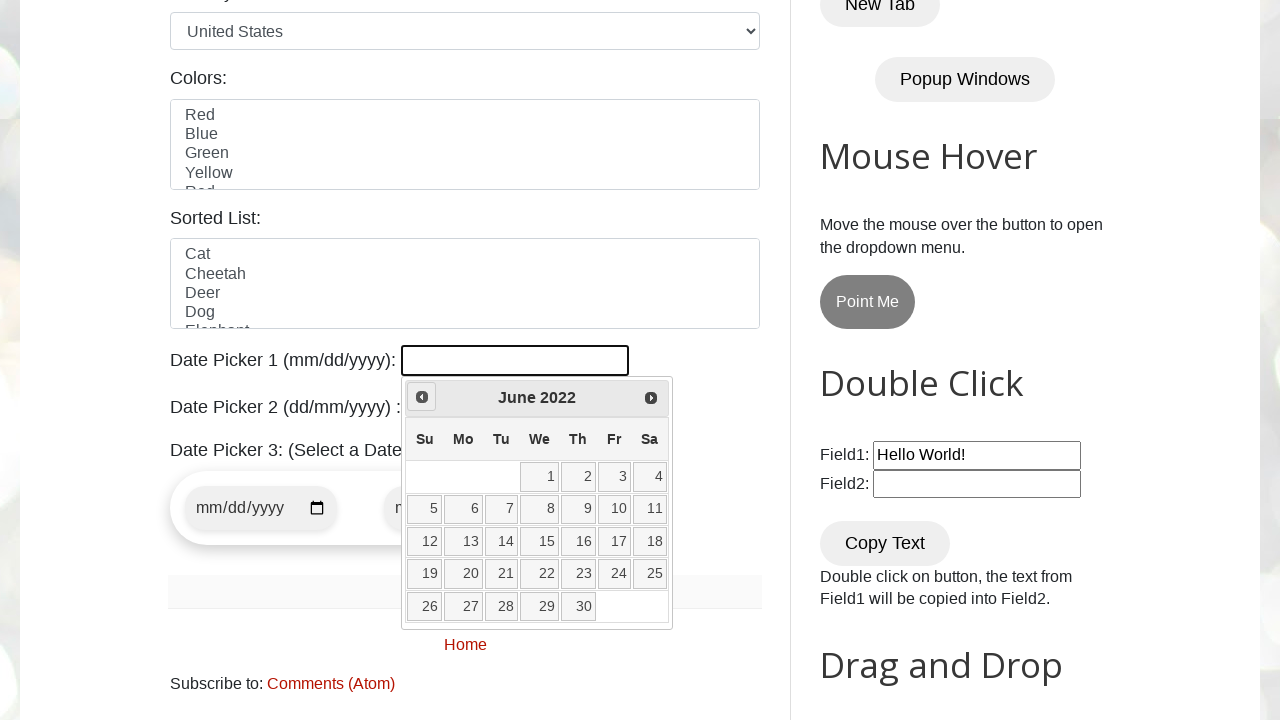

Retrieved current year from date picker
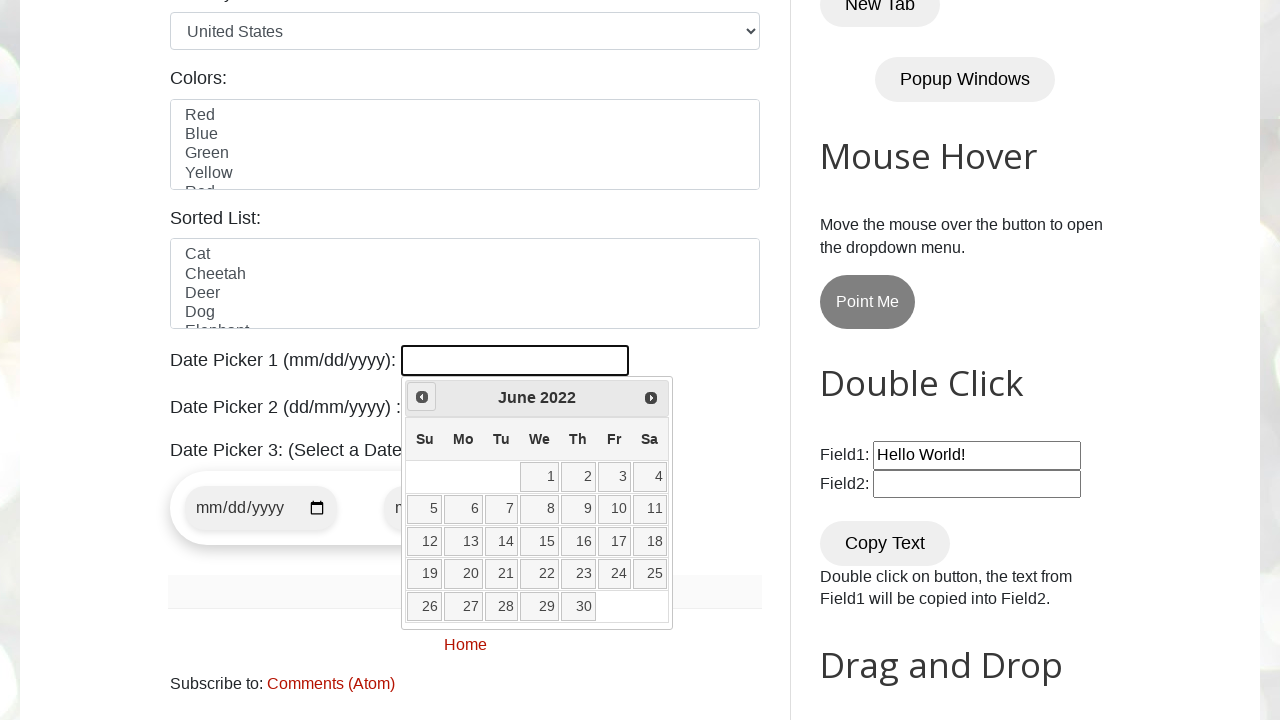

Retrieved current month from date picker
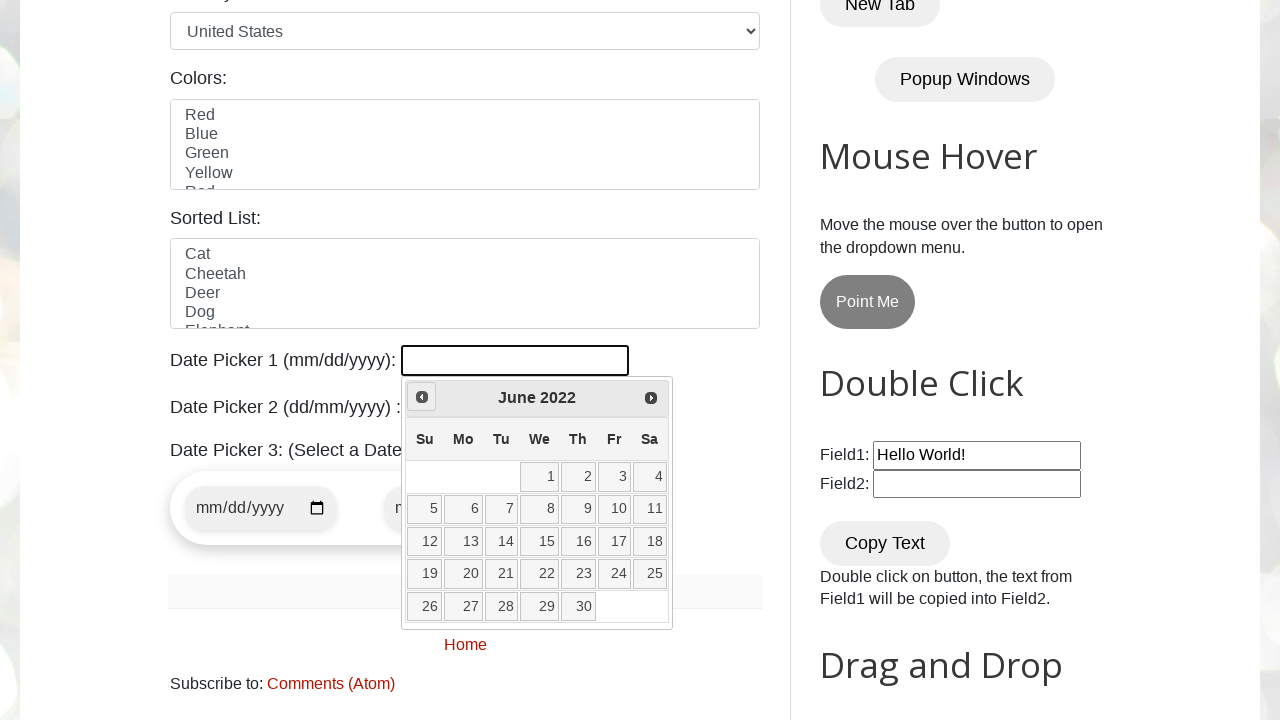

Clicked previous month button to navigate backwards at (422, 397) on xpath=//span[@class='ui-icon ui-icon-circle-triangle-w']
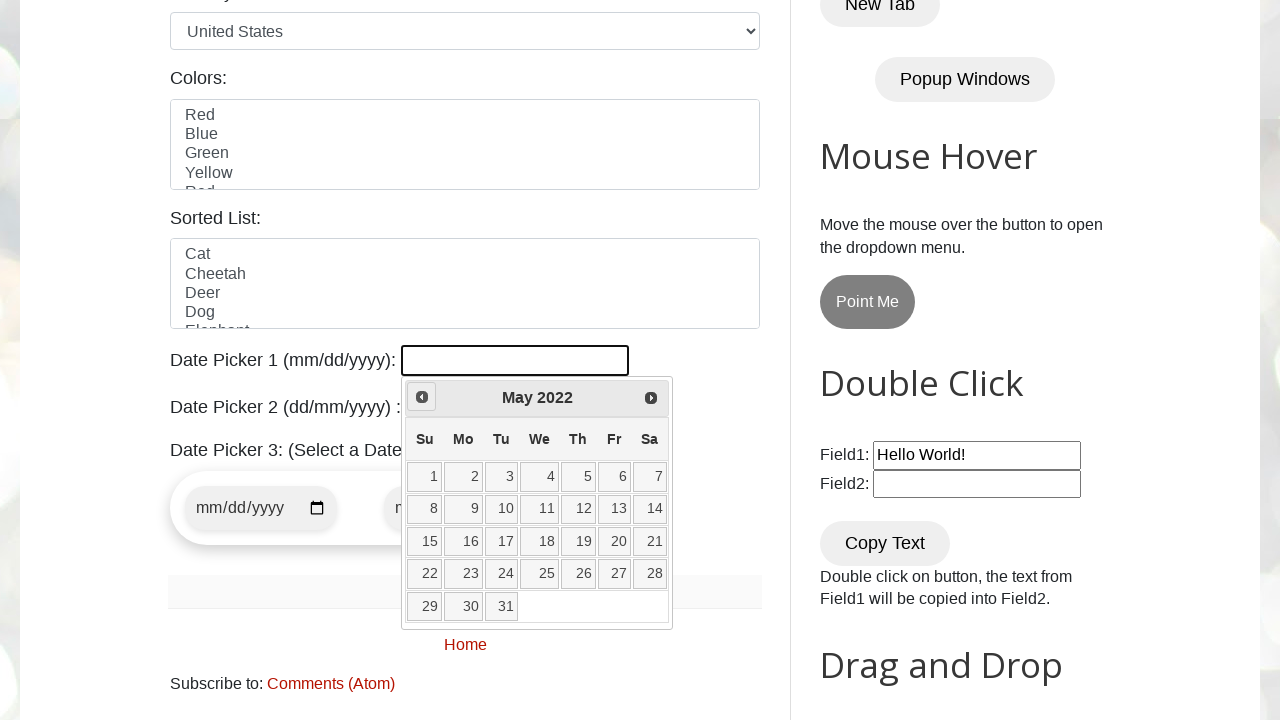

Retrieved current year from date picker
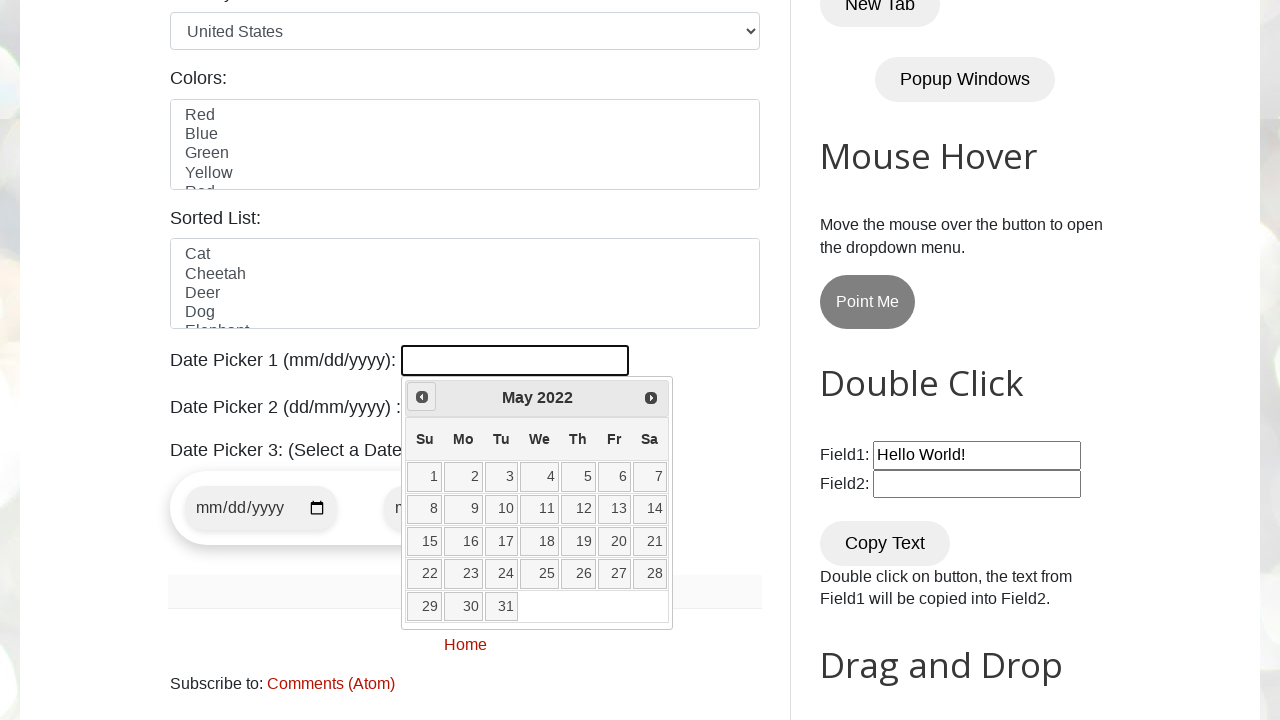

Retrieved current month from date picker
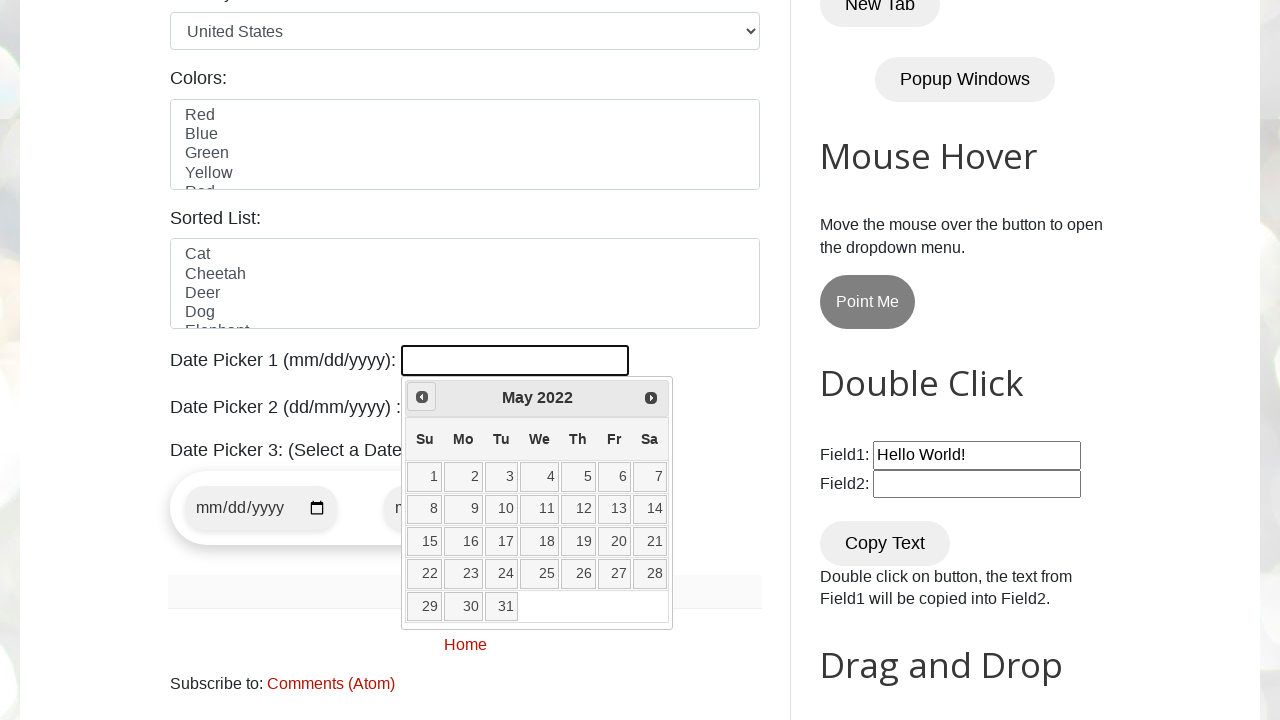

Clicked previous month button to navigate backwards at (422, 397) on xpath=//span[@class='ui-icon ui-icon-circle-triangle-w']
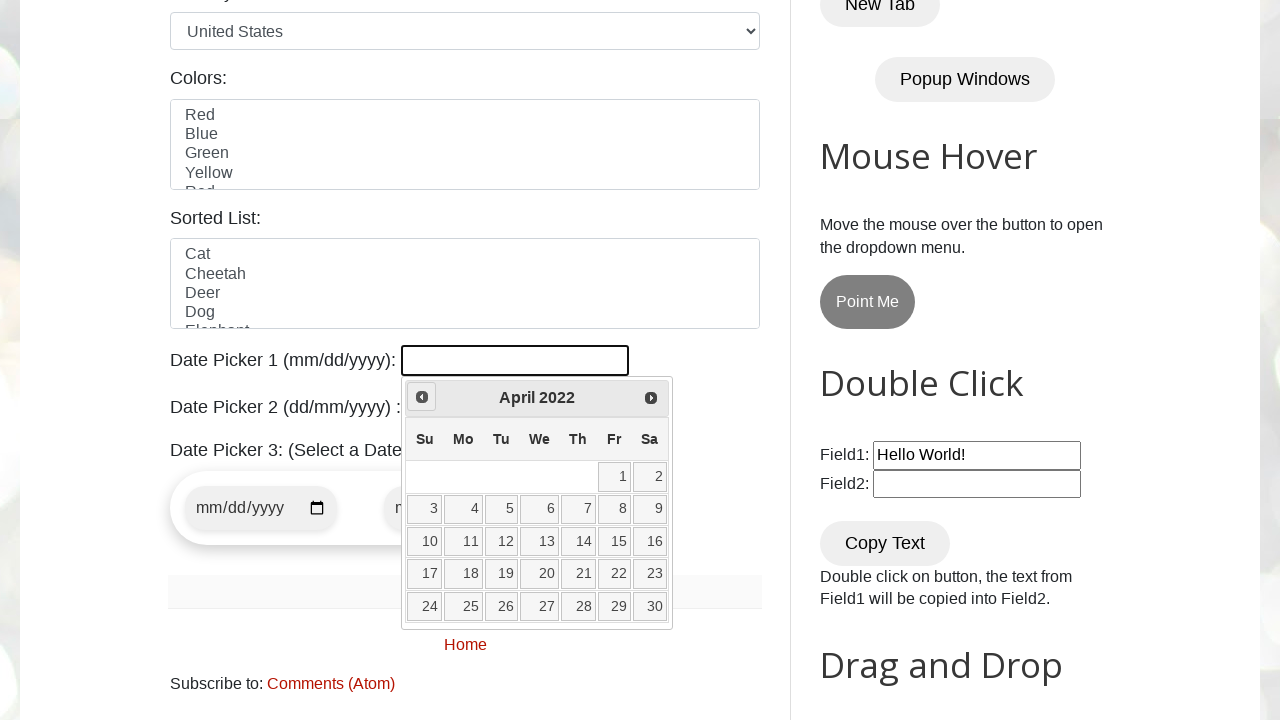

Retrieved current year from date picker
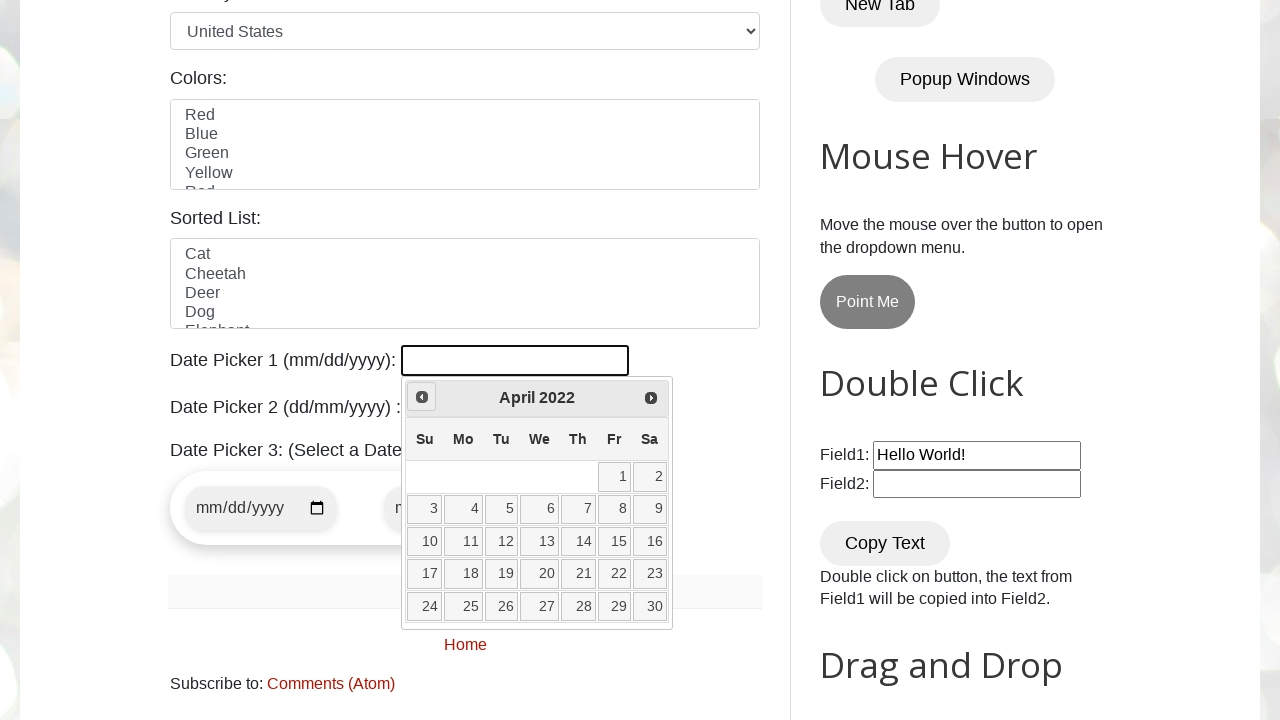

Retrieved current month from date picker
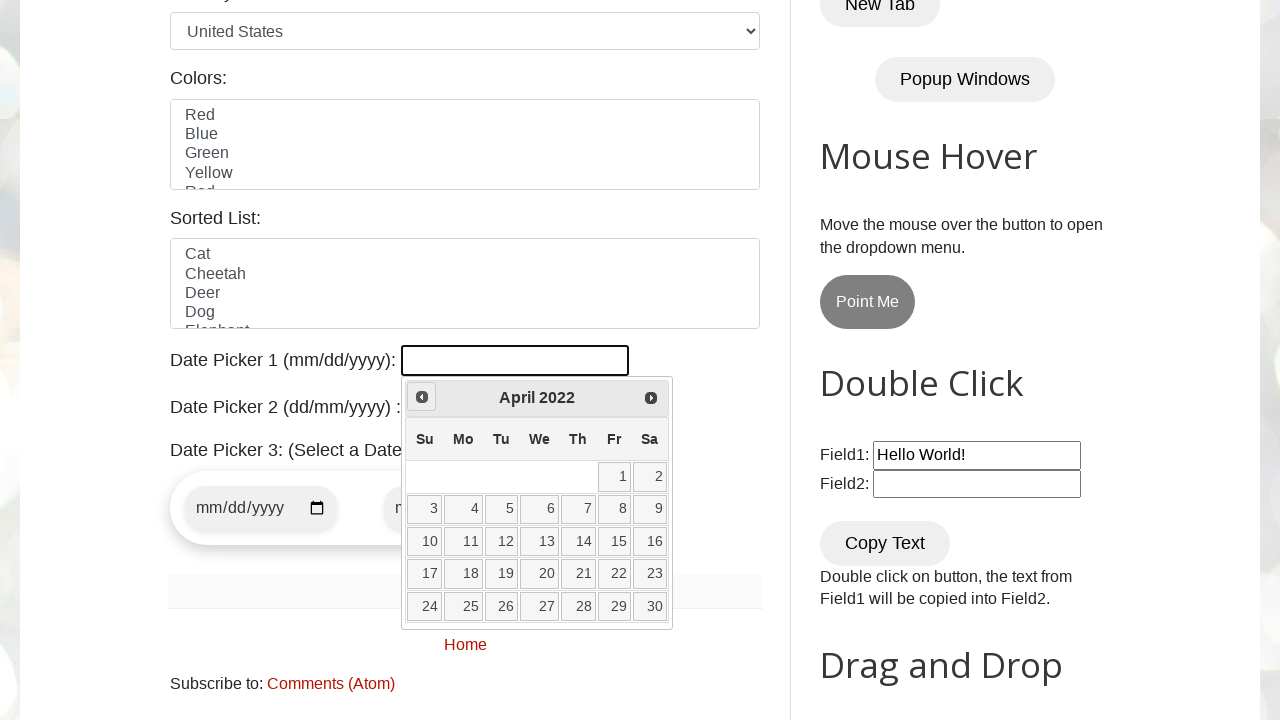

Clicked previous month button to navigate backwards at (422, 397) on xpath=//span[@class='ui-icon ui-icon-circle-triangle-w']
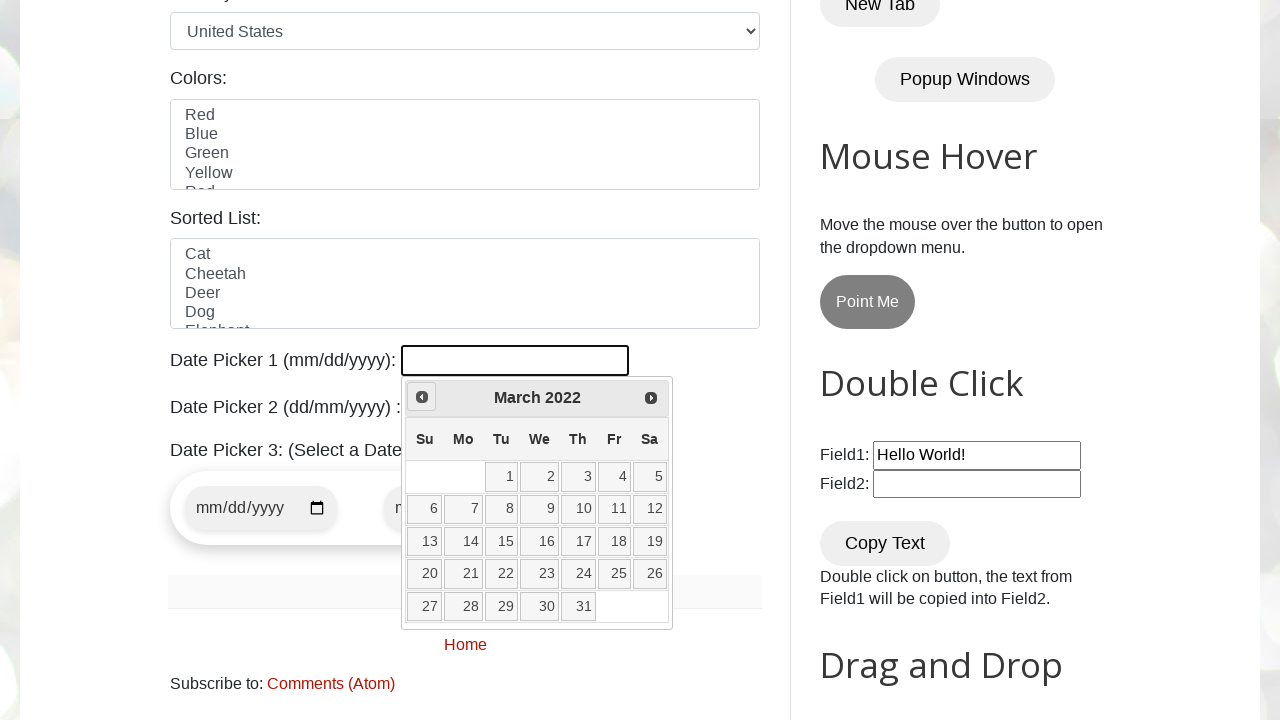

Retrieved current year from date picker
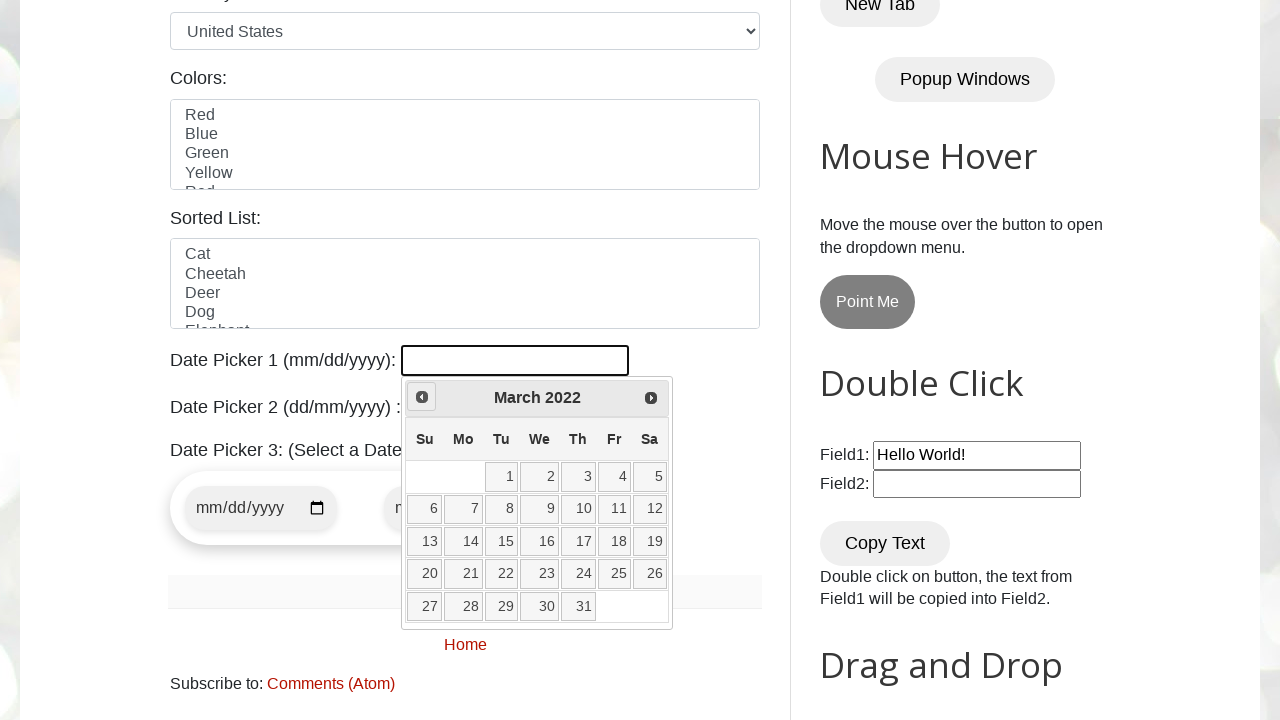

Retrieved current month from date picker
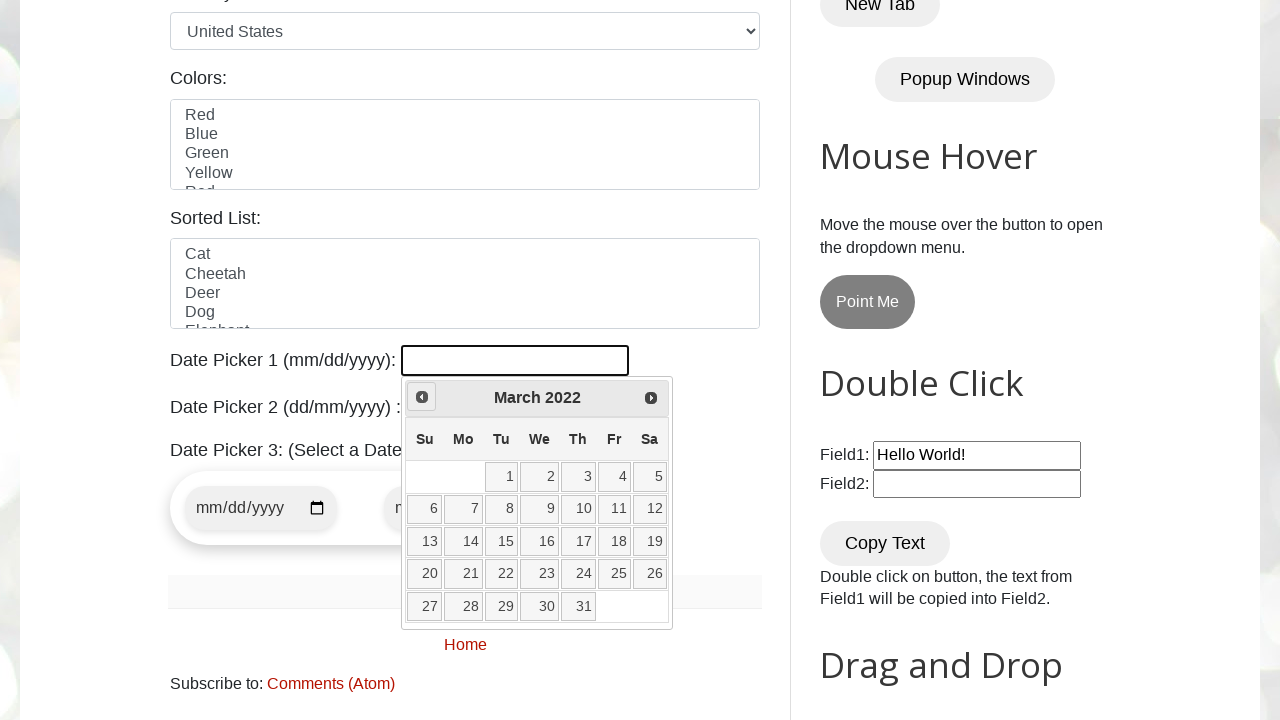

Clicked previous month button to navigate backwards at (422, 397) on xpath=//span[@class='ui-icon ui-icon-circle-triangle-w']
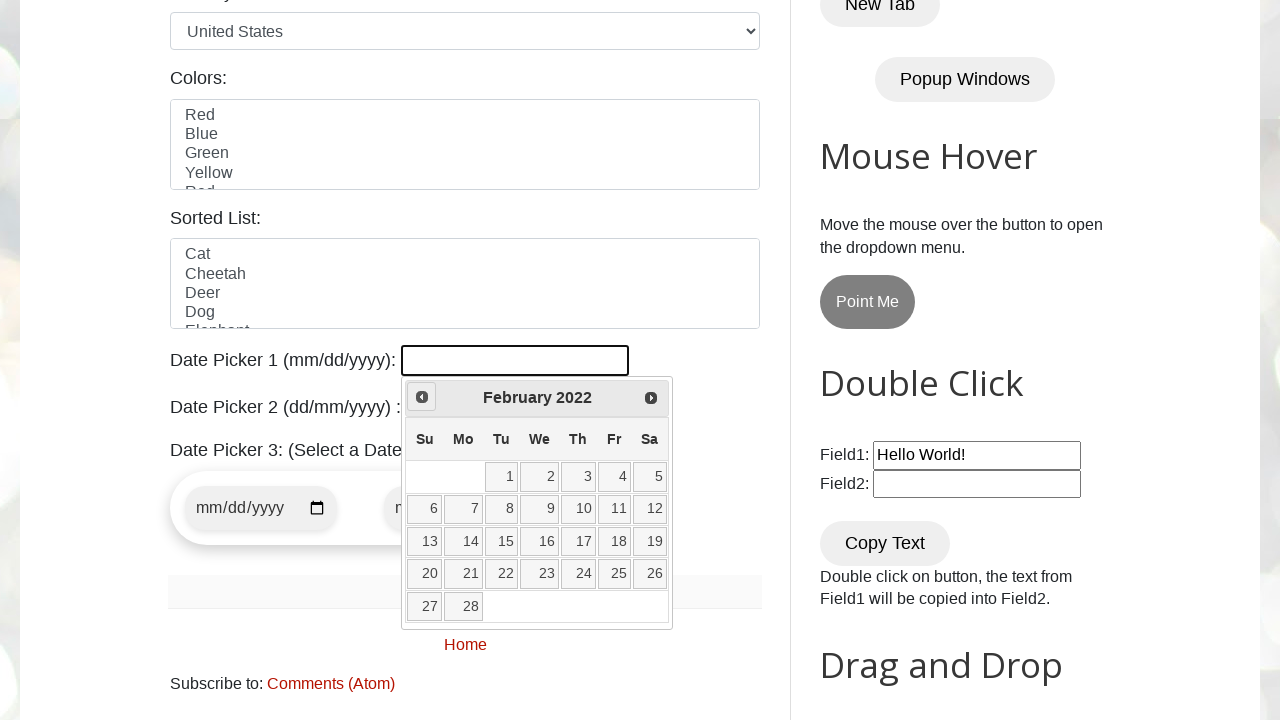

Retrieved current year from date picker
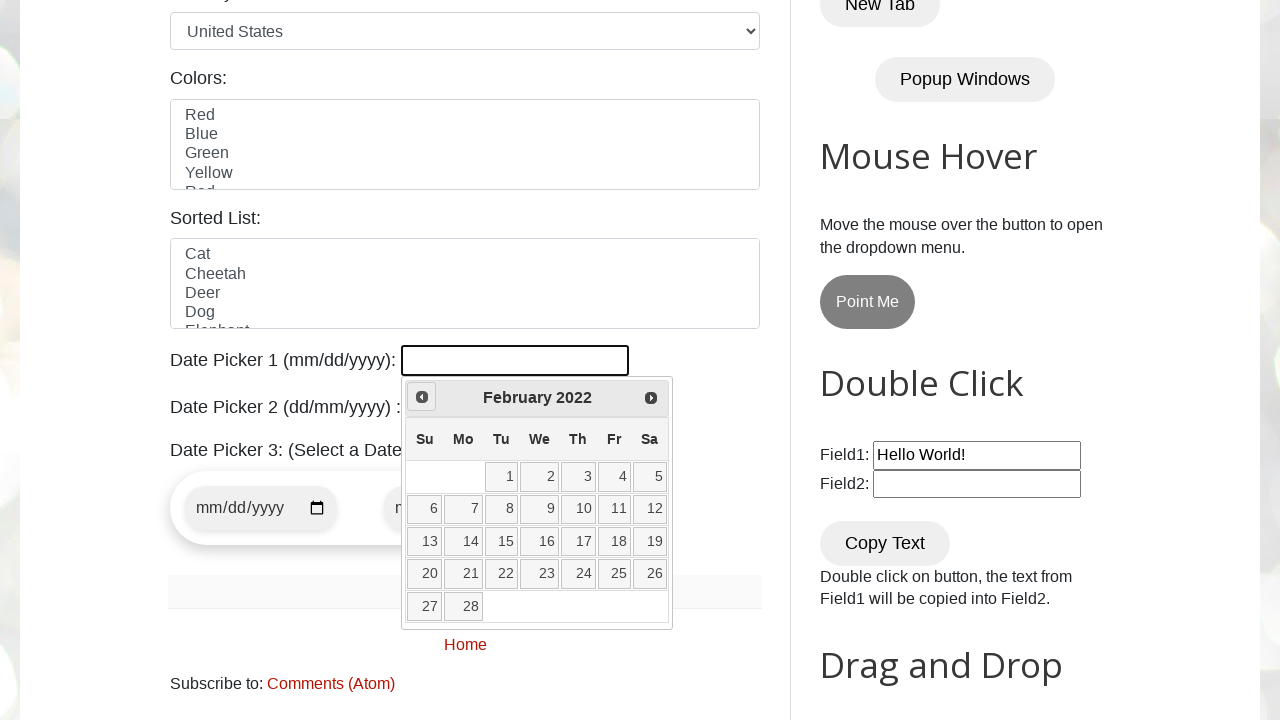

Retrieved current month from date picker
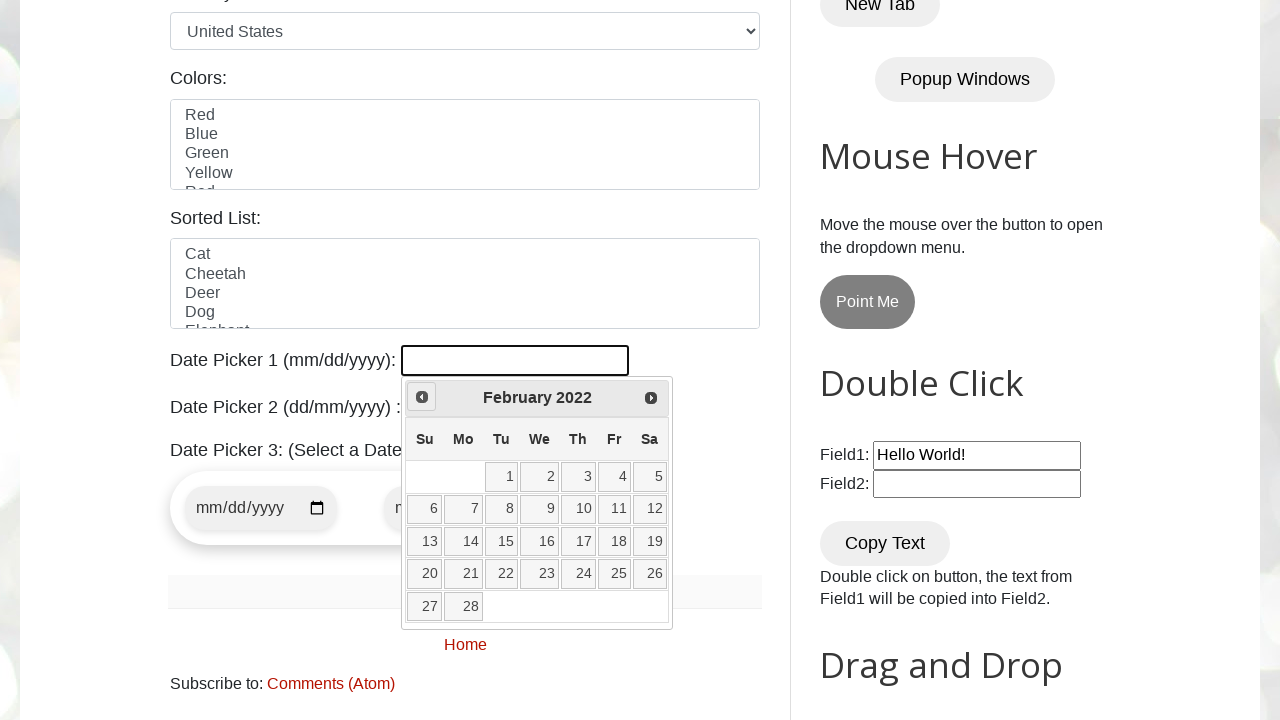

Clicked previous month button to navigate backwards at (422, 397) on xpath=//span[@class='ui-icon ui-icon-circle-triangle-w']
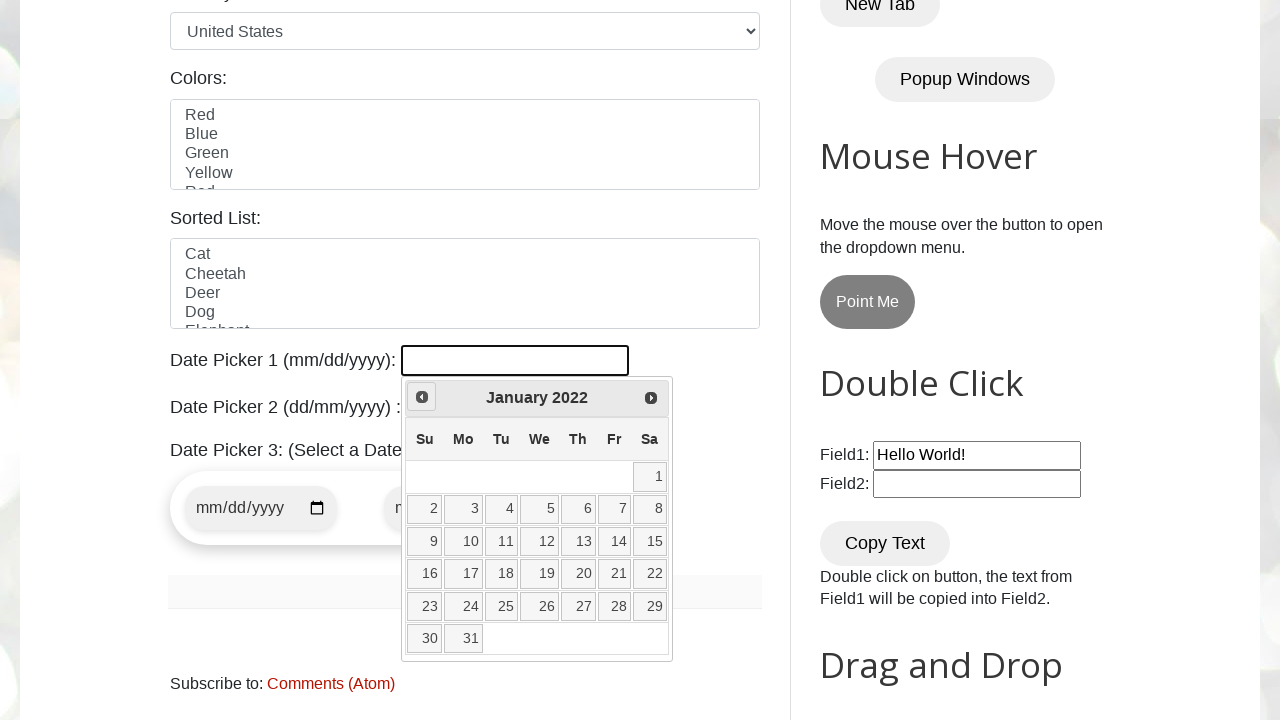

Retrieved current year from date picker
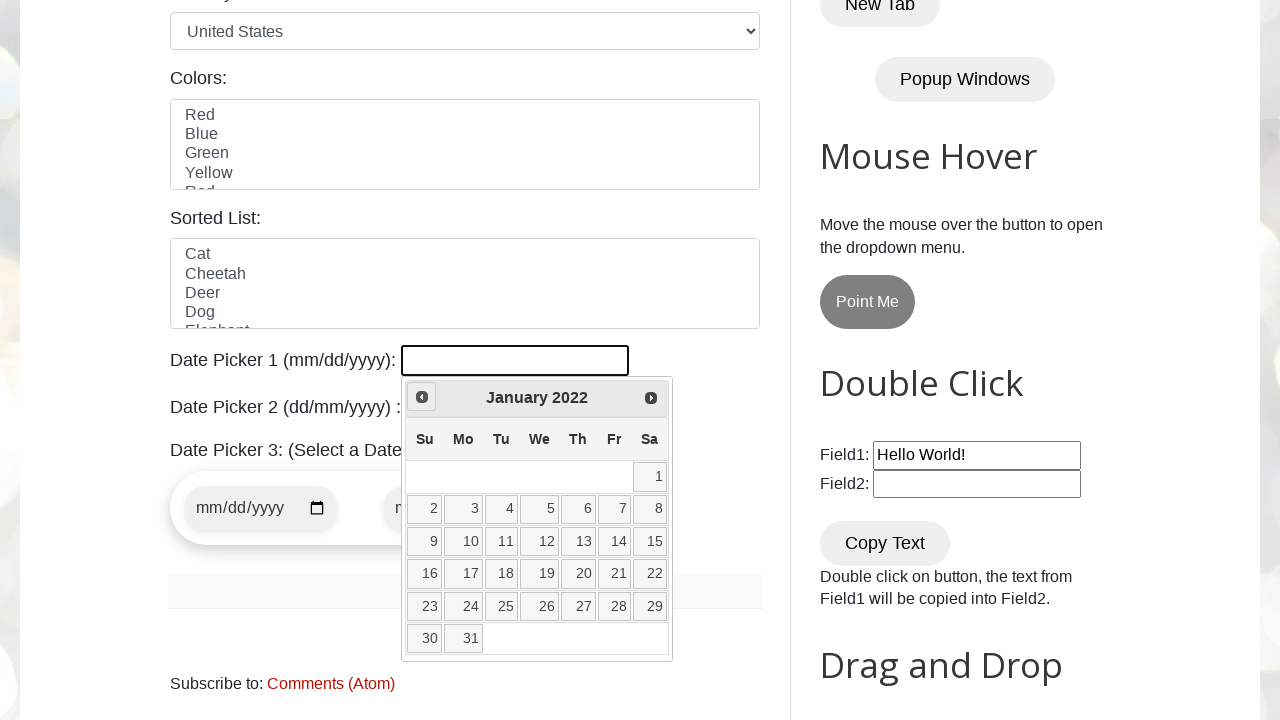

Retrieved current month from date picker
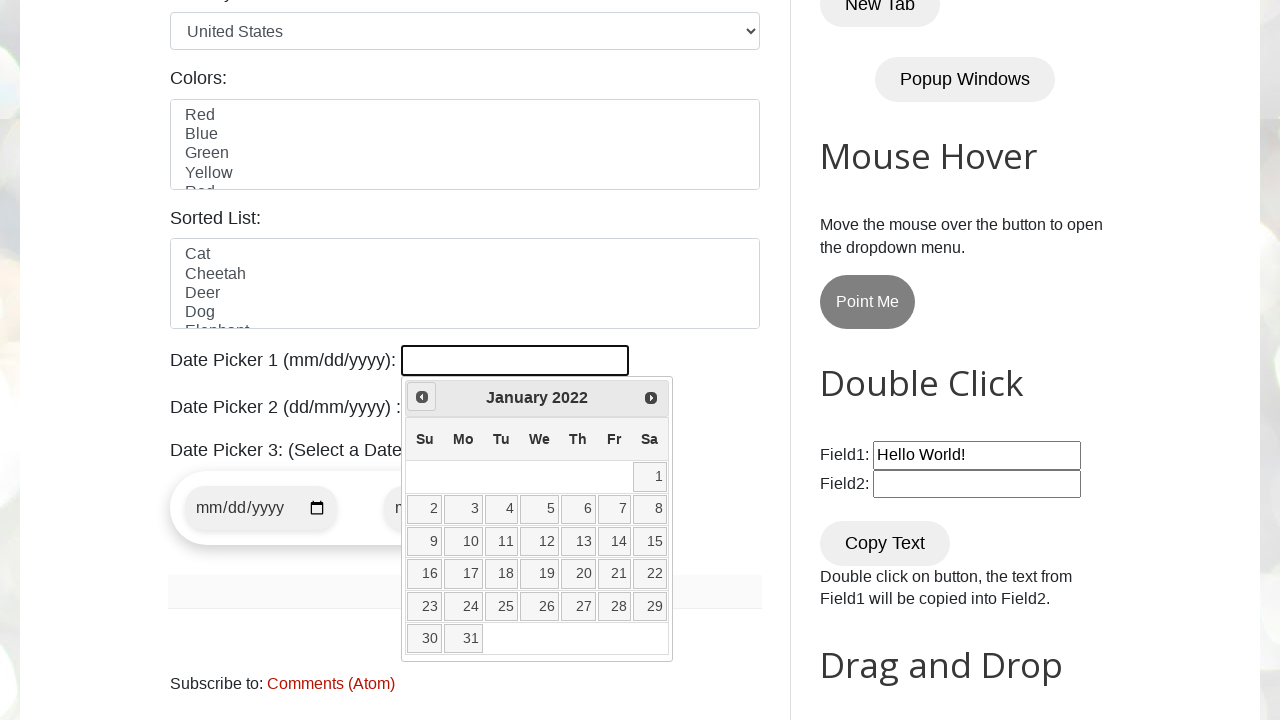

Reached target month/year: January 2022
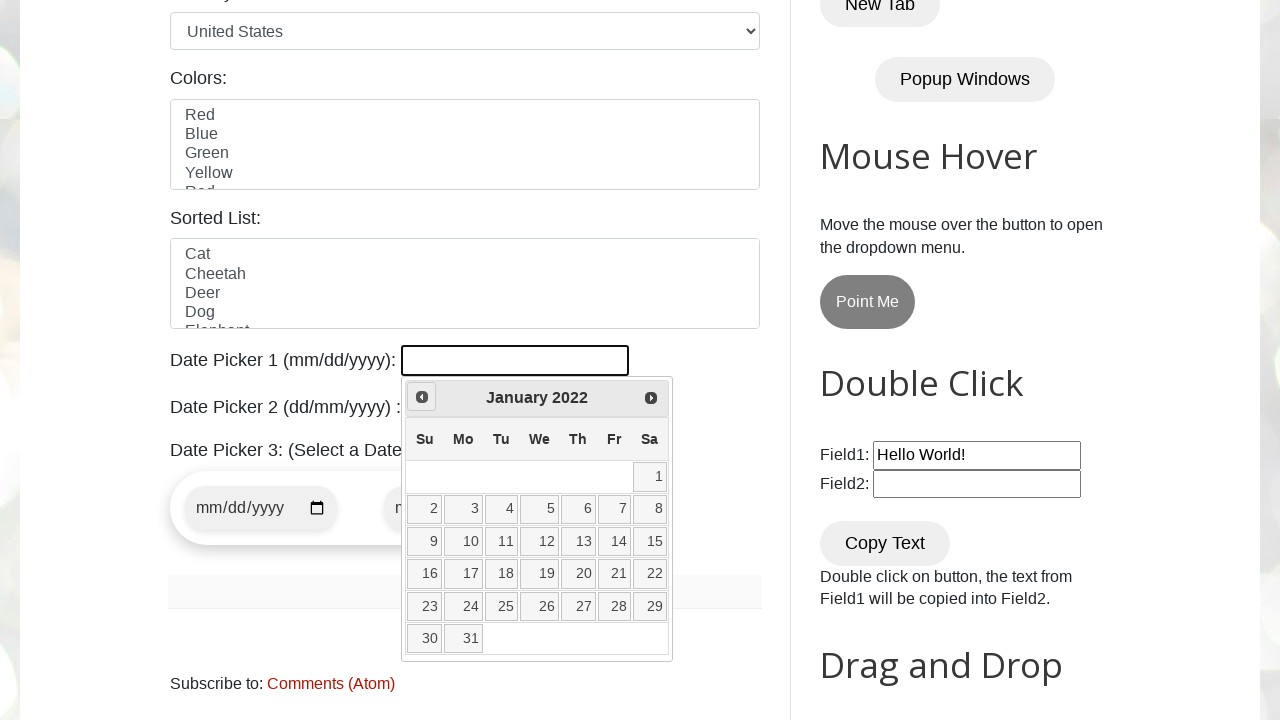

Retrieved all available dates from the calendar
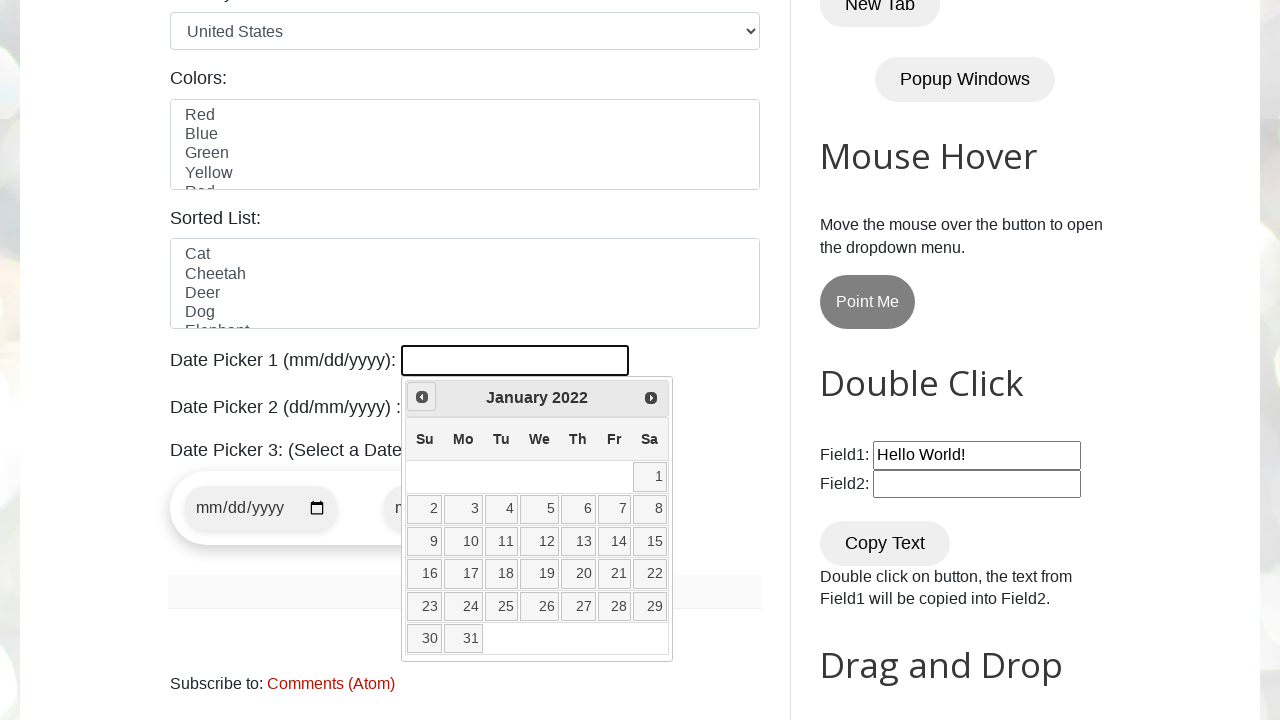

Selected date 10 from the calendar at (463, 542) on .ui-state-default >> nth=11
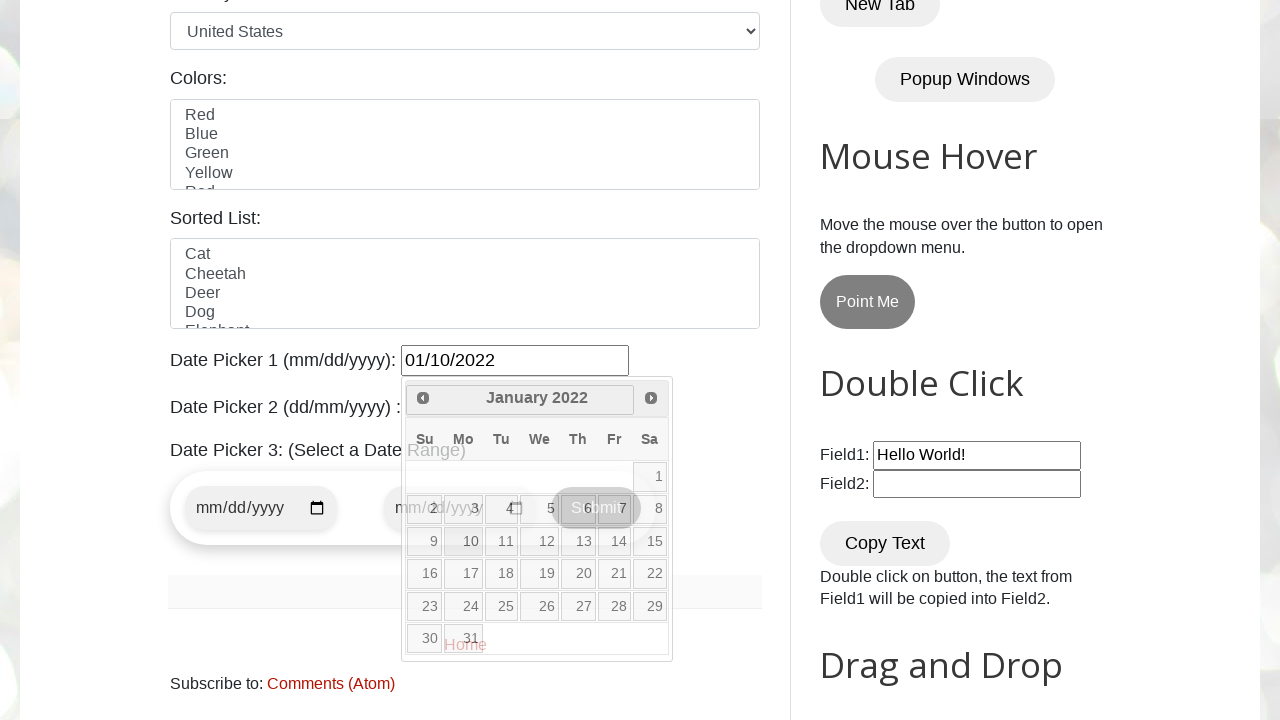

Waited for date picker to be ready after selection
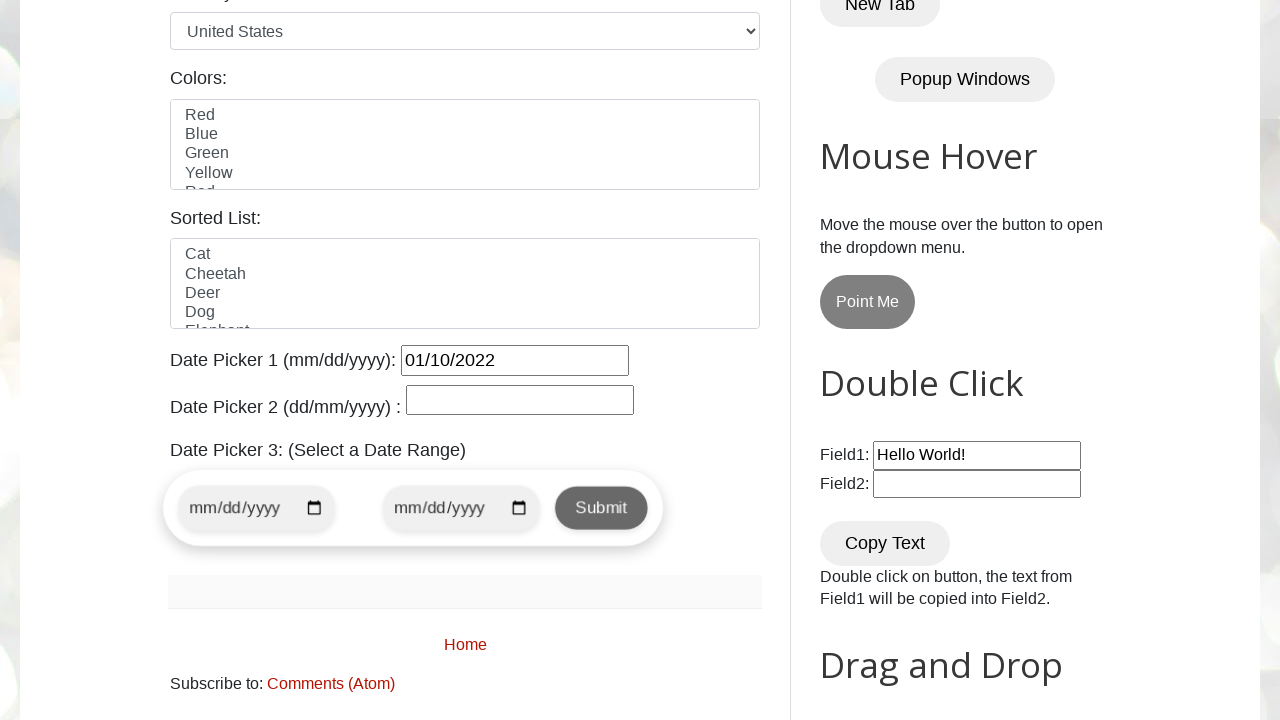

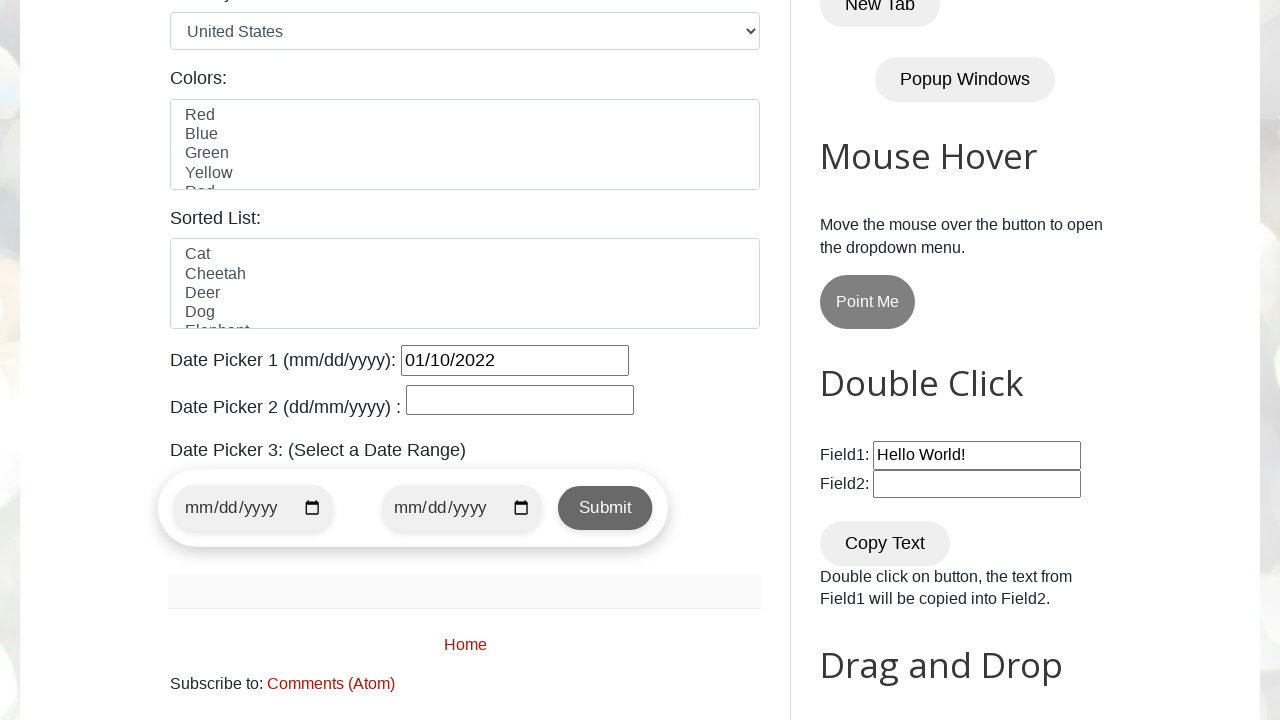